Tests a basic calculator web application by performing 5 rounds of arithmetic operations (Add, Subtract, Multiply, Divide, Concatenate) with randomly generated numbers and verifying the results match expected calculations.

Starting URL: https://testsheepnz.github.io/BasicCalculator.html

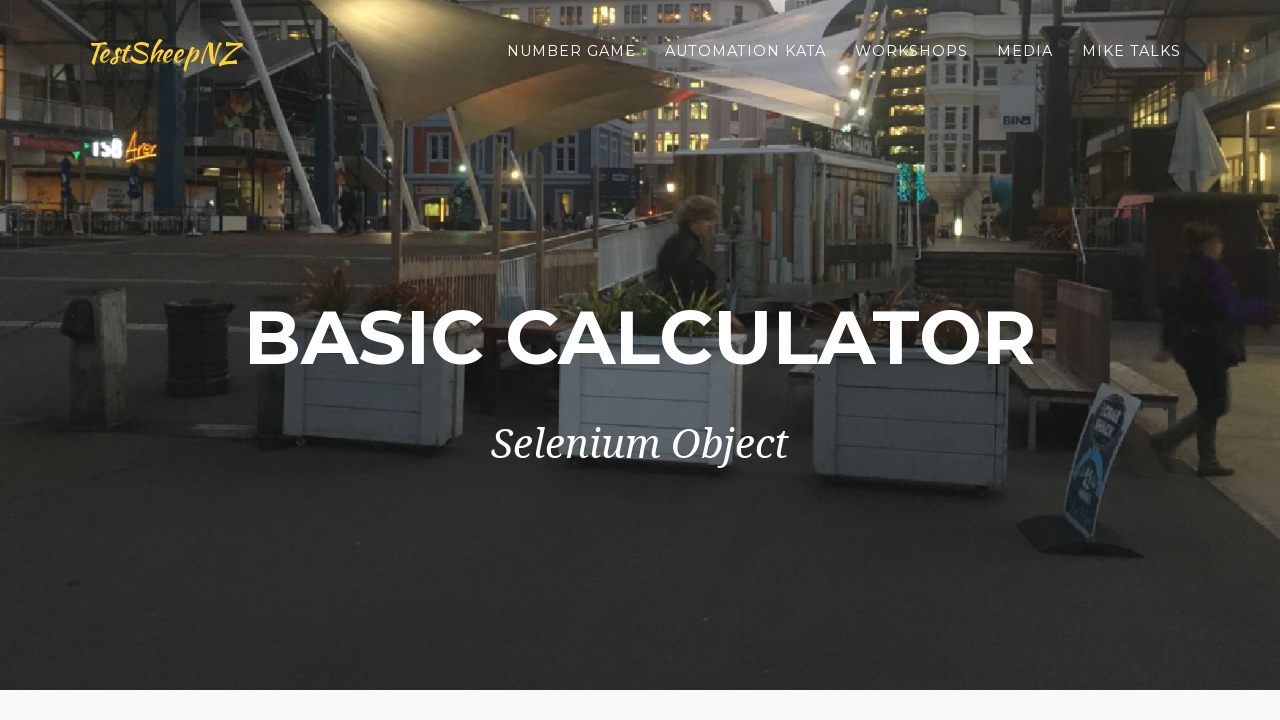

Selected 'Add' operation from dropdown on #selectOperationDropdown
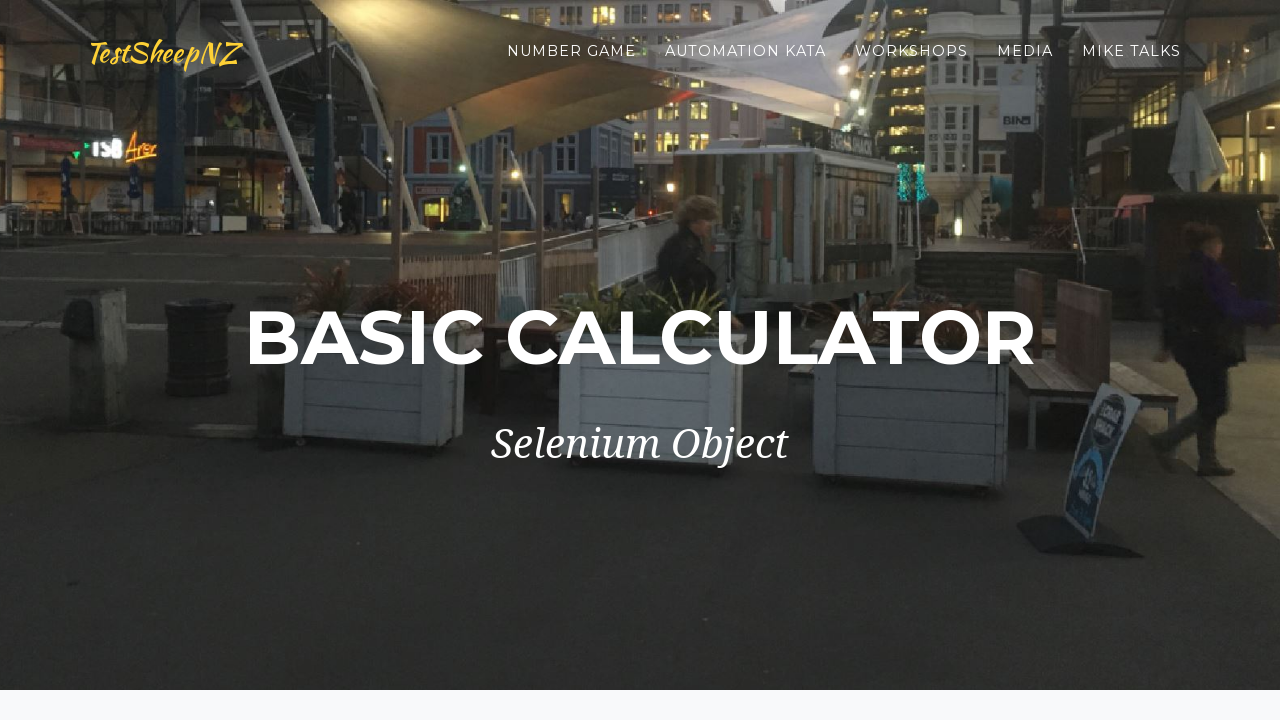

Cleared first number field on #number1Field
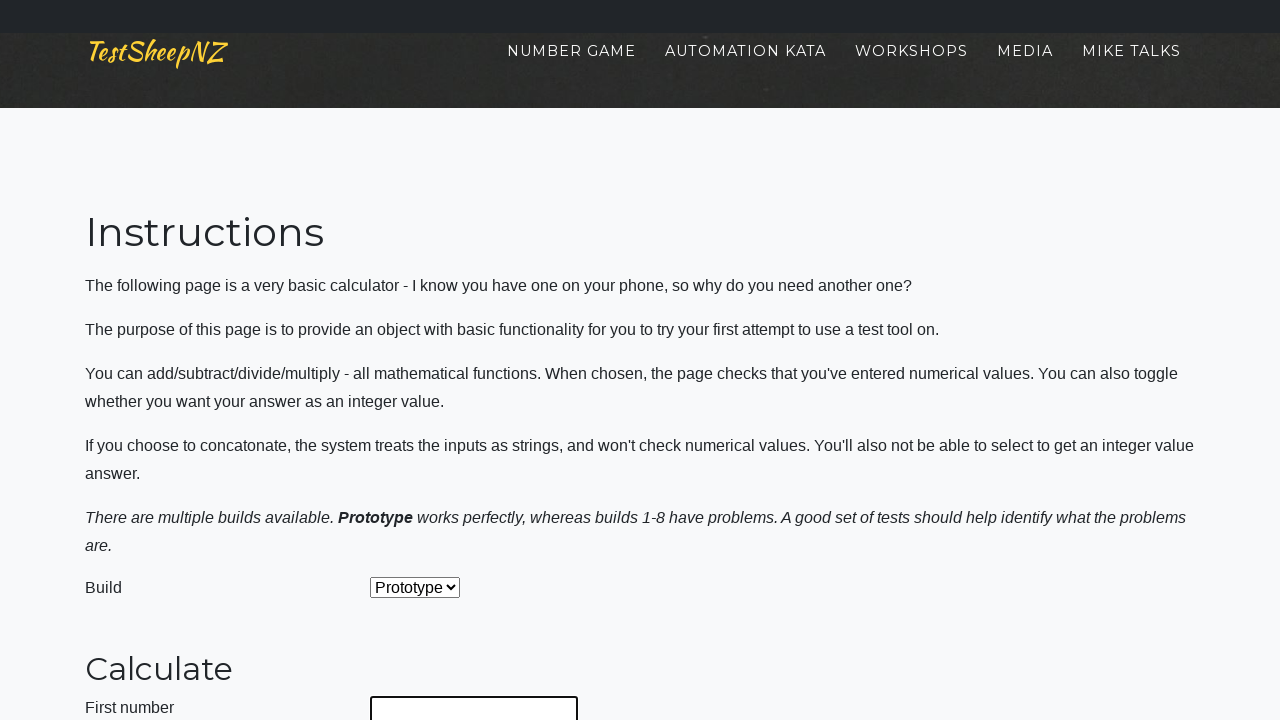

Entered first number: 86 on #number1Field
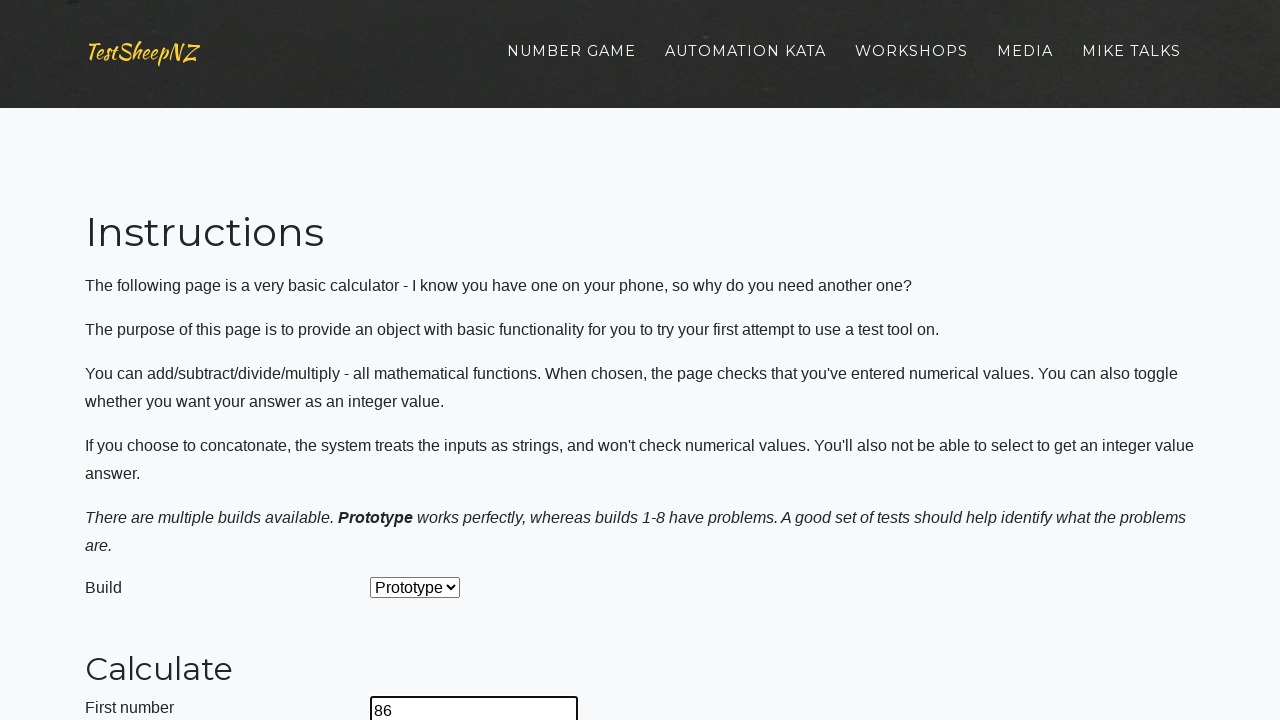

Cleared second number field on #number2Field
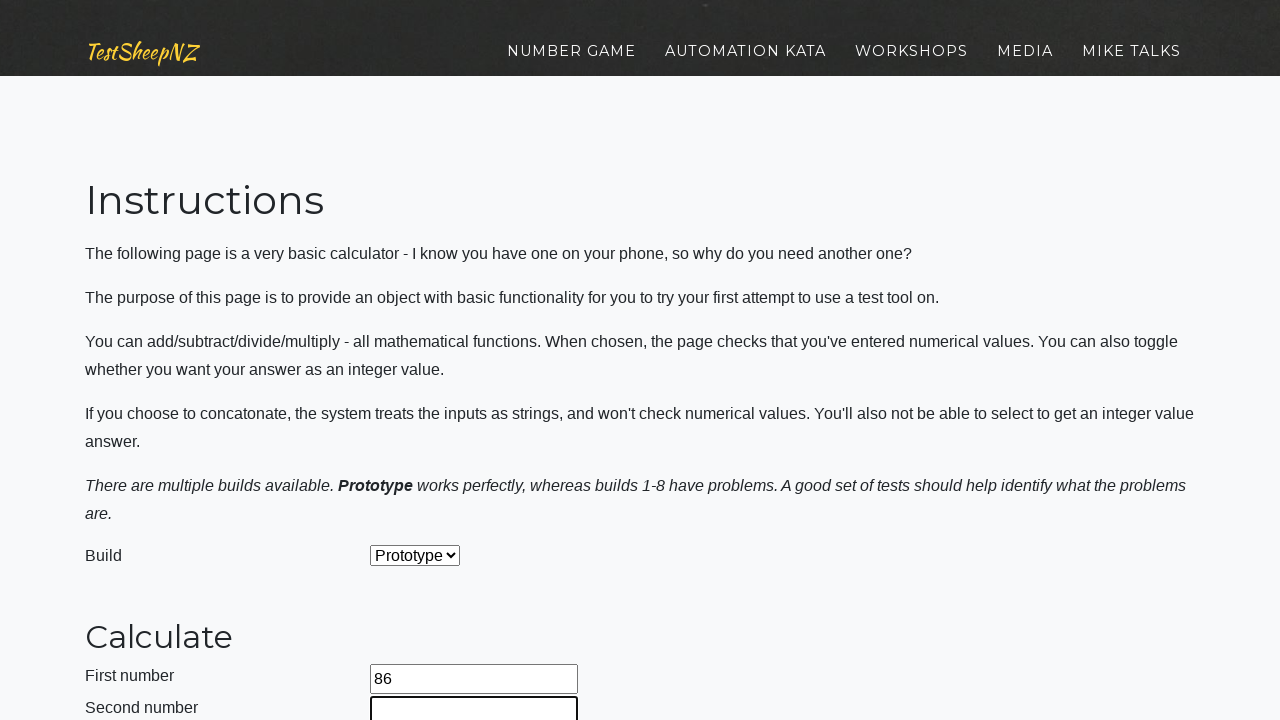

Entered second number: 36 on #number2Field
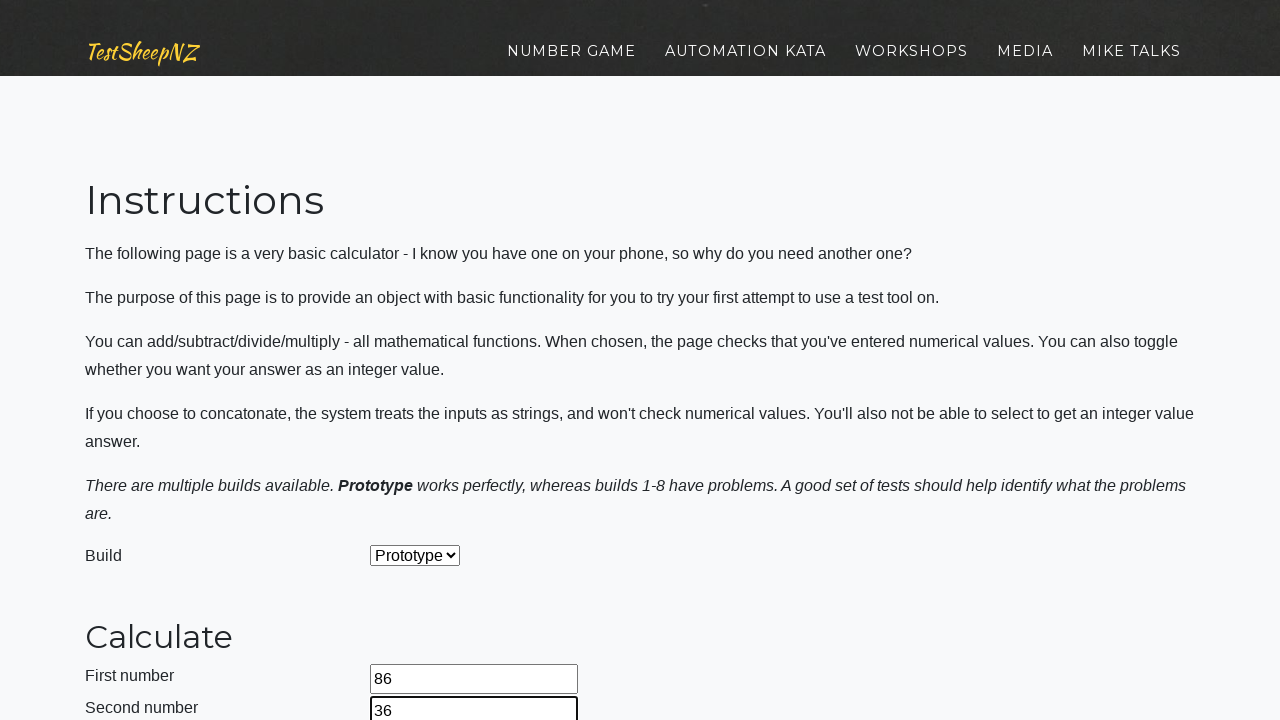

Clicked calculate button to compute Add(86, 36) at (422, 361) on #calculateButton
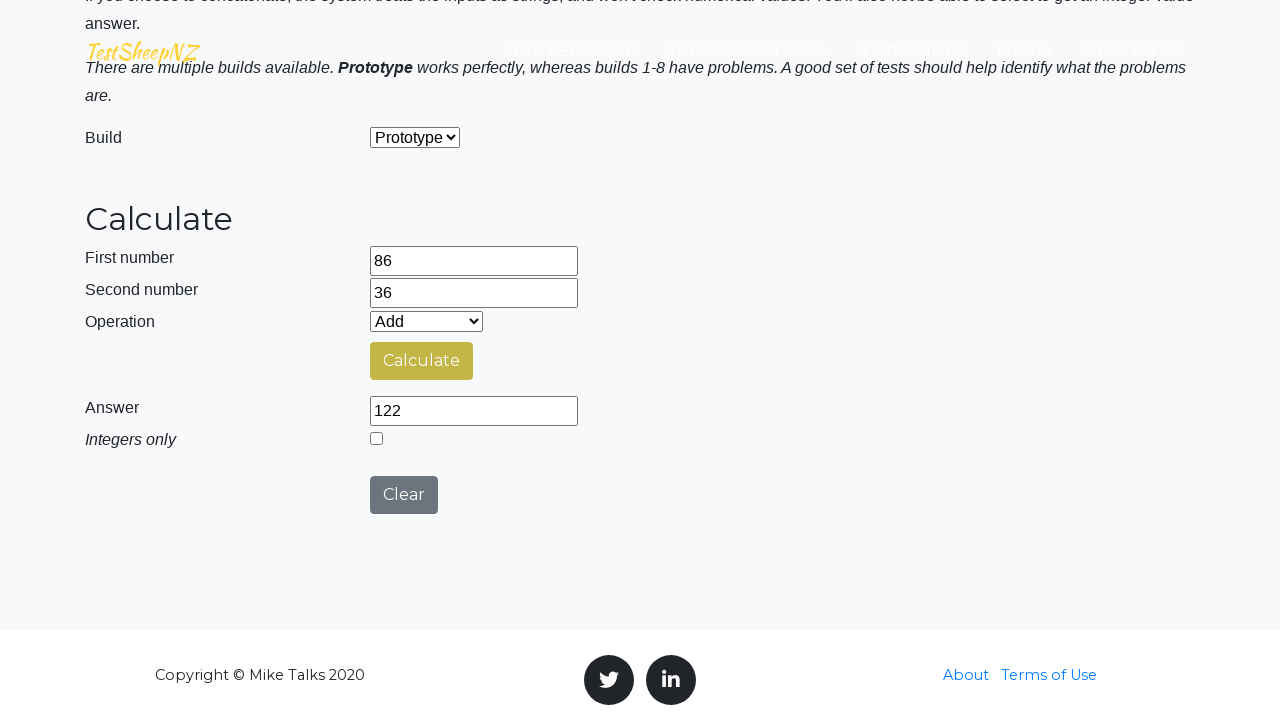

Answer form appeared
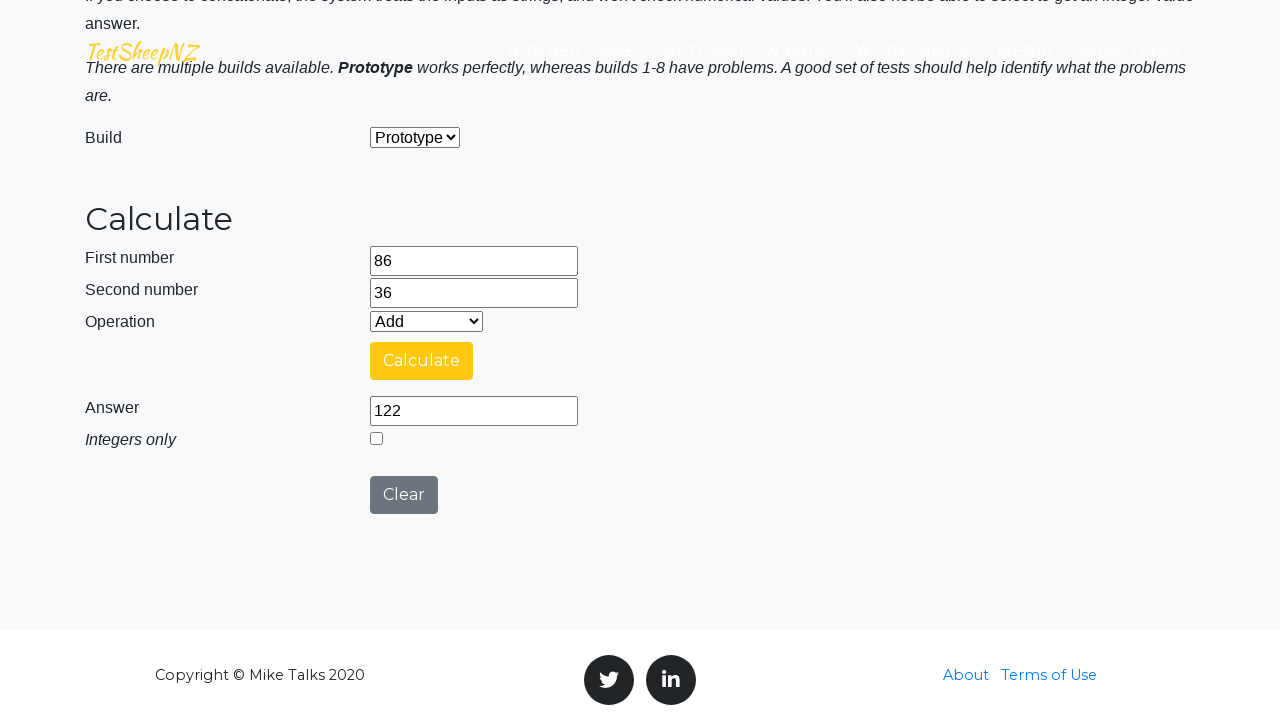

Enabled 'integers only' checkbox at (376, 438) on #integerSelect
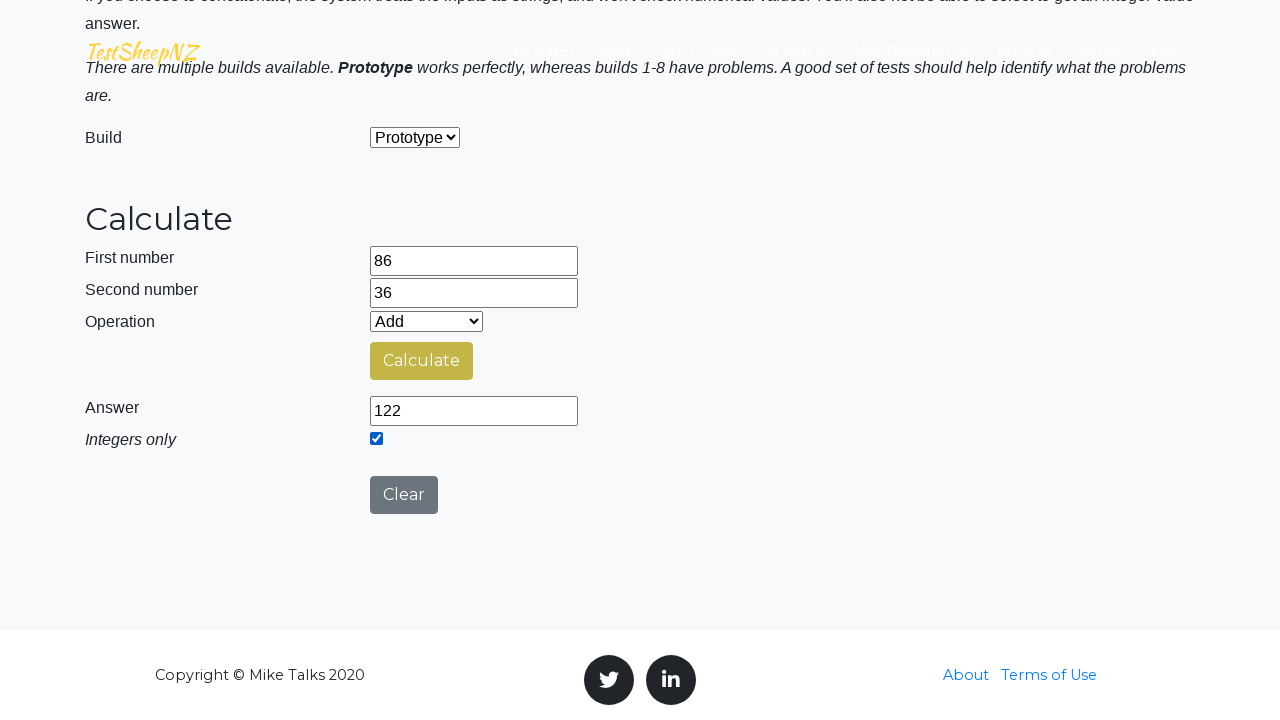

Retrieved answer for Add: 
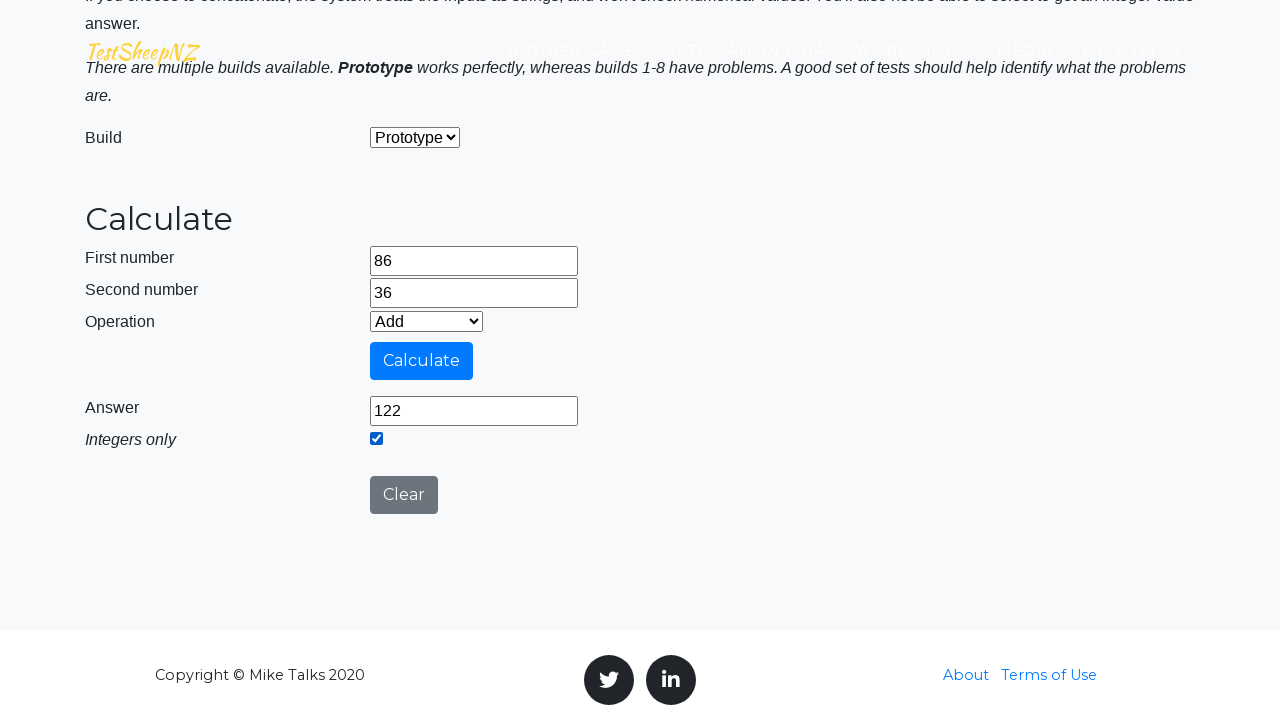

Clicked clear button to reset calculator at (404, 495) on #clearButton
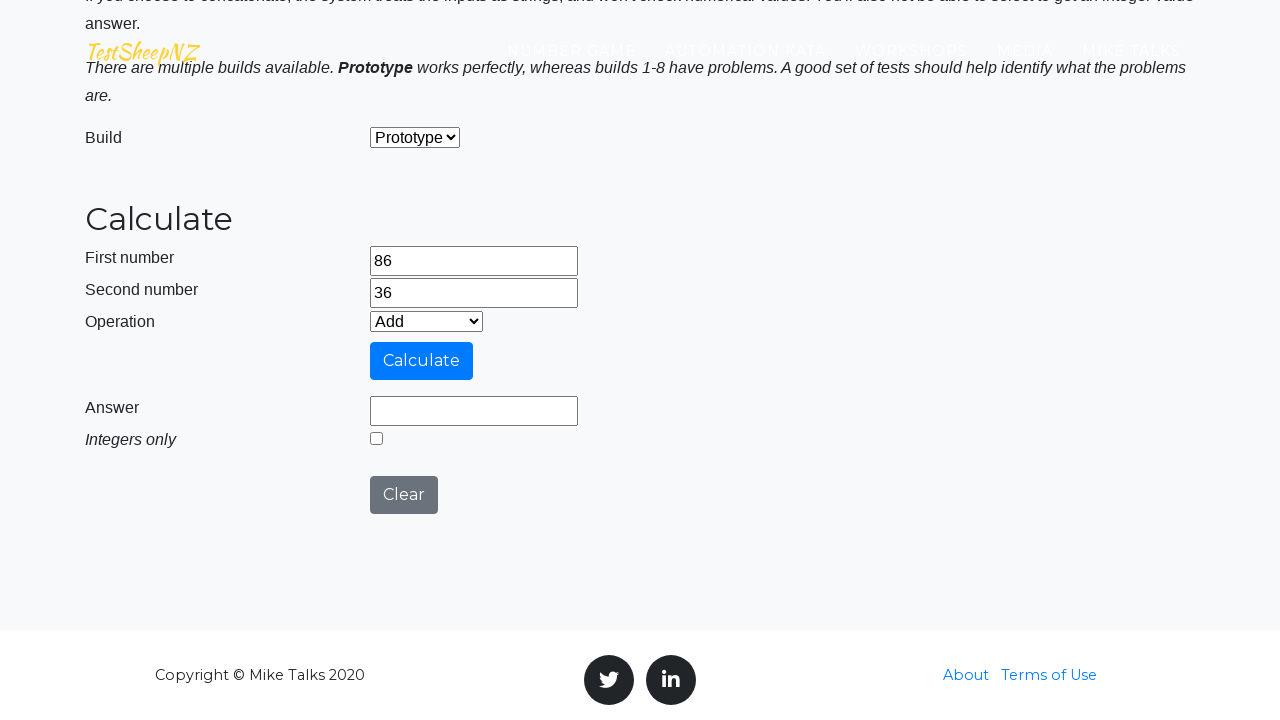

Selected 'Subtract' operation from dropdown on #selectOperationDropdown
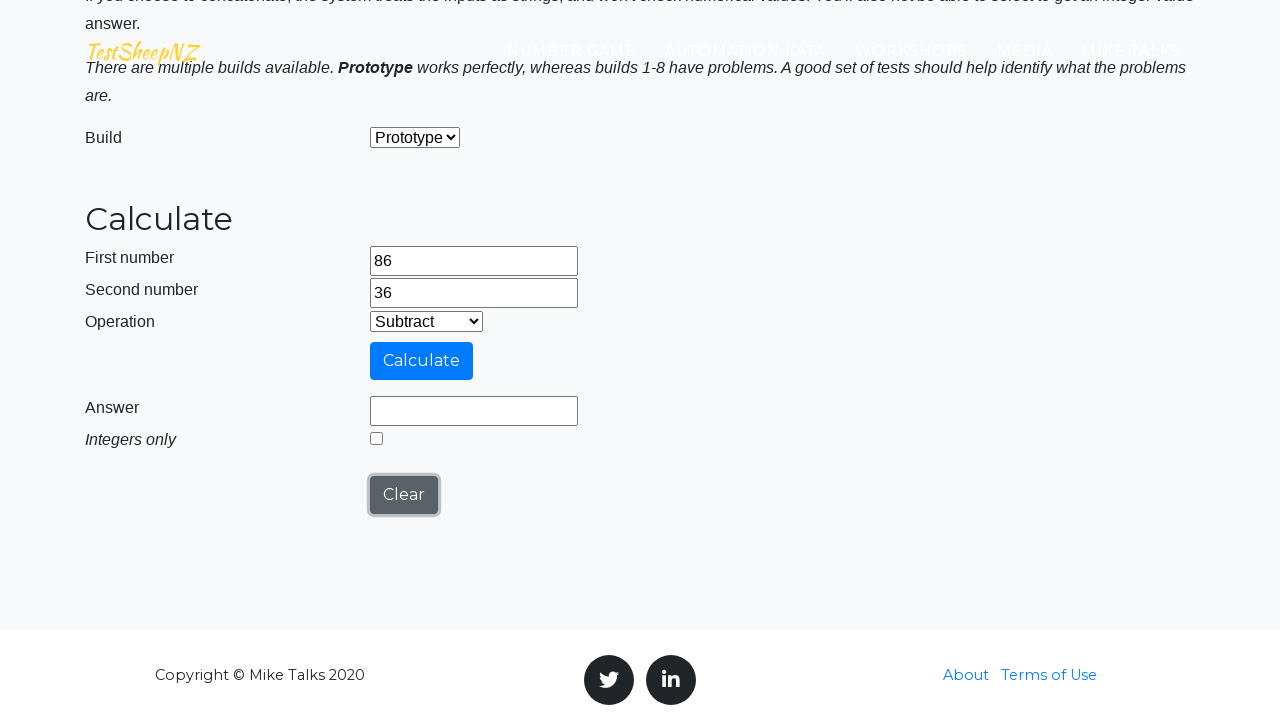

Cleared first number field on #number1Field
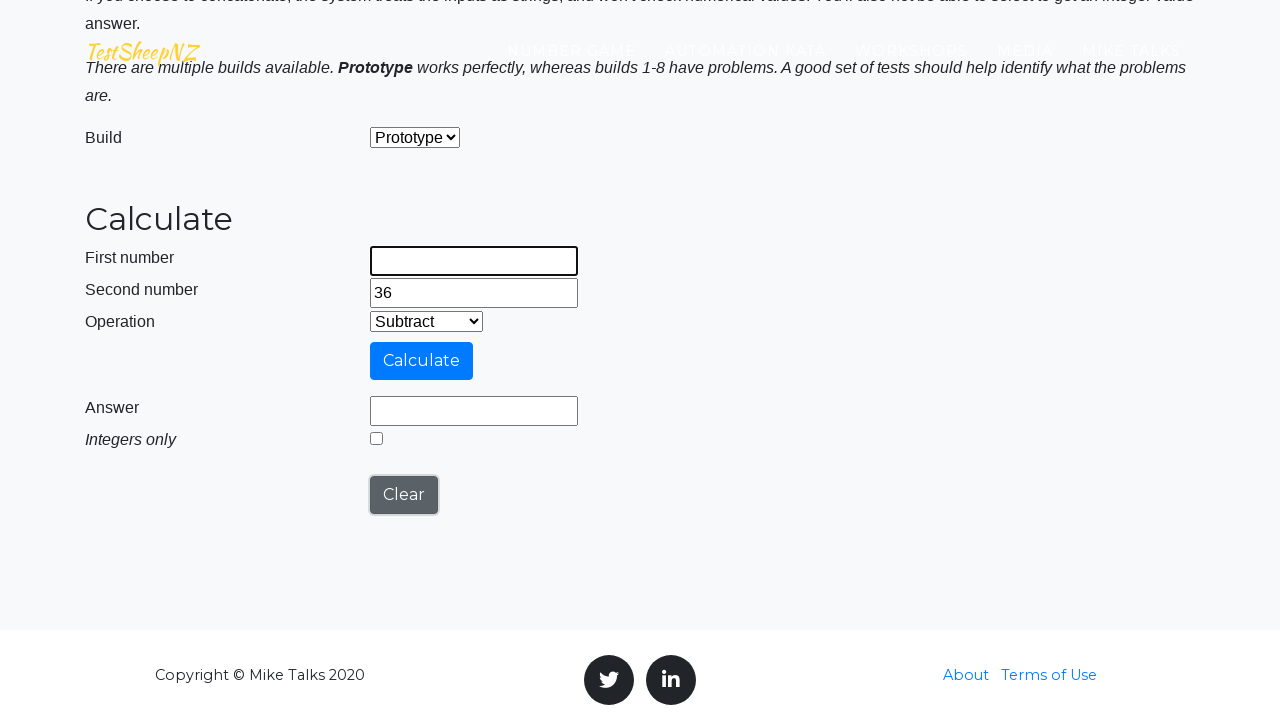

Entered first number: 86 on #number1Field
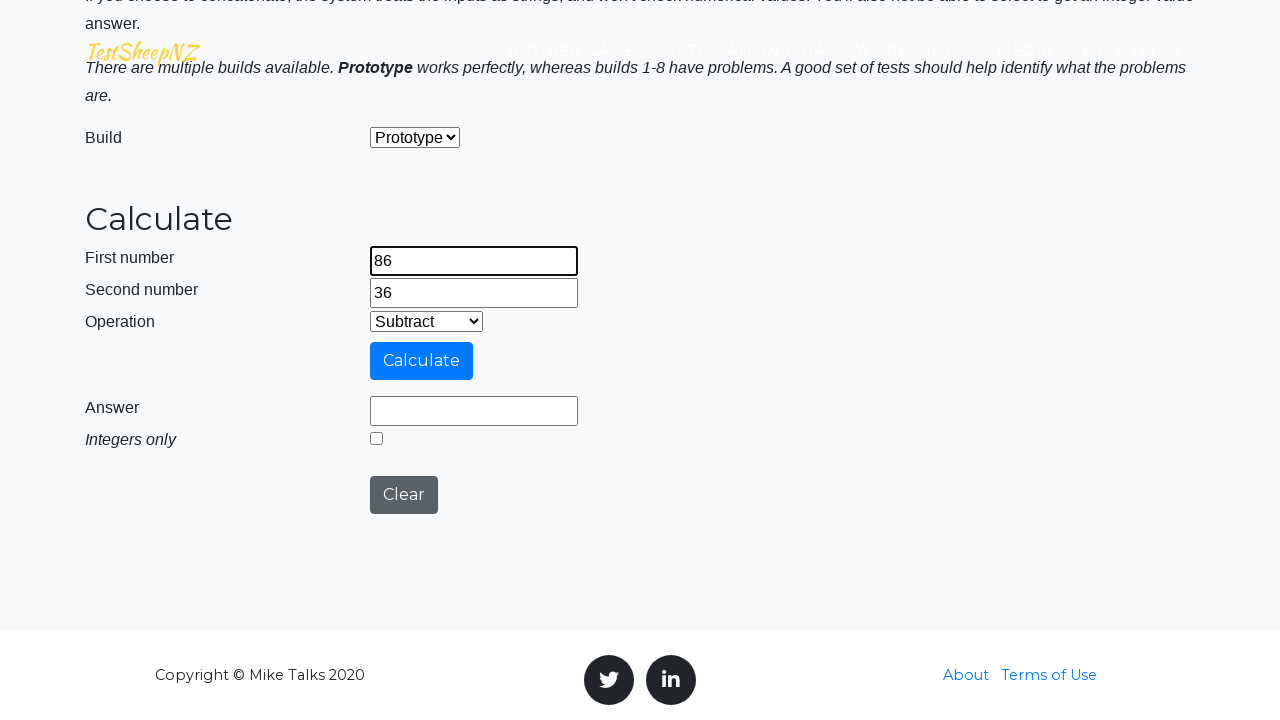

Cleared second number field on #number2Field
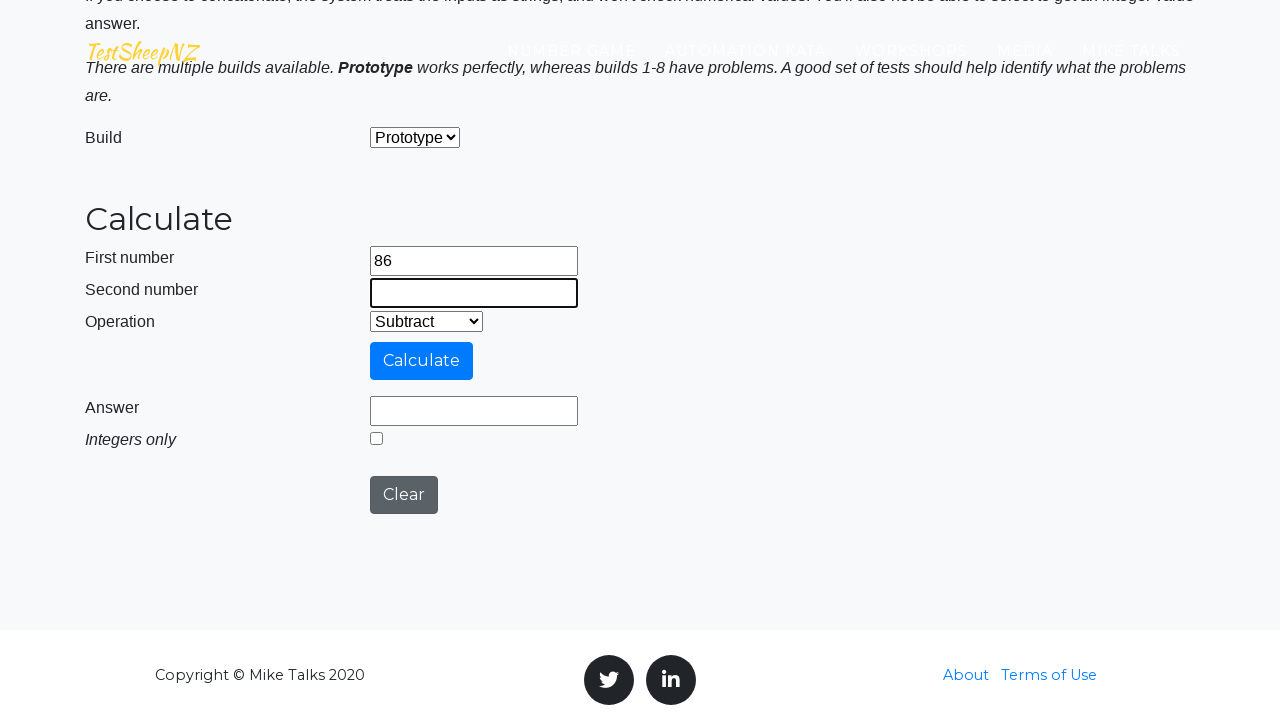

Entered second number: 36 on #number2Field
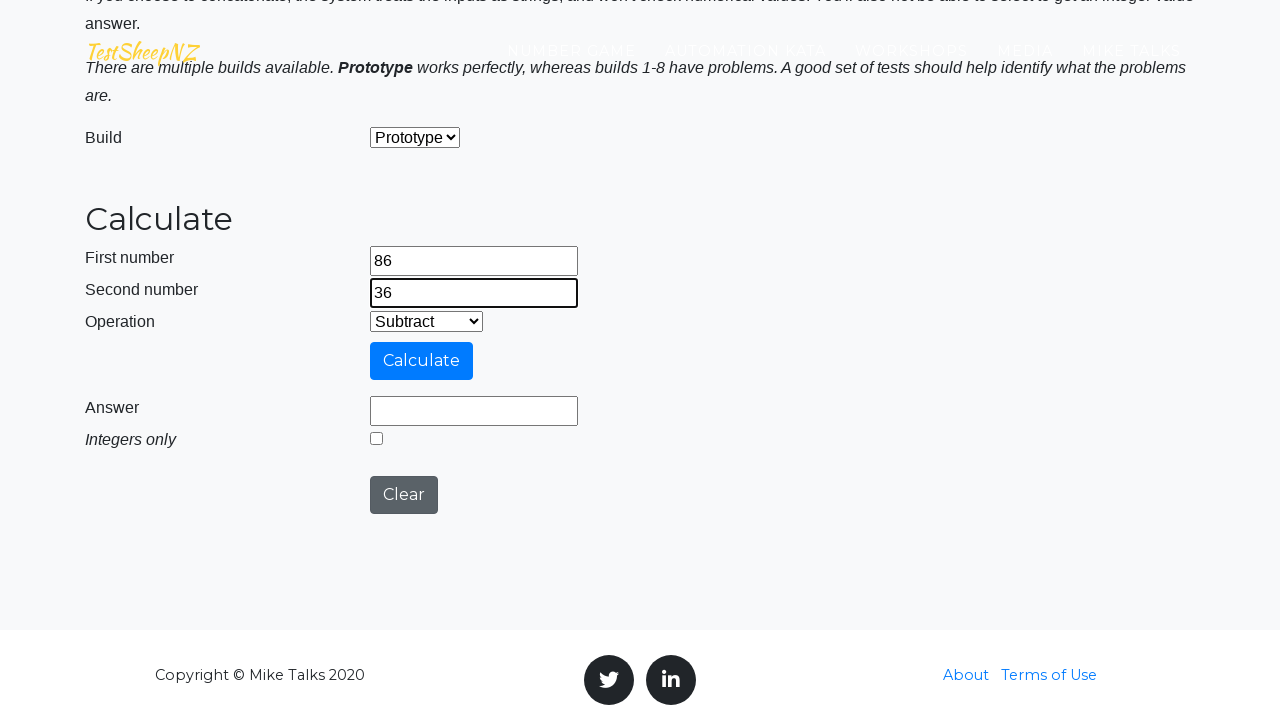

Clicked calculate button to compute Subtract(86, 36) at (422, 361) on #calculateButton
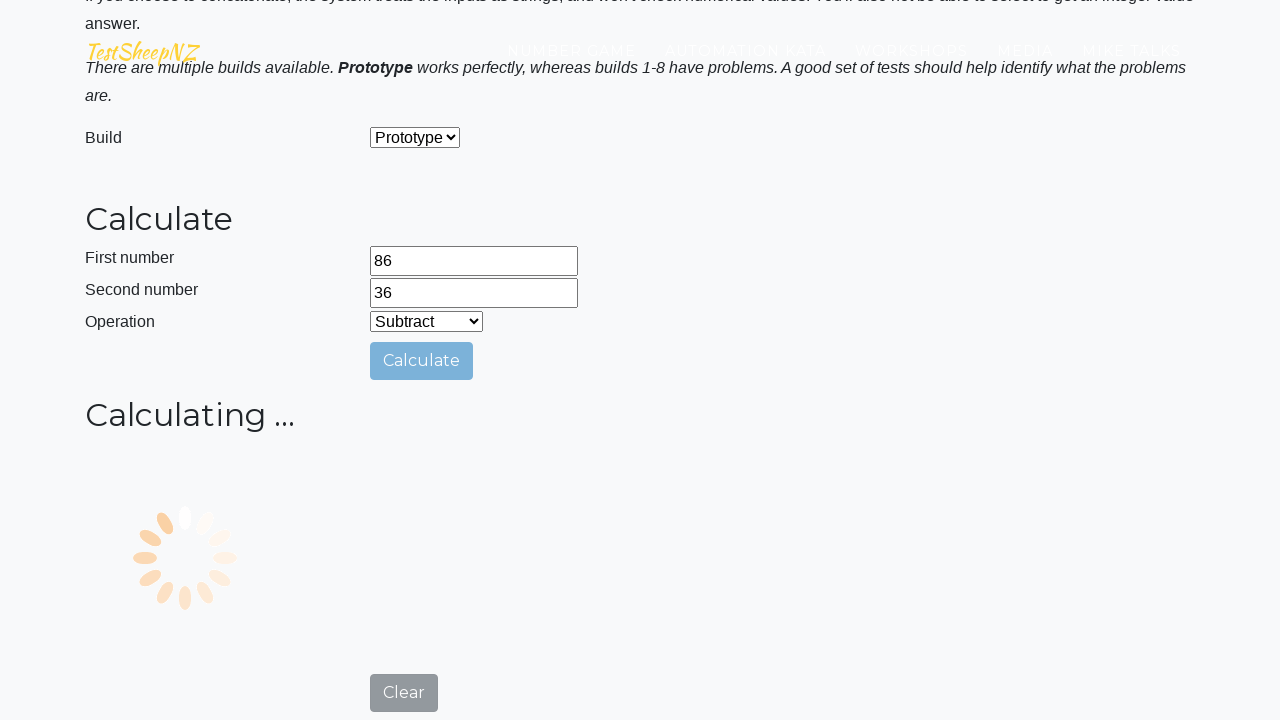

Answer form appeared
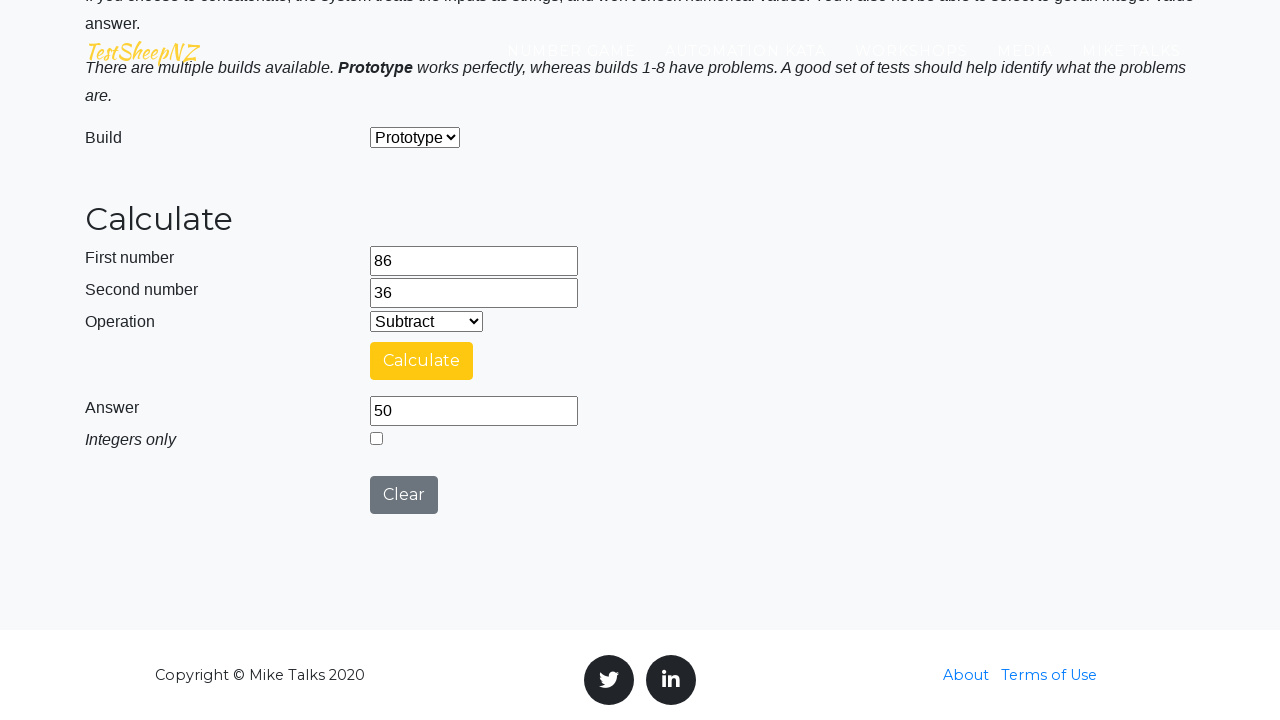

Enabled 'integers only' checkbox at (376, 438) on #integerSelect
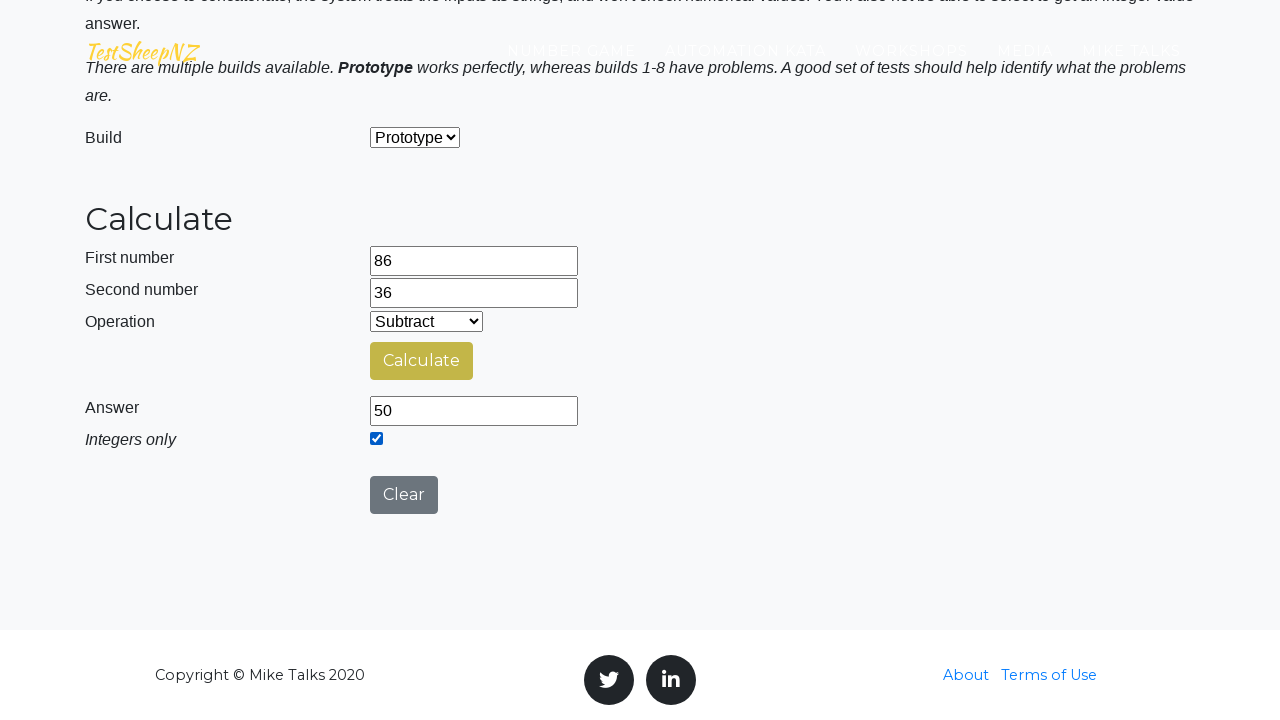

Retrieved answer for Subtract: 
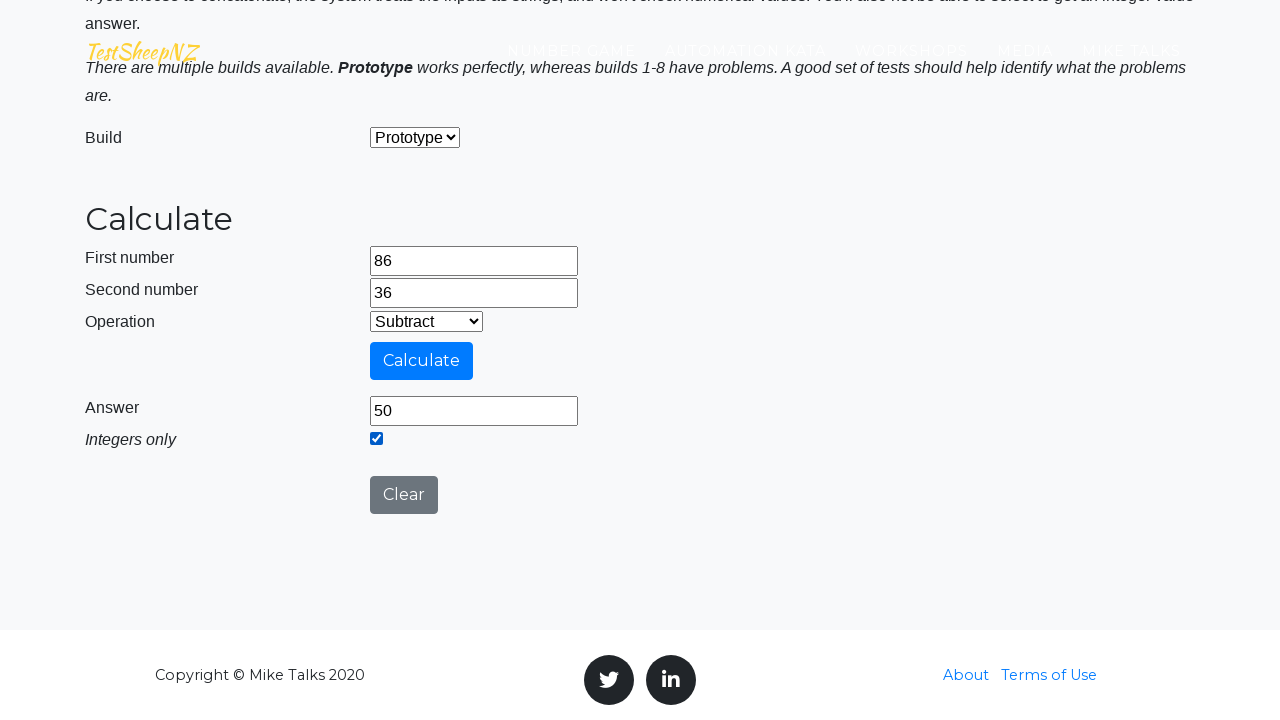

Clicked clear button to reset calculator at (404, 495) on #clearButton
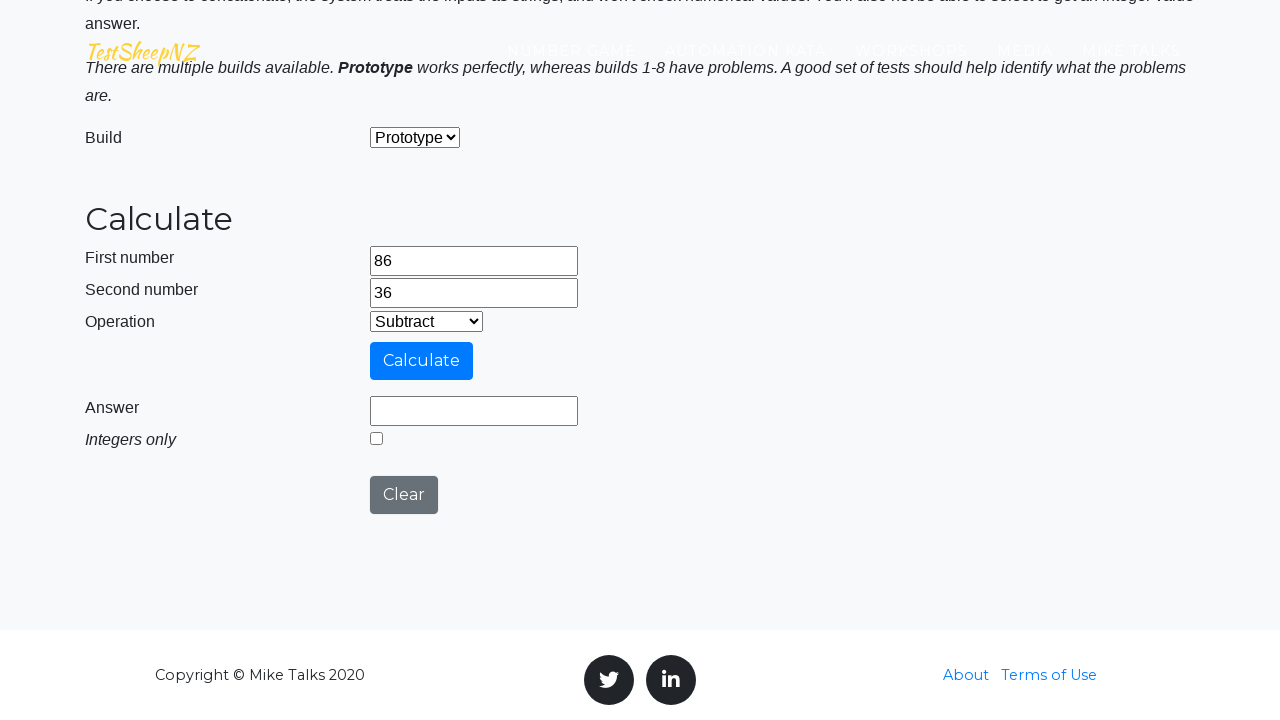

Selected 'Multiply' operation from dropdown on #selectOperationDropdown
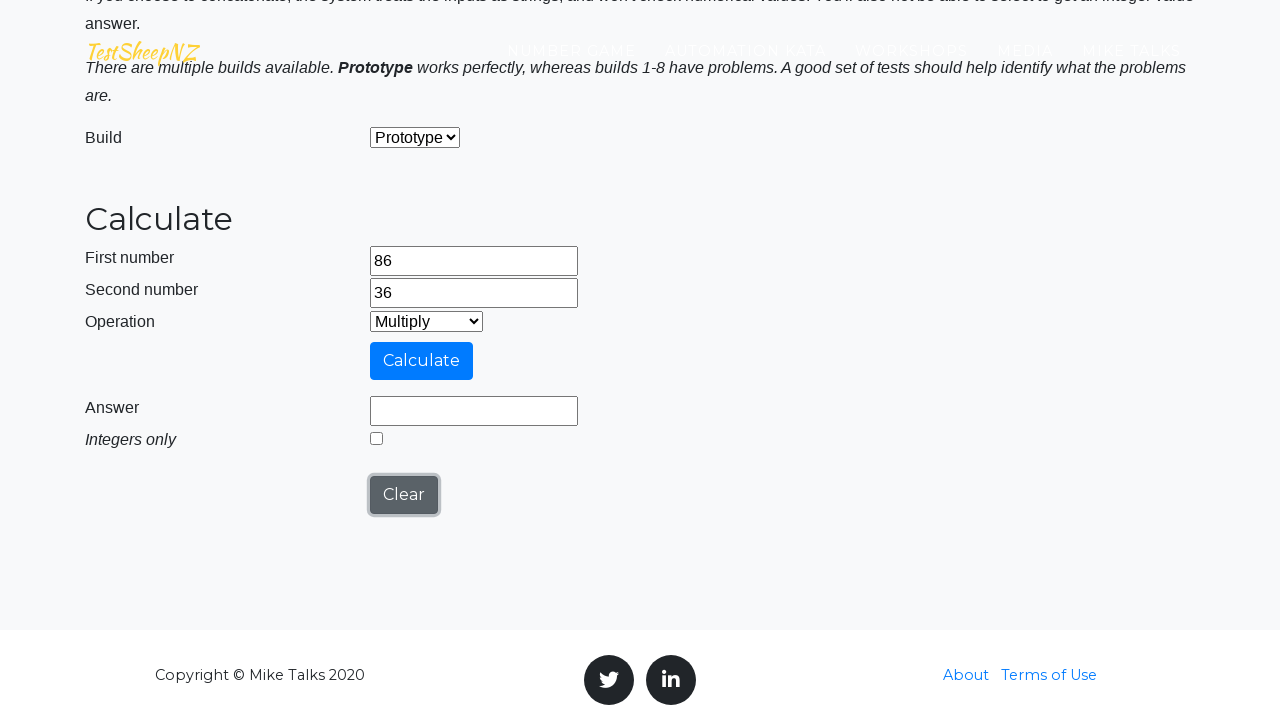

Cleared first number field on #number1Field
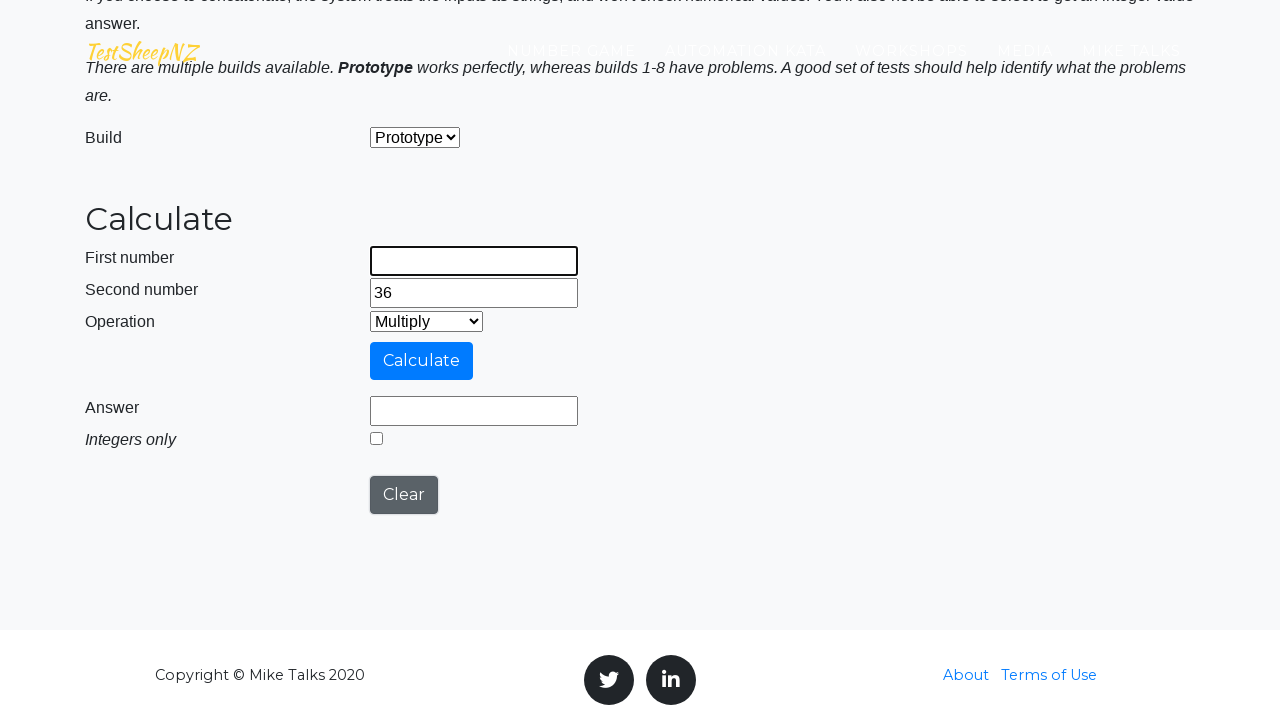

Entered first number: 86 on #number1Field
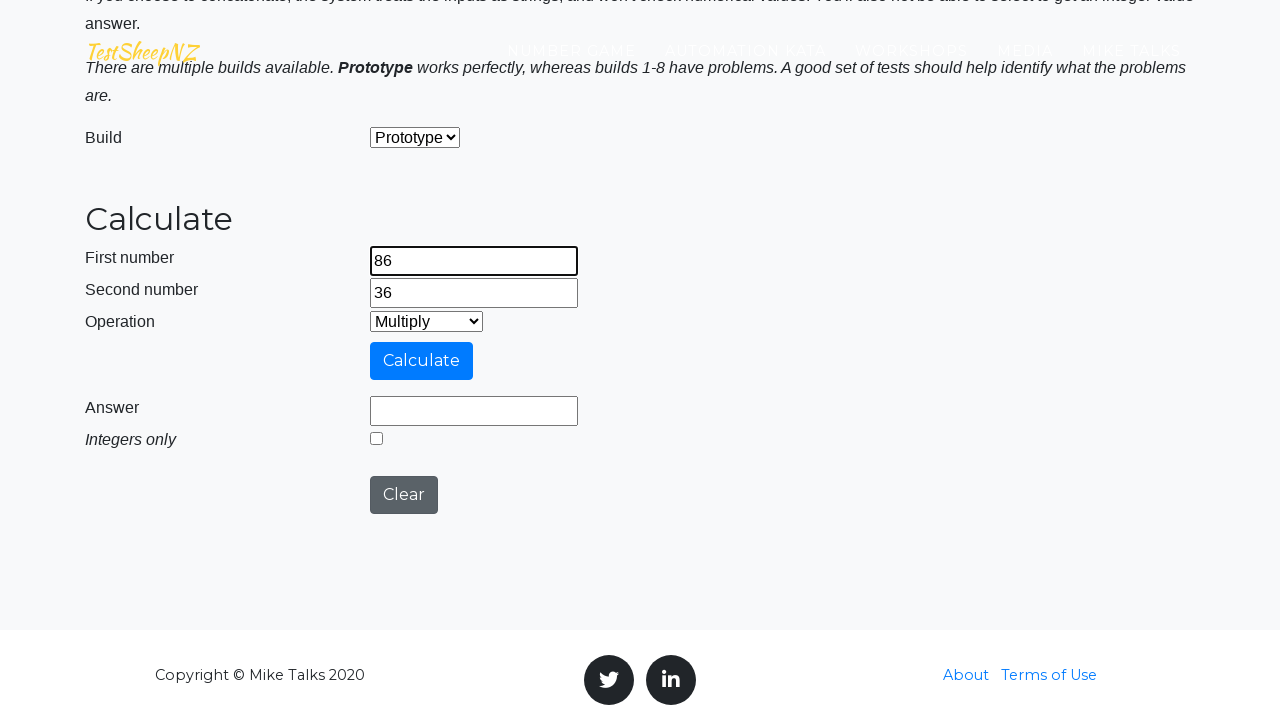

Cleared second number field on #number2Field
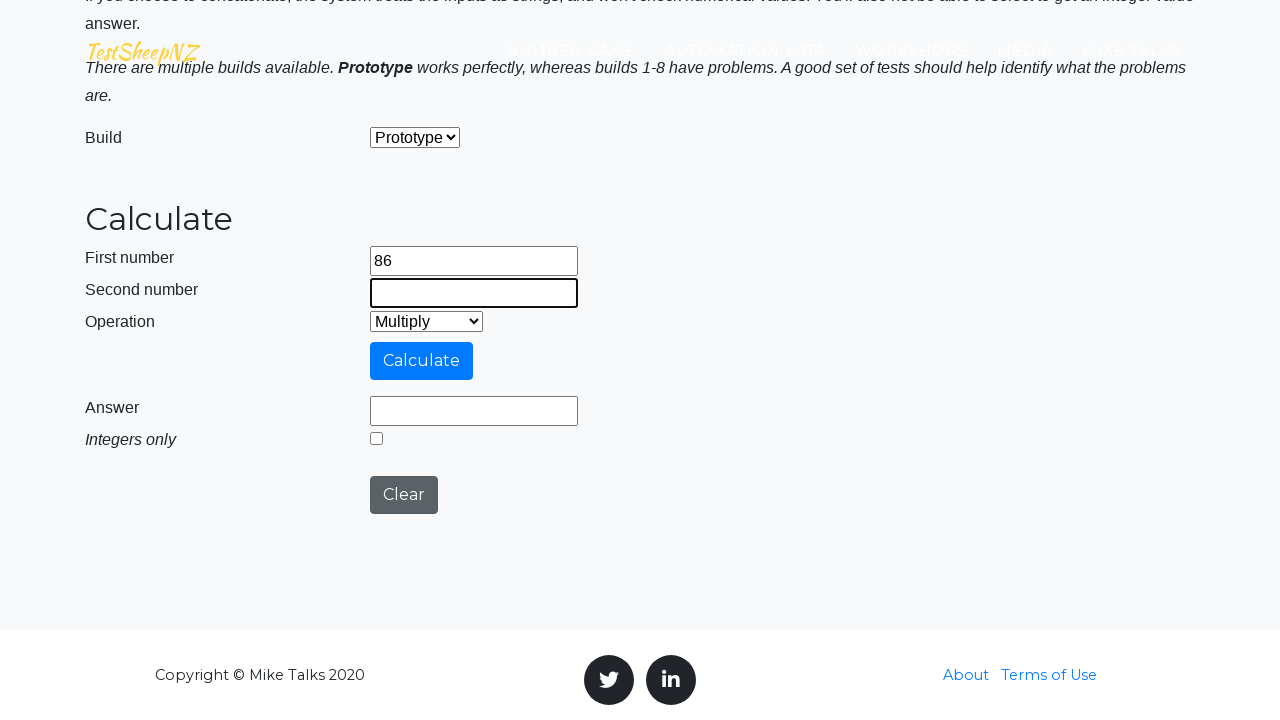

Entered second number: 36 on #number2Field
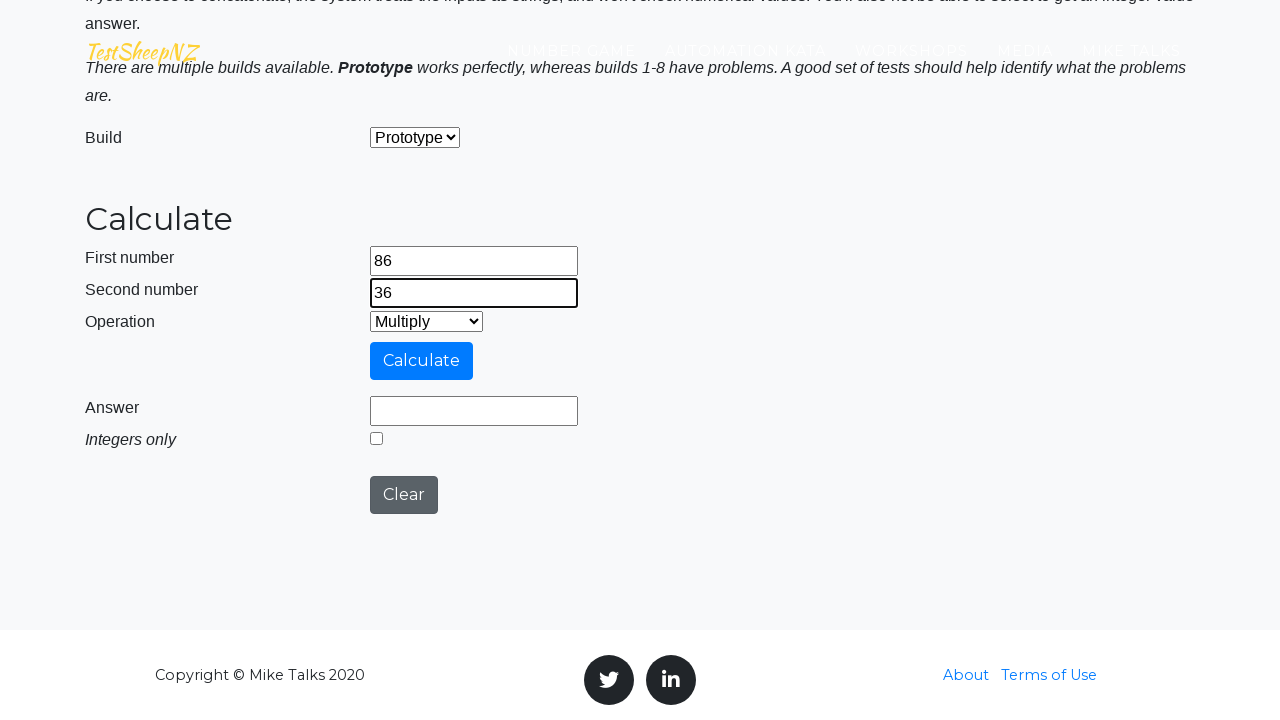

Clicked calculate button to compute Multiply(86, 36) at (422, 361) on #calculateButton
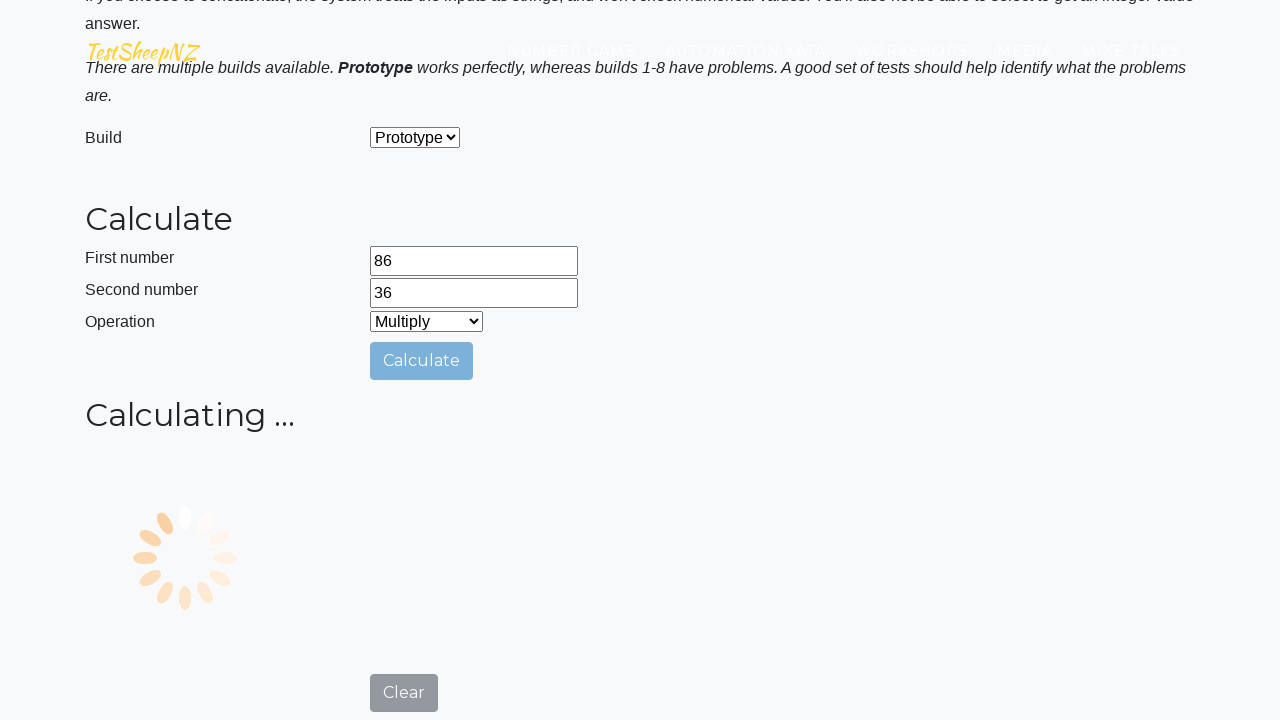

Answer form appeared
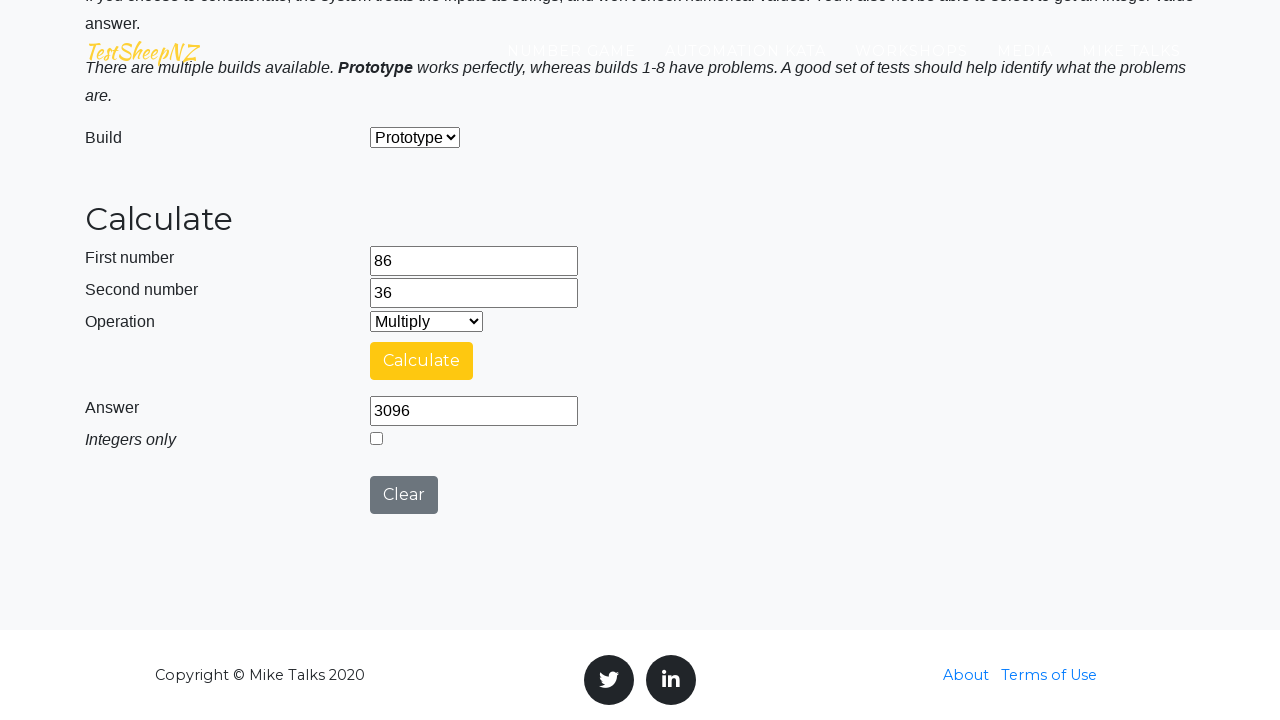

Enabled 'integers only' checkbox at (376, 438) on #integerSelect
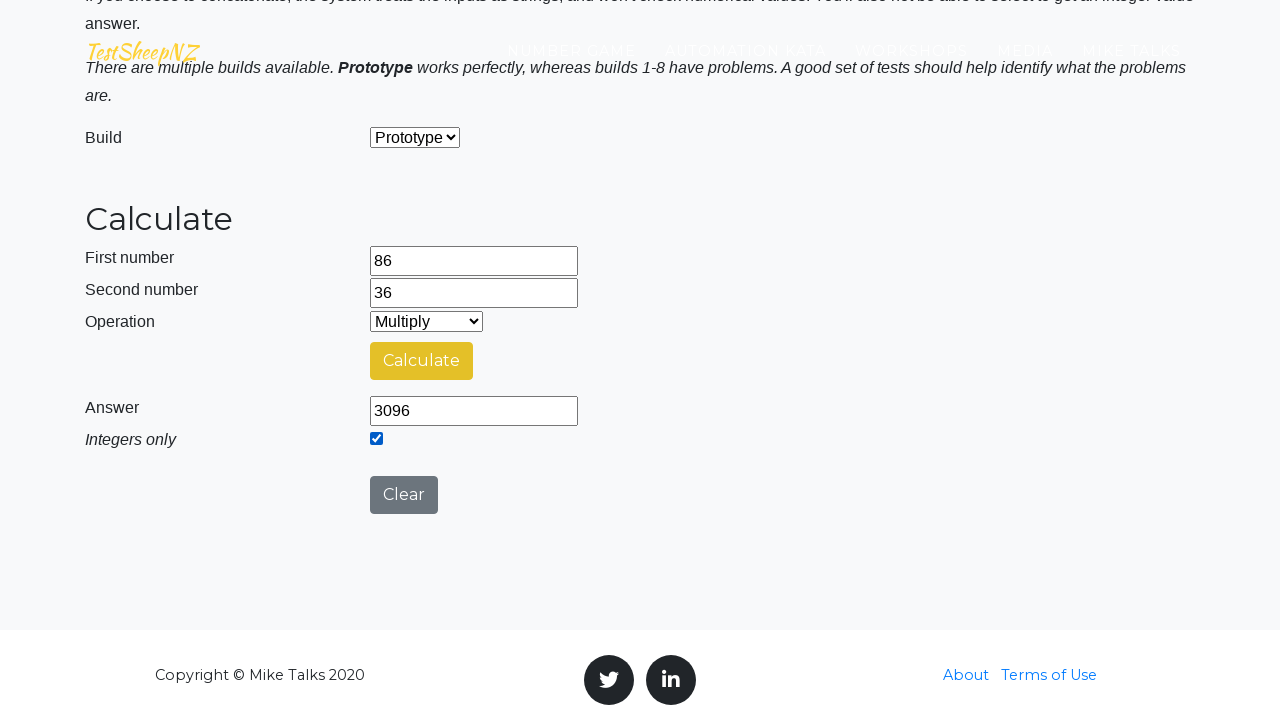

Retrieved answer for Multiply: 
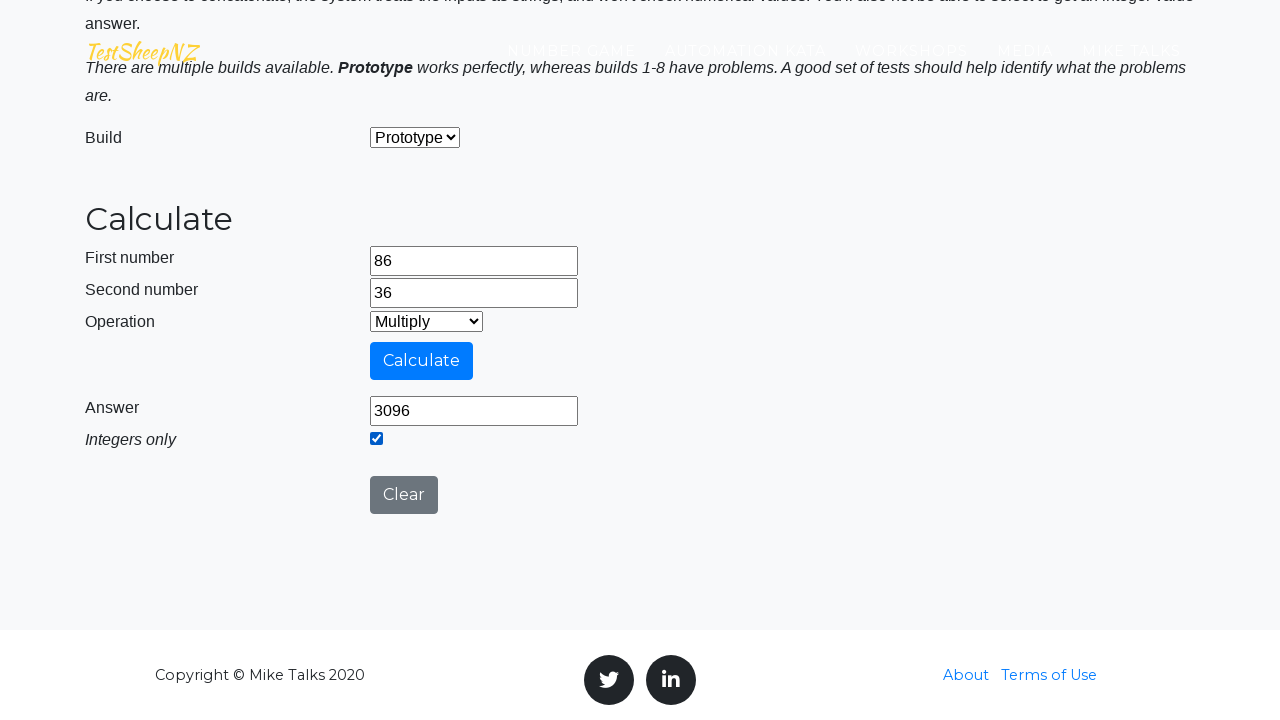

Clicked clear button to reset calculator at (404, 495) on #clearButton
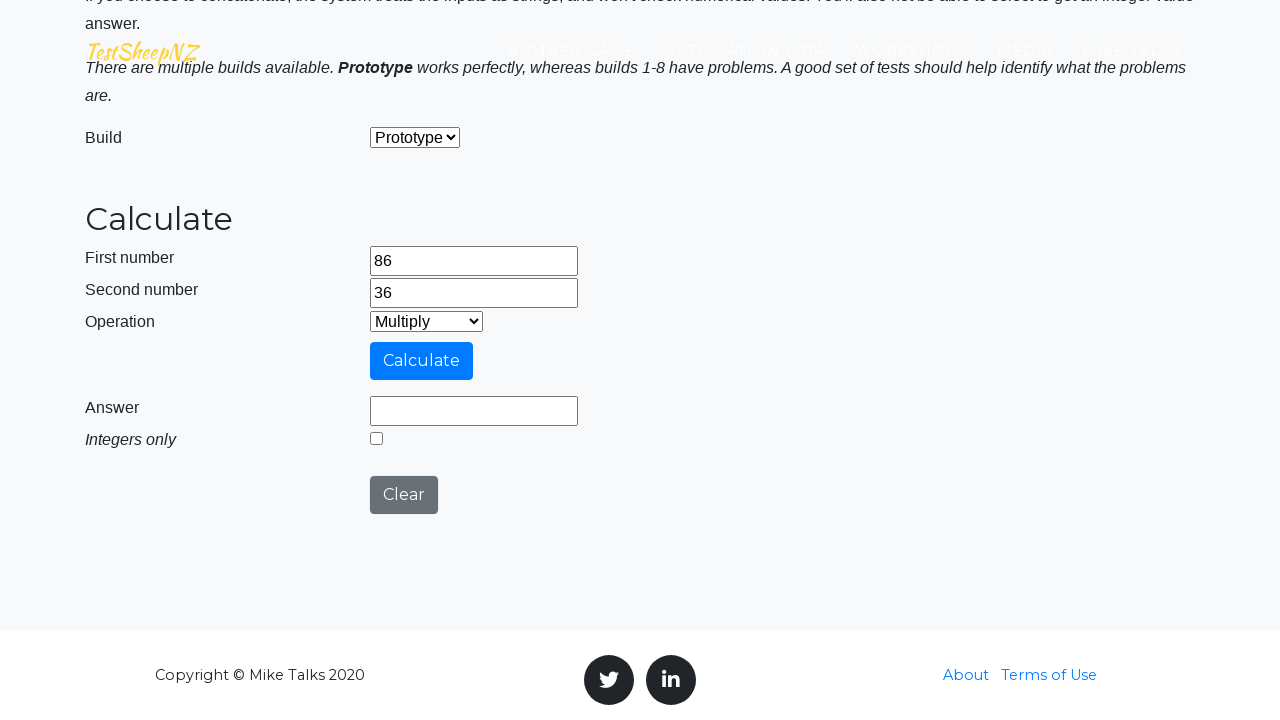

Selected 'Divide' operation from dropdown on #selectOperationDropdown
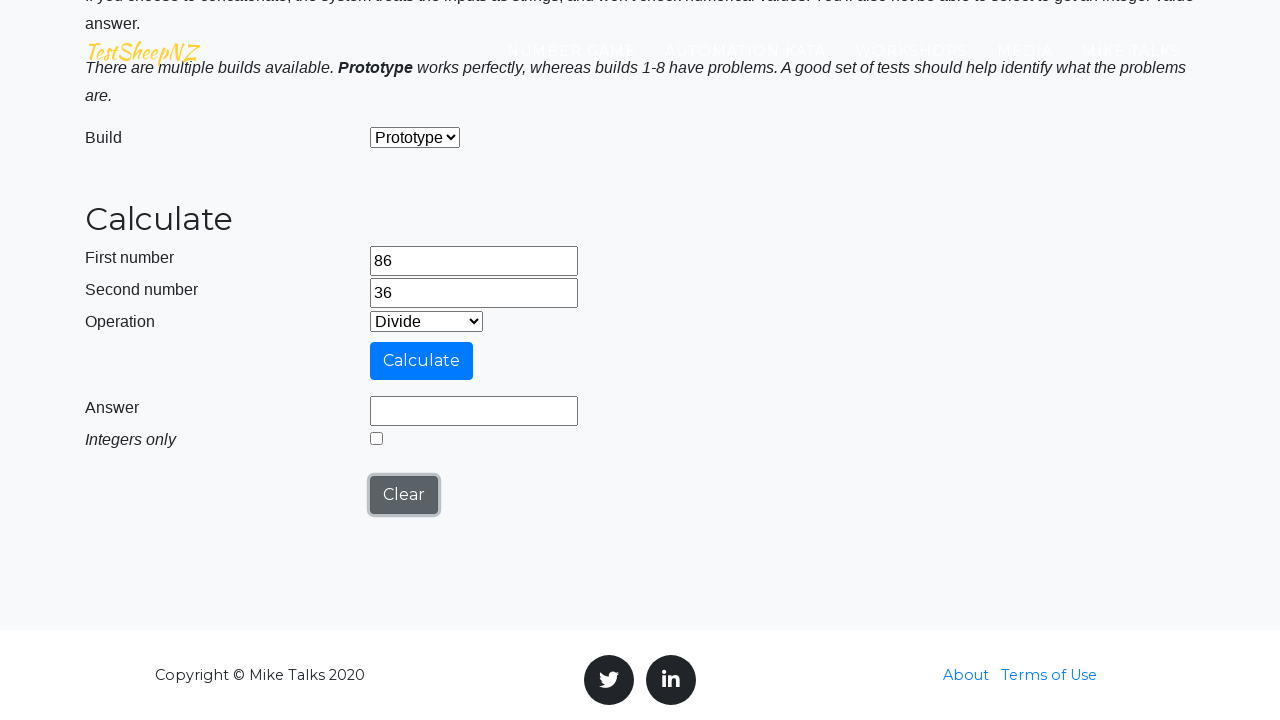

Cleared first number field on #number1Field
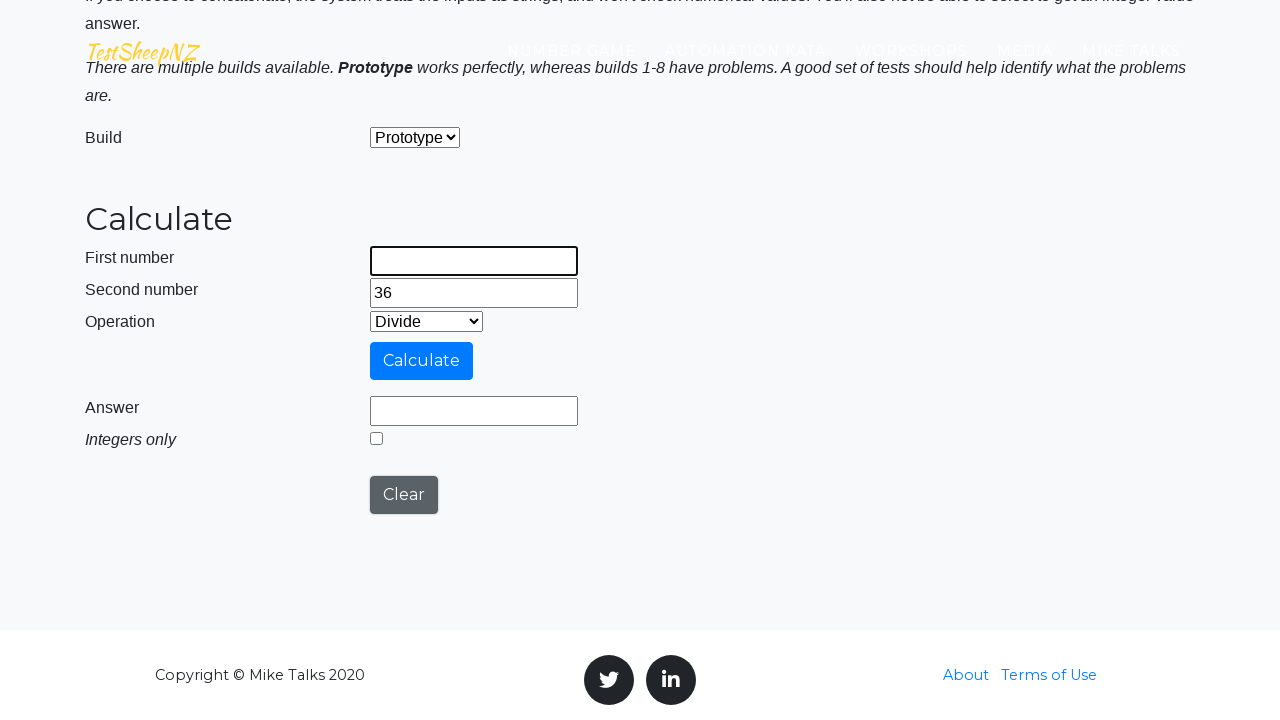

Entered first number: 86 on #number1Field
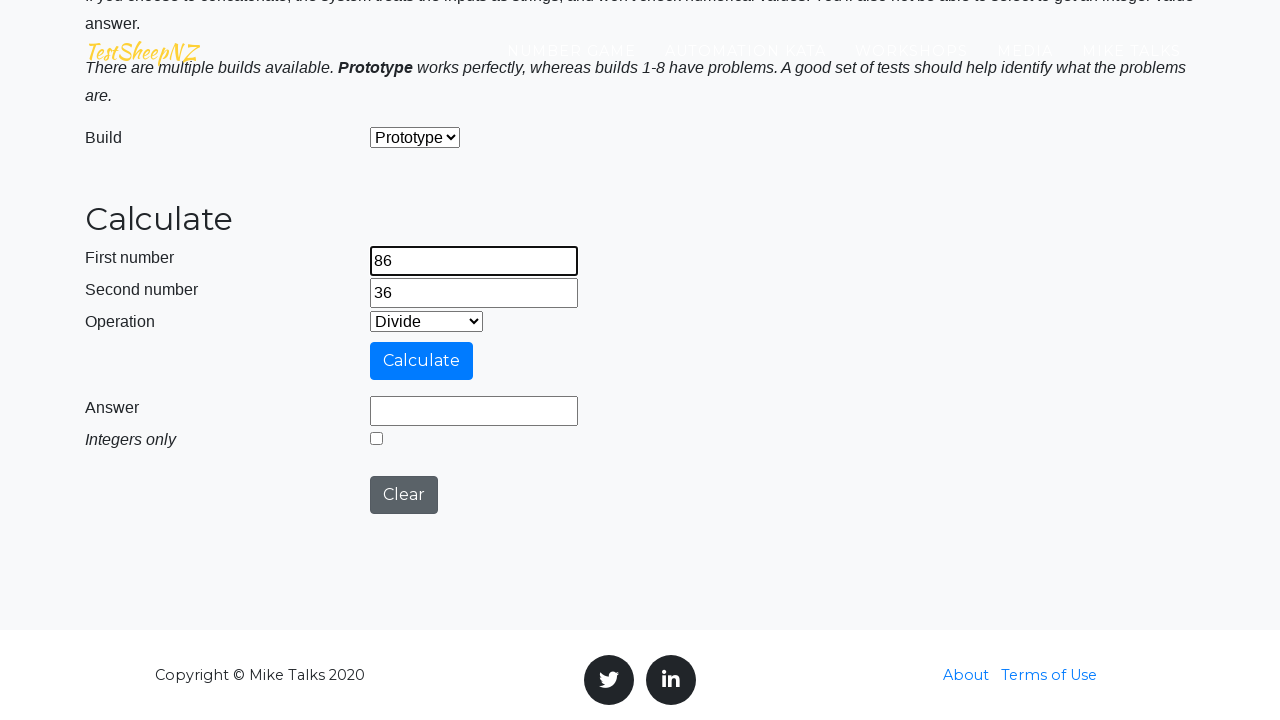

Cleared second number field on #number2Field
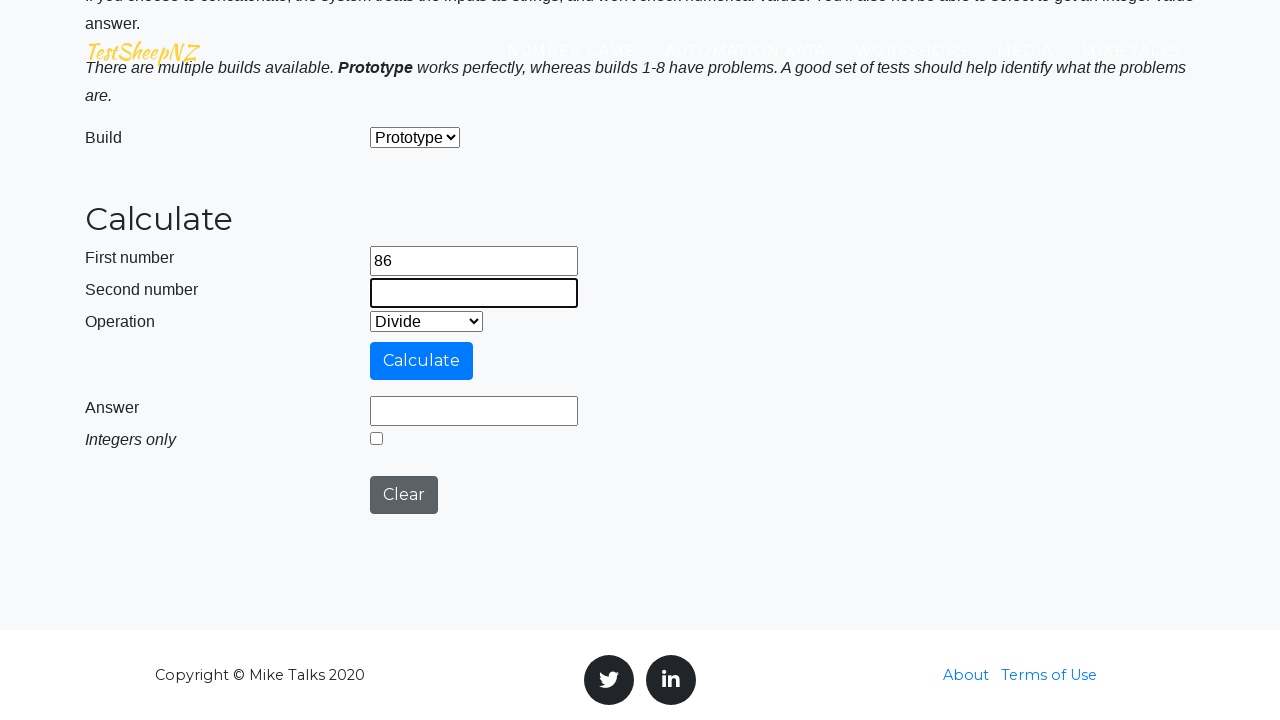

Entered second number: 36 on #number2Field
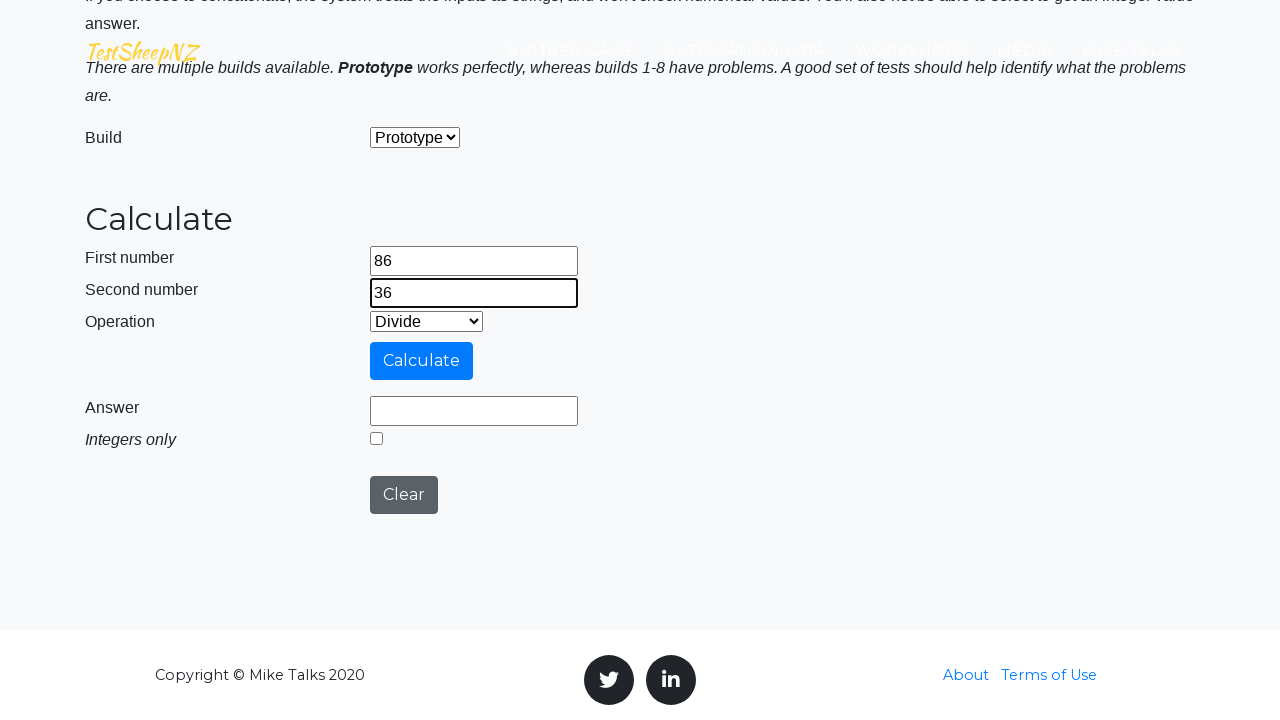

Clicked calculate button to compute Divide(86, 36) at (422, 361) on #calculateButton
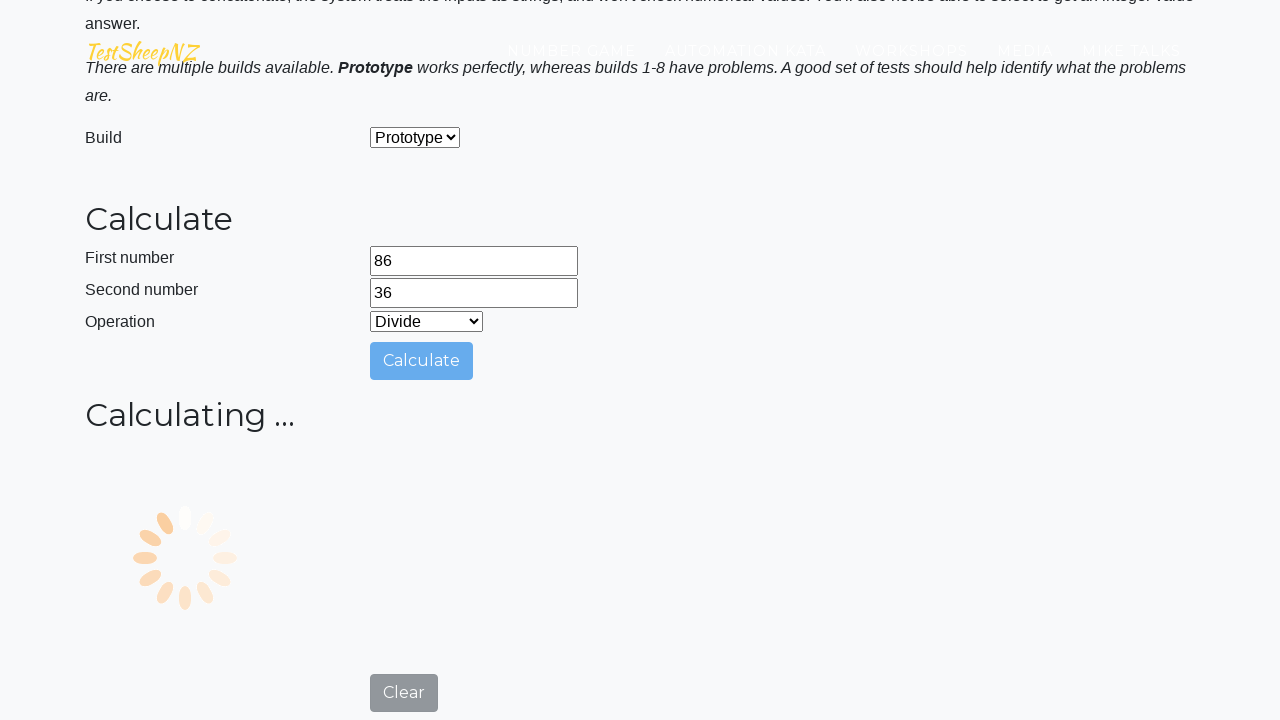

Answer form appeared
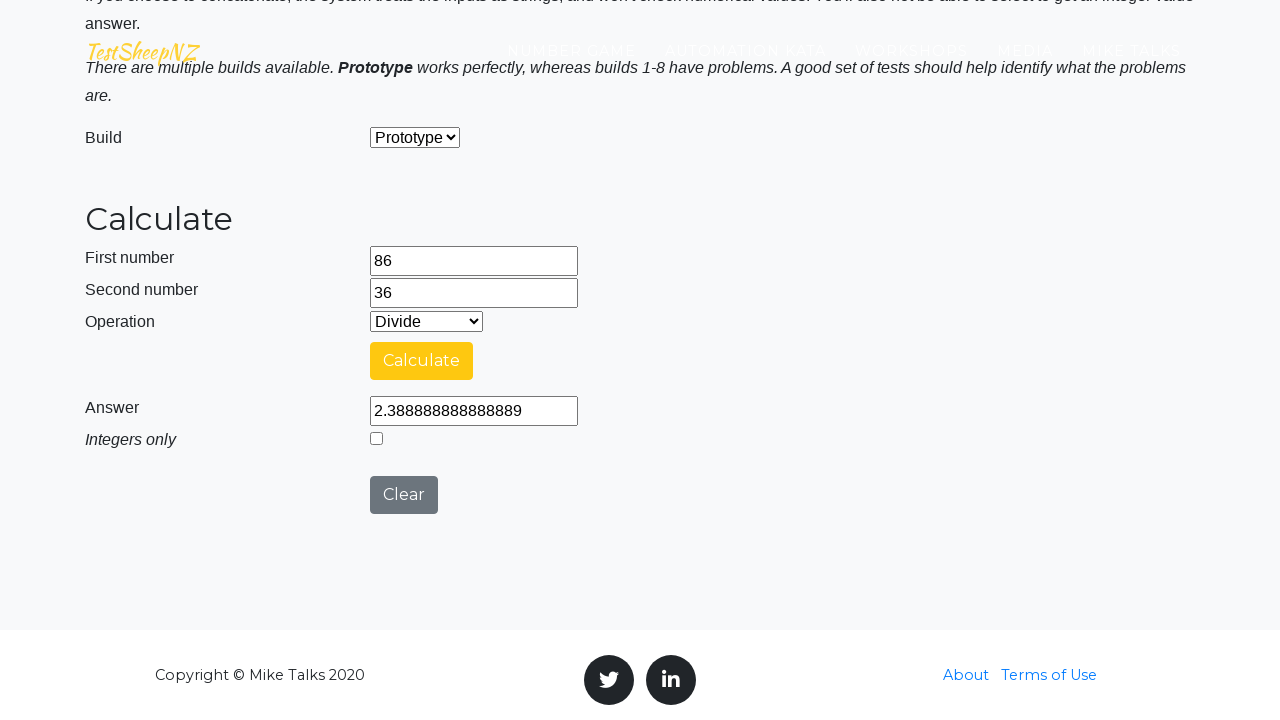

Enabled 'integers only' checkbox at (376, 438) on #integerSelect
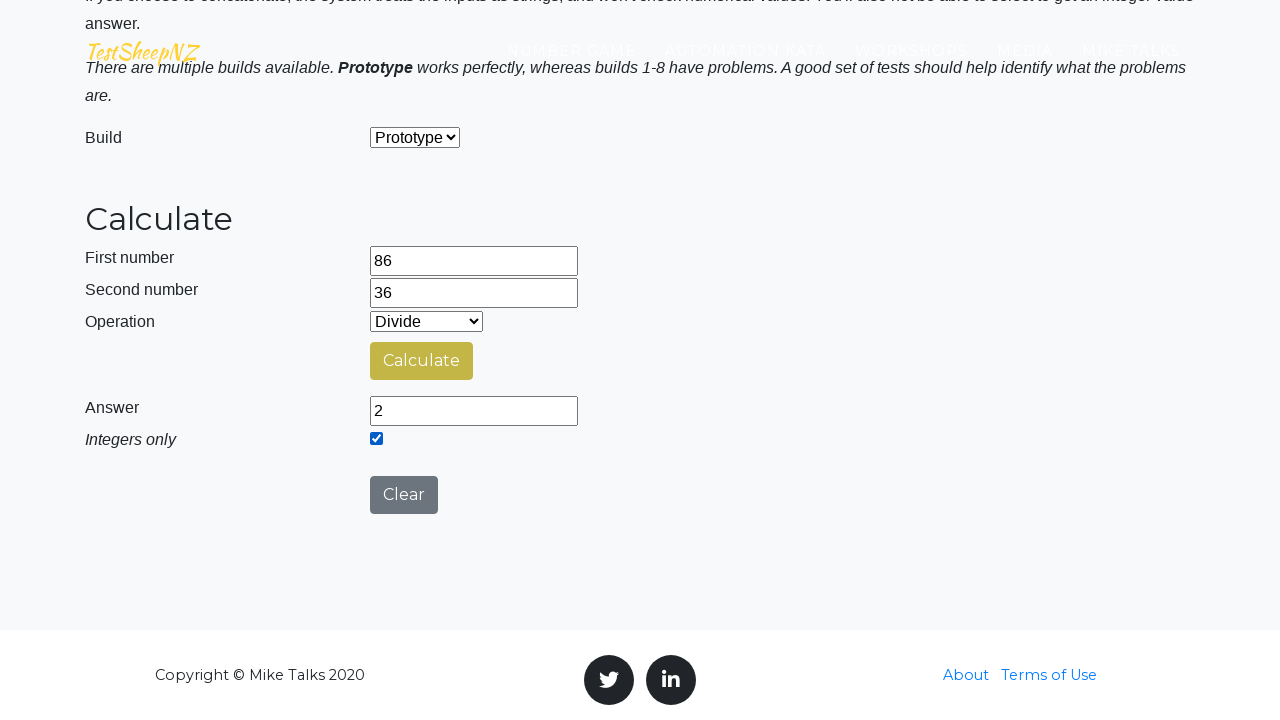

Retrieved answer for Divide: 
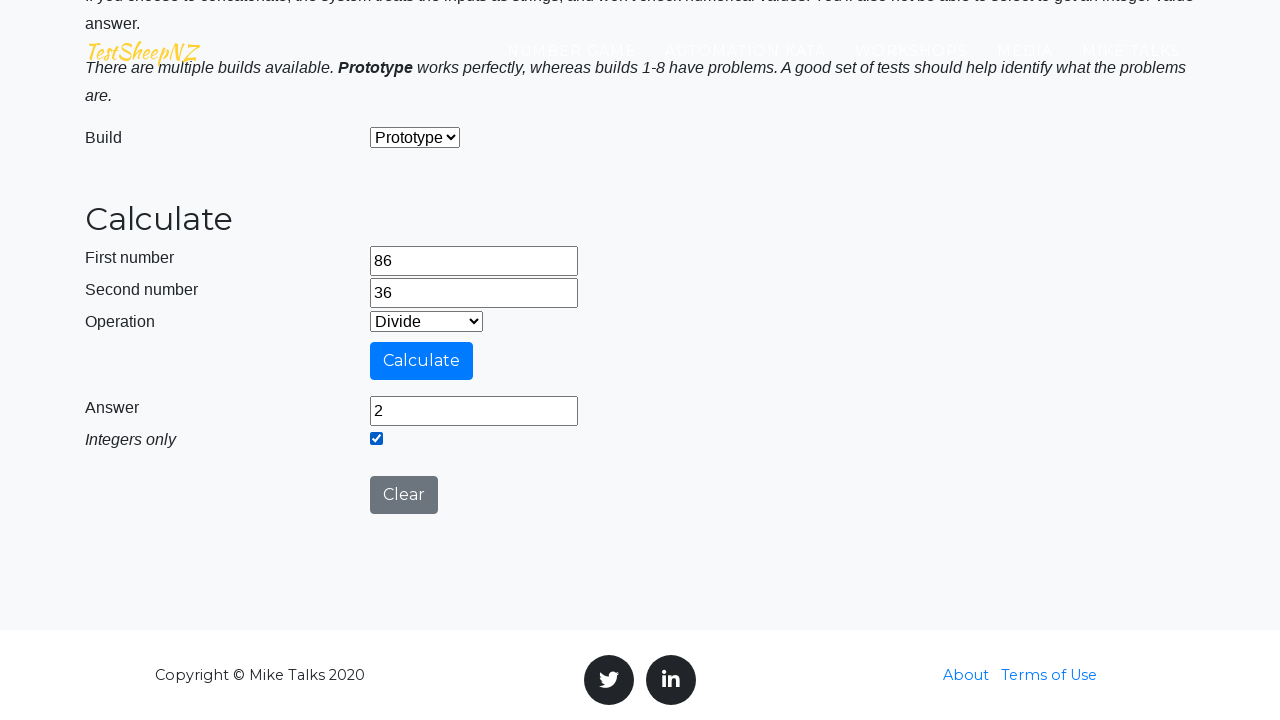

Clicked clear button to reset calculator at (404, 495) on #clearButton
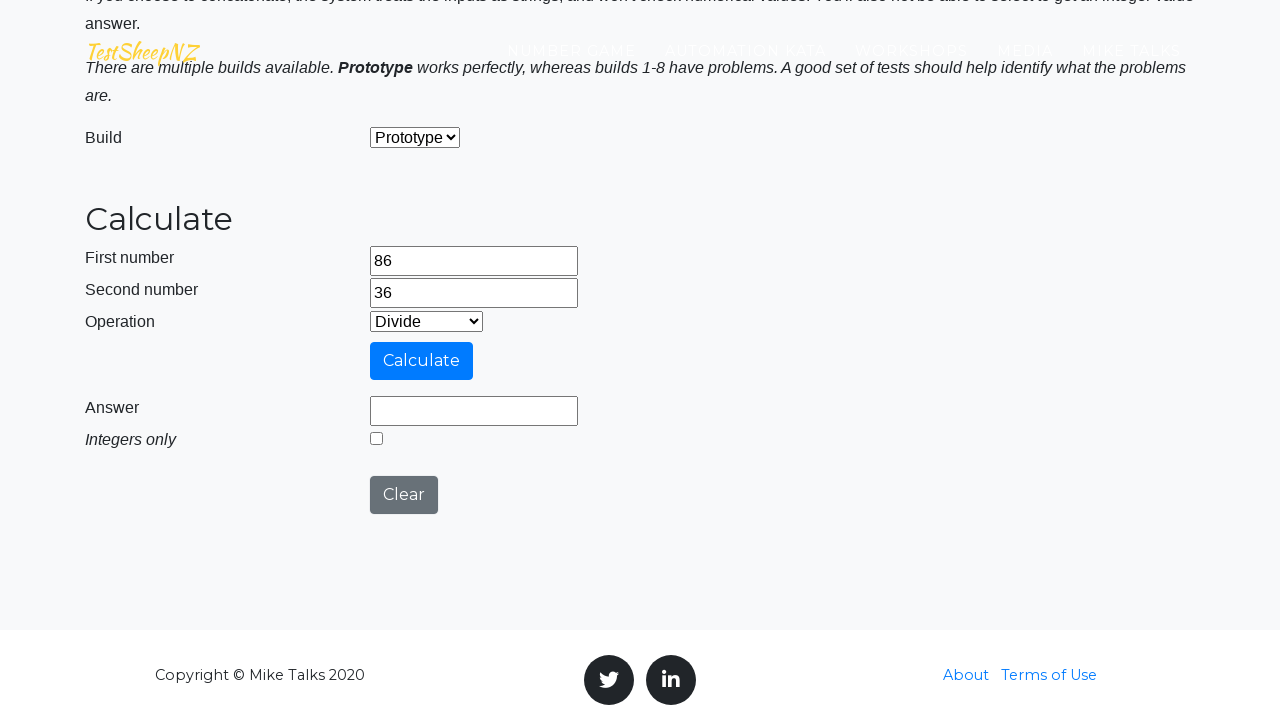

Selected 'Concatenate' operation from dropdown on #selectOperationDropdown
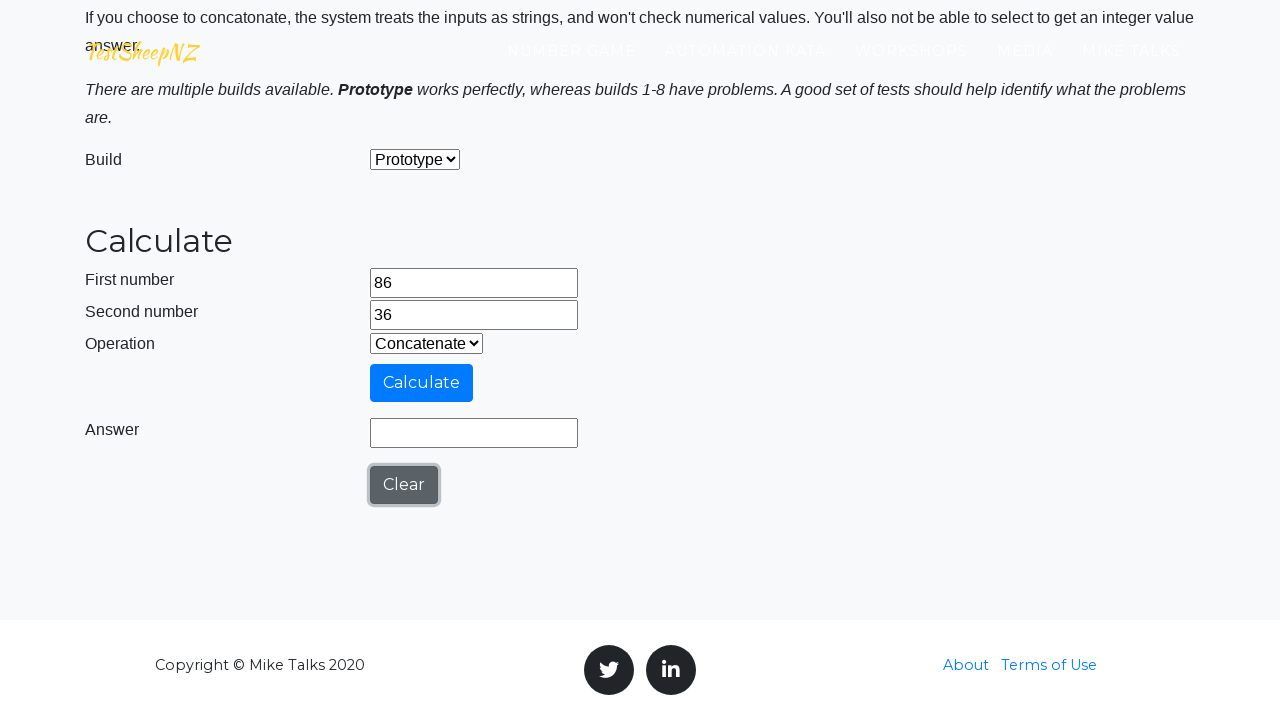

Cleared first number field on #number1Field
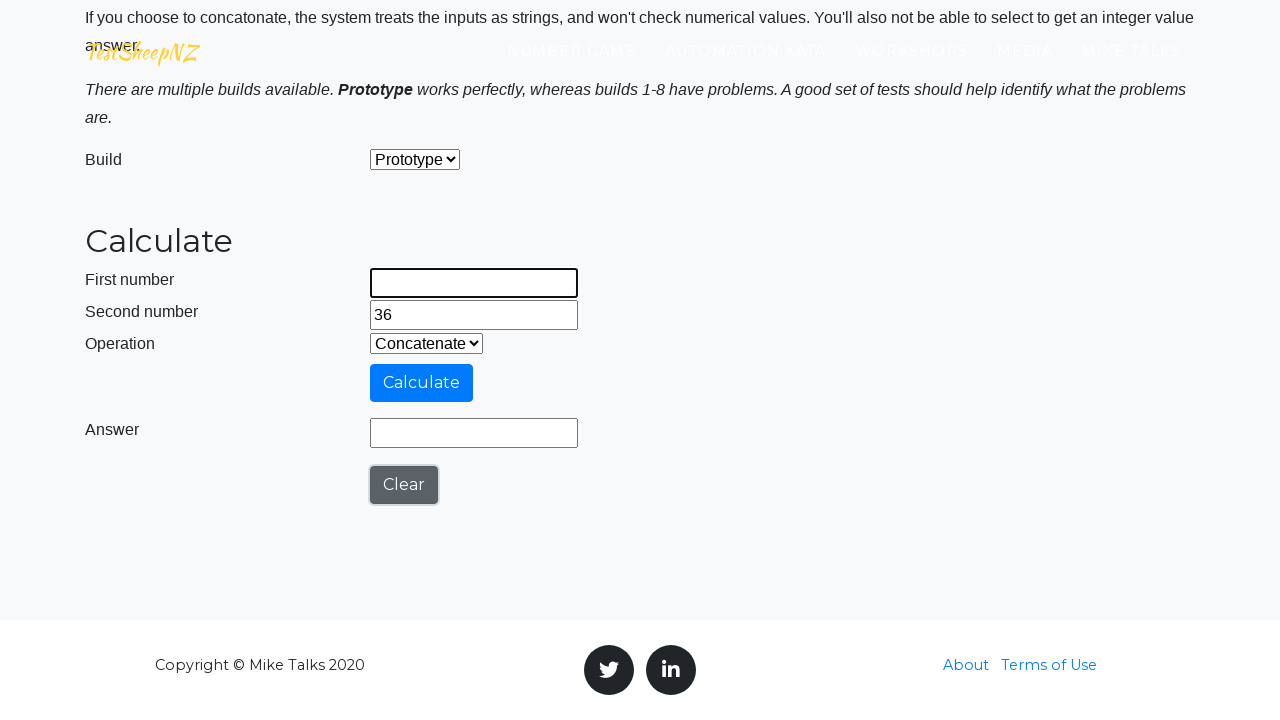

Entered first number: 86 on #number1Field
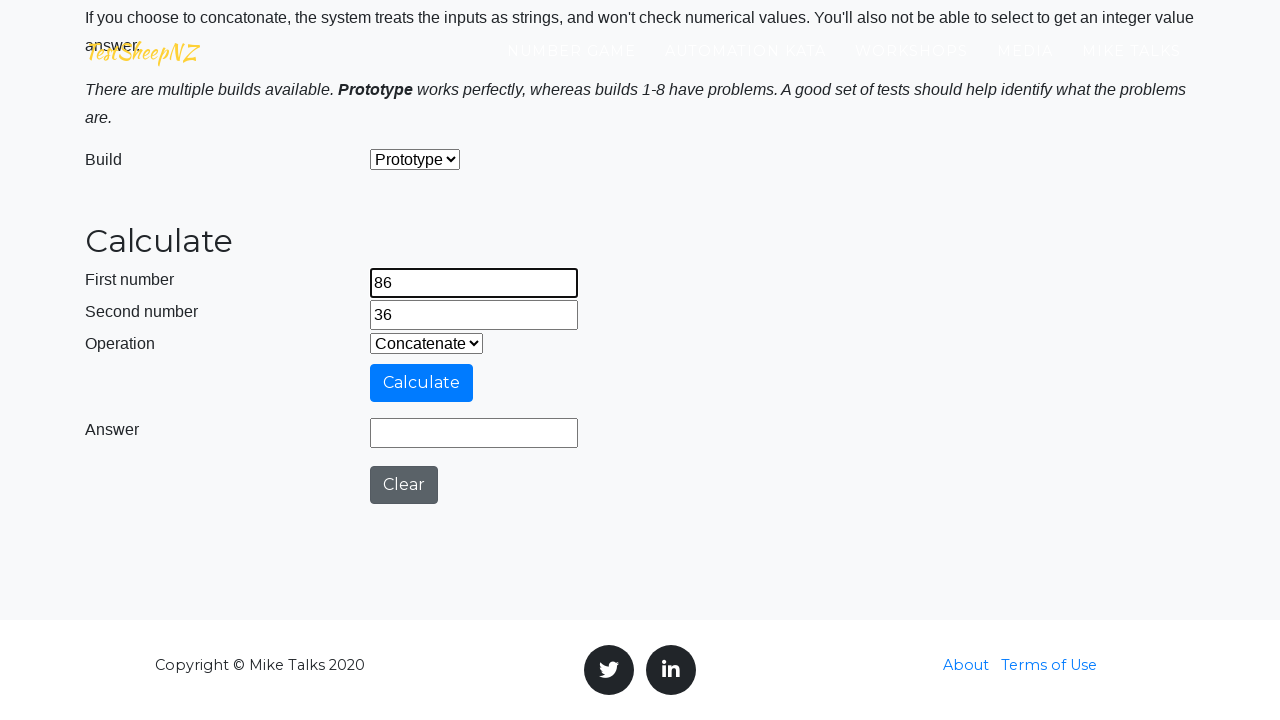

Cleared second number field on #number2Field
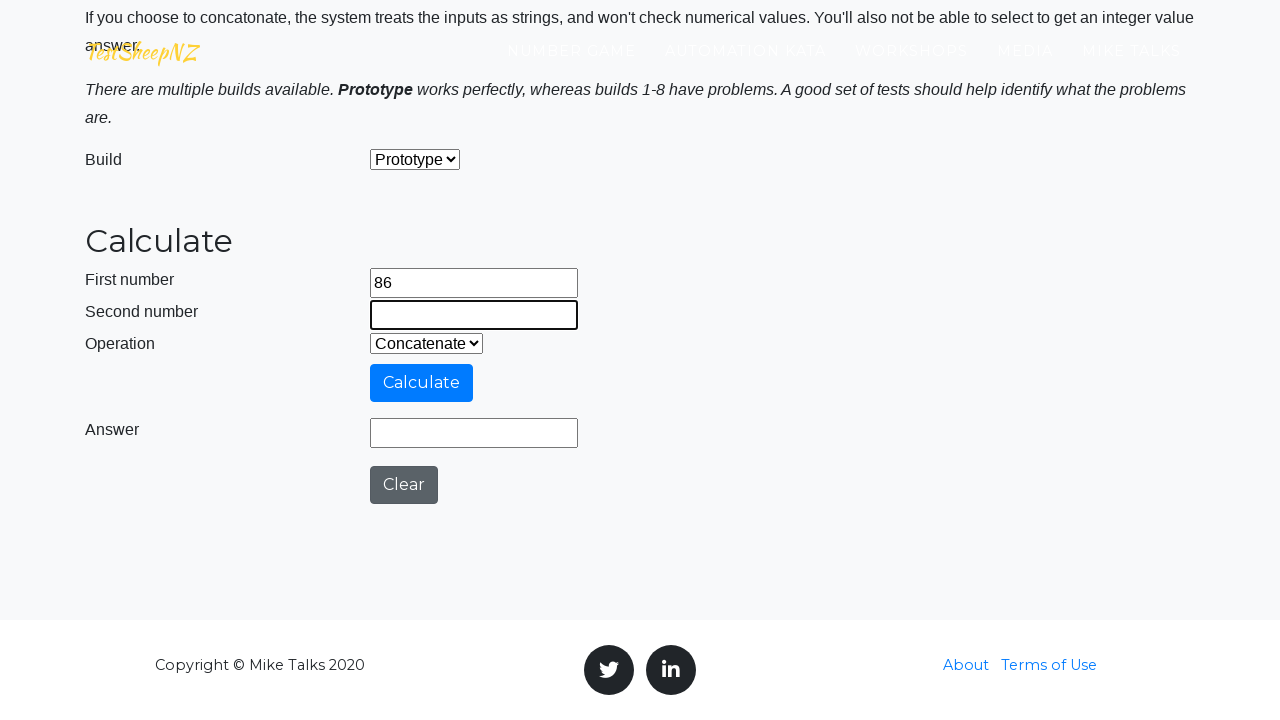

Entered second number: 36 on #number2Field
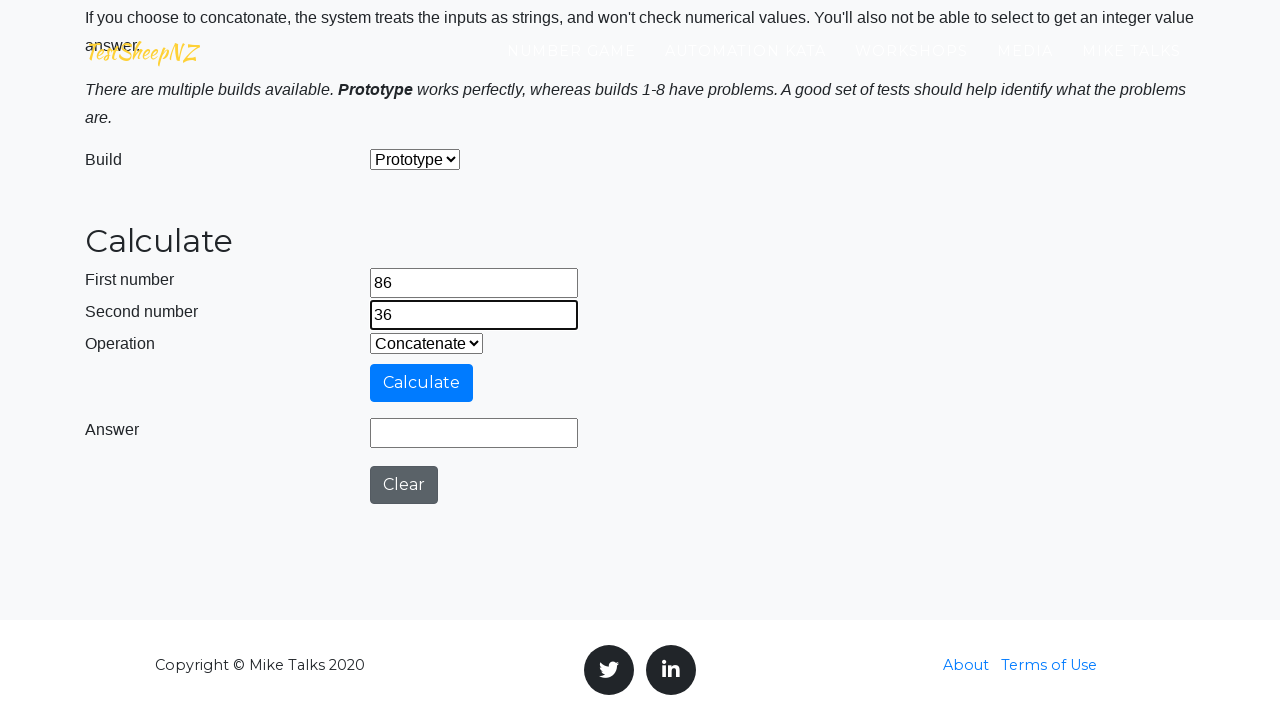

Clicked calculate button to compute Concatenate(86, 36) at (422, 383) on #calculateButton
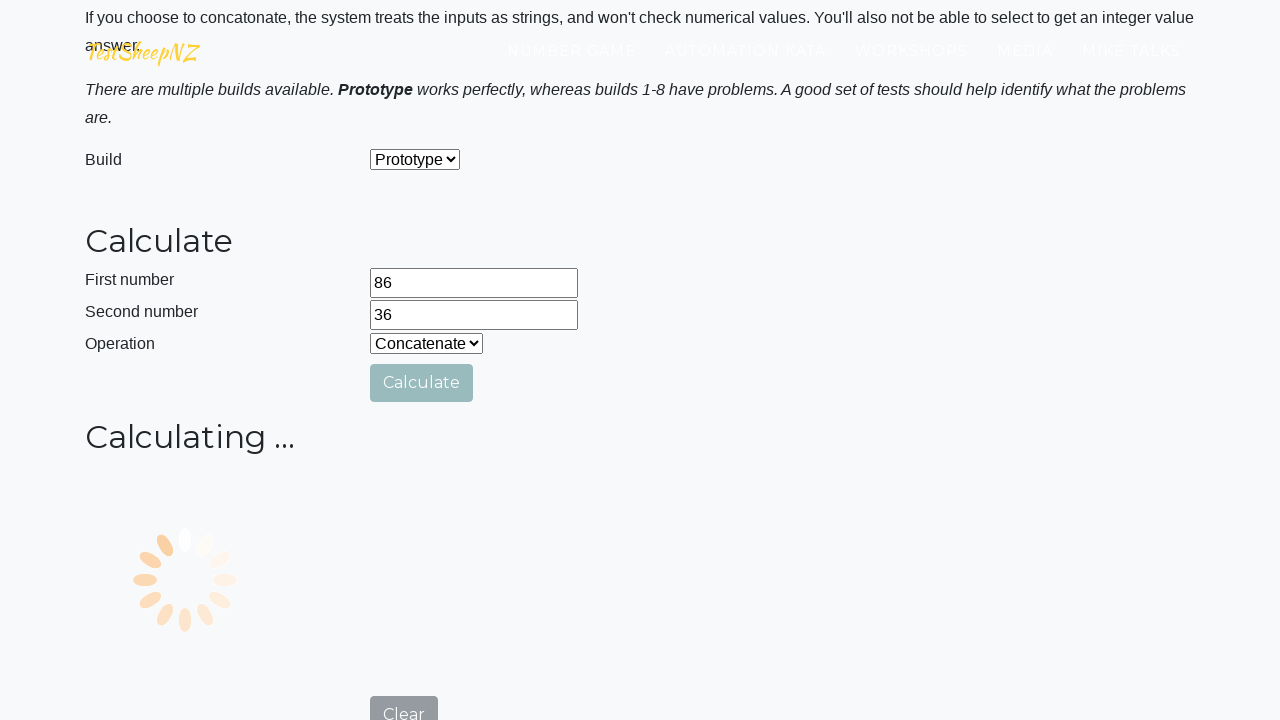

Answer form appeared
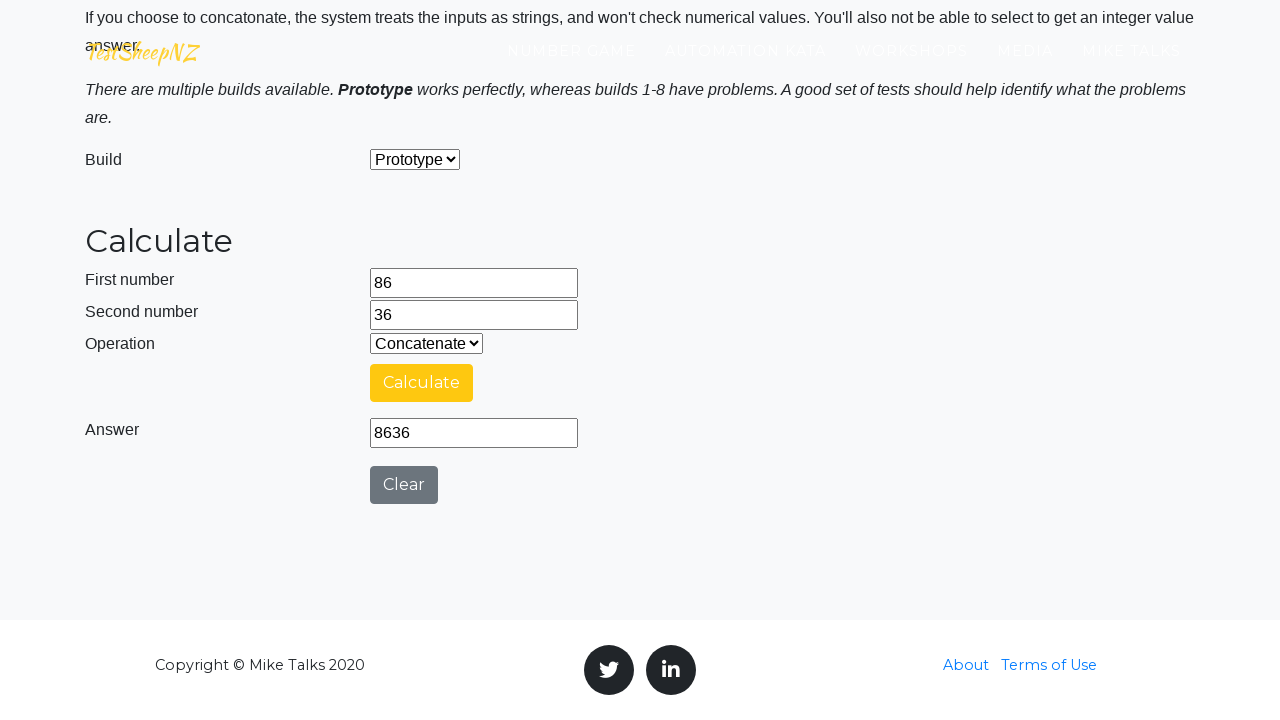

Retrieved answer for Concatenate: 
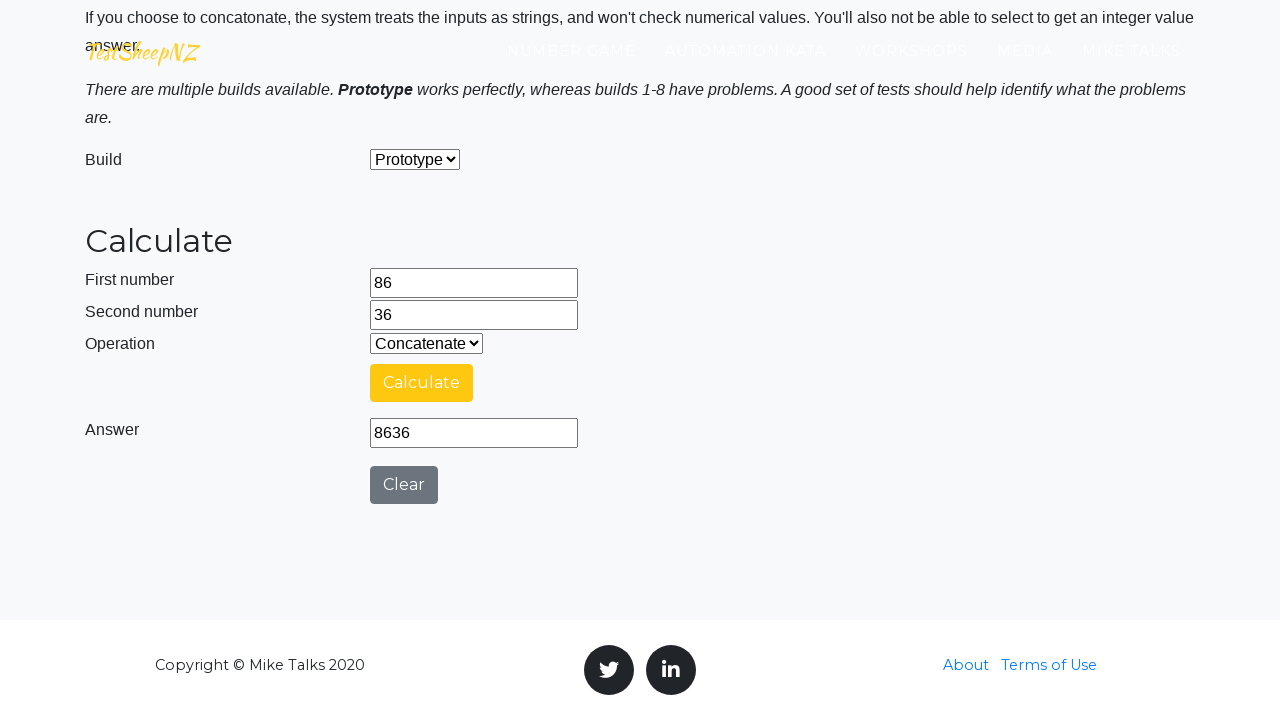

Clicked clear button to reset calculator at (404, 485) on #clearButton
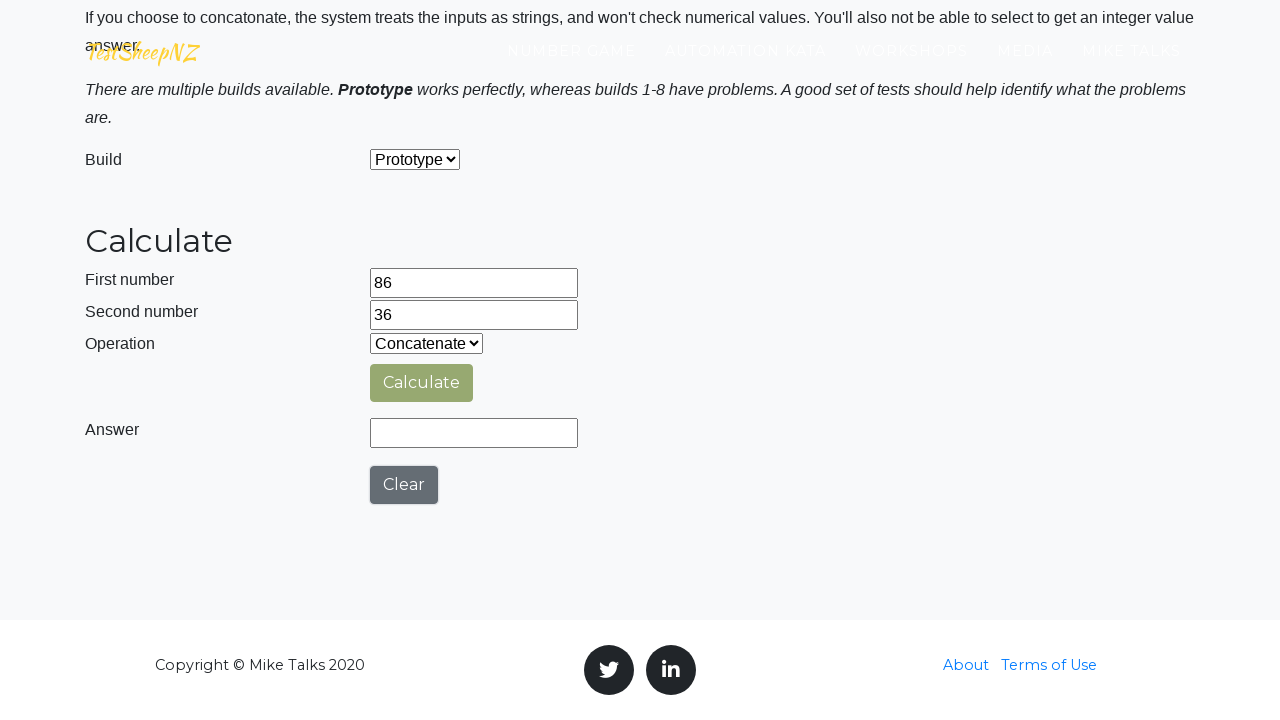

Selected 'Add' operation from dropdown on #selectOperationDropdown
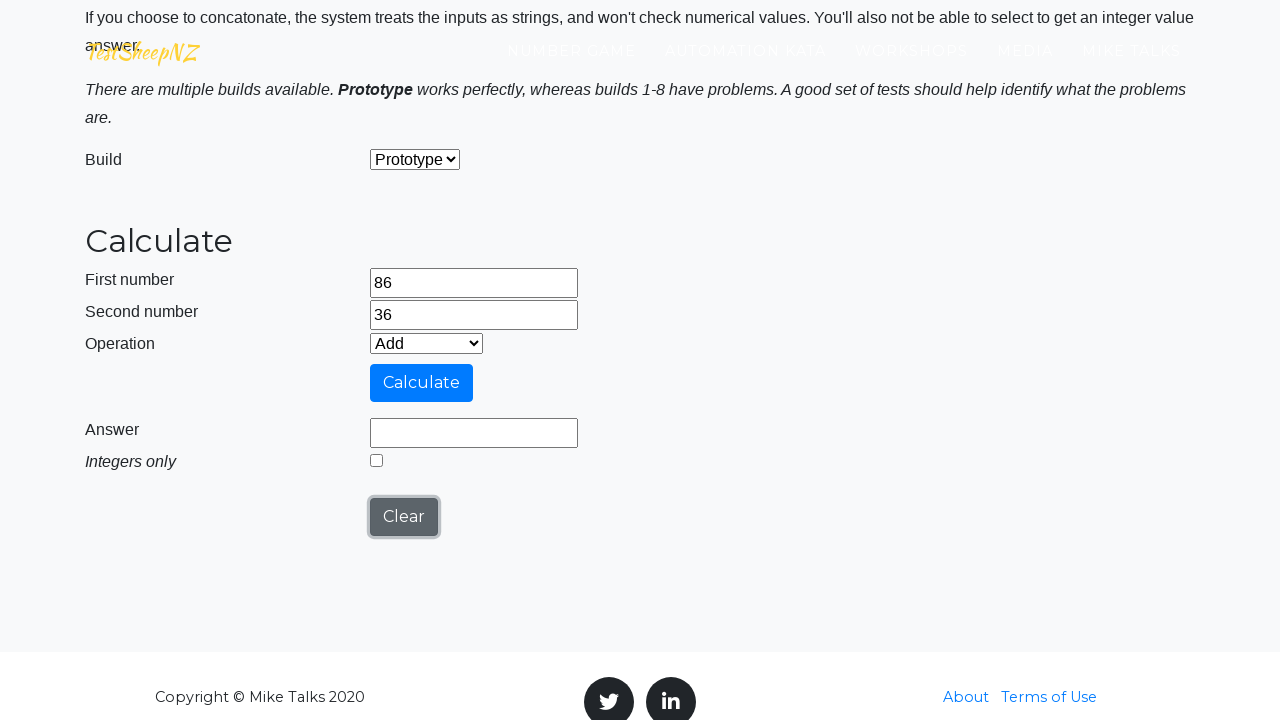

Cleared first number field on #number1Field
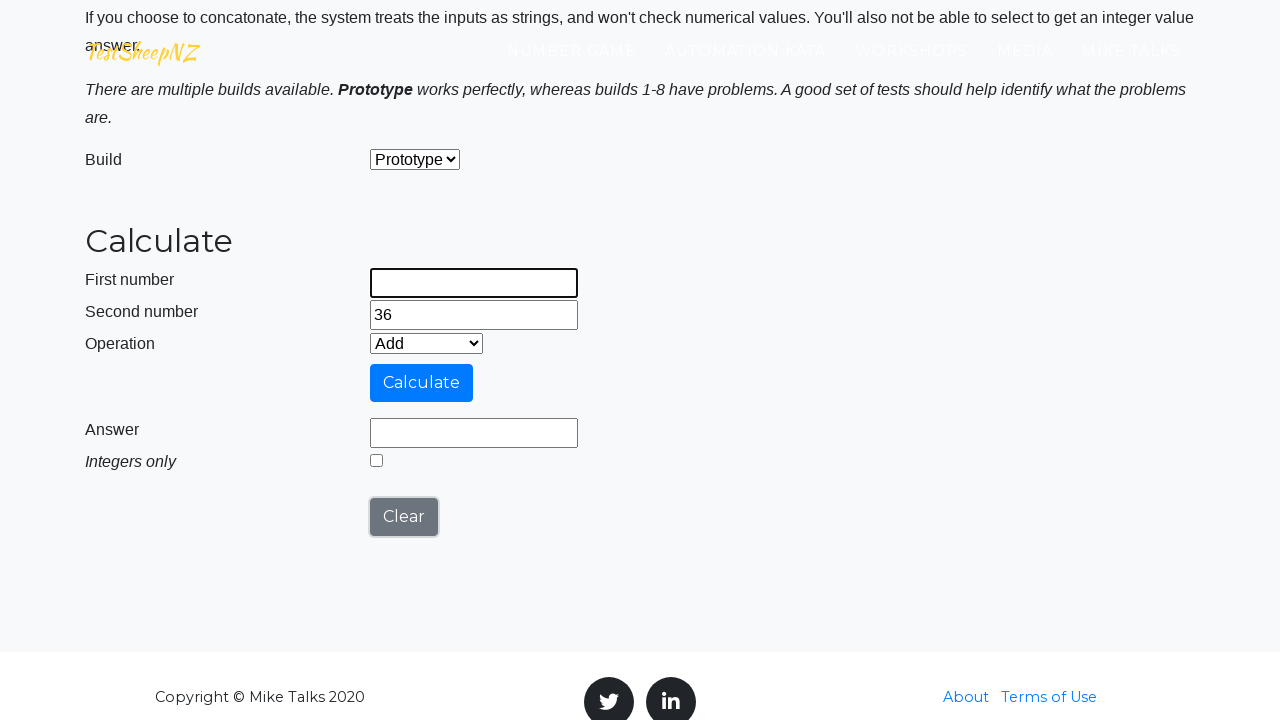

Entered first number: 14 on #number1Field
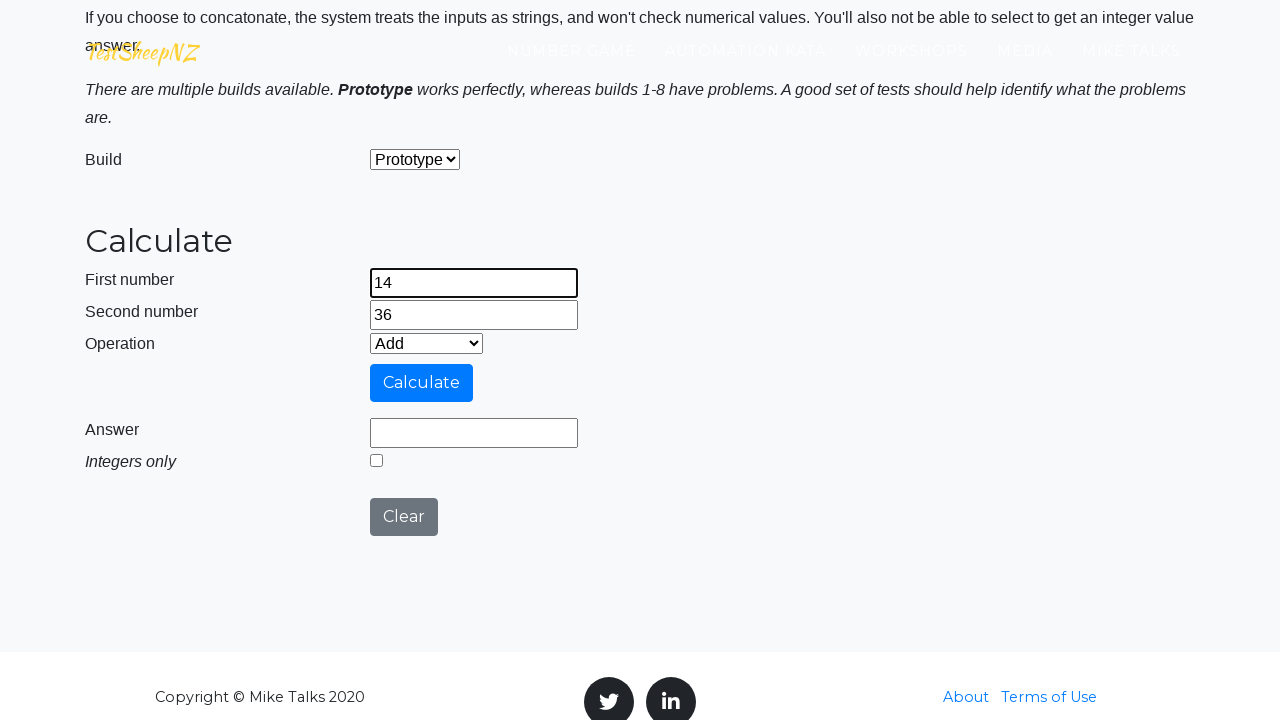

Cleared second number field on #number2Field
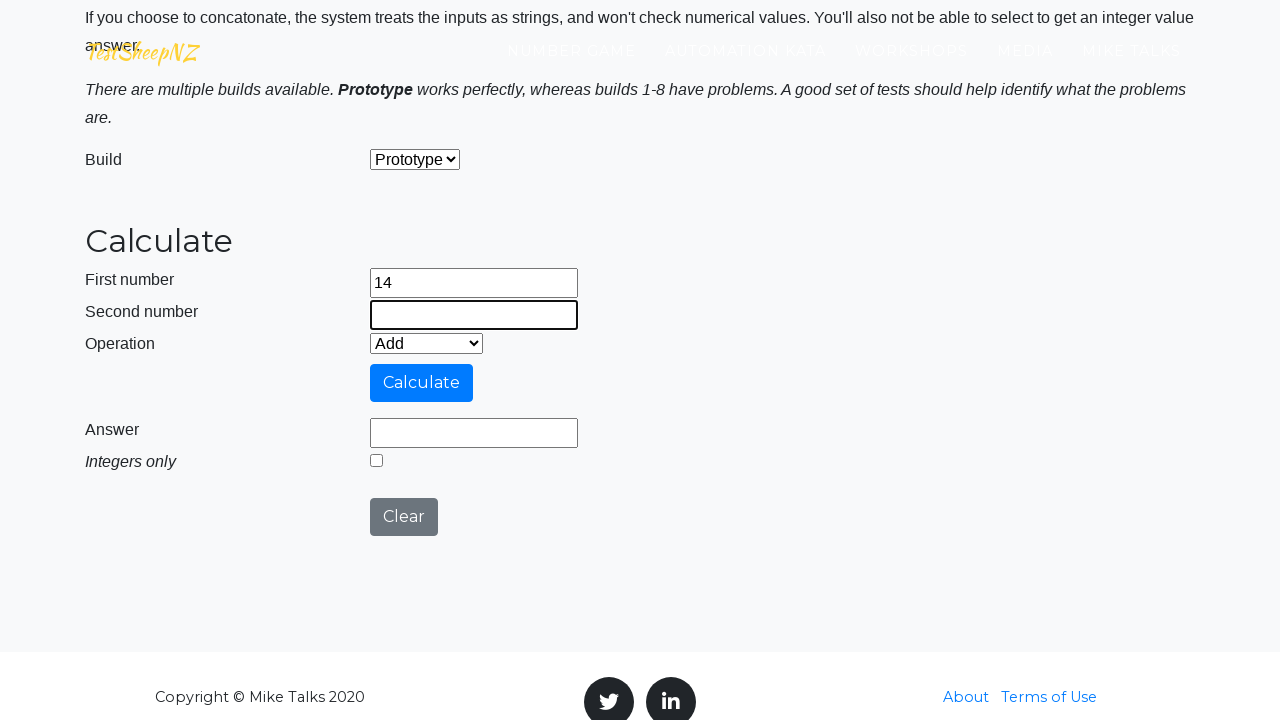

Entered second number: 9 on #number2Field
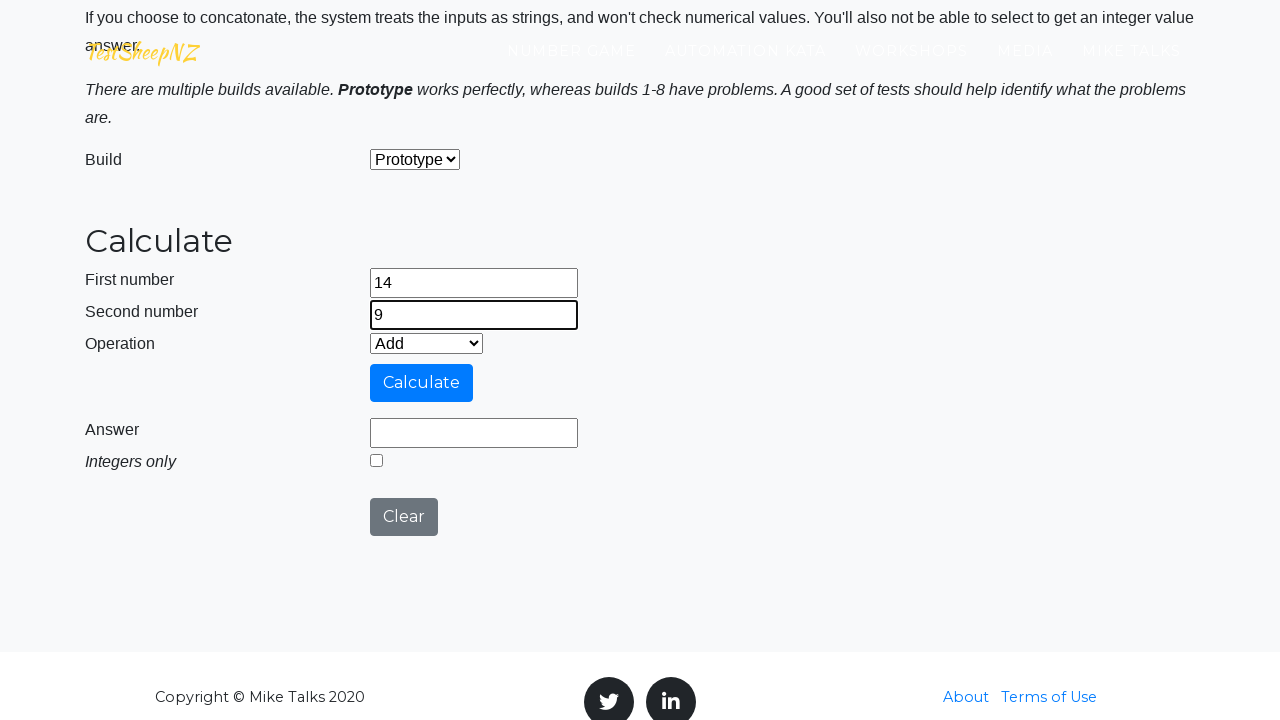

Clicked calculate button to compute Add(14, 9) at (422, 383) on #calculateButton
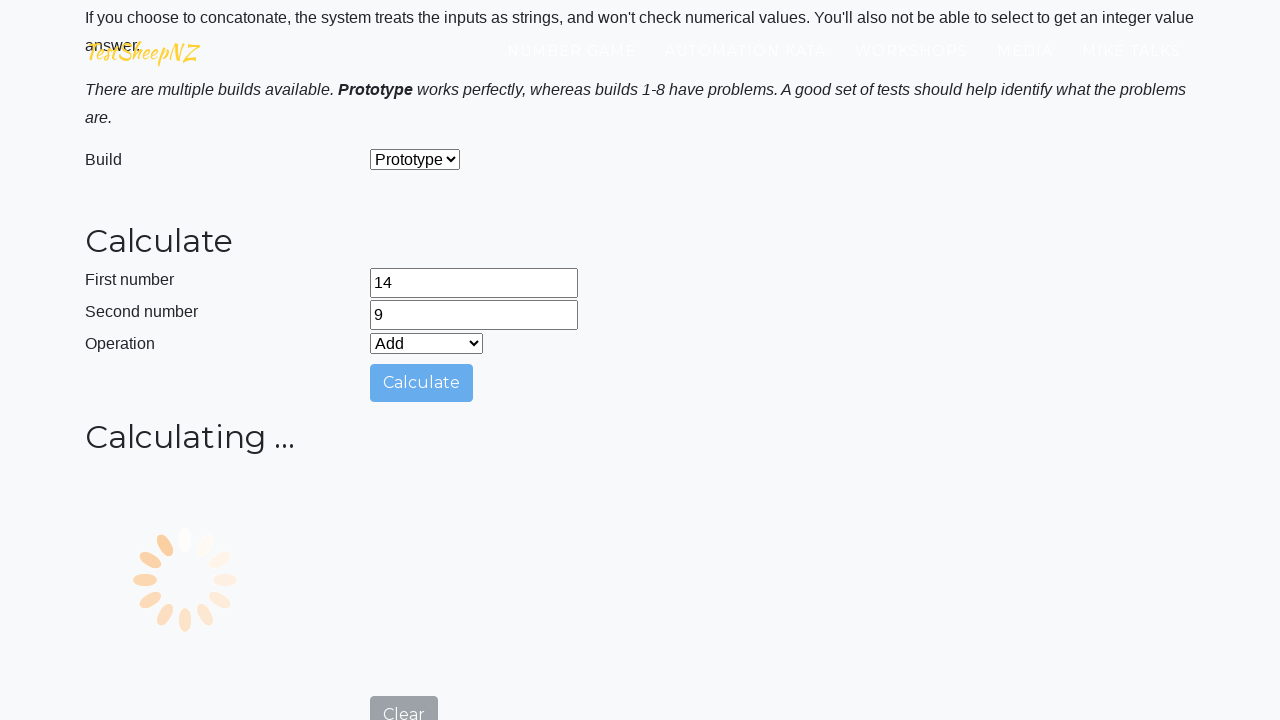

Answer form appeared
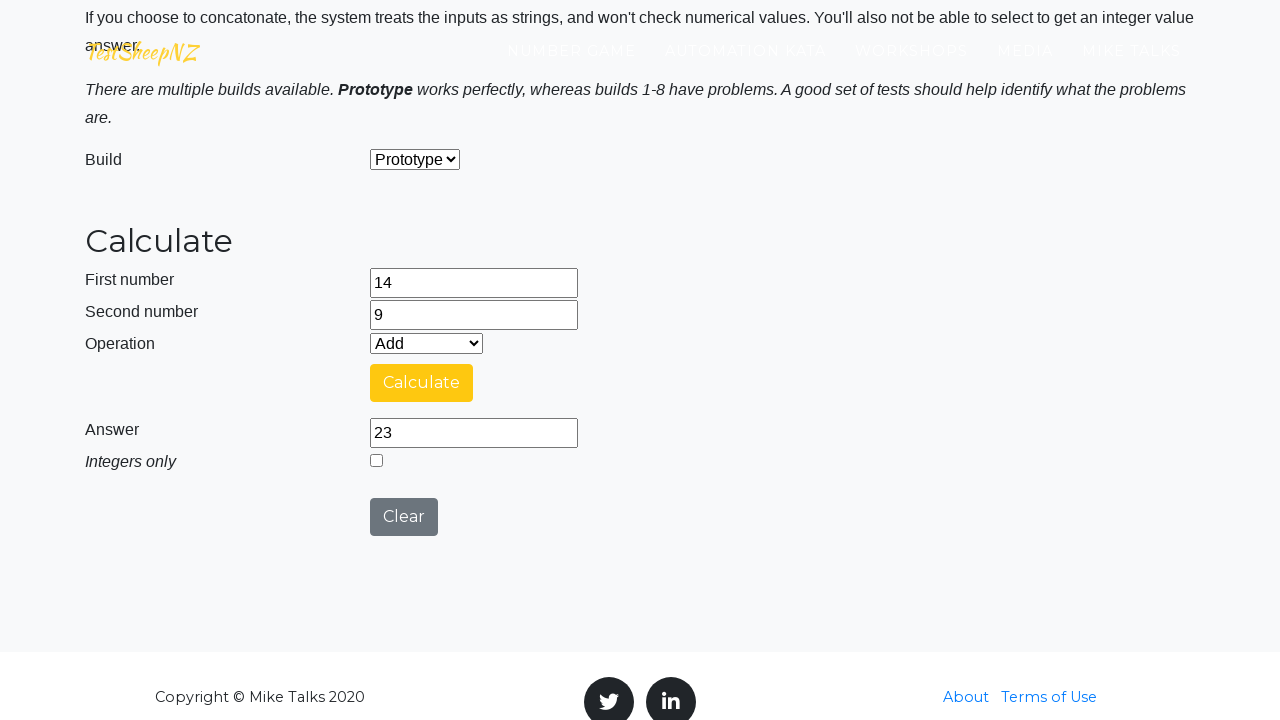

Enabled 'integers only' checkbox at (376, 460) on #integerSelect
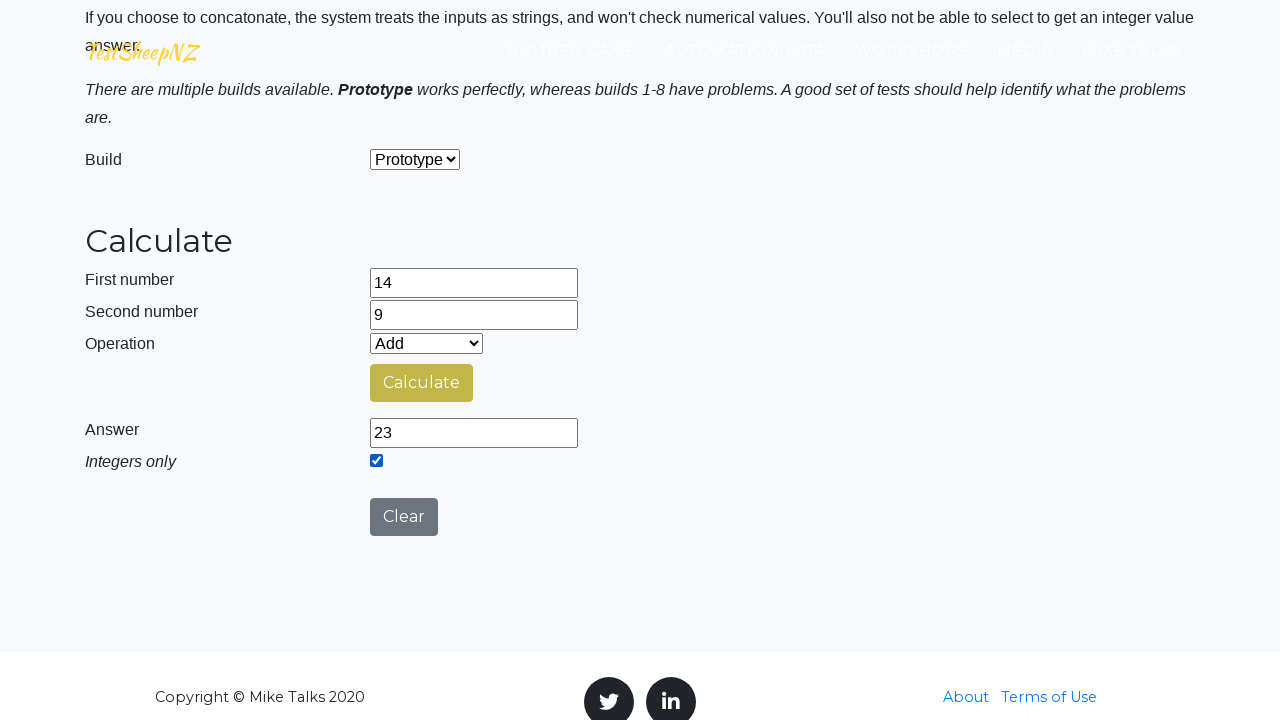

Retrieved answer for Add: 
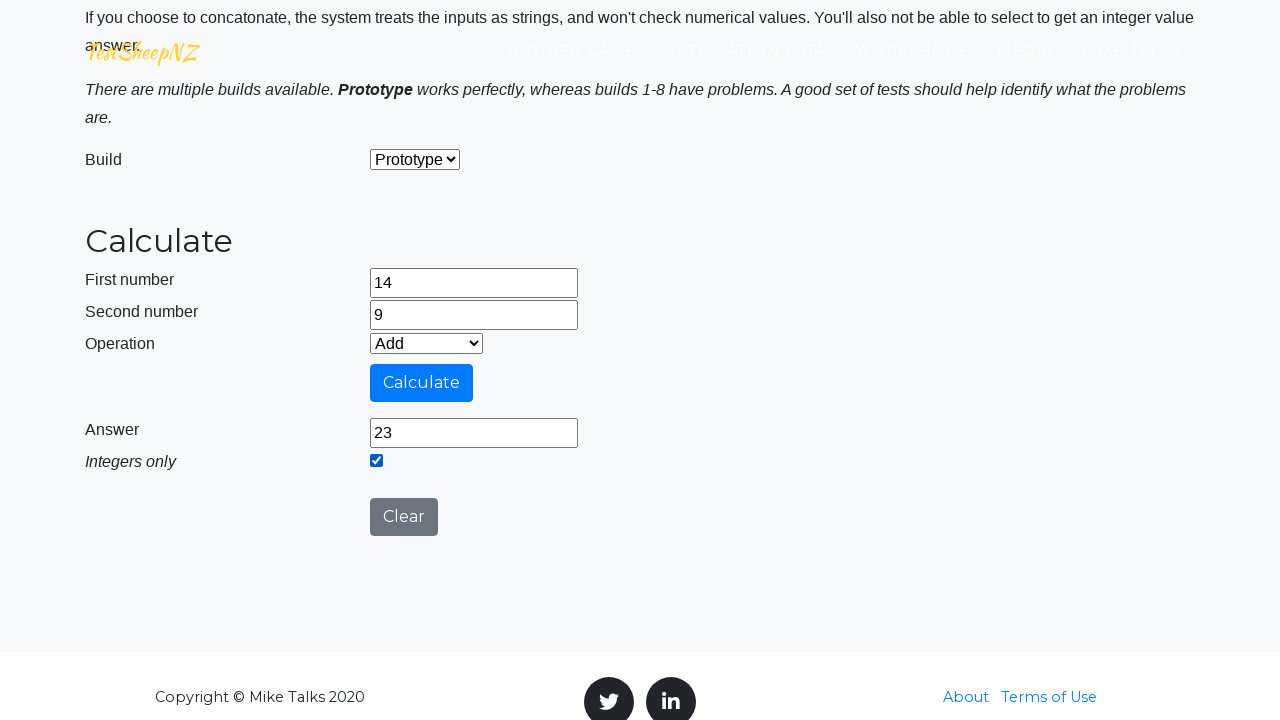

Clicked clear button to reset calculator at (404, 517) on #clearButton
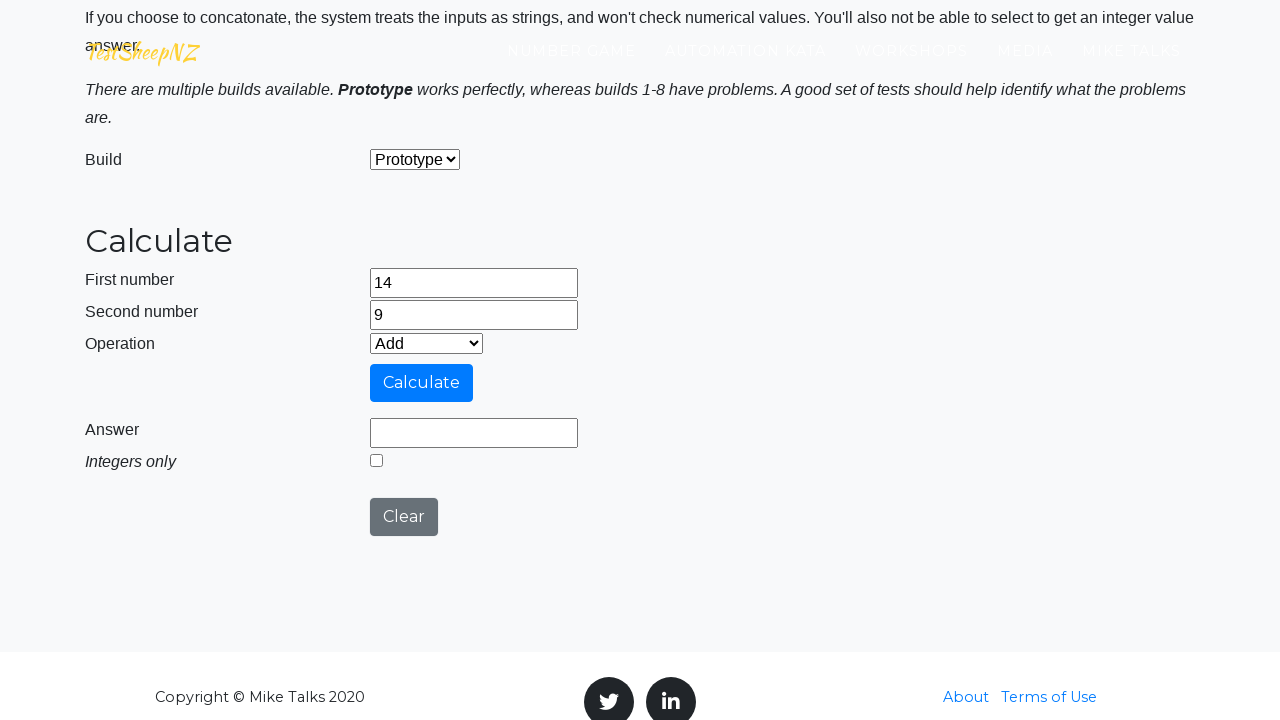

Selected 'Subtract' operation from dropdown on #selectOperationDropdown
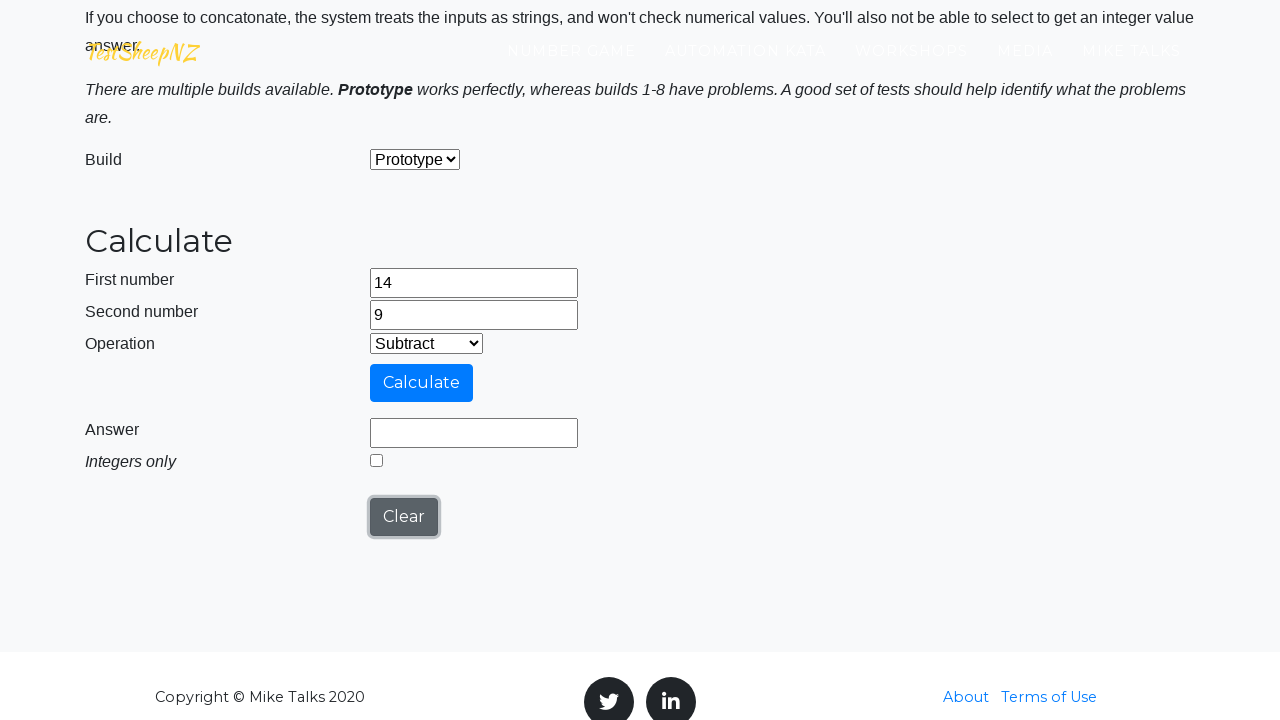

Cleared first number field on #number1Field
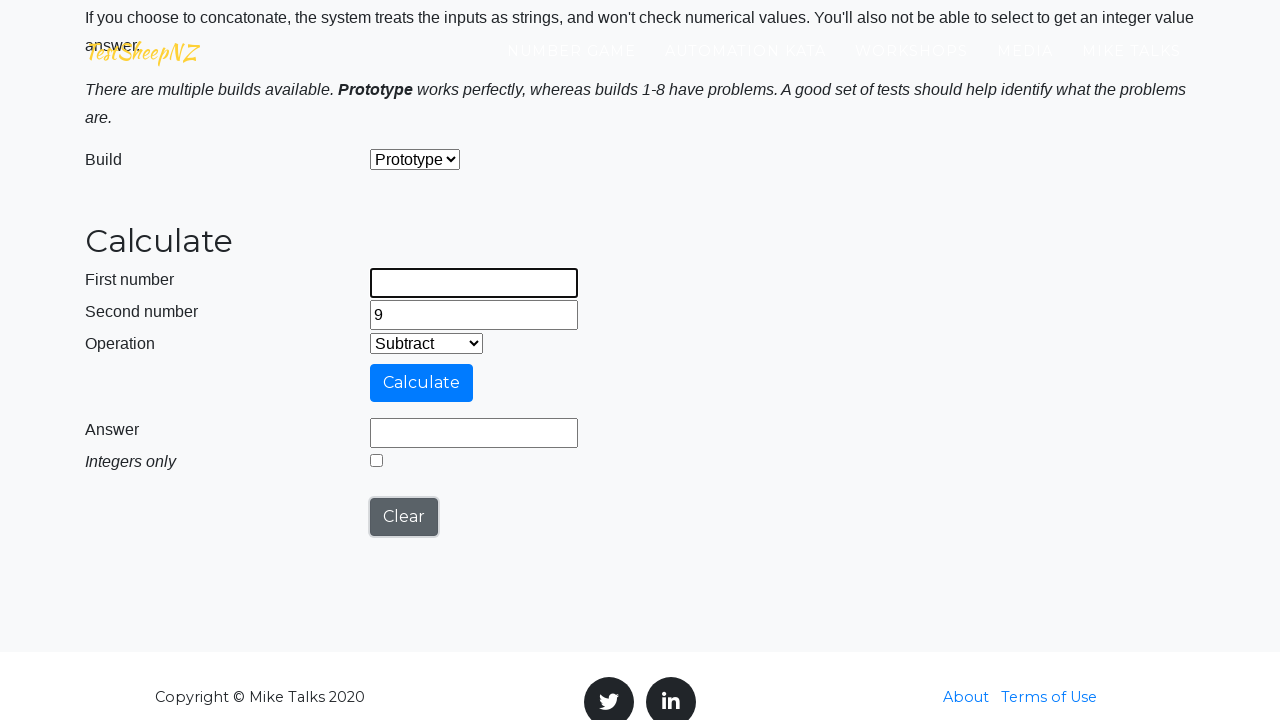

Entered first number: 14 on #number1Field
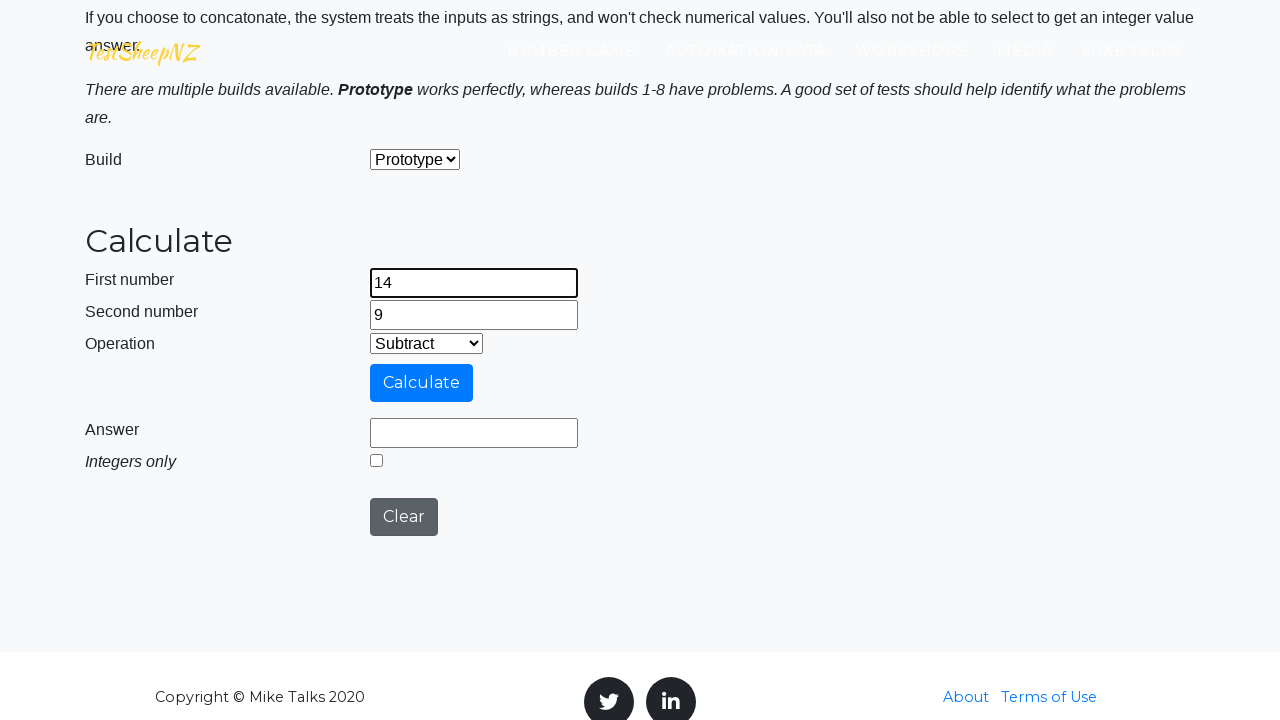

Cleared second number field on #number2Field
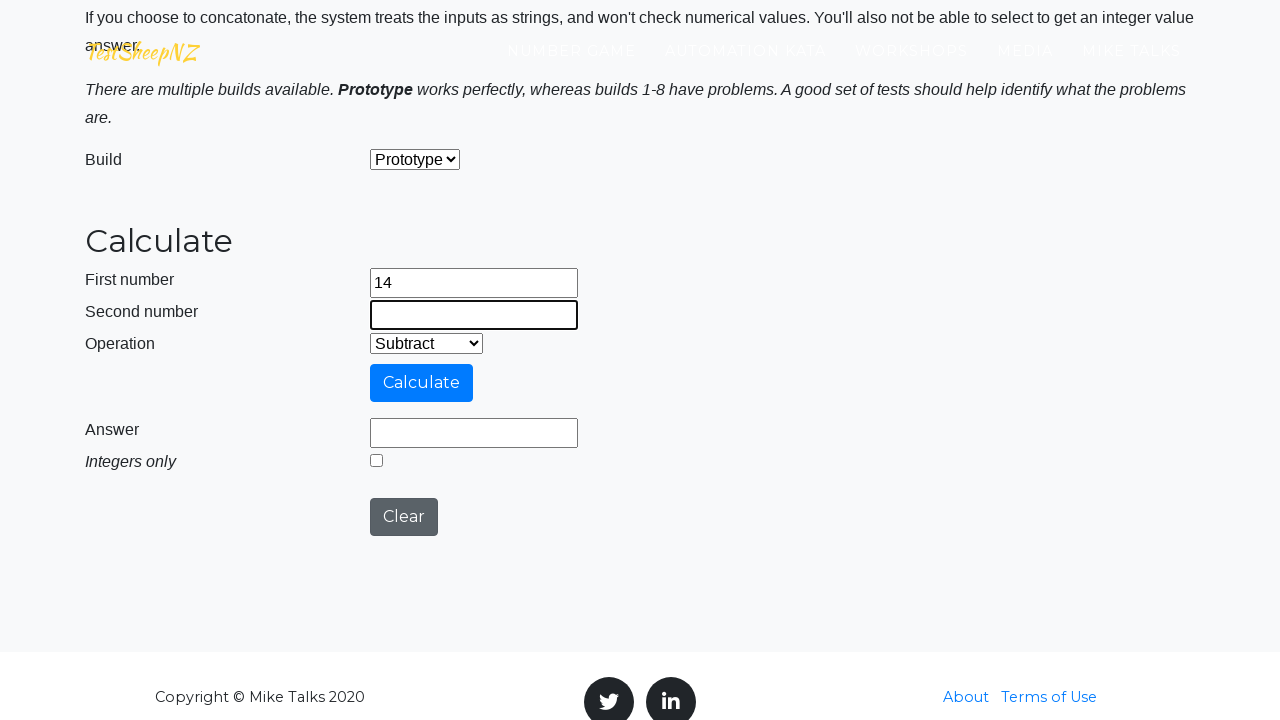

Entered second number: 9 on #number2Field
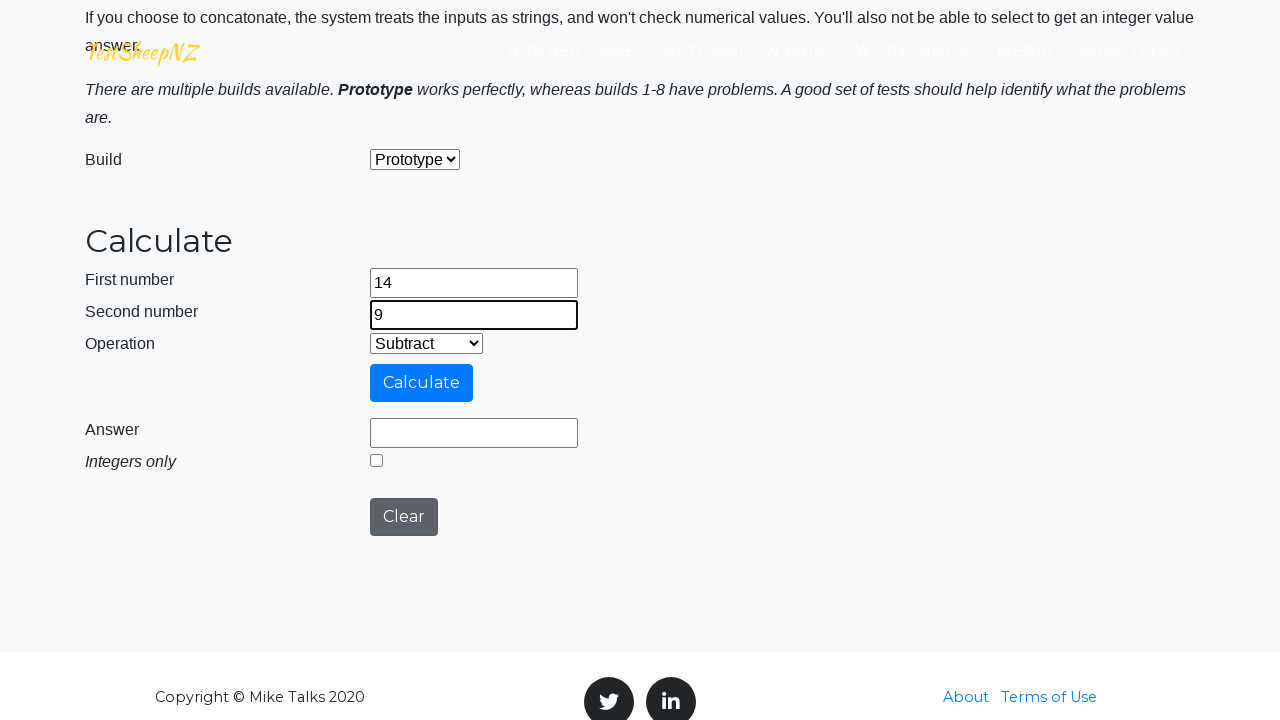

Clicked calculate button to compute Subtract(14, 9) at (422, 383) on #calculateButton
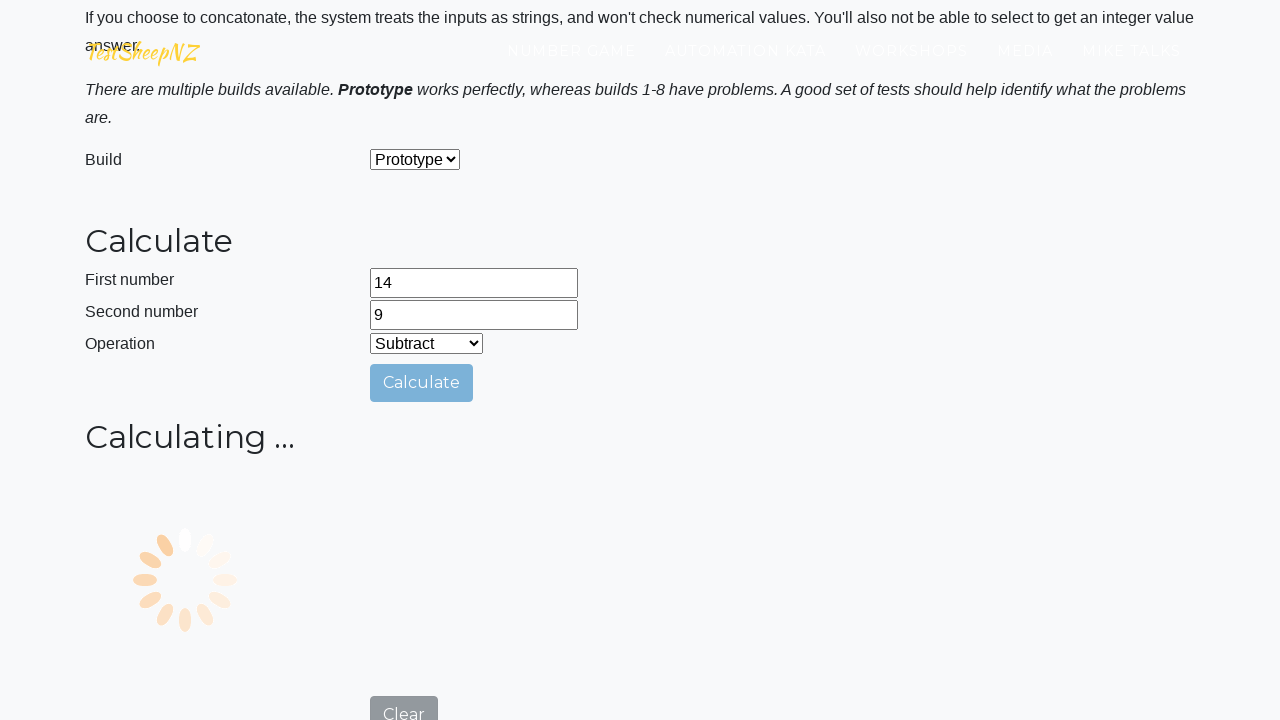

Answer form appeared
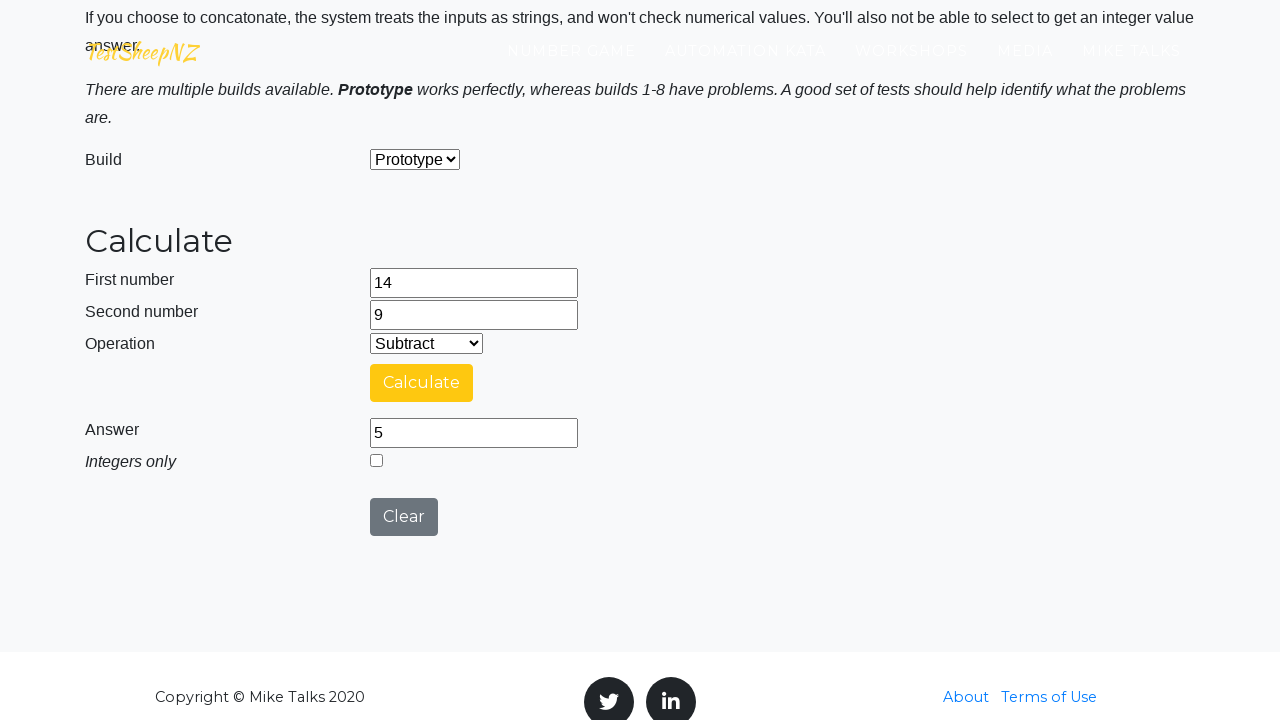

Enabled 'integers only' checkbox at (376, 460) on #integerSelect
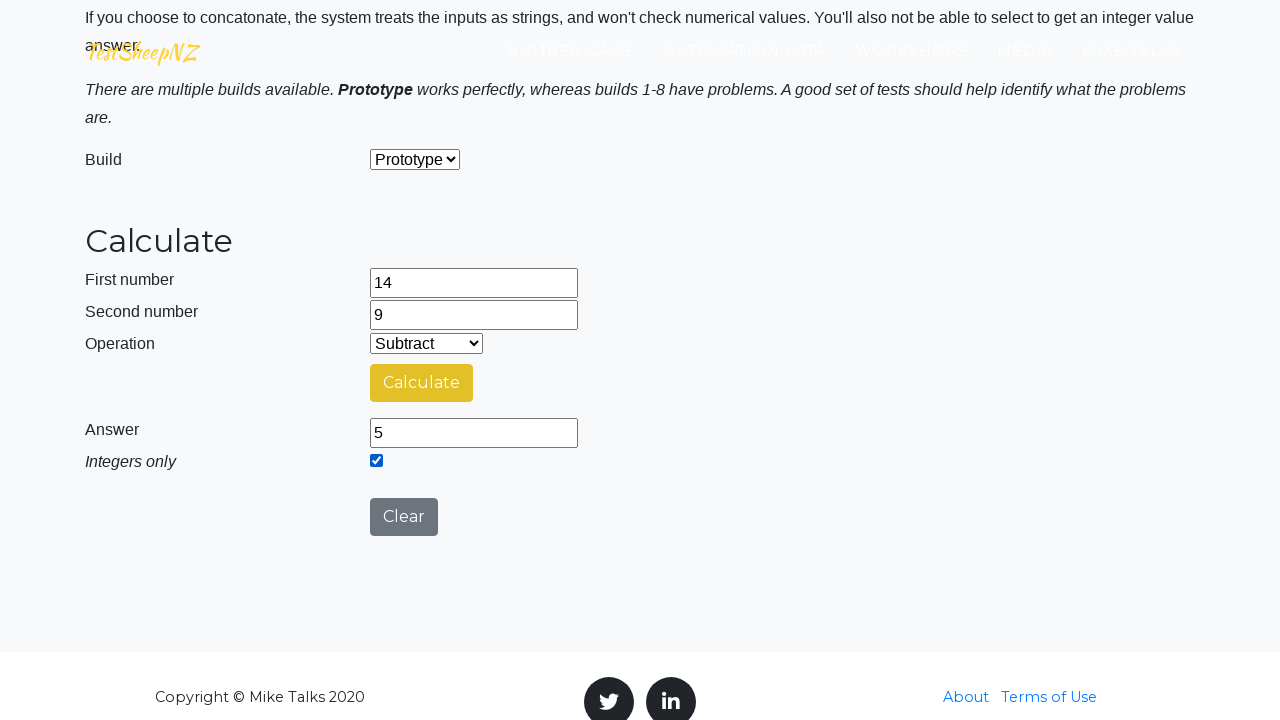

Retrieved answer for Subtract: 
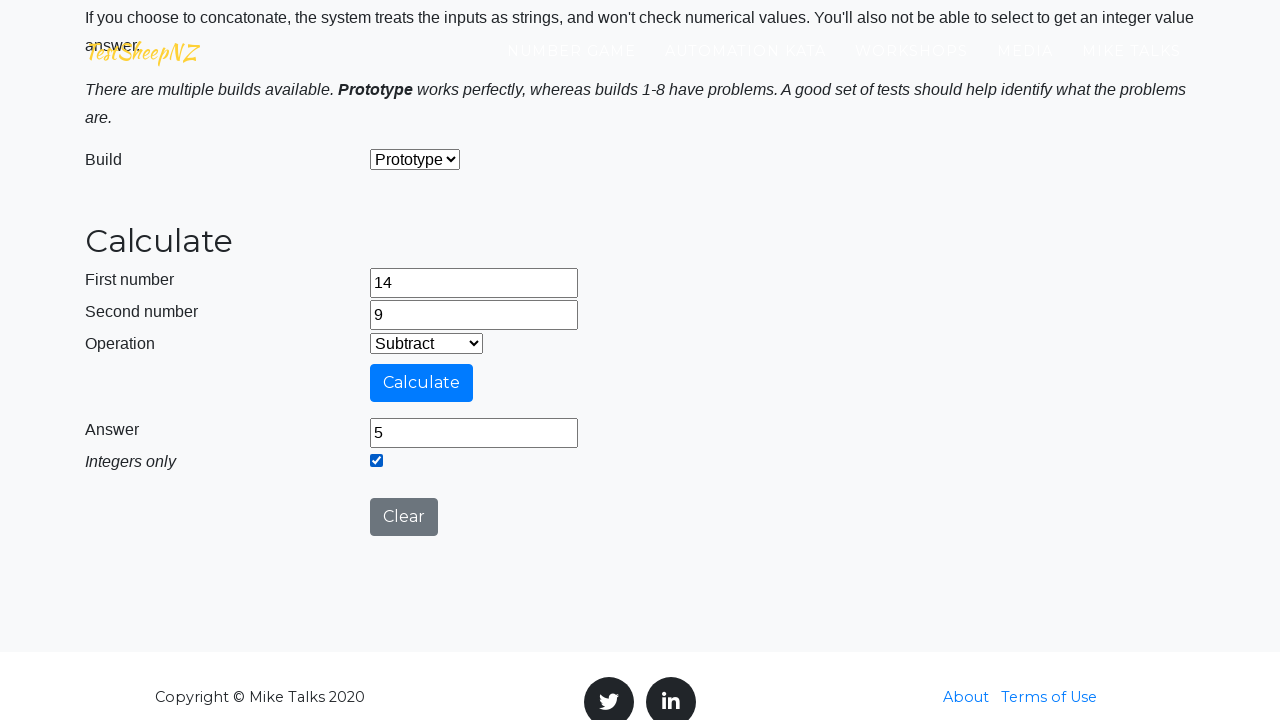

Clicked clear button to reset calculator at (404, 517) on #clearButton
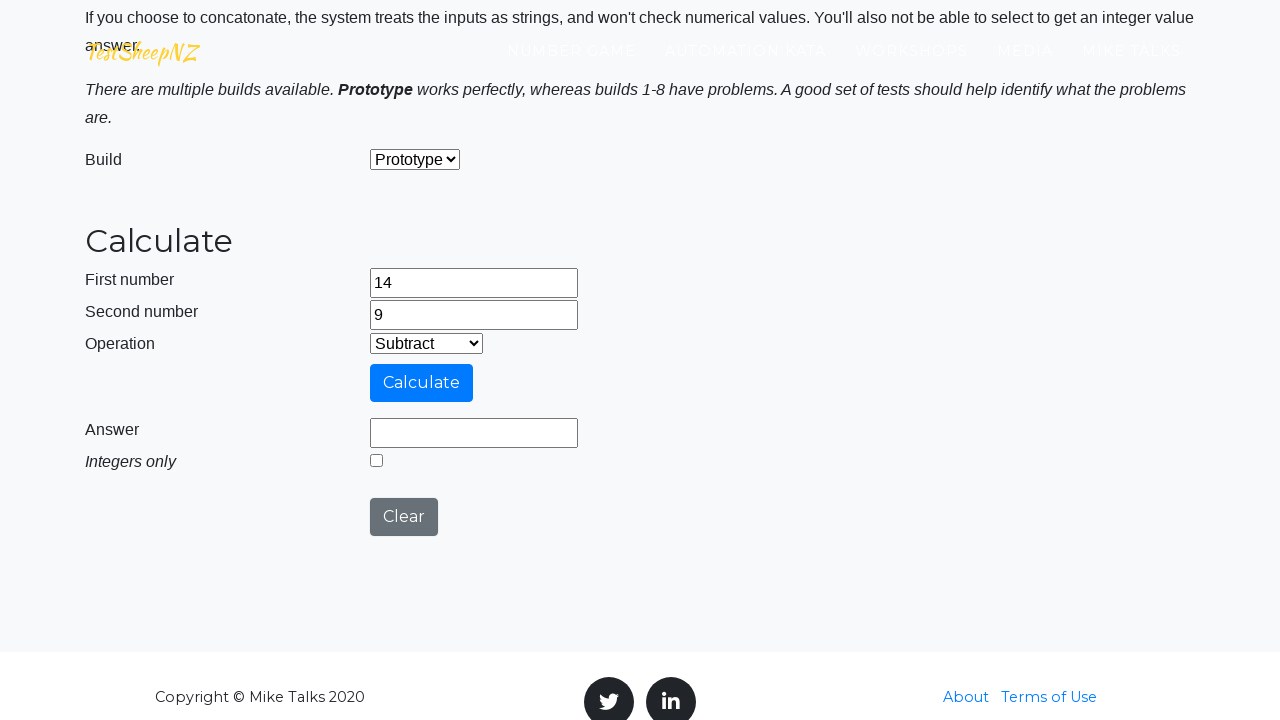

Selected 'Multiply' operation from dropdown on #selectOperationDropdown
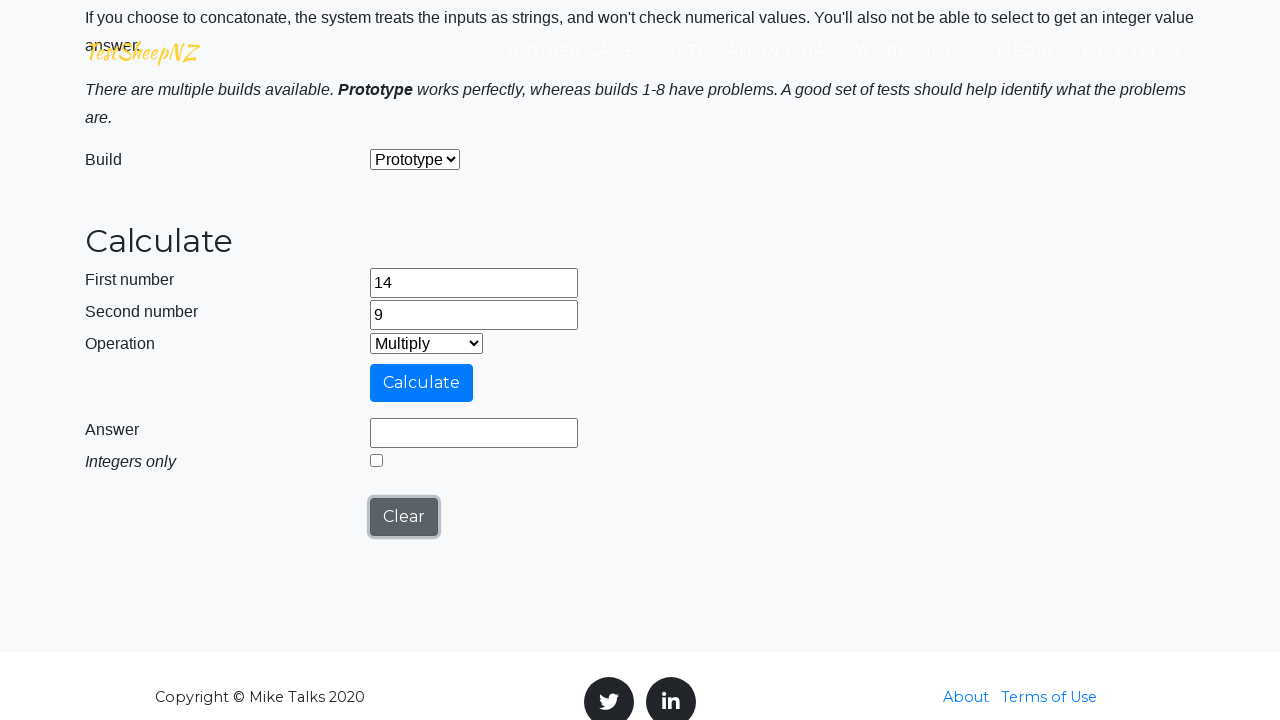

Cleared first number field on #number1Field
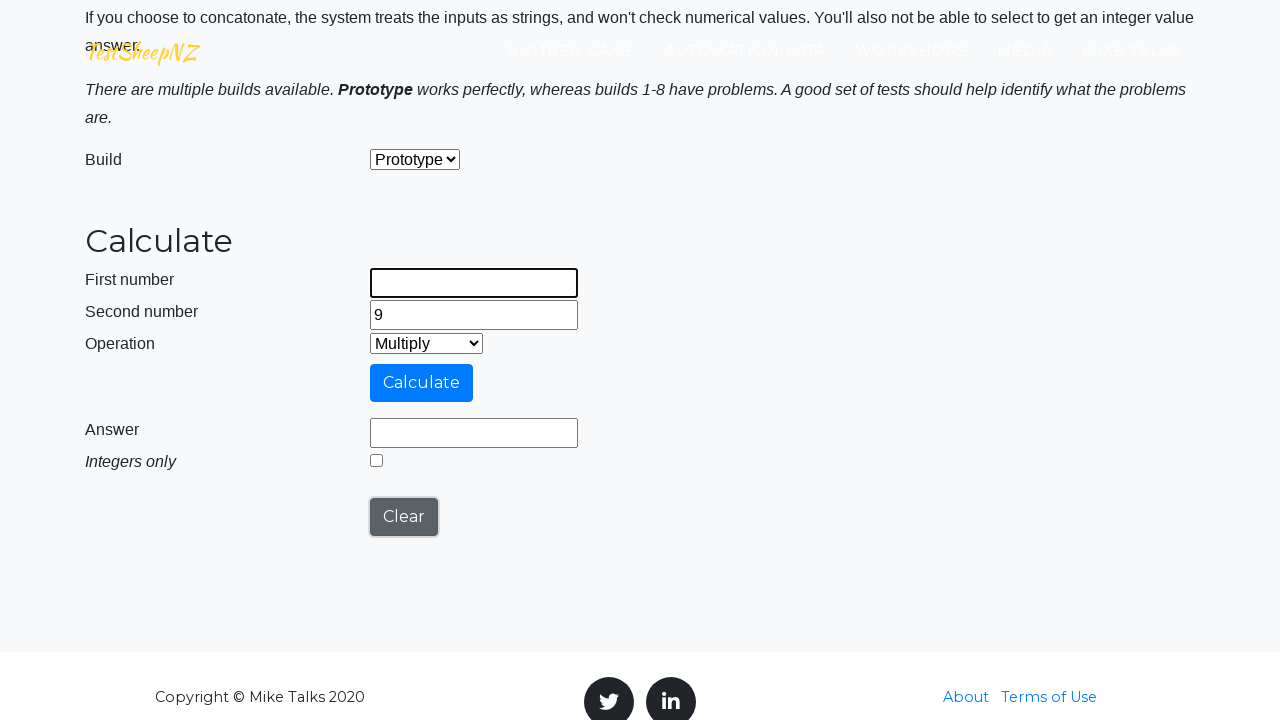

Entered first number: 14 on #number1Field
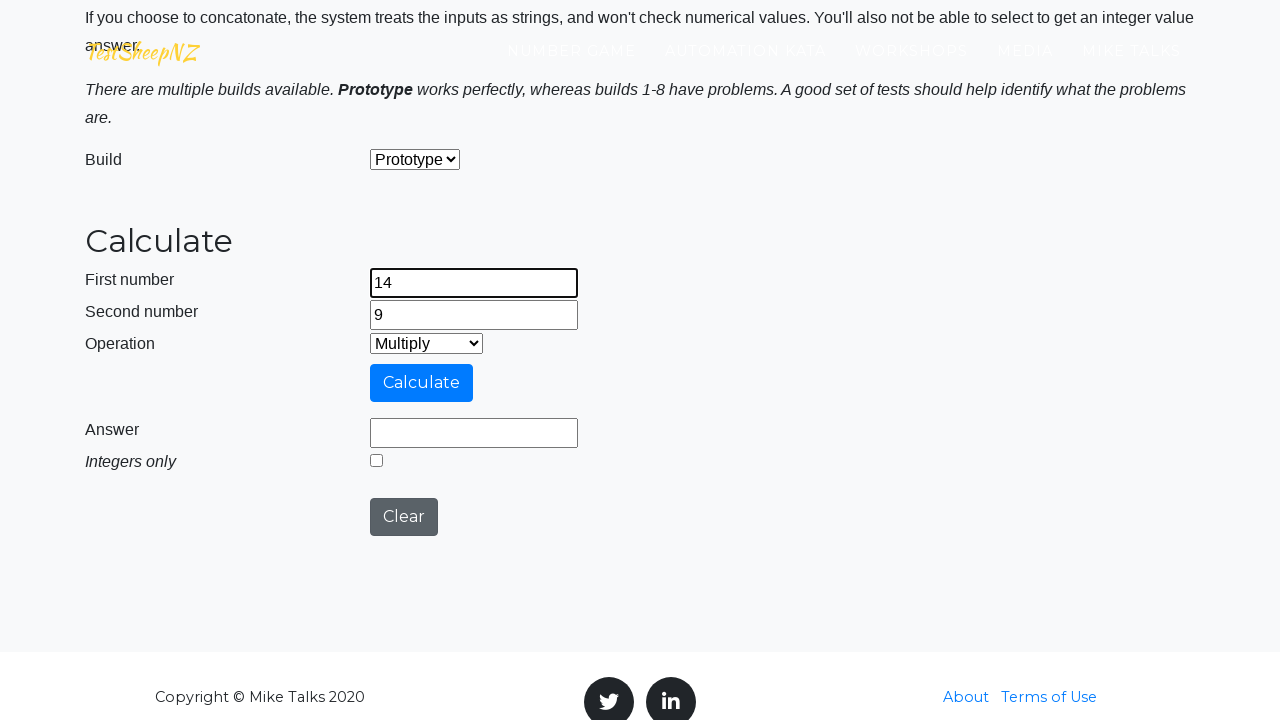

Cleared second number field on #number2Field
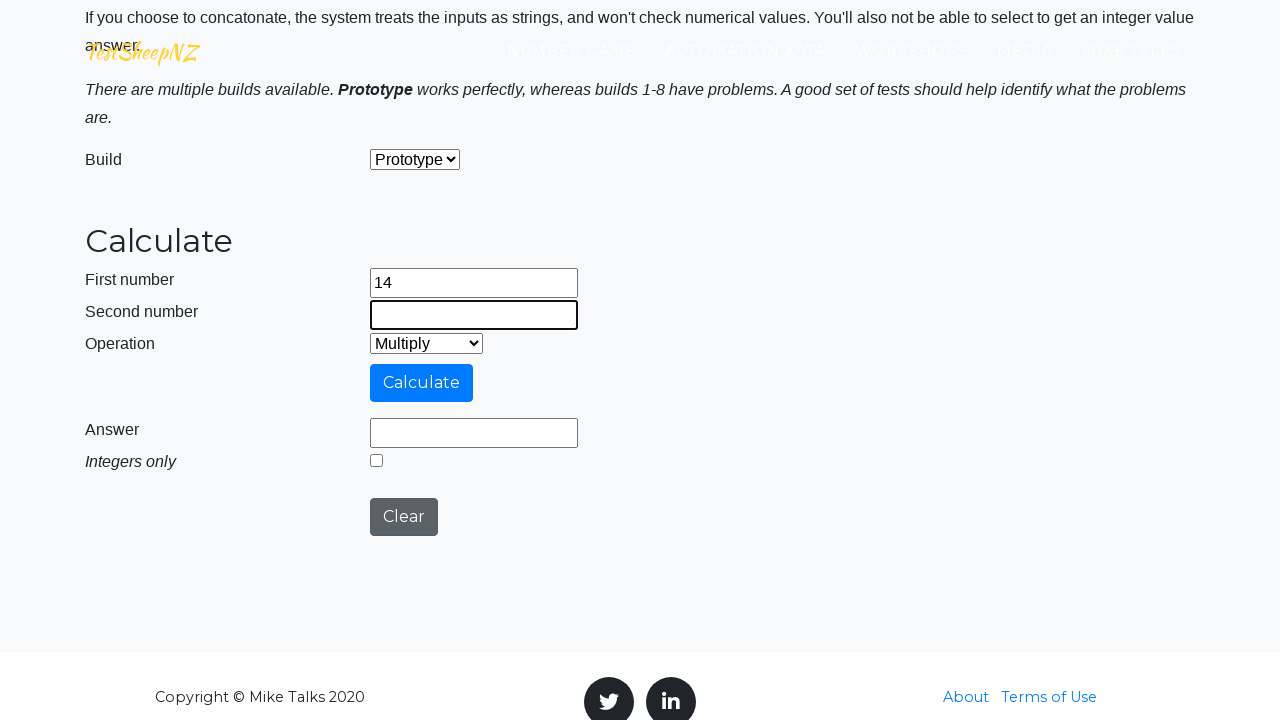

Entered second number: 9 on #number2Field
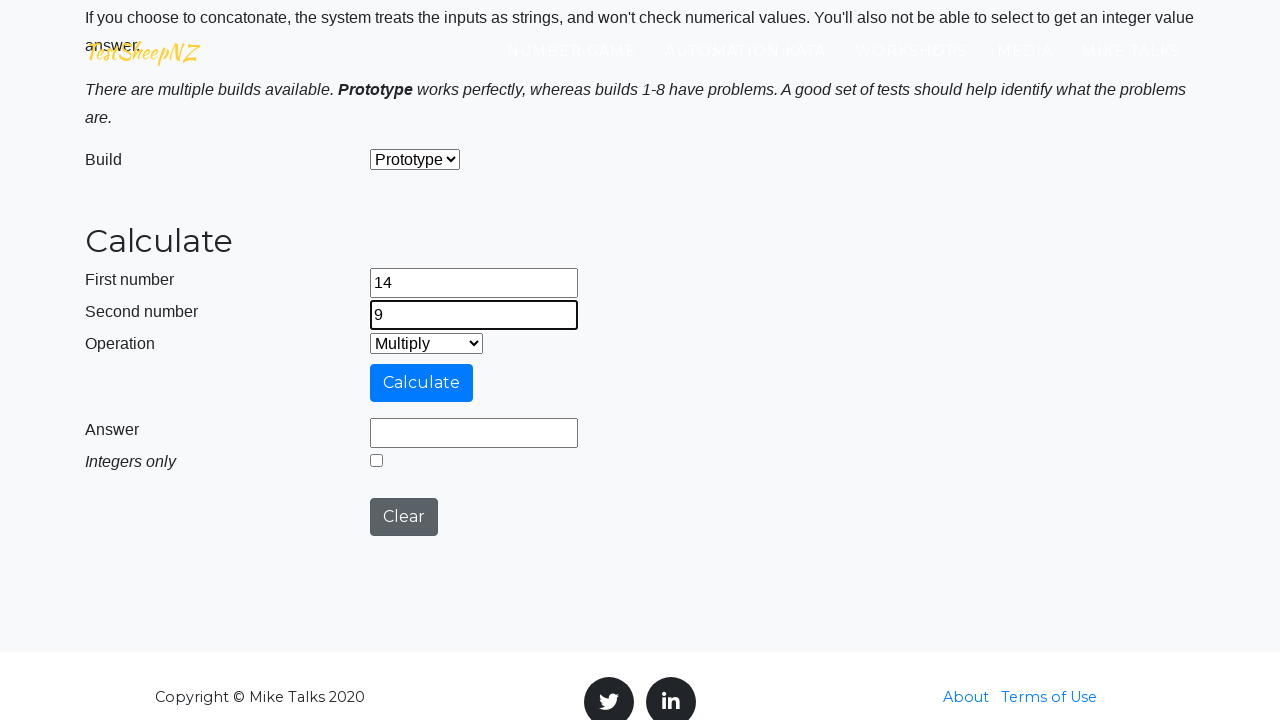

Clicked calculate button to compute Multiply(14, 9) at (422, 383) on #calculateButton
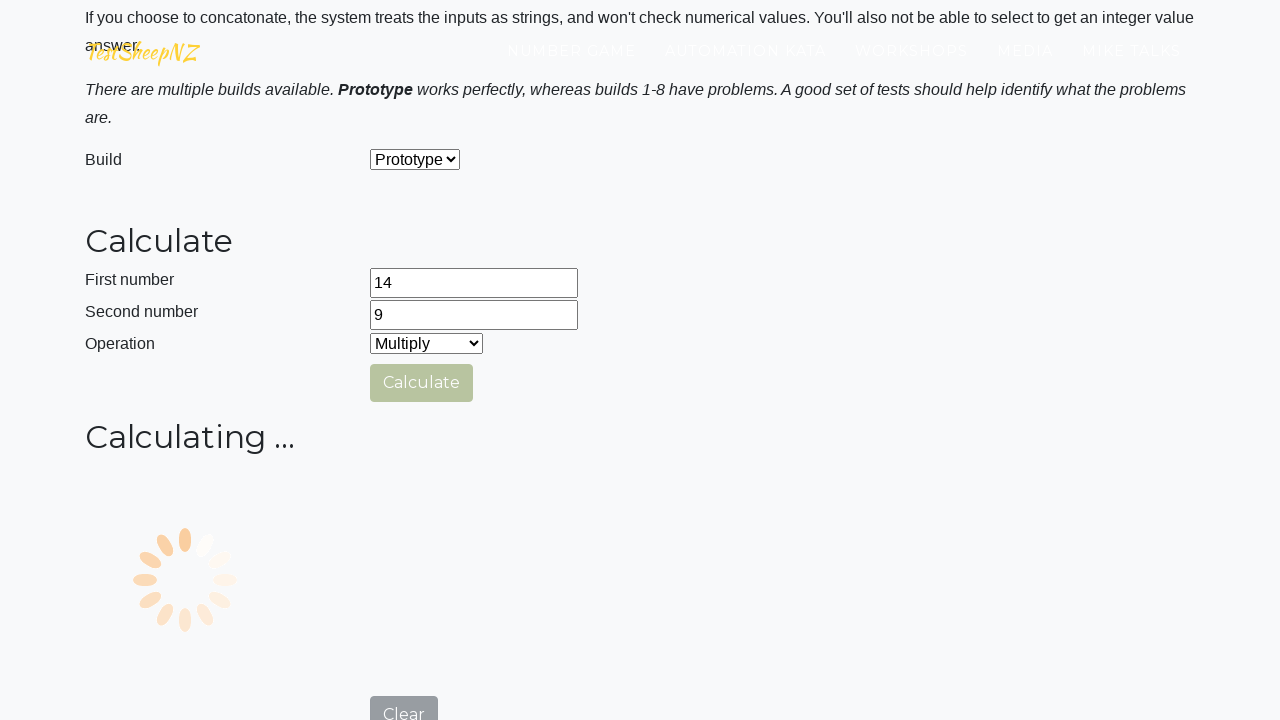

Answer form appeared
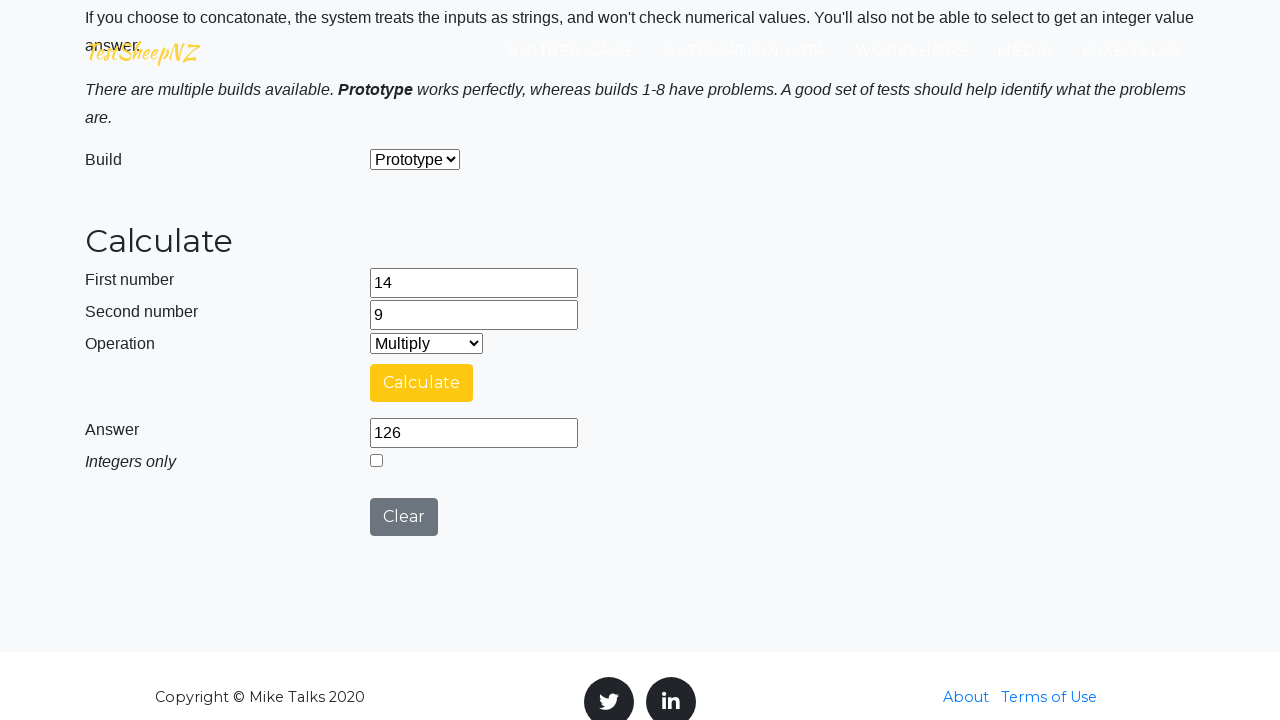

Enabled 'integers only' checkbox at (376, 460) on #integerSelect
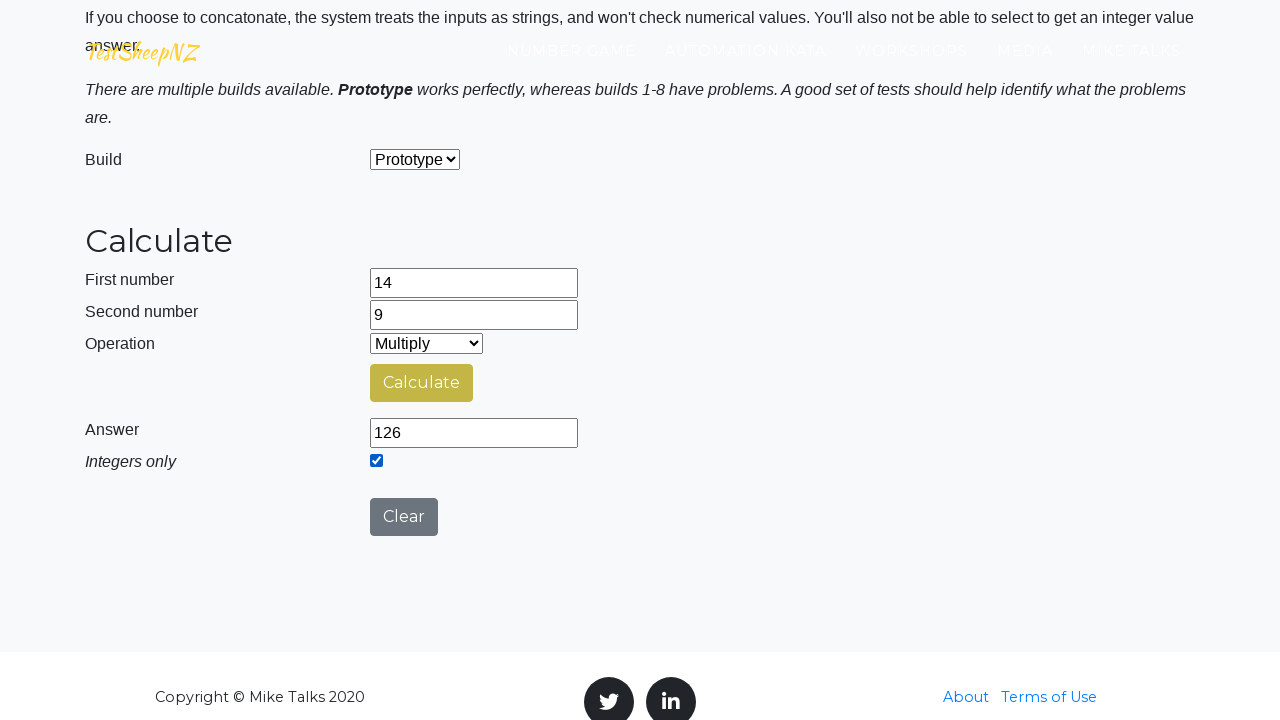

Retrieved answer for Multiply: 
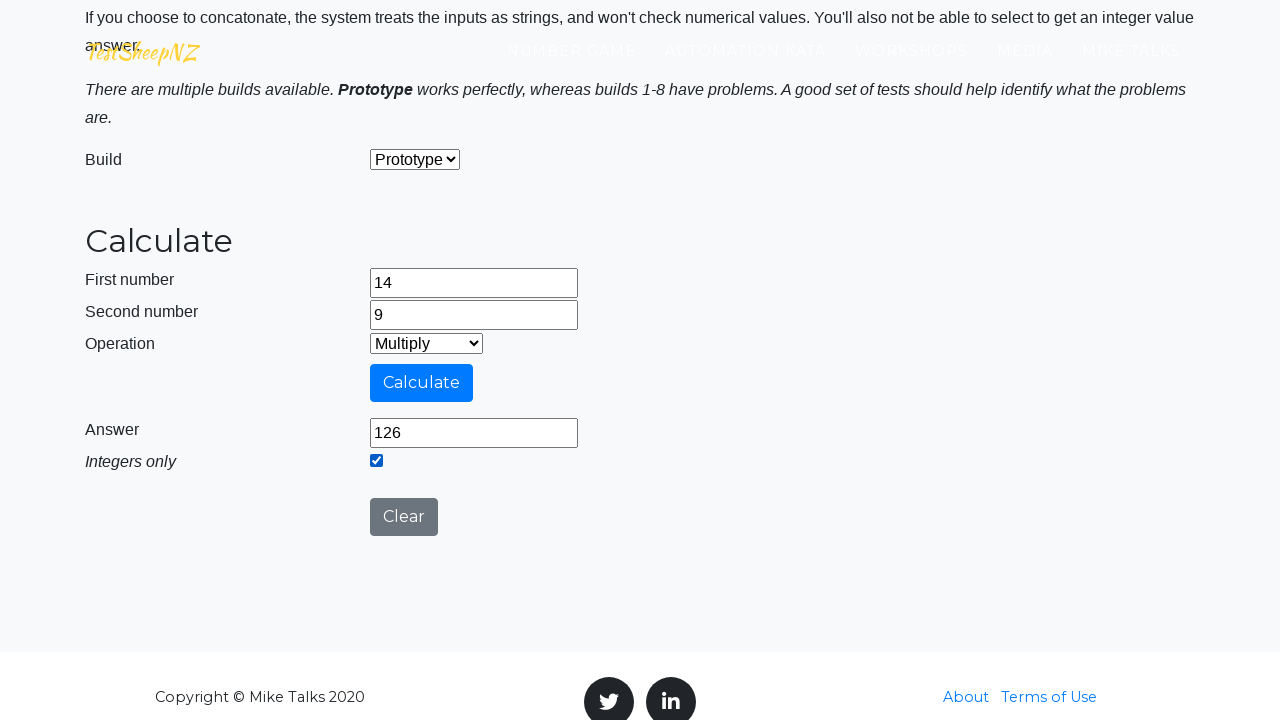

Clicked clear button to reset calculator at (404, 517) on #clearButton
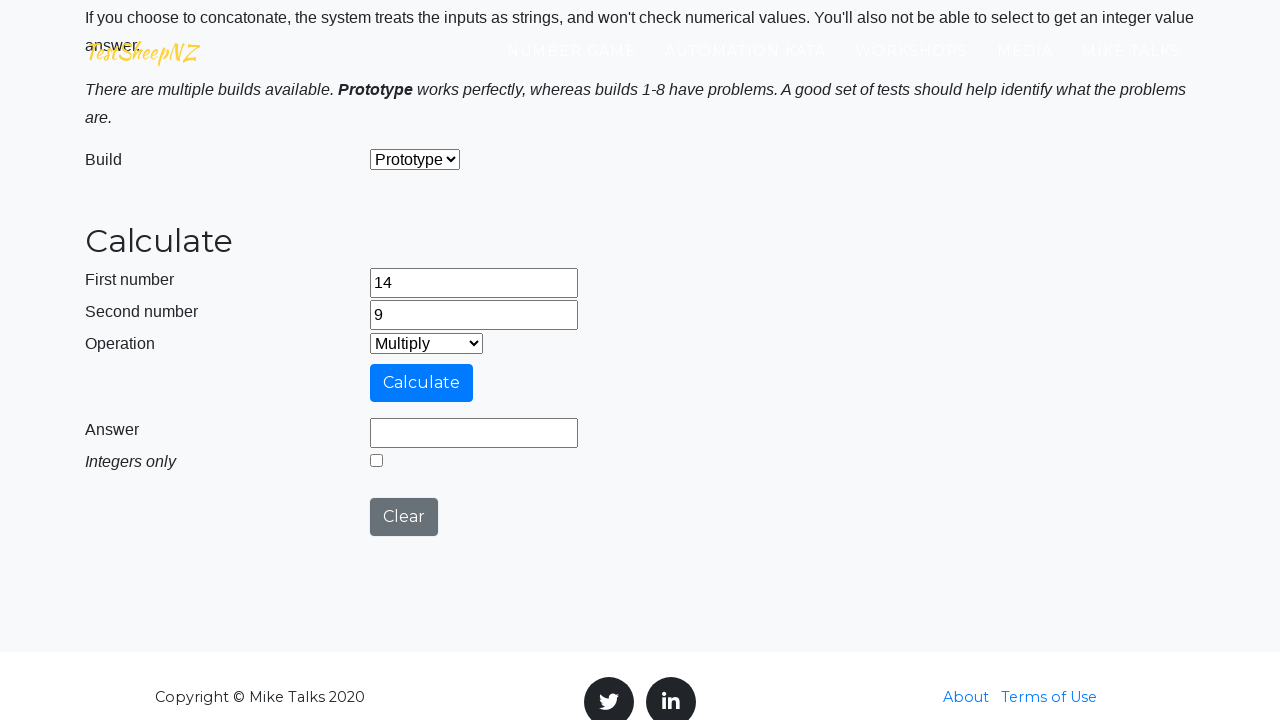

Selected 'Divide' operation from dropdown on #selectOperationDropdown
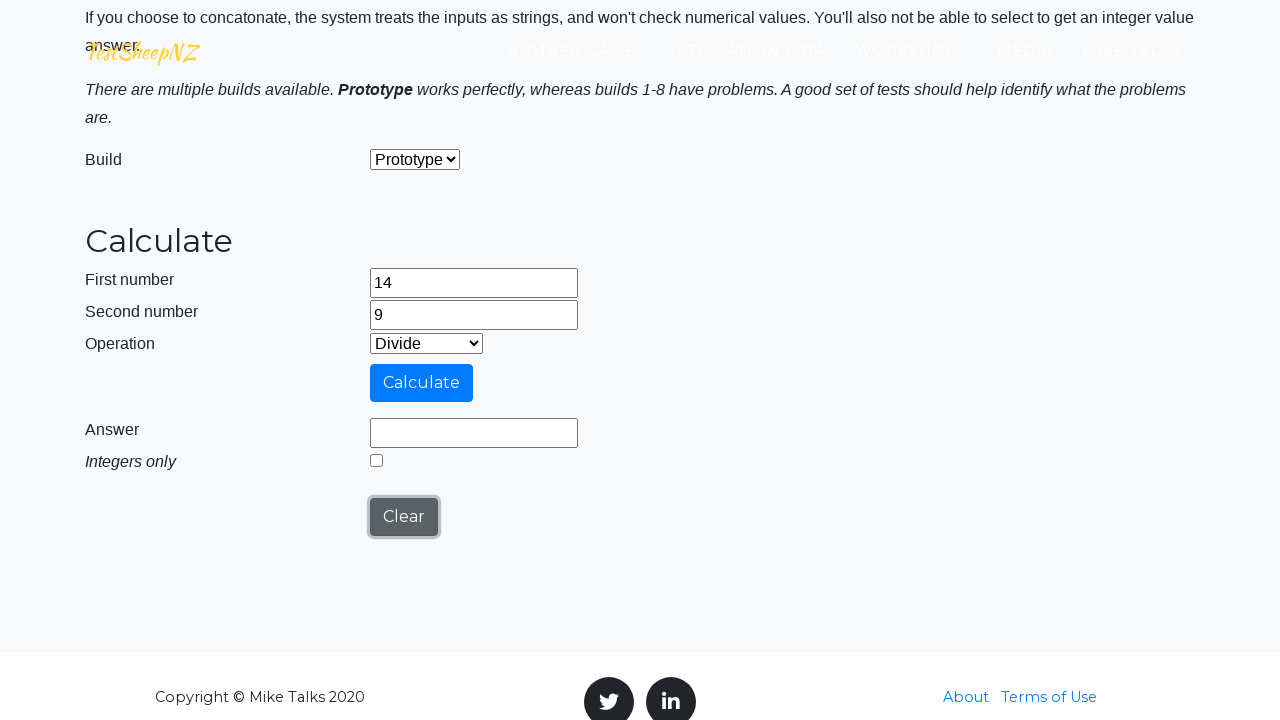

Cleared first number field on #number1Field
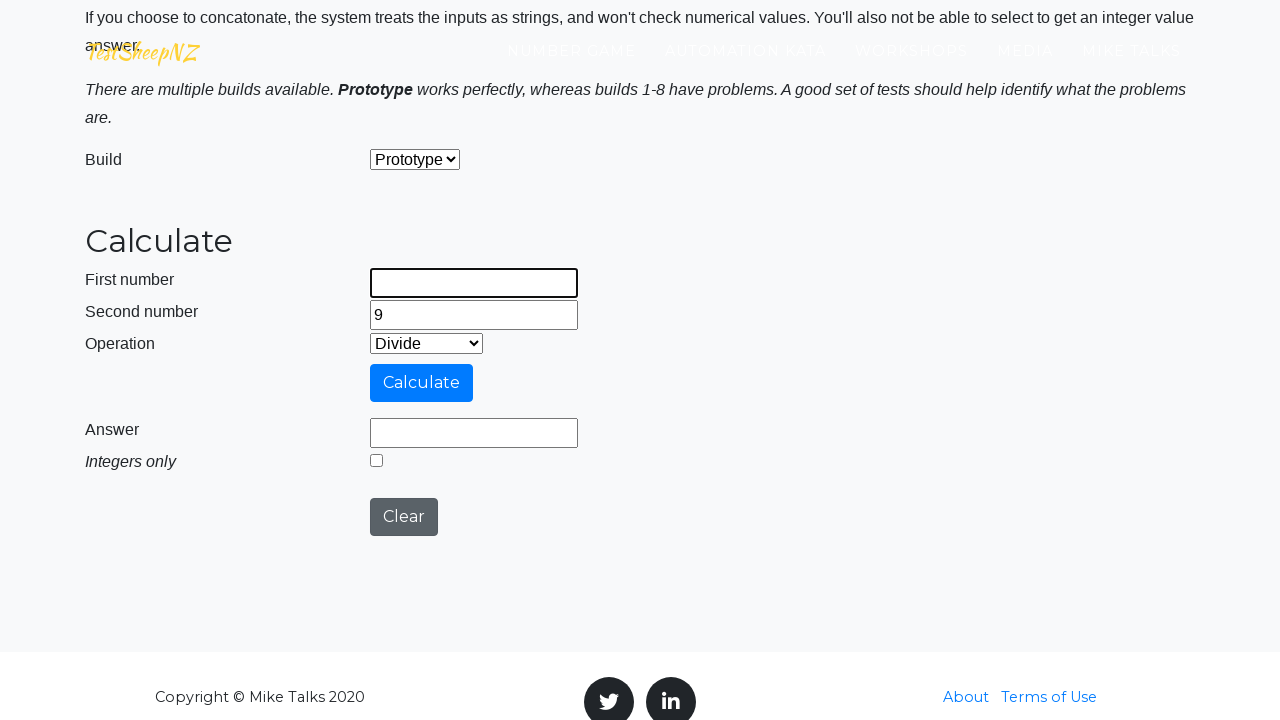

Entered first number: 14 on #number1Field
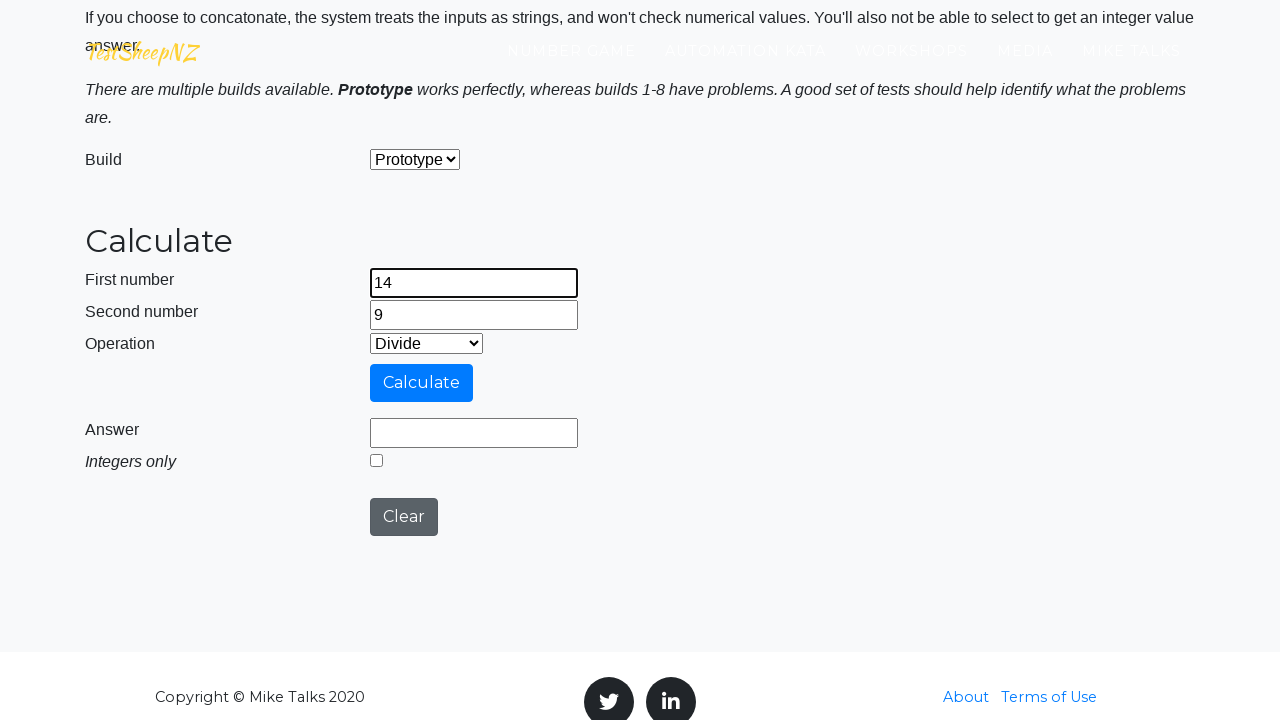

Cleared second number field on #number2Field
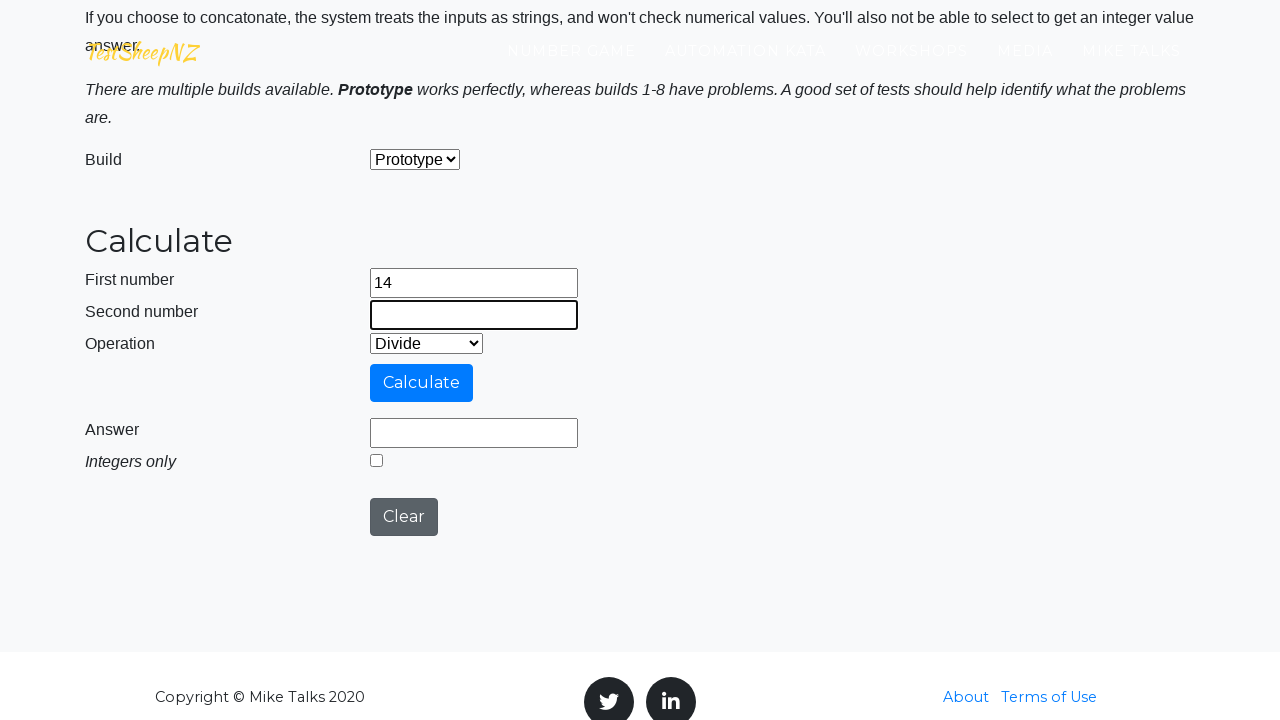

Entered second number: 9 on #number2Field
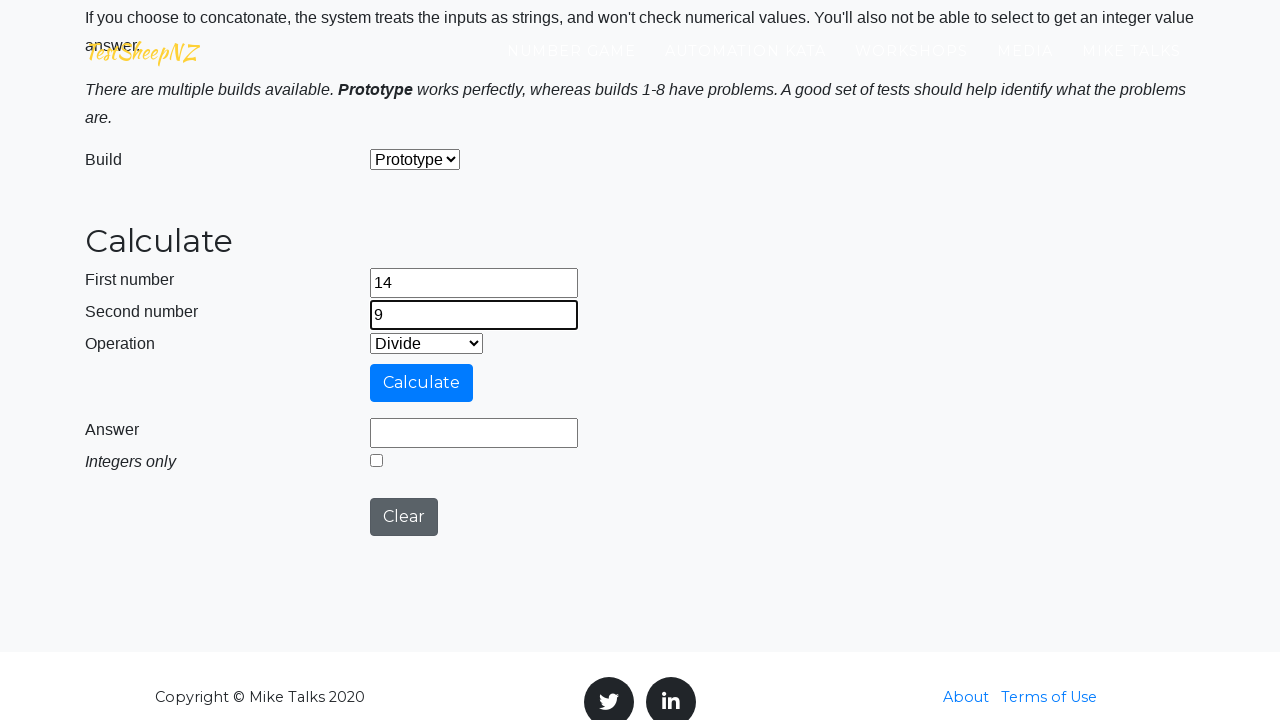

Clicked calculate button to compute Divide(14, 9) at (422, 383) on #calculateButton
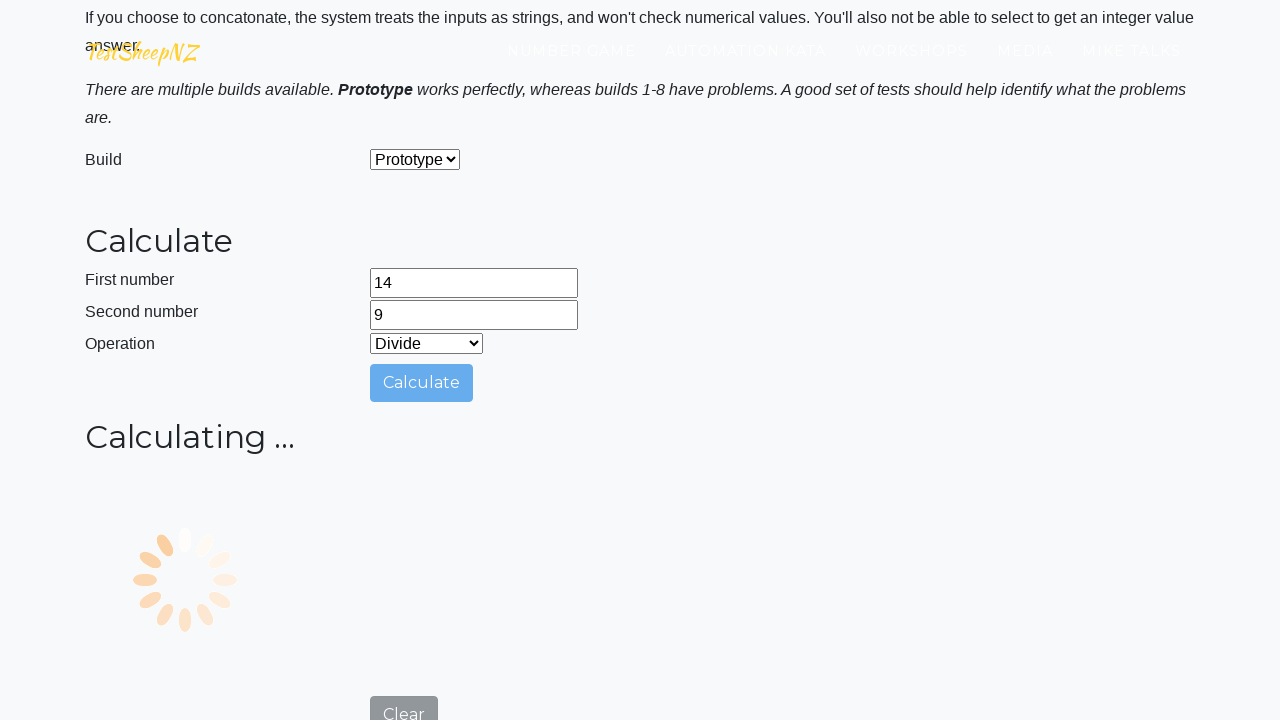

Answer form appeared
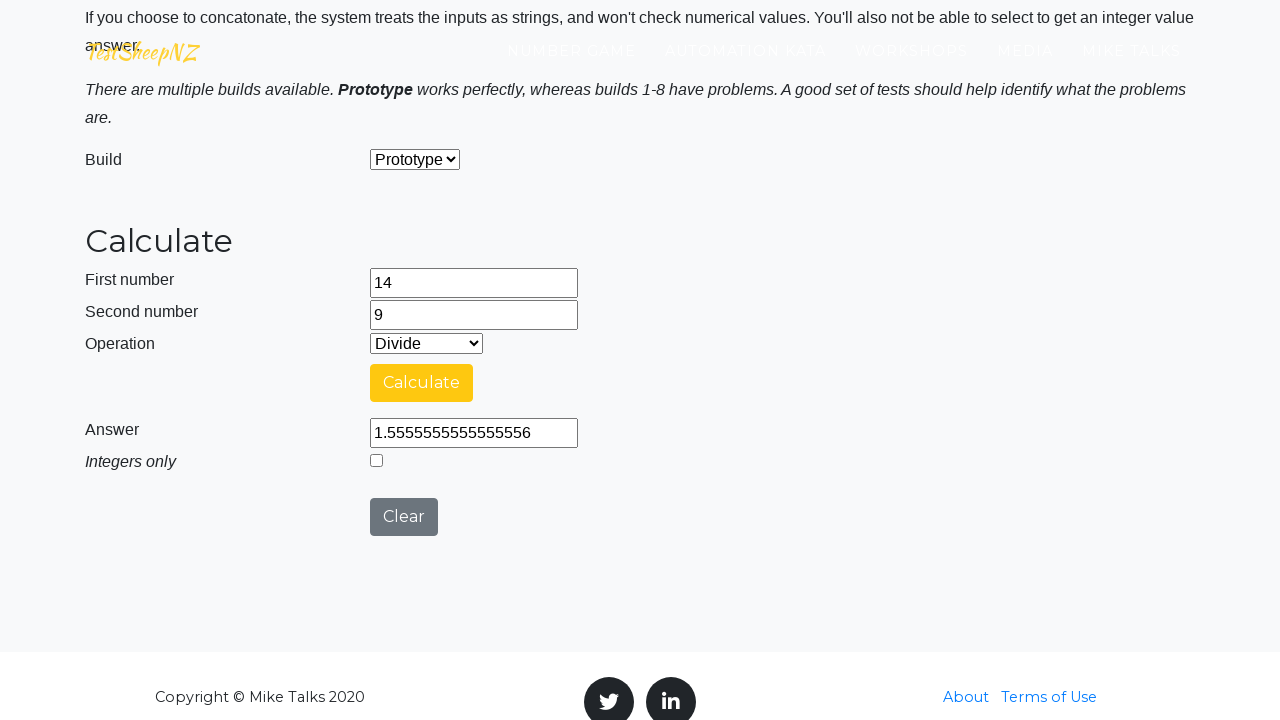

Enabled 'integers only' checkbox at (376, 460) on #integerSelect
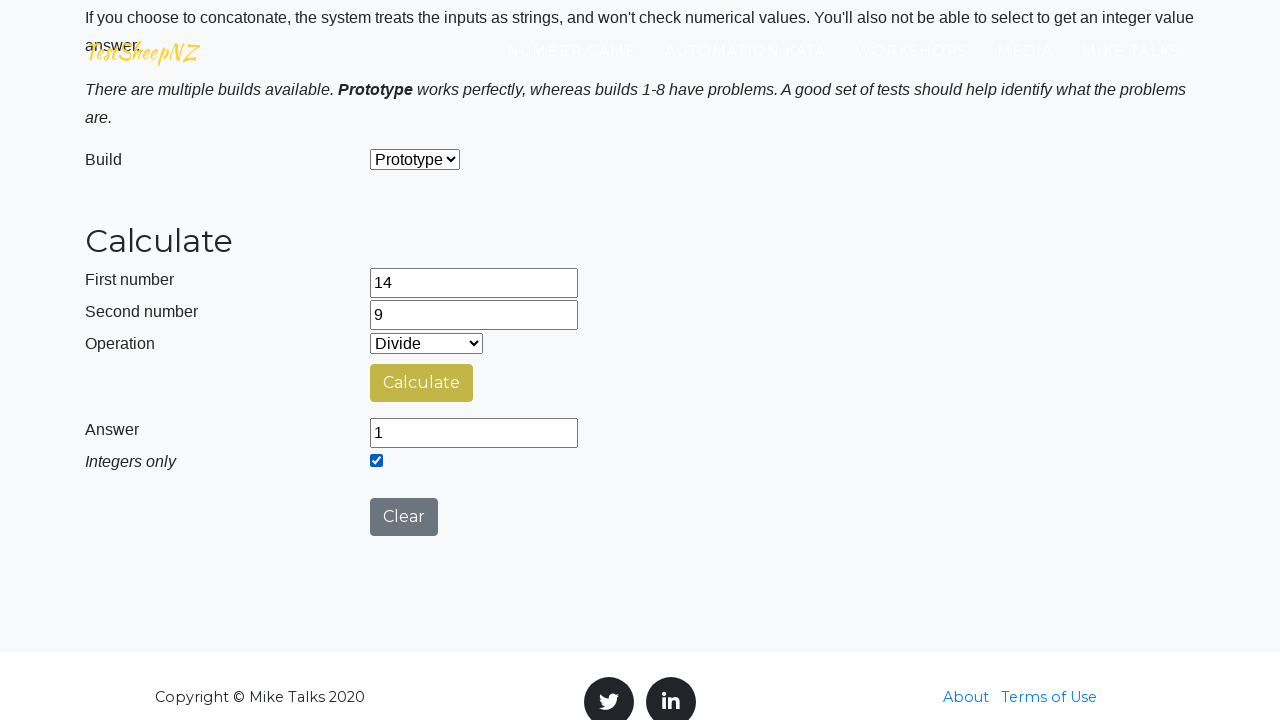

Retrieved answer for Divide: 
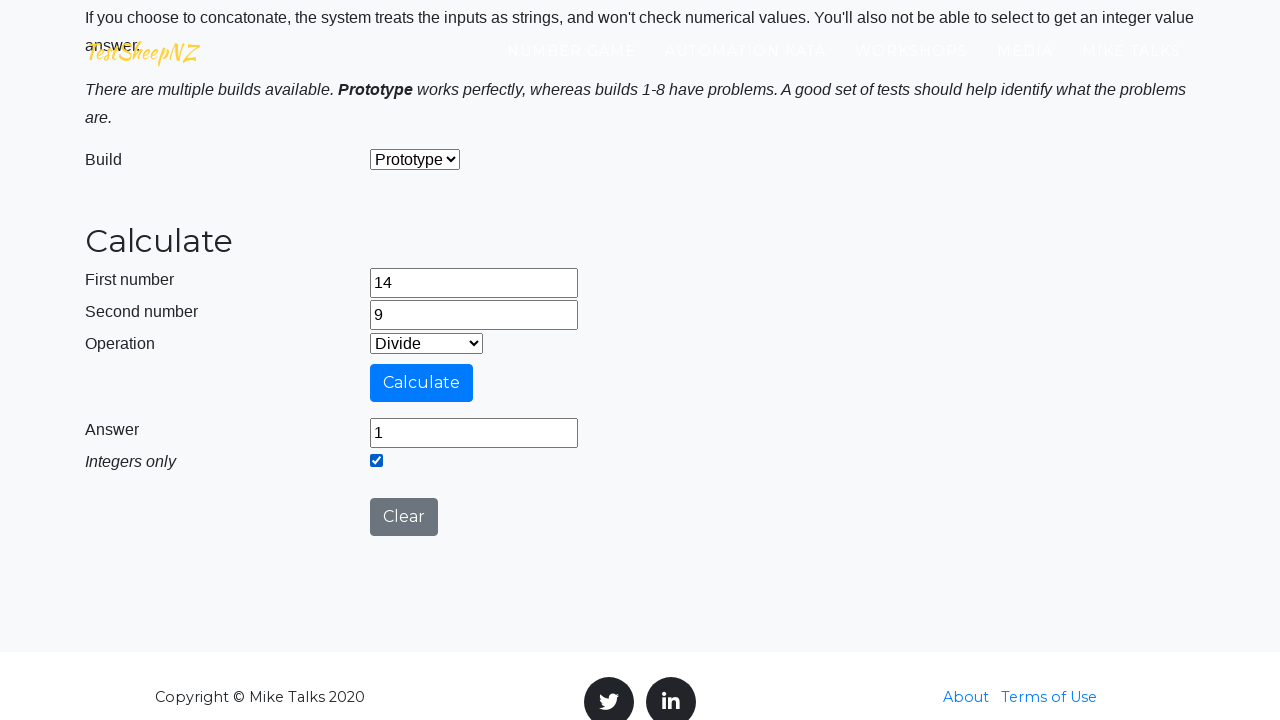

Clicked clear button to reset calculator at (404, 517) on #clearButton
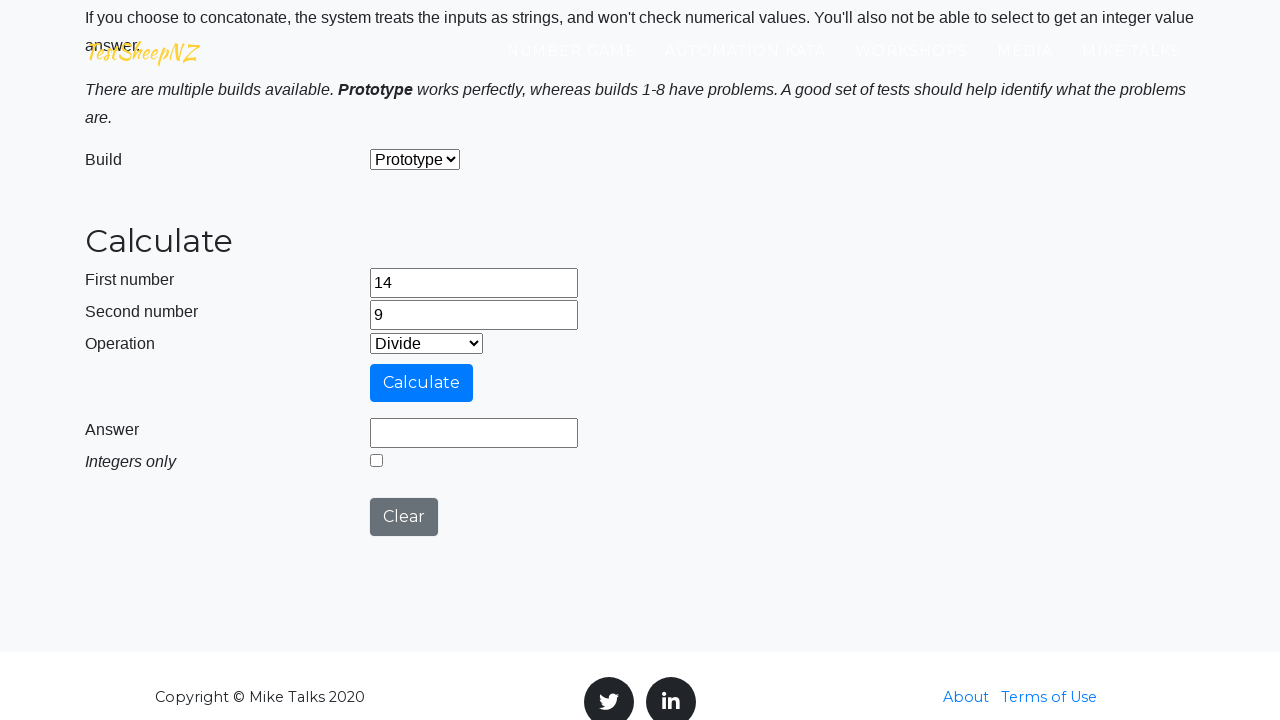

Selected 'Concatenate' operation from dropdown on #selectOperationDropdown
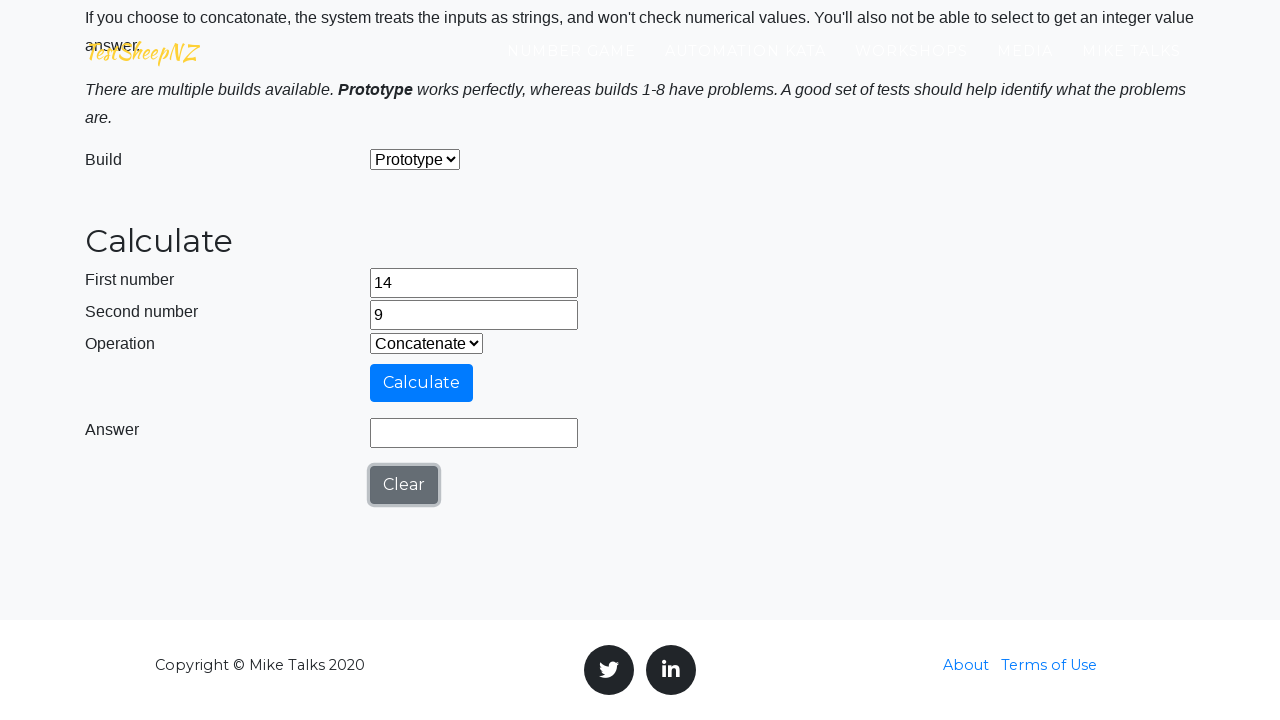

Cleared first number field on #number1Field
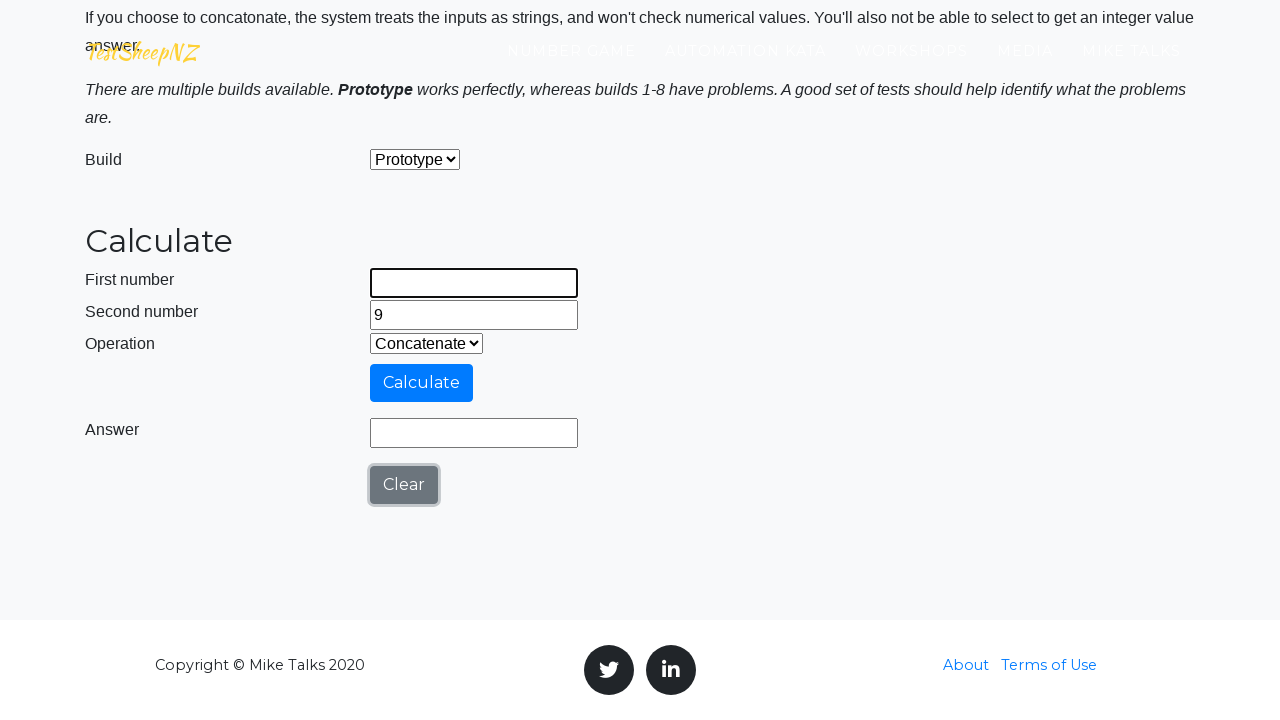

Entered first number: 14 on #number1Field
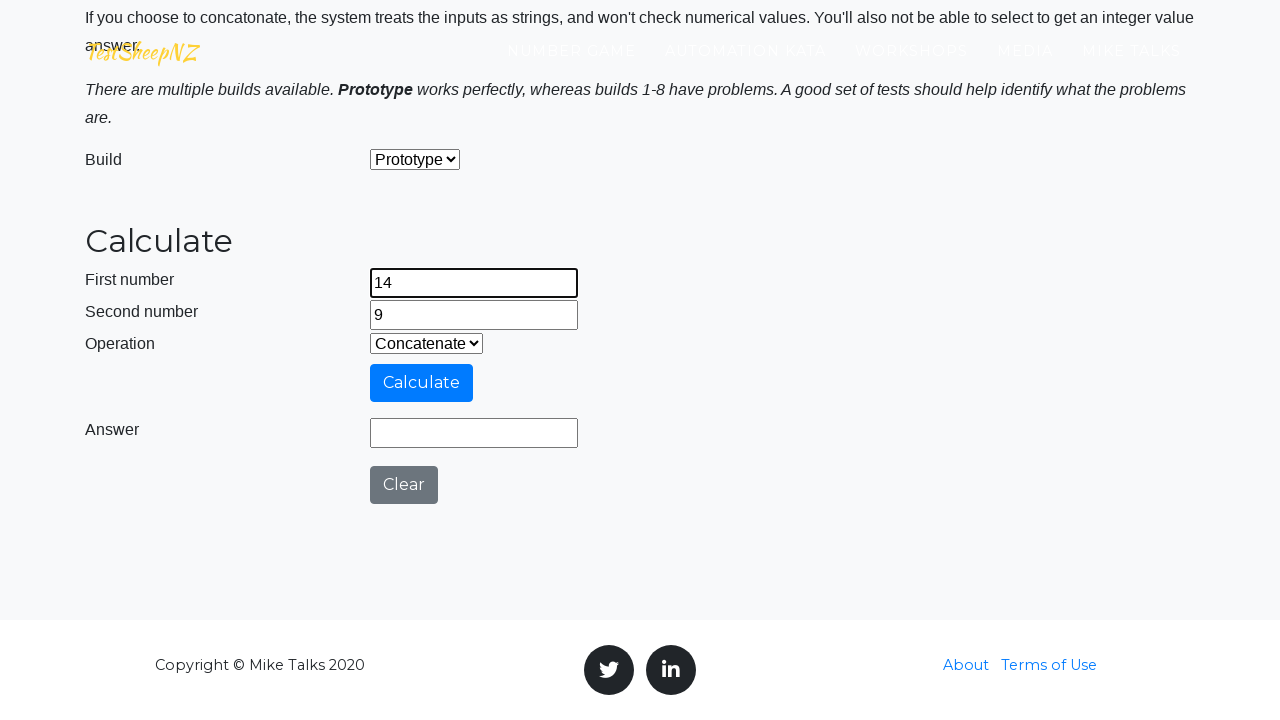

Cleared second number field on #number2Field
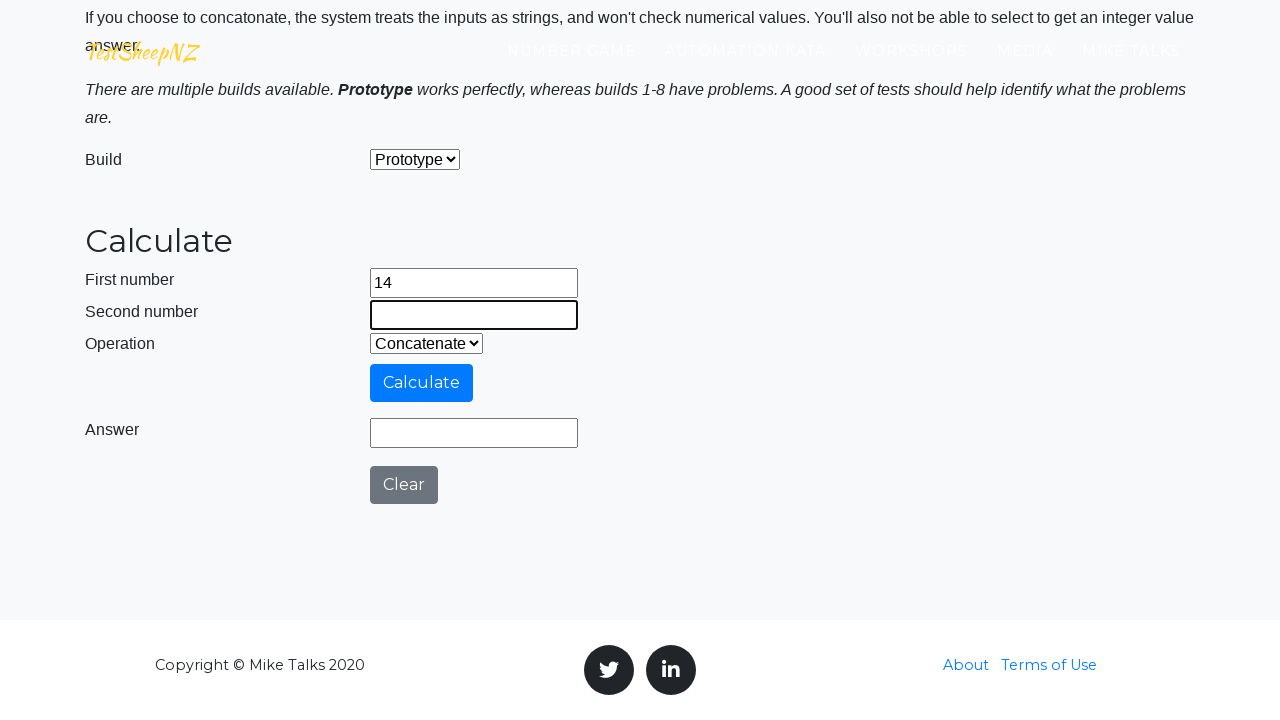

Entered second number: 9 on #number2Field
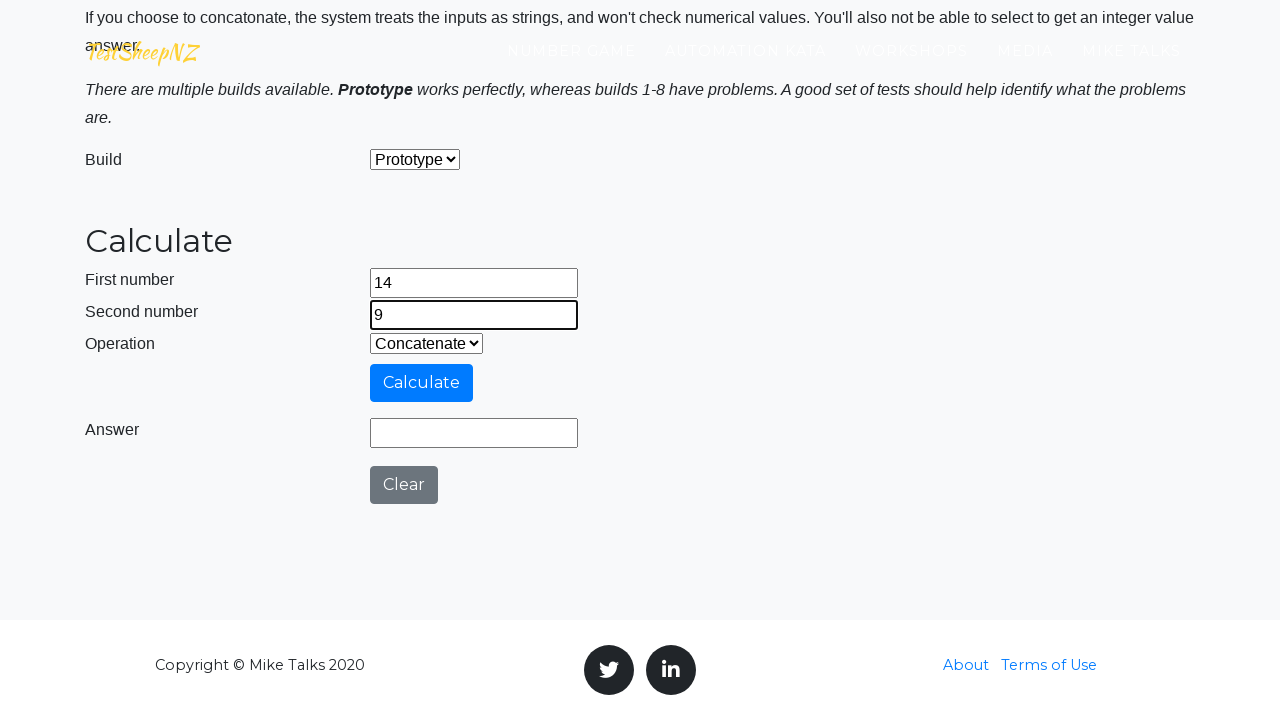

Clicked calculate button to compute Concatenate(14, 9) at (422, 383) on #calculateButton
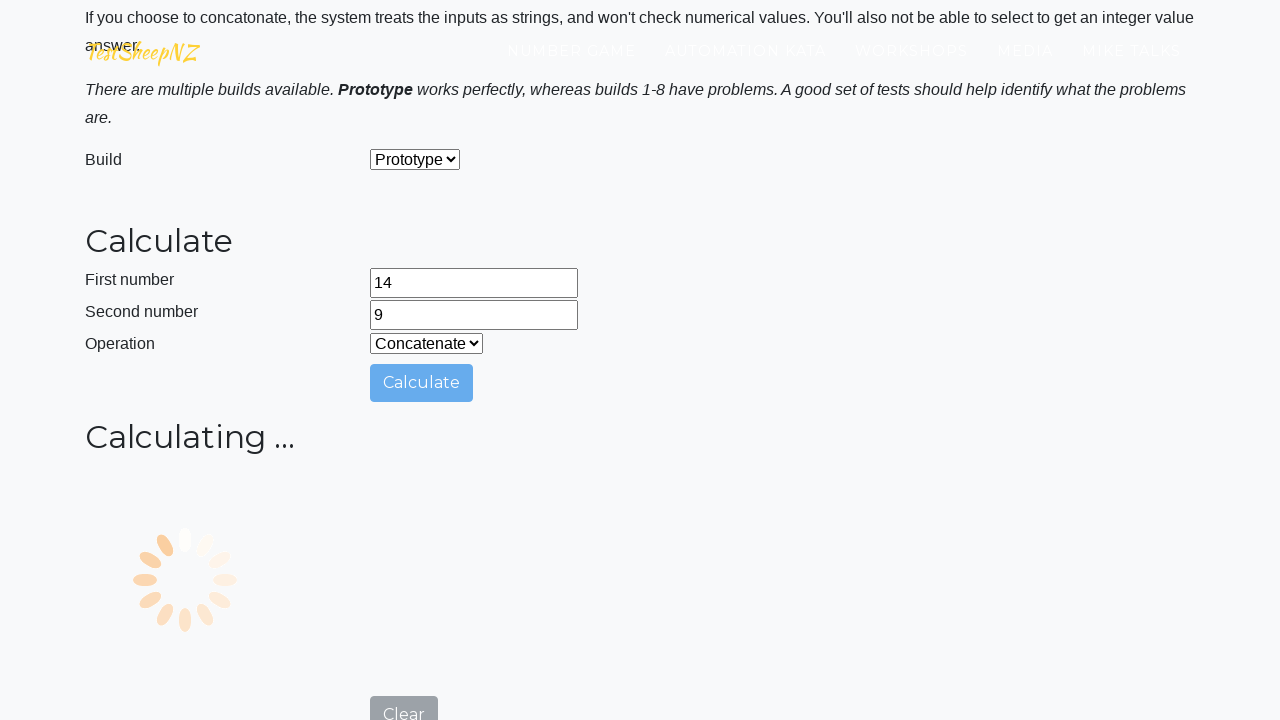

Answer form appeared
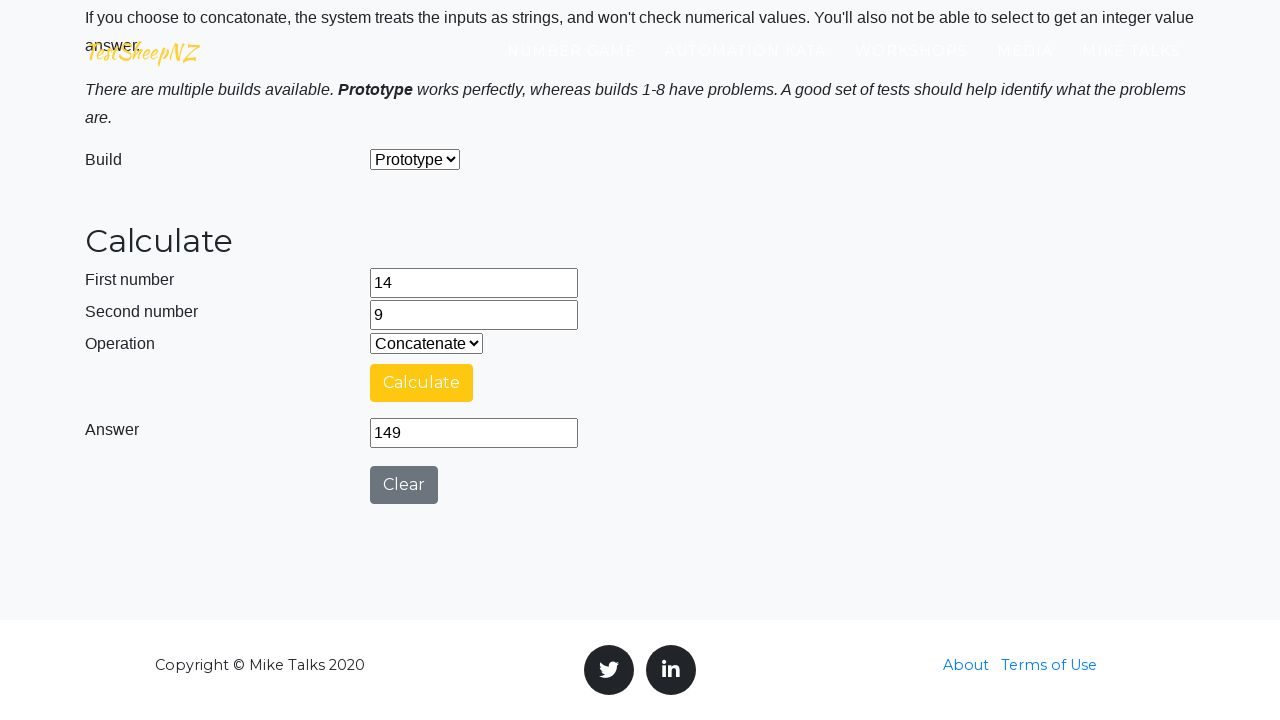

Retrieved answer for Concatenate: 
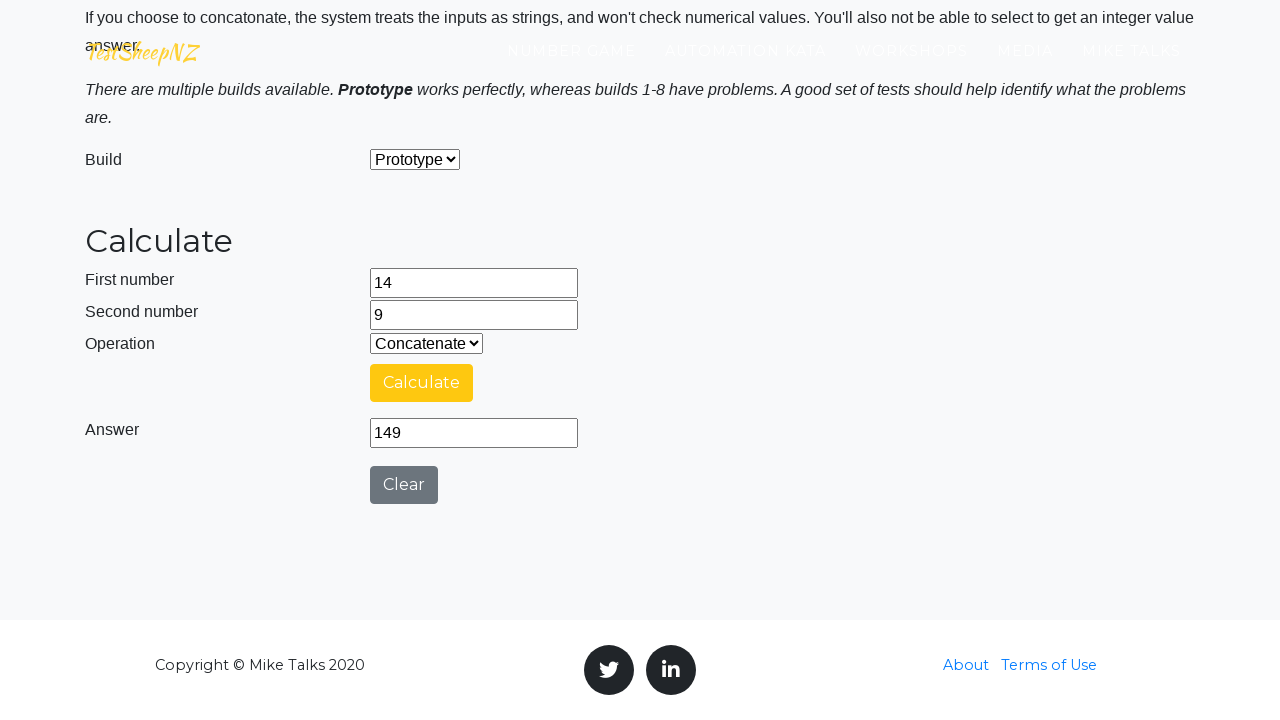

Clicked clear button to reset calculator at (404, 485) on #clearButton
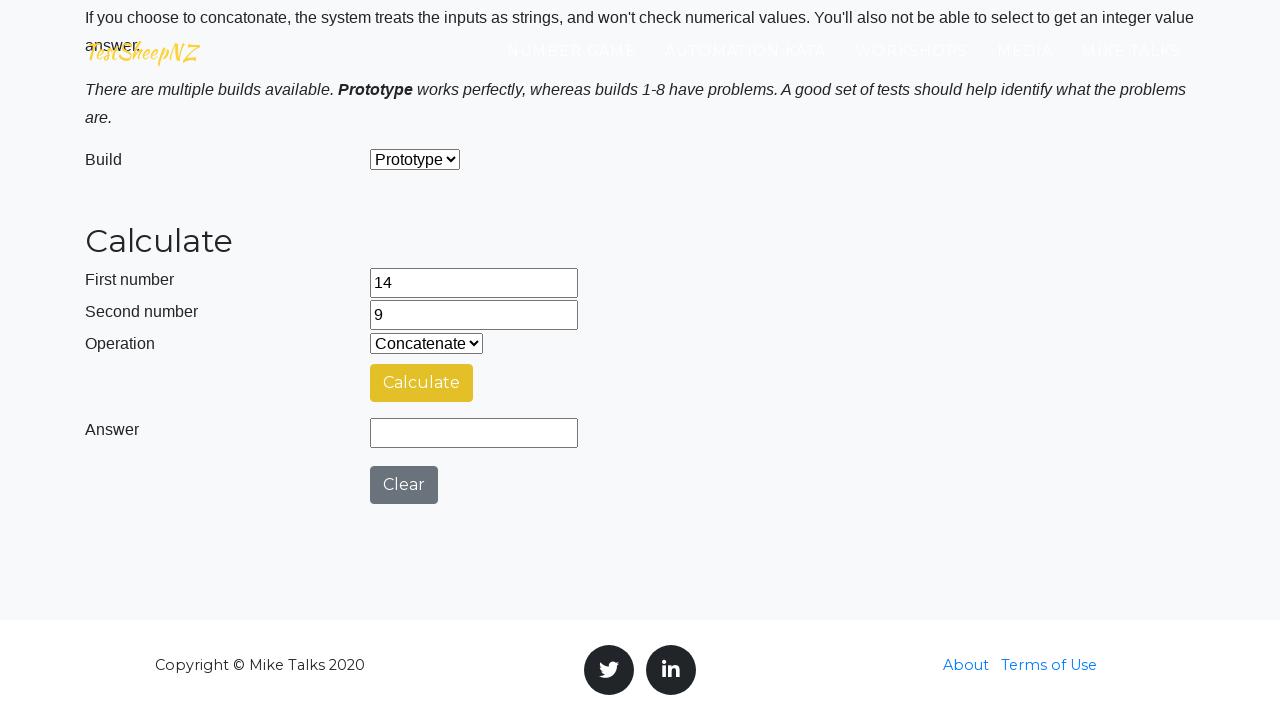

Selected 'Add' operation from dropdown on #selectOperationDropdown
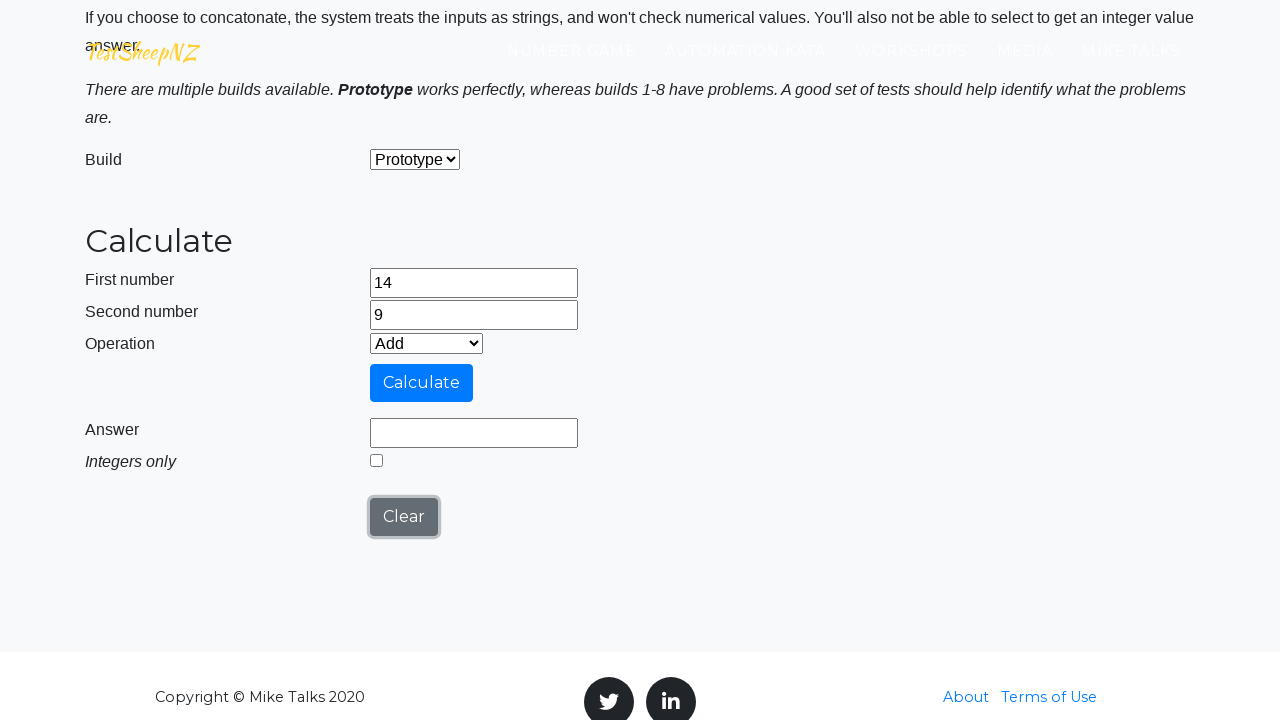

Cleared first number field on #number1Field
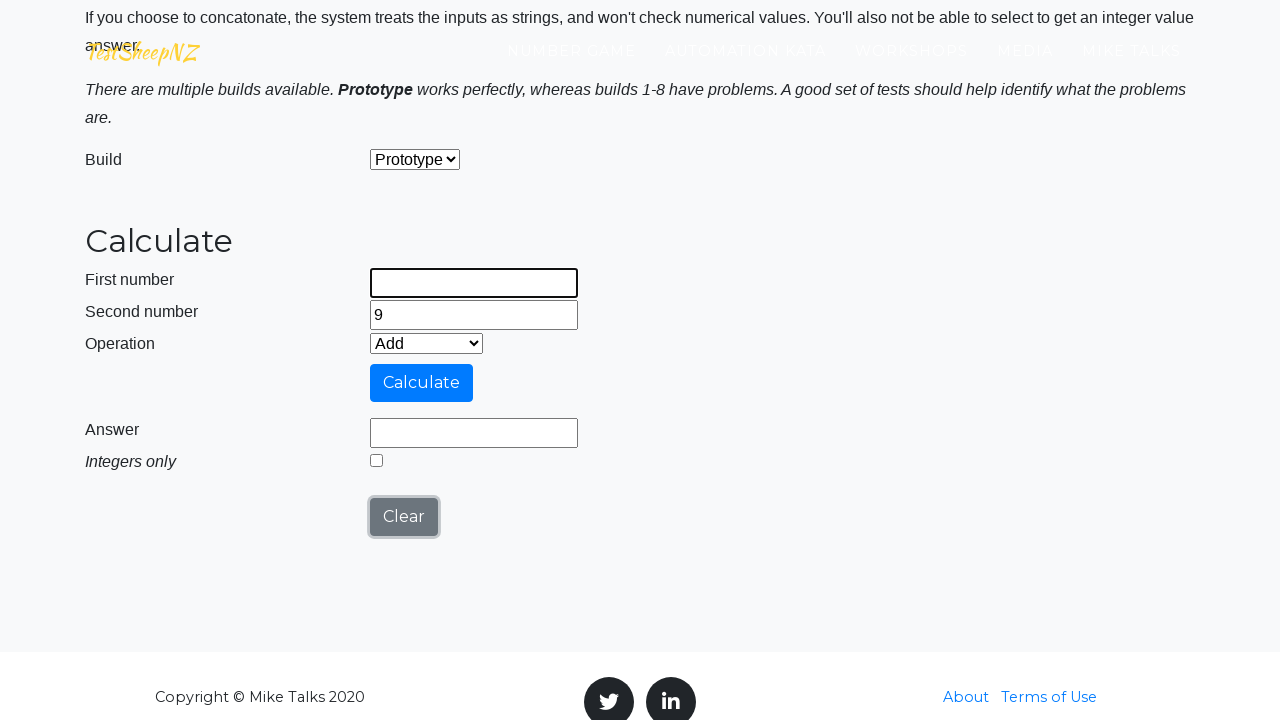

Entered first number: 42 on #number1Field
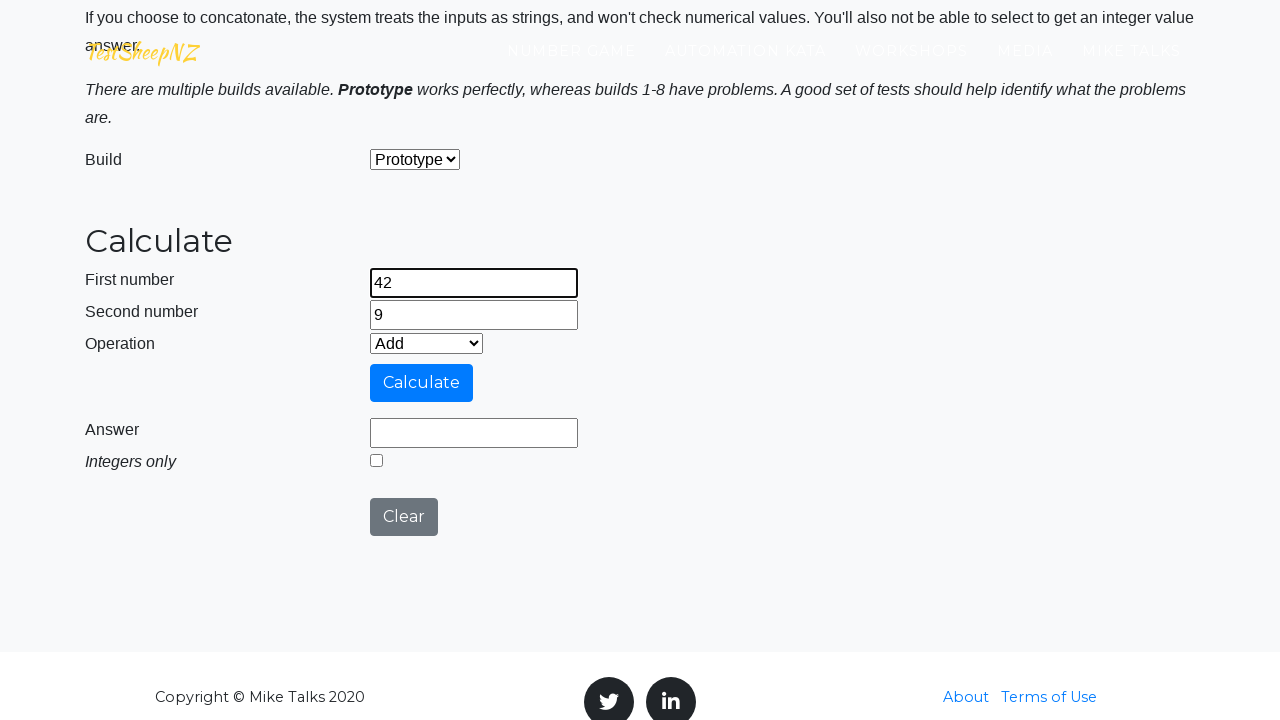

Cleared second number field on #number2Field
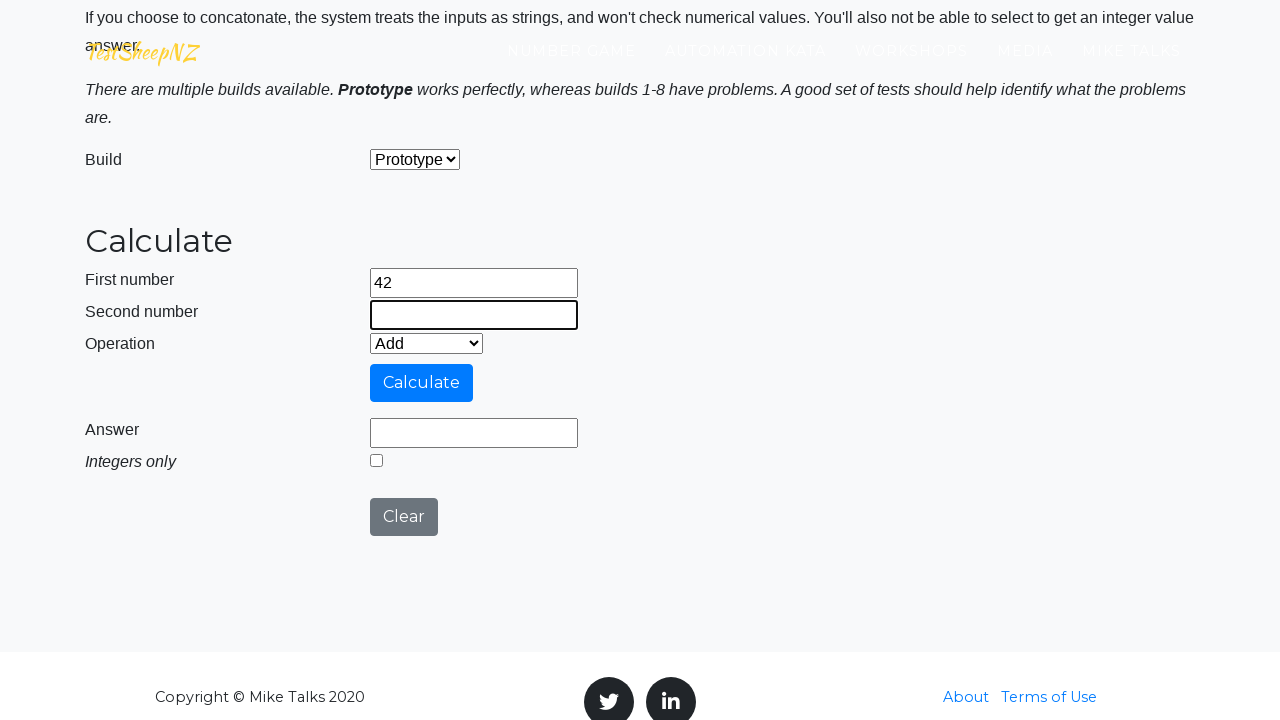

Entered second number: 12 on #number2Field
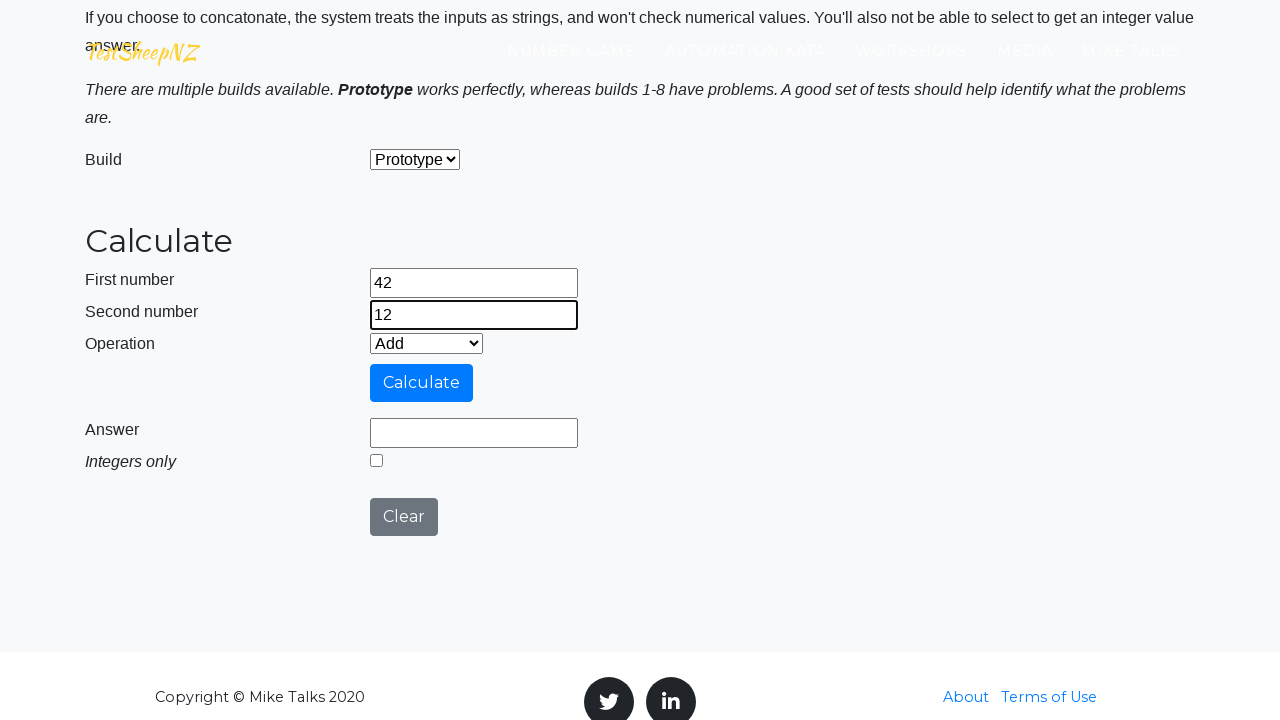

Clicked calculate button to compute Add(42, 12) at (422, 383) on #calculateButton
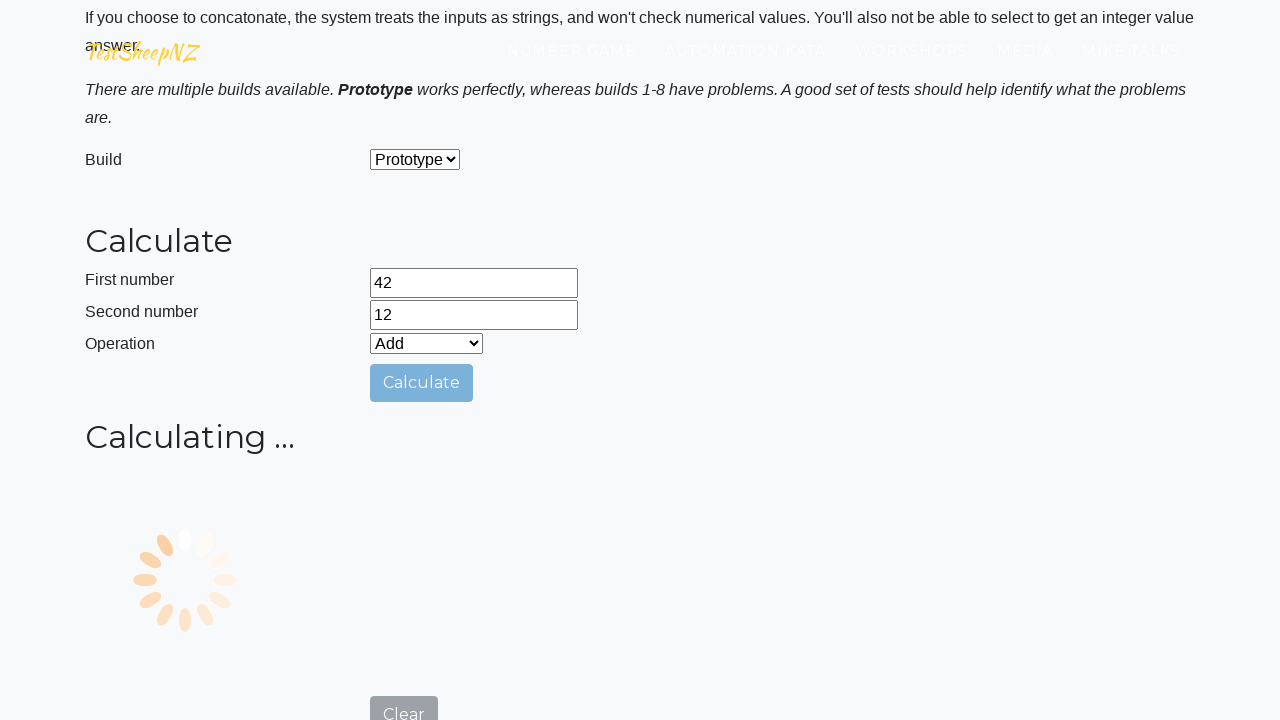

Answer form appeared
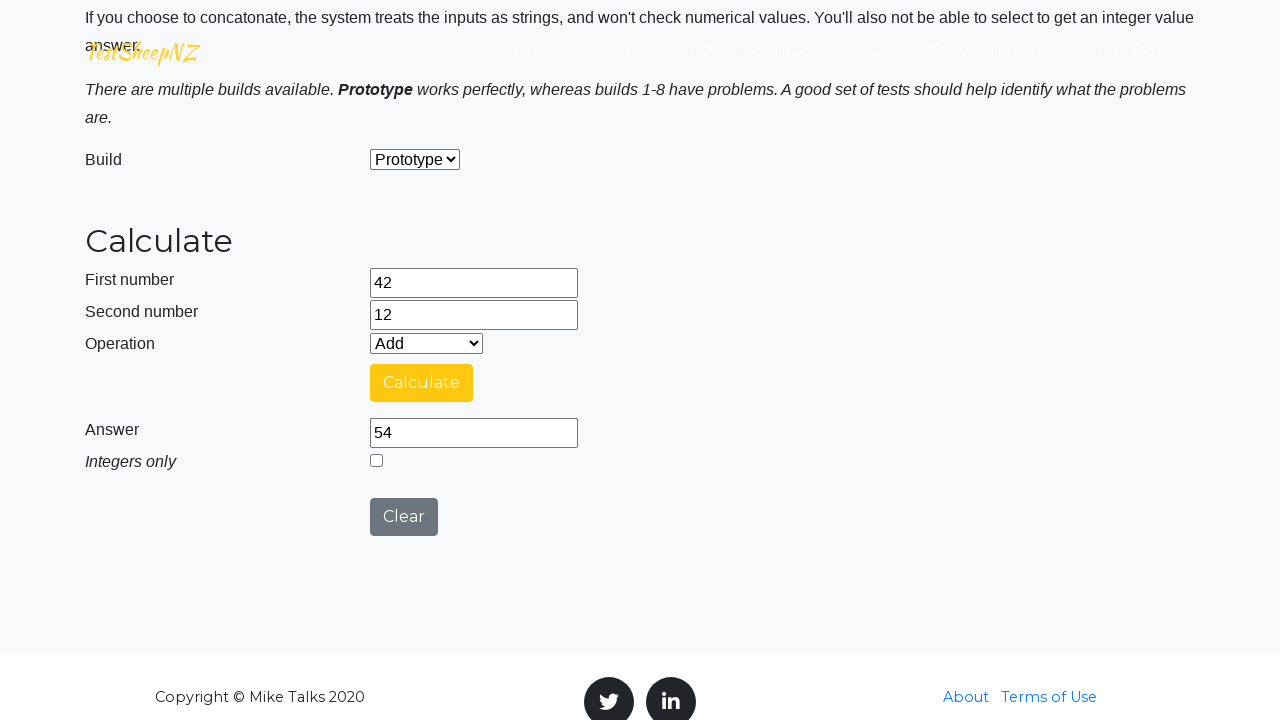

Enabled 'integers only' checkbox at (376, 460) on #integerSelect
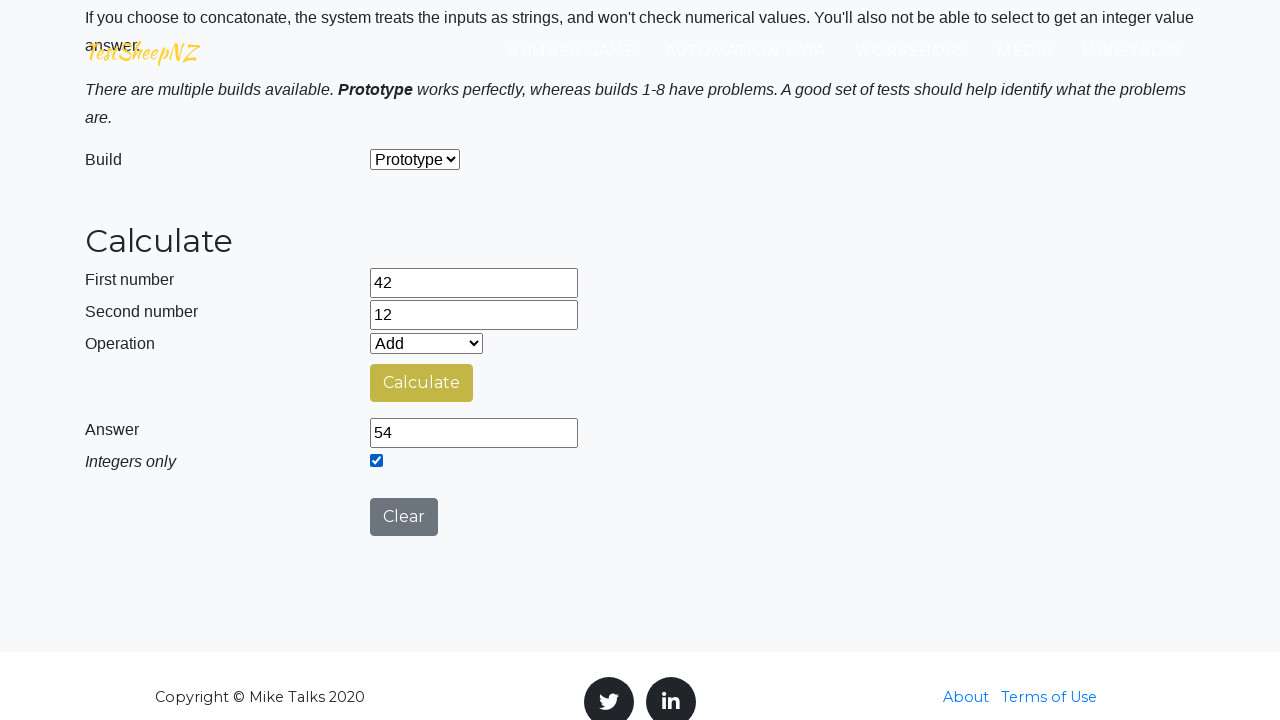

Retrieved answer for Add: 
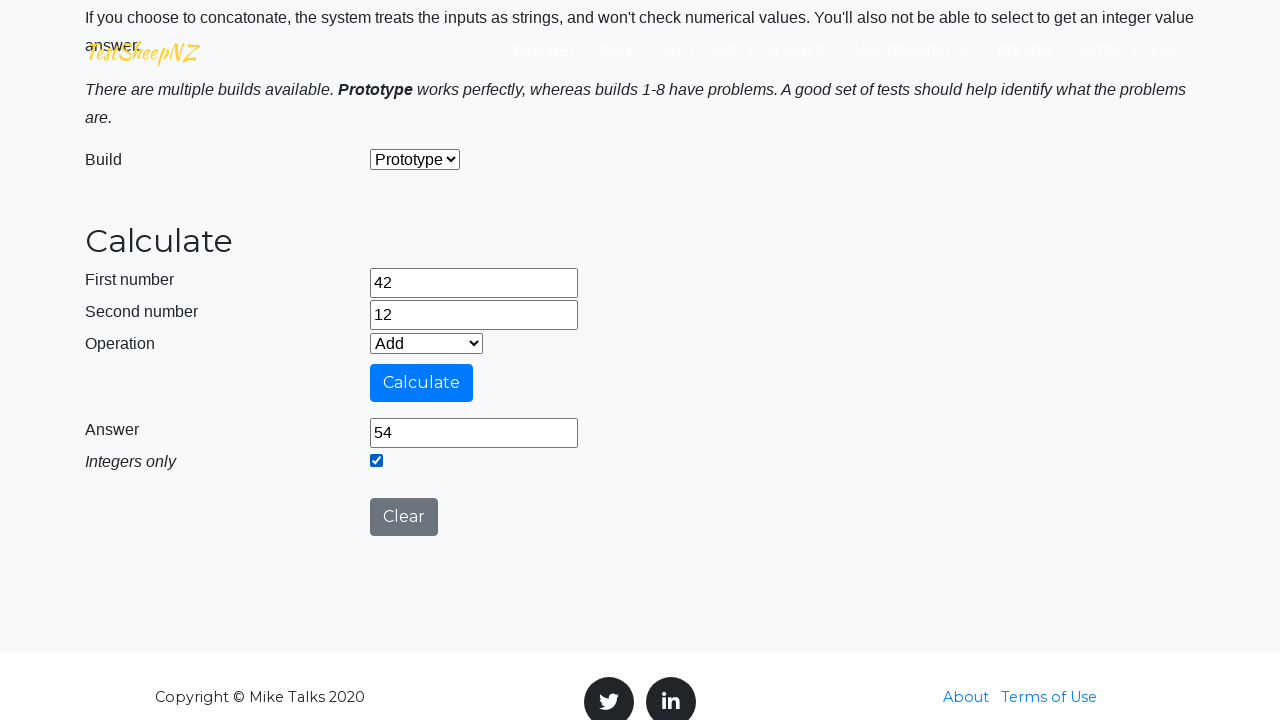

Clicked clear button to reset calculator at (404, 517) on #clearButton
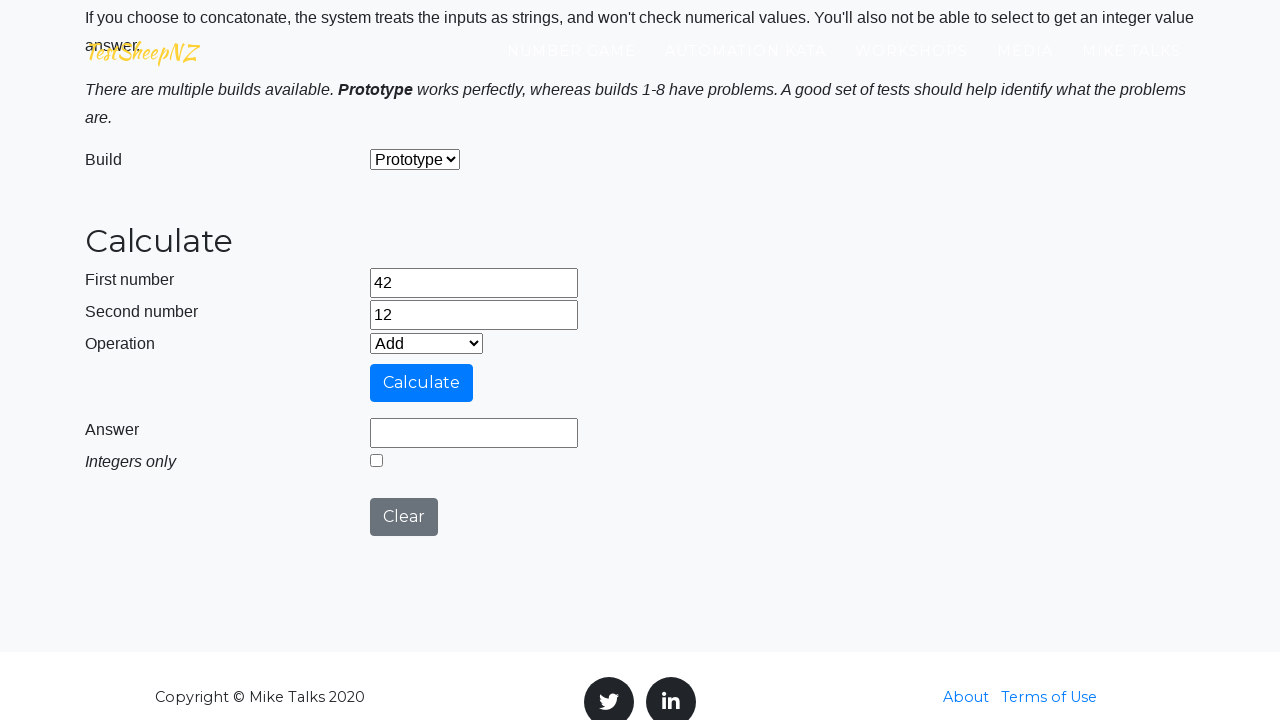

Selected 'Subtract' operation from dropdown on #selectOperationDropdown
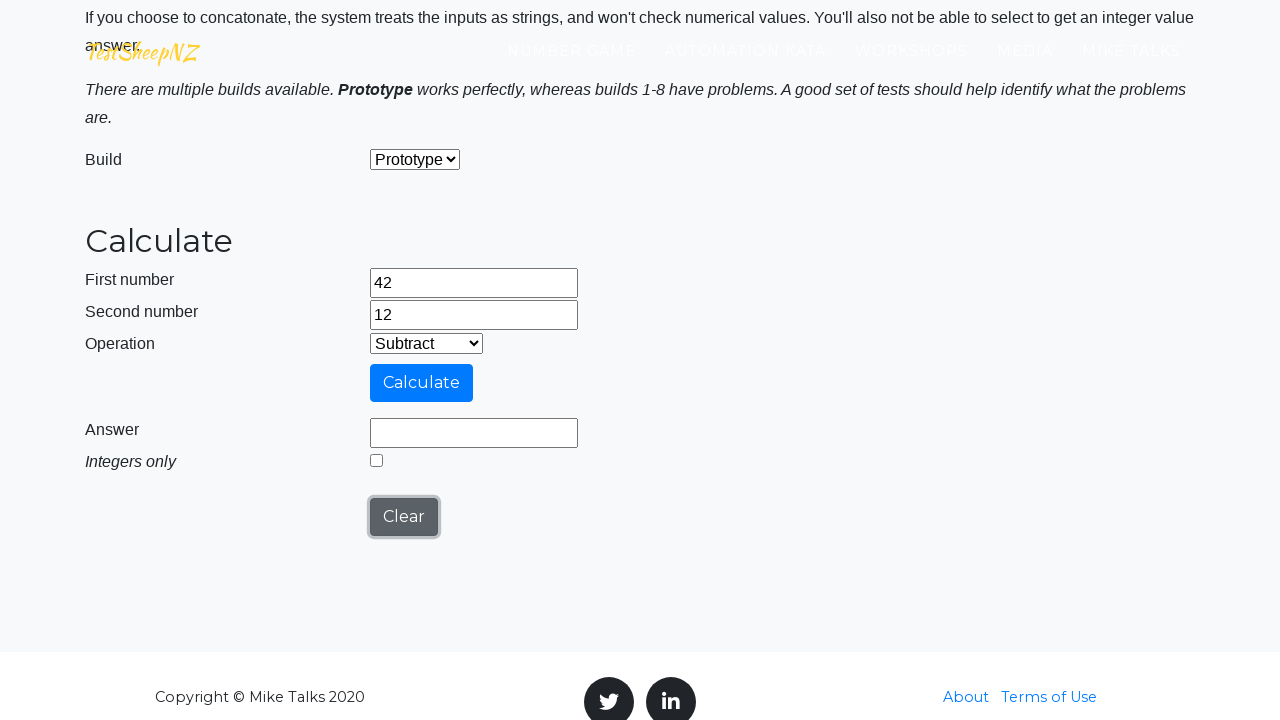

Cleared first number field on #number1Field
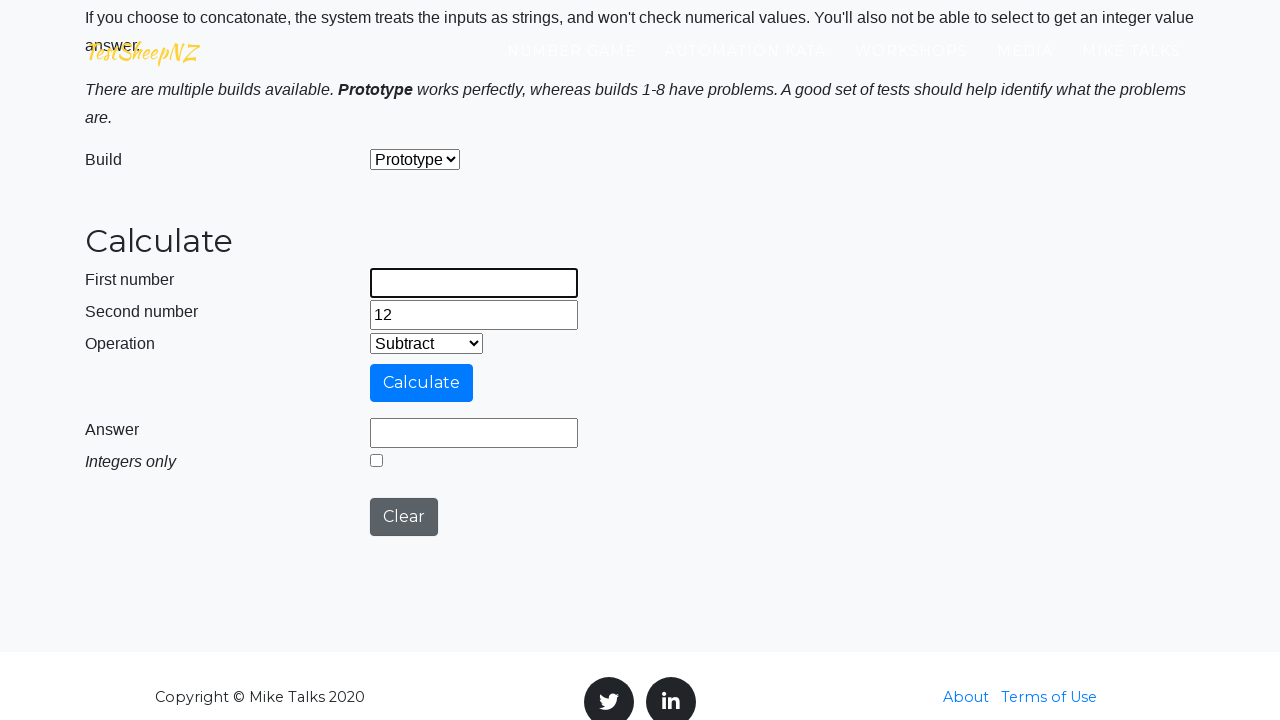

Entered first number: 42 on #number1Field
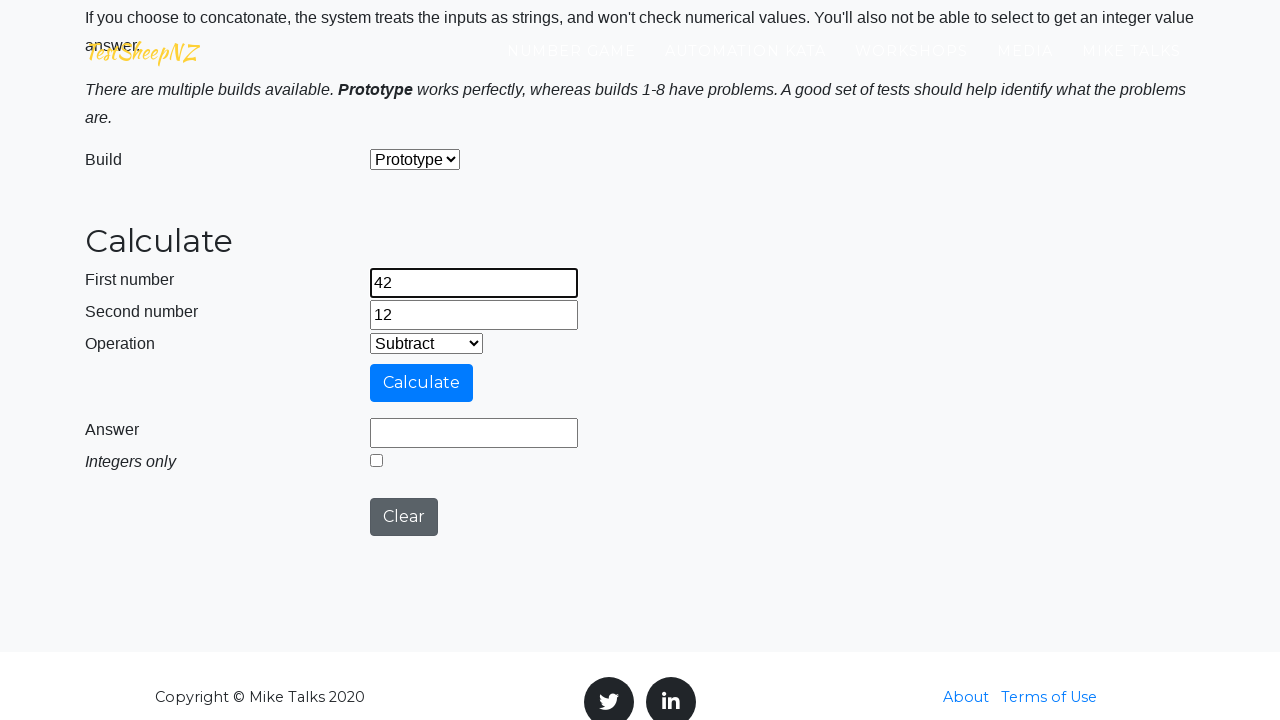

Cleared second number field on #number2Field
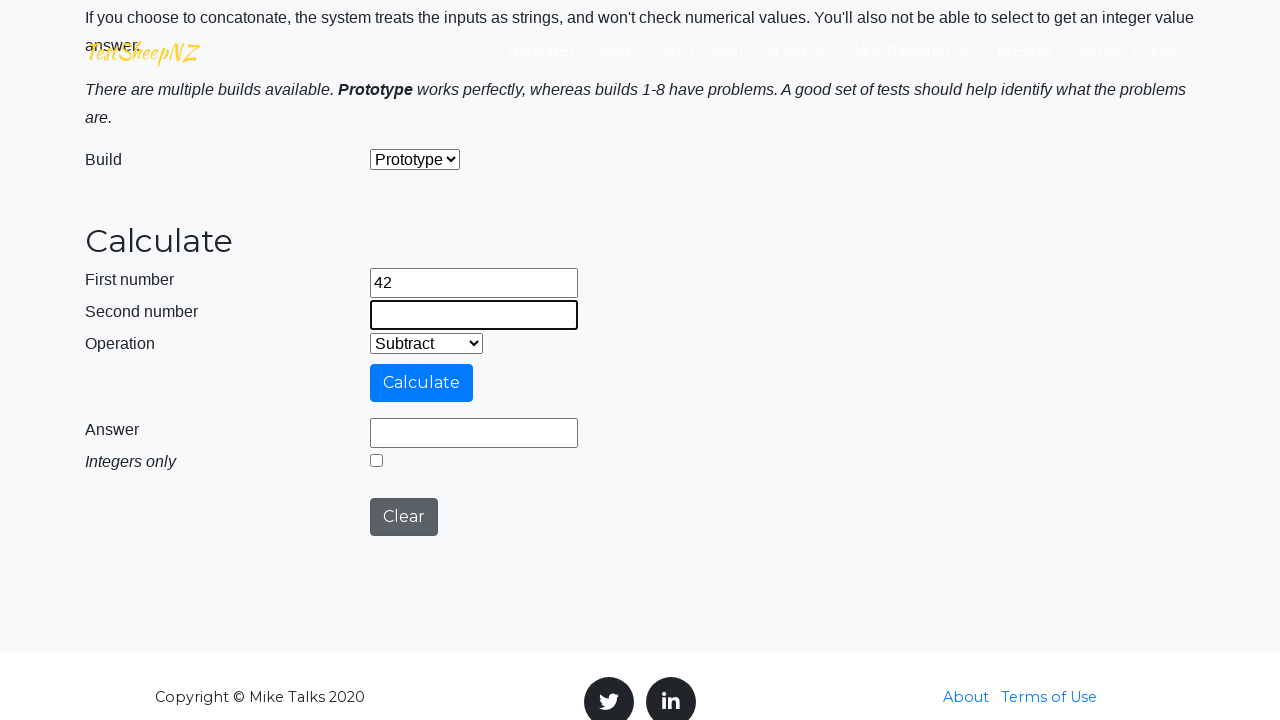

Entered second number: 12 on #number2Field
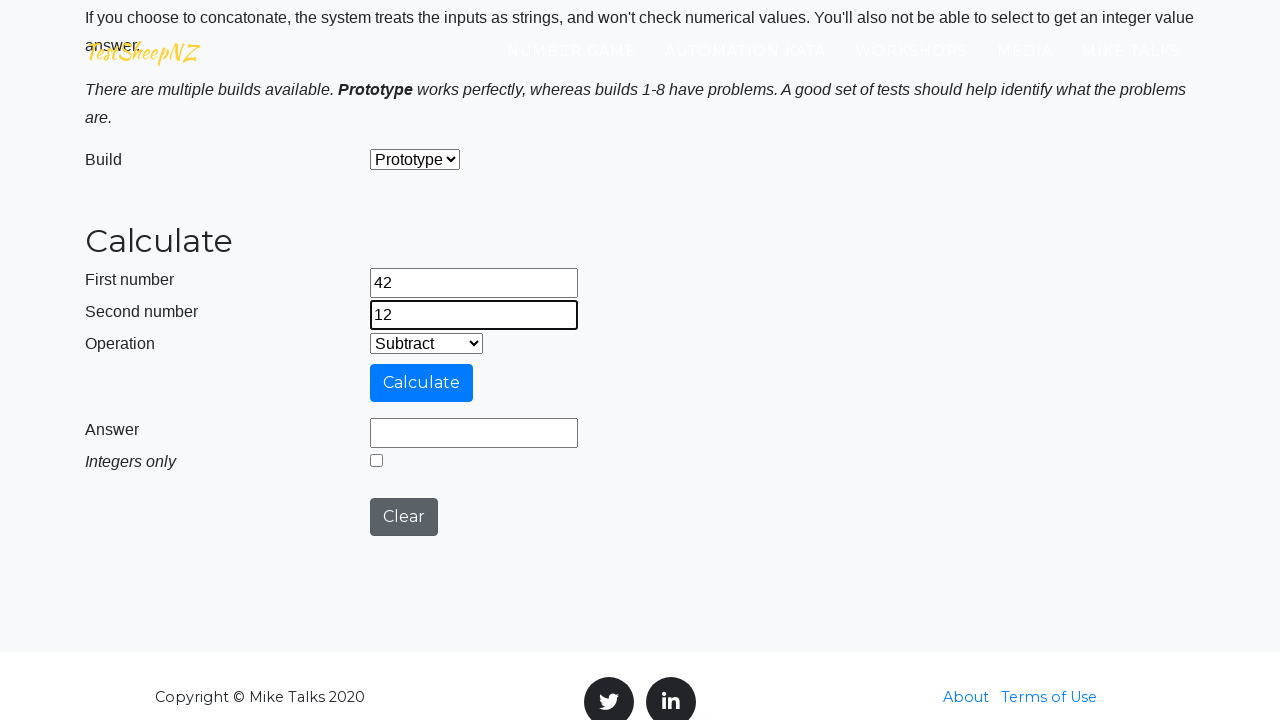

Clicked calculate button to compute Subtract(42, 12) at (422, 383) on #calculateButton
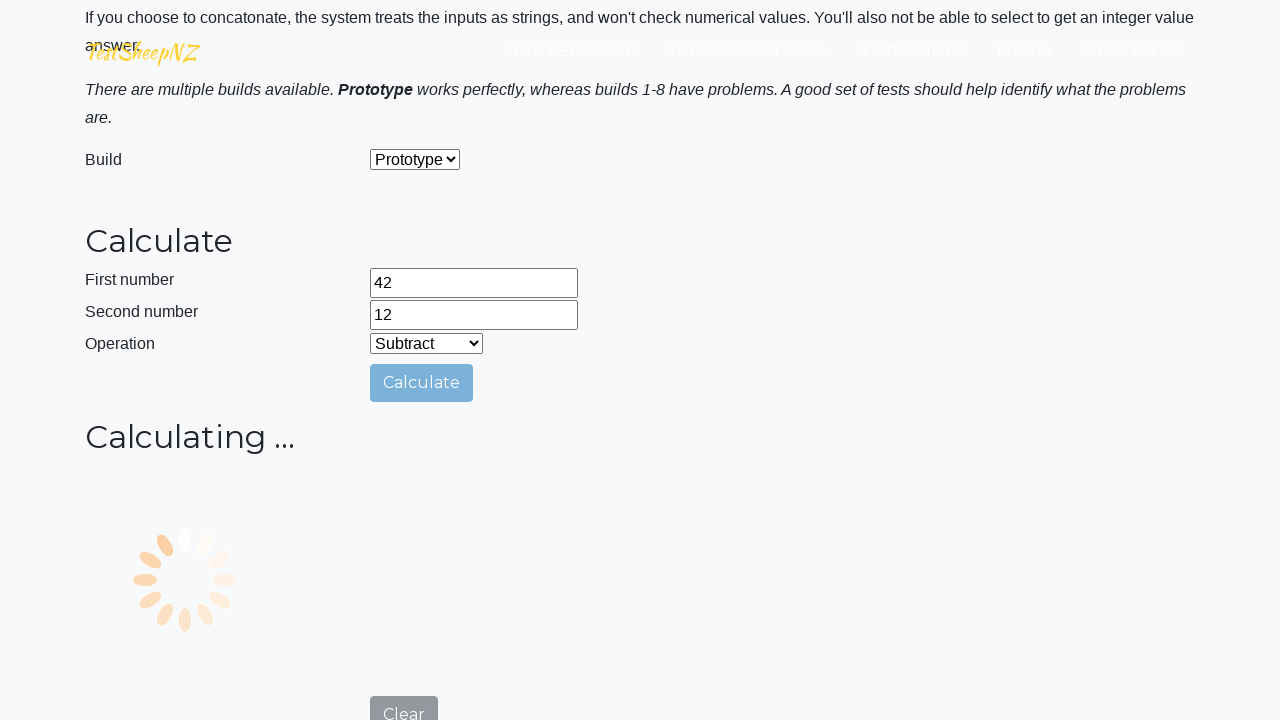

Answer form appeared
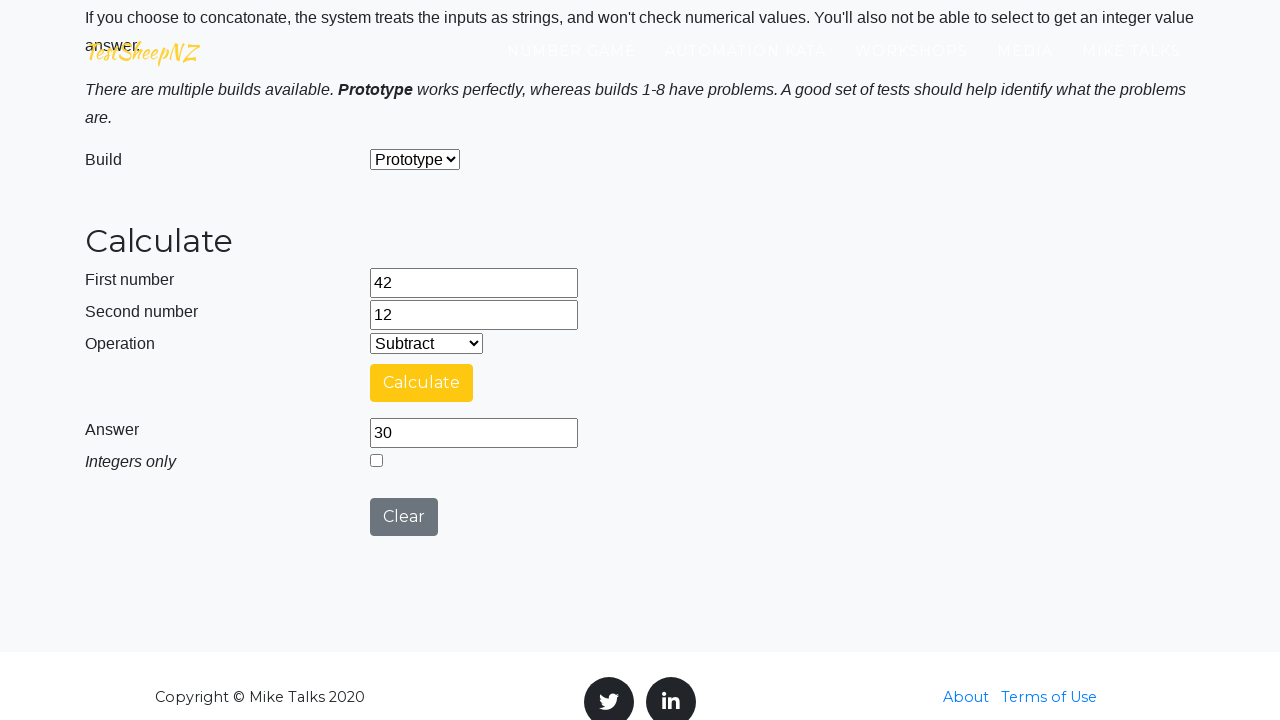

Enabled 'integers only' checkbox at (376, 460) on #integerSelect
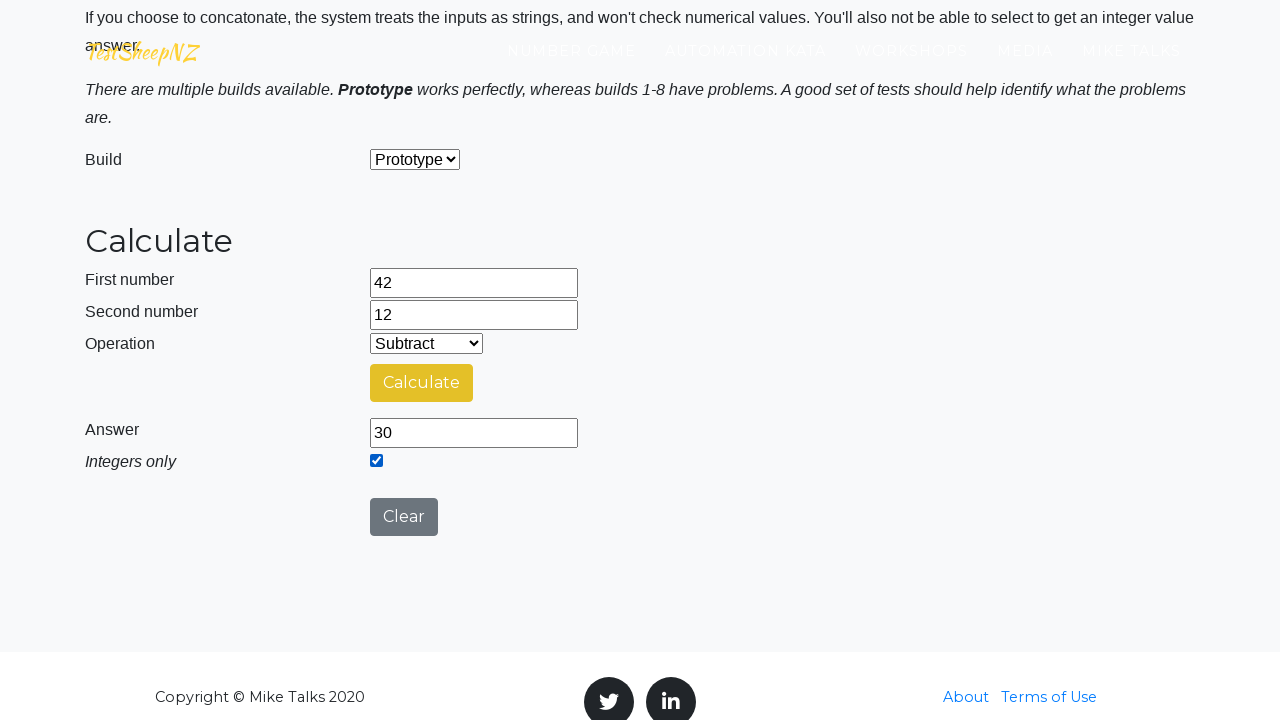

Retrieved answer for Subtract: 
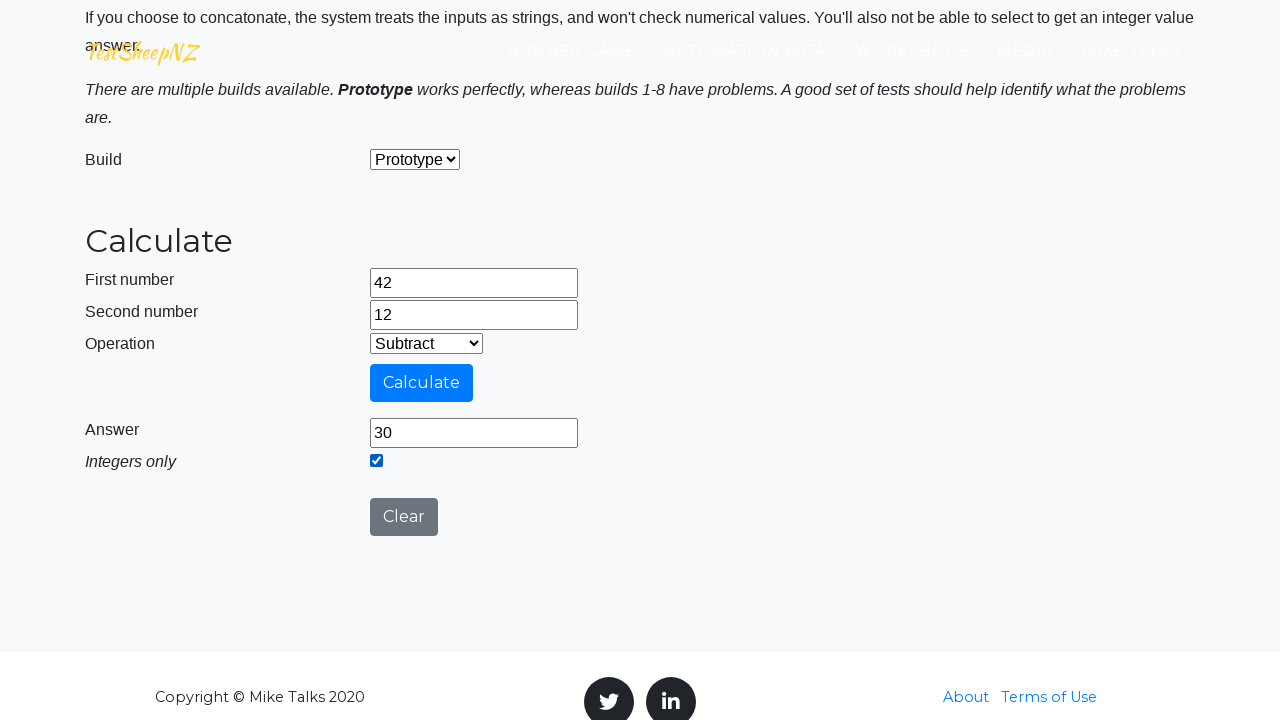

Clicked clear button to reset calculator at (404, 517) on #clearButton
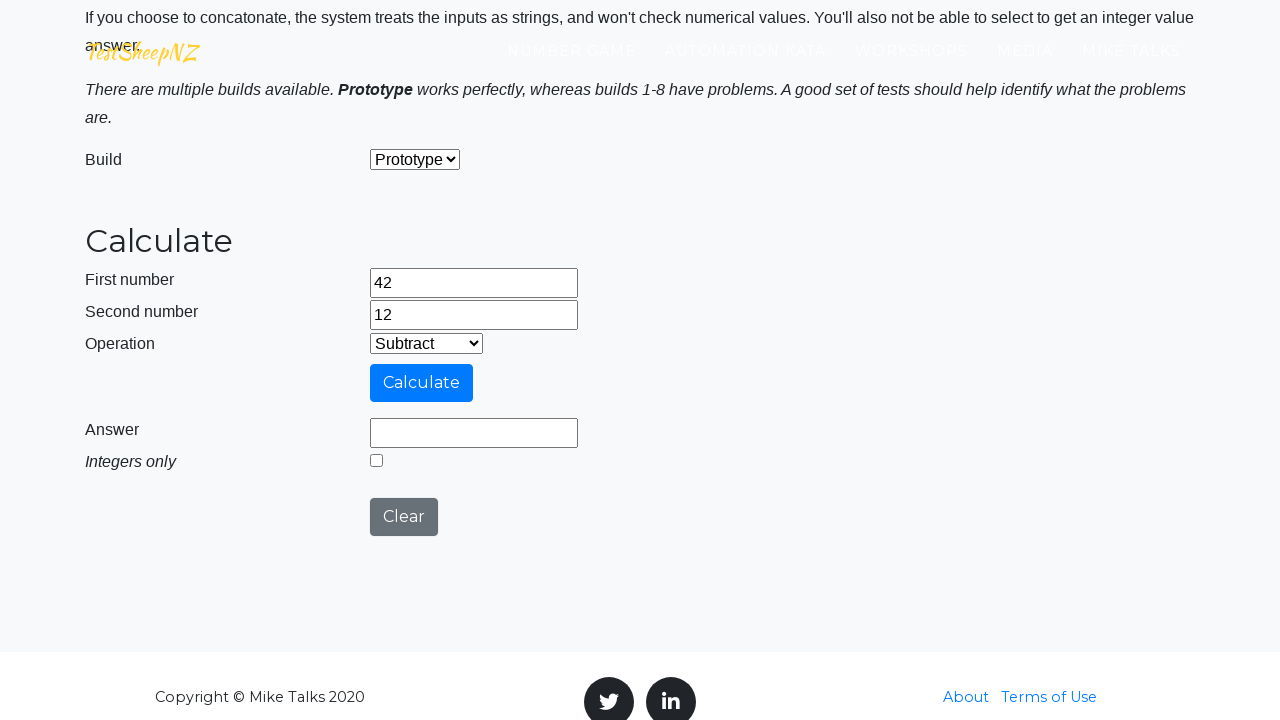

Selected 'Multiply' operation from dropdown on #selectOperationDropdown
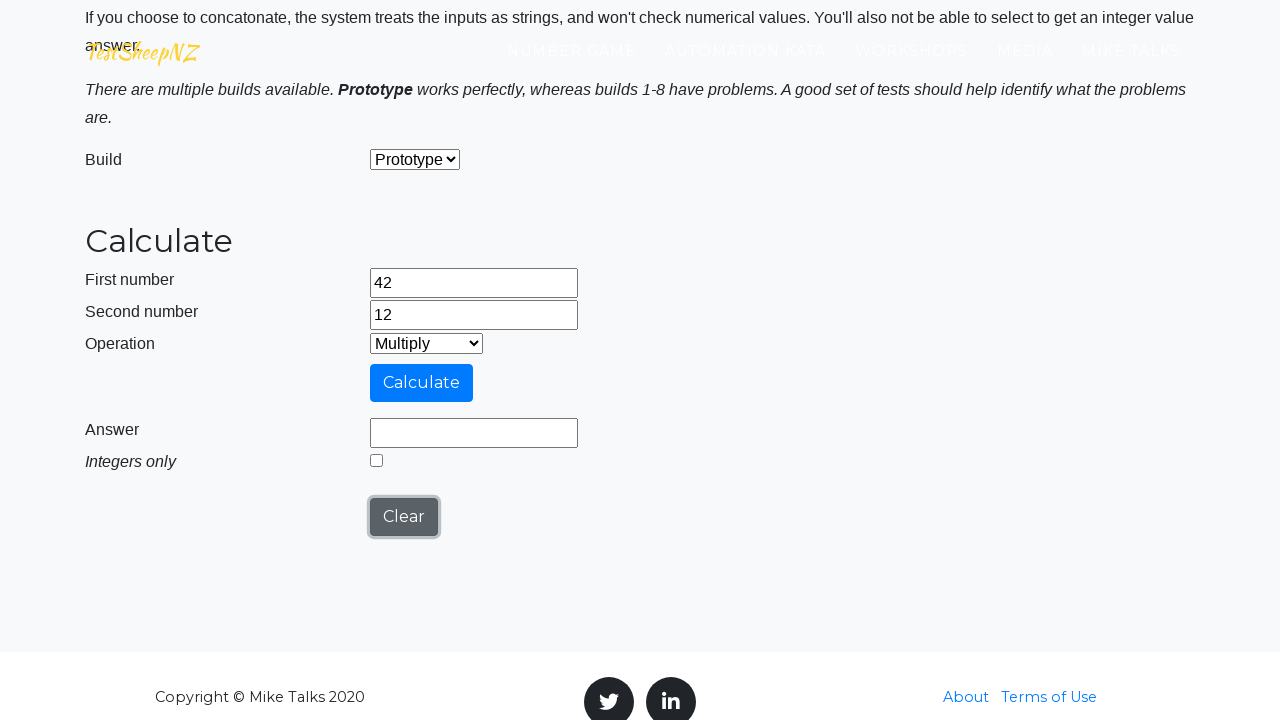

Cleared first number field on #number1Field
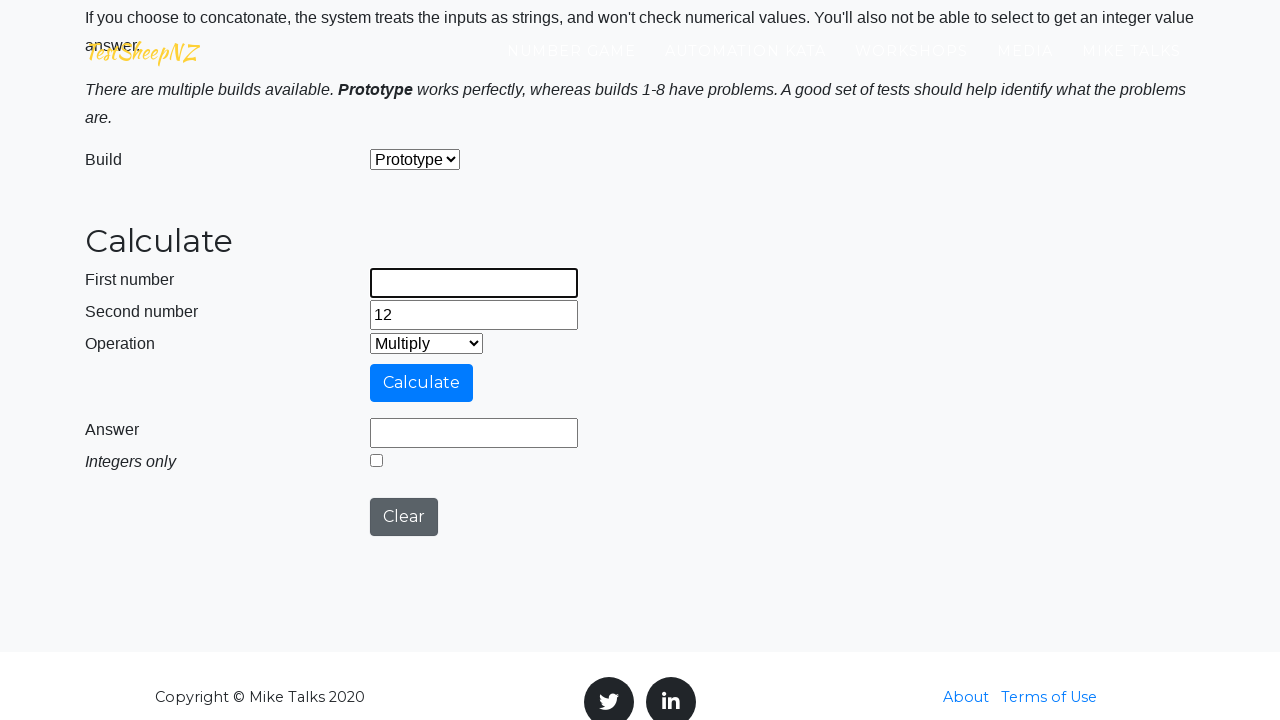

Entered first number: 42 on #number1Field
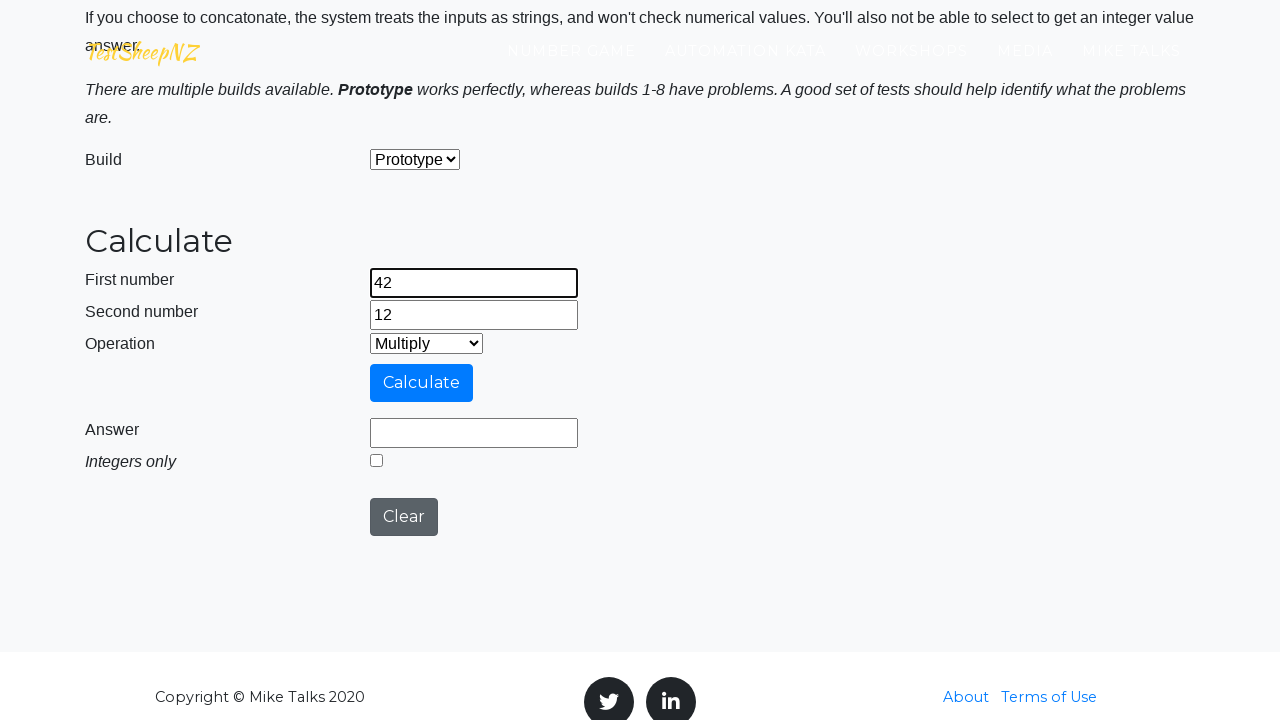

Cleared second number field on #number2Field
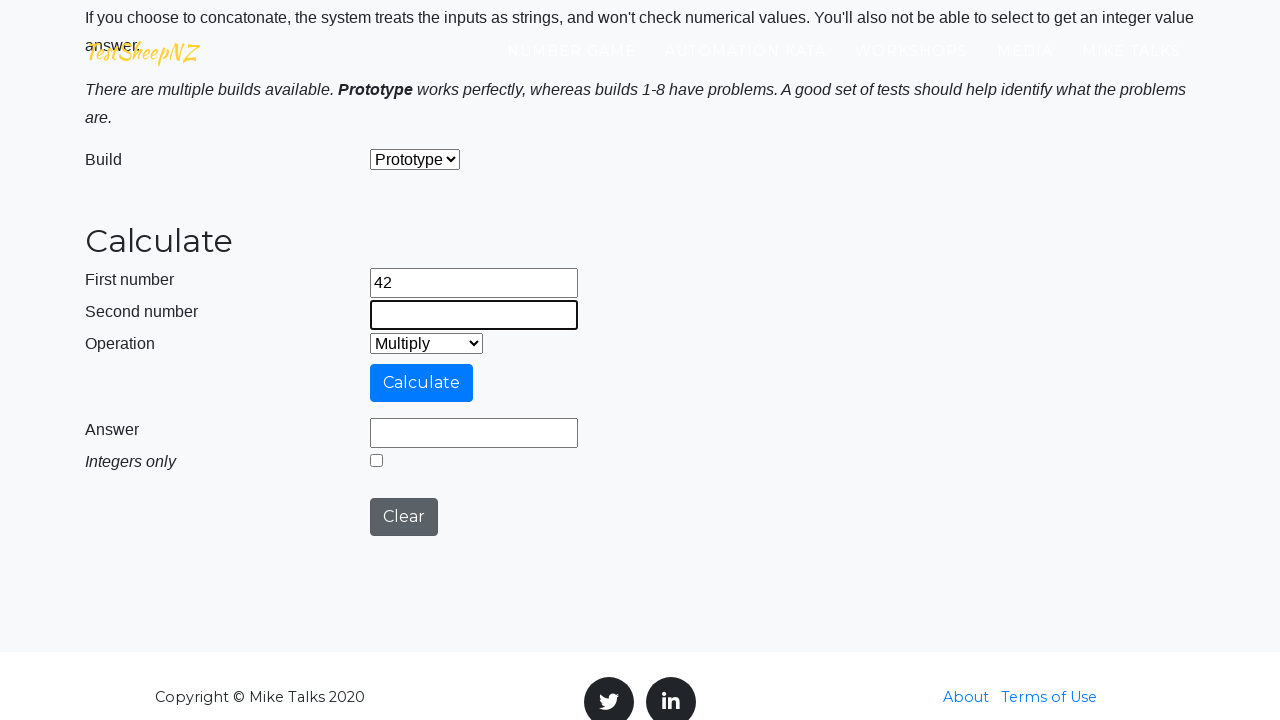

Entered second number: 12 on #number2Field
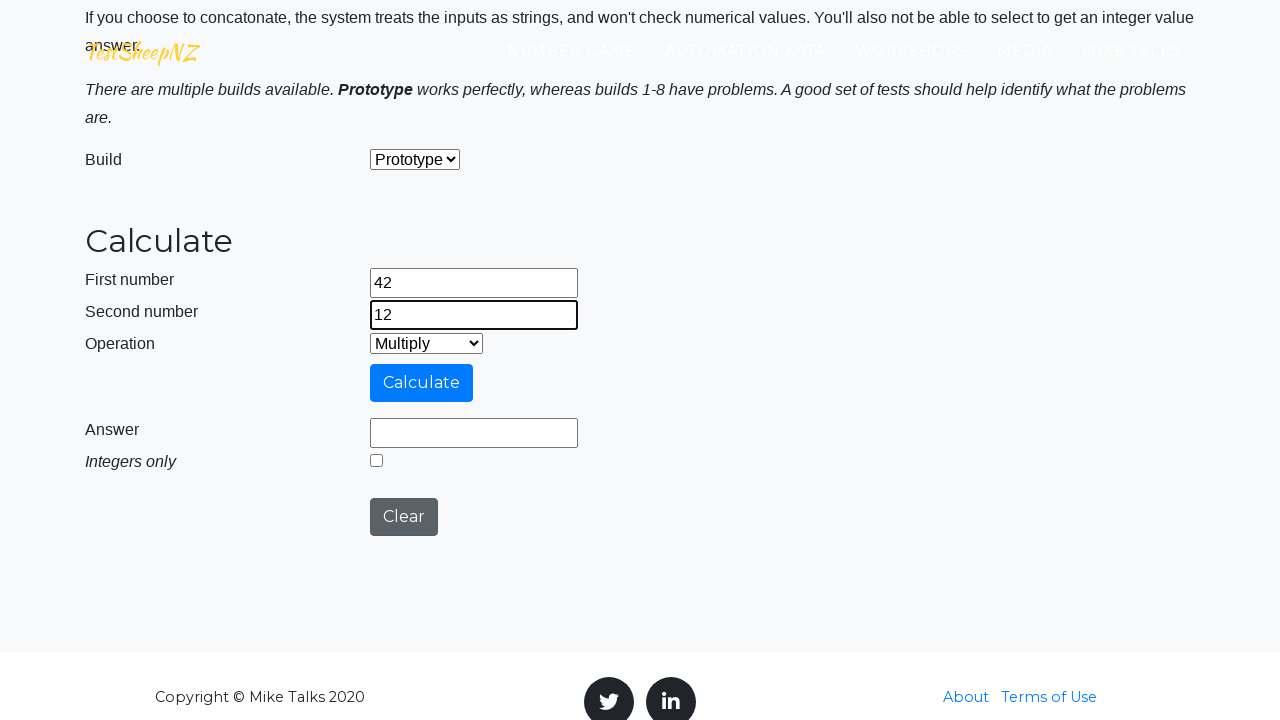

Clicked calculate button to compute Multiply(42, 12) at (422, 383) on #calculateButton
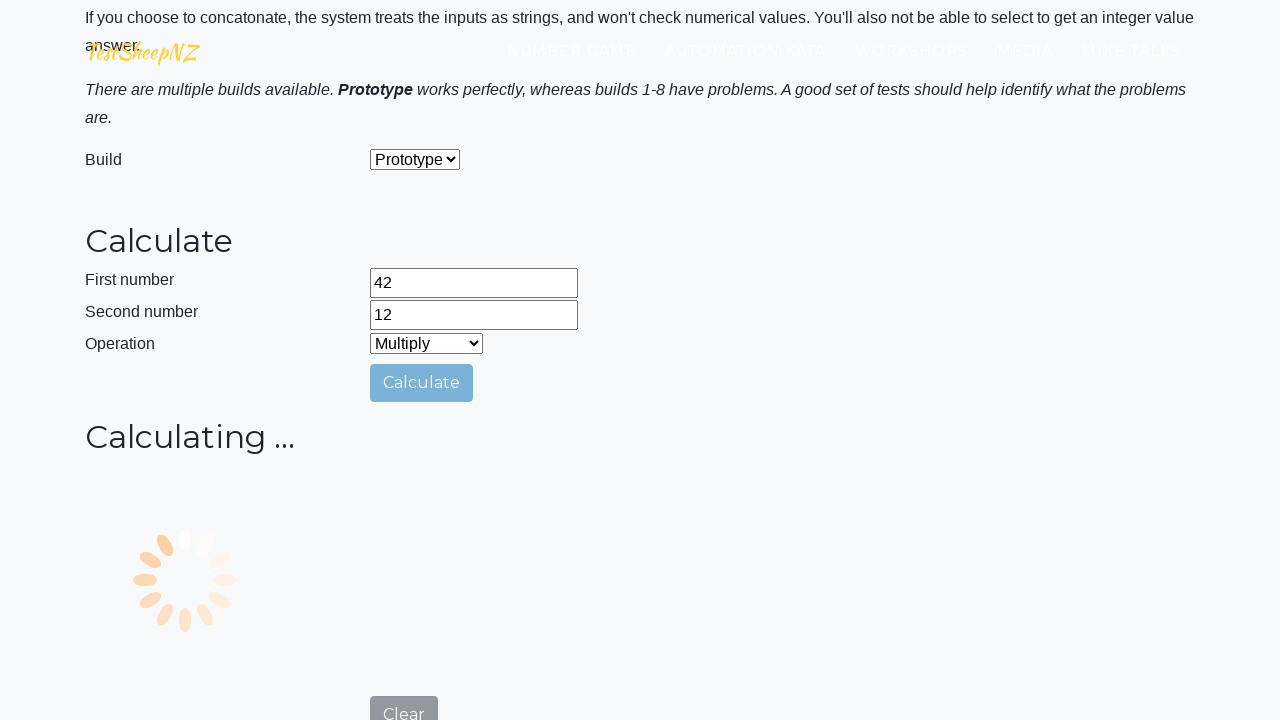

Answer form appeared
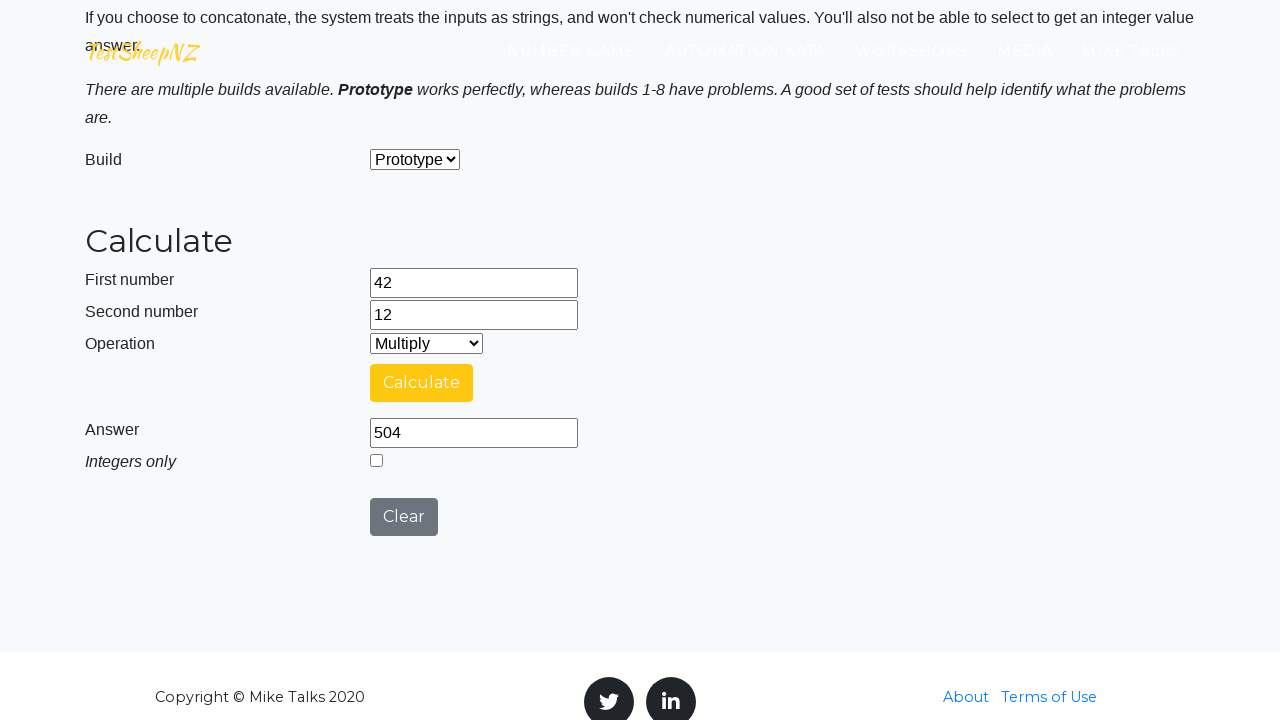

Enabled 'integers only' checkbox at (376, 460) on #integerSelect
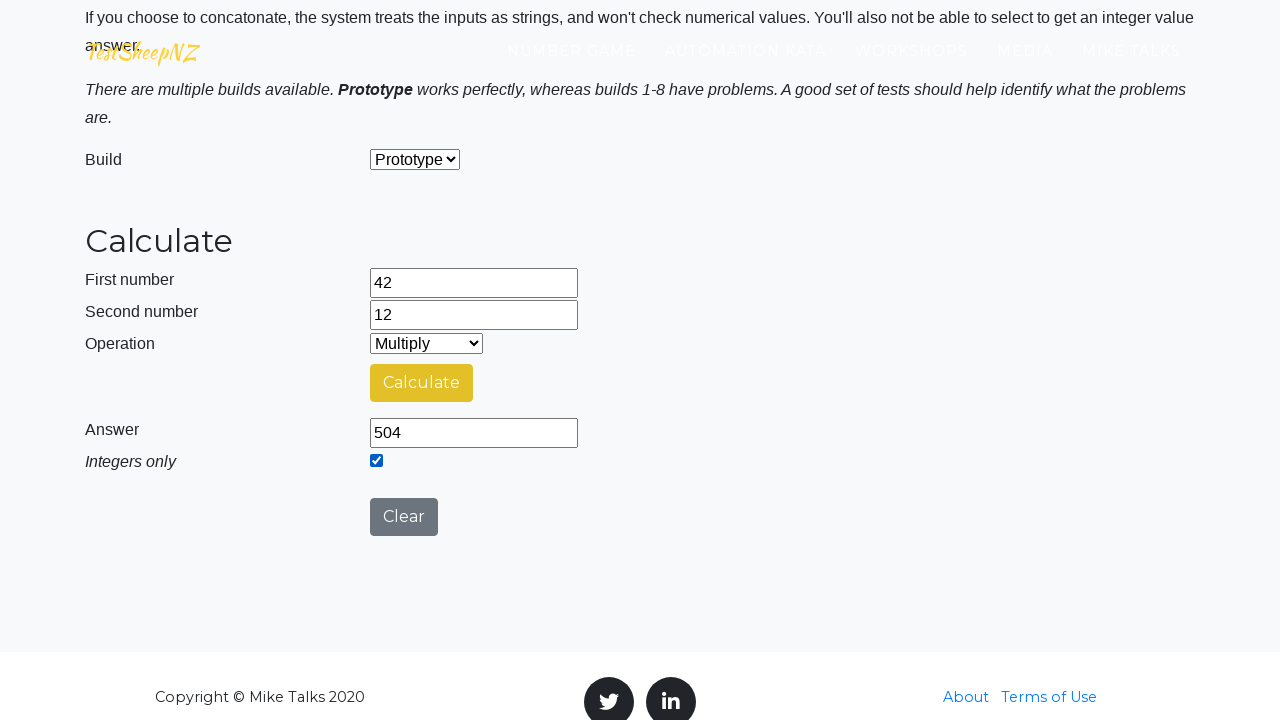

Retrieved answer for Multiply: 
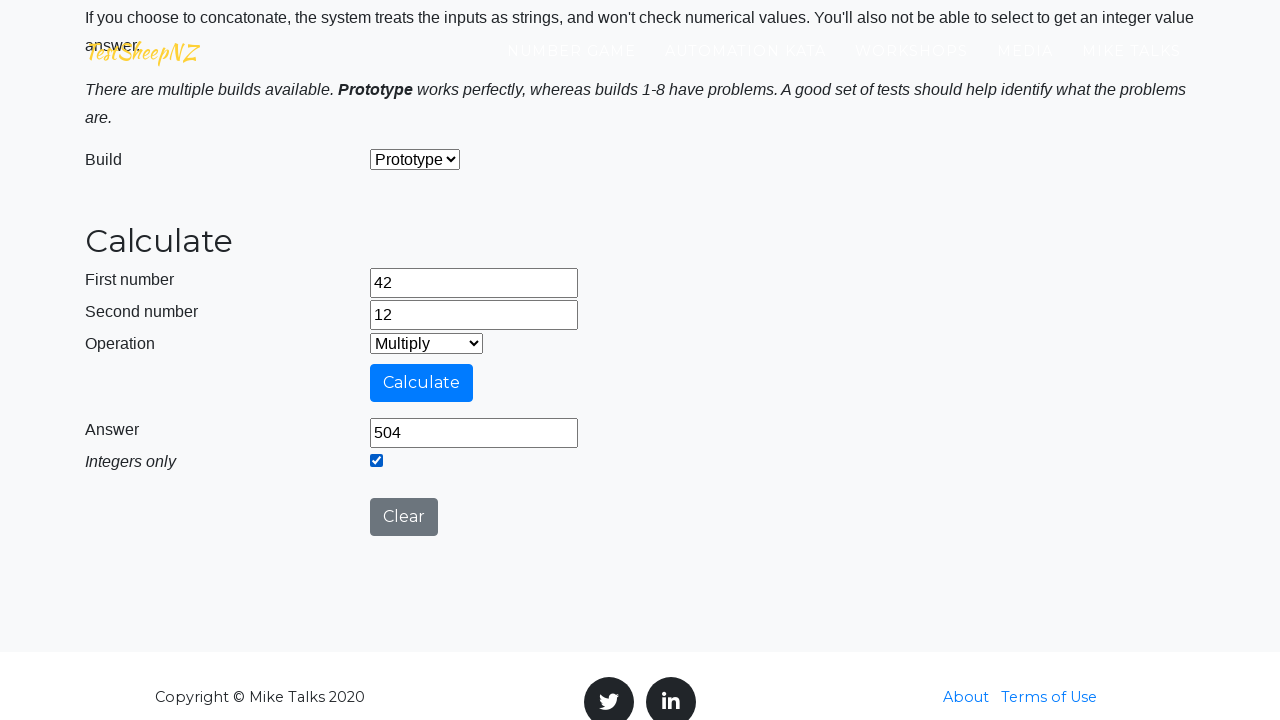

Clicked clear button to reset calculator at (404, 517) on #clearButton
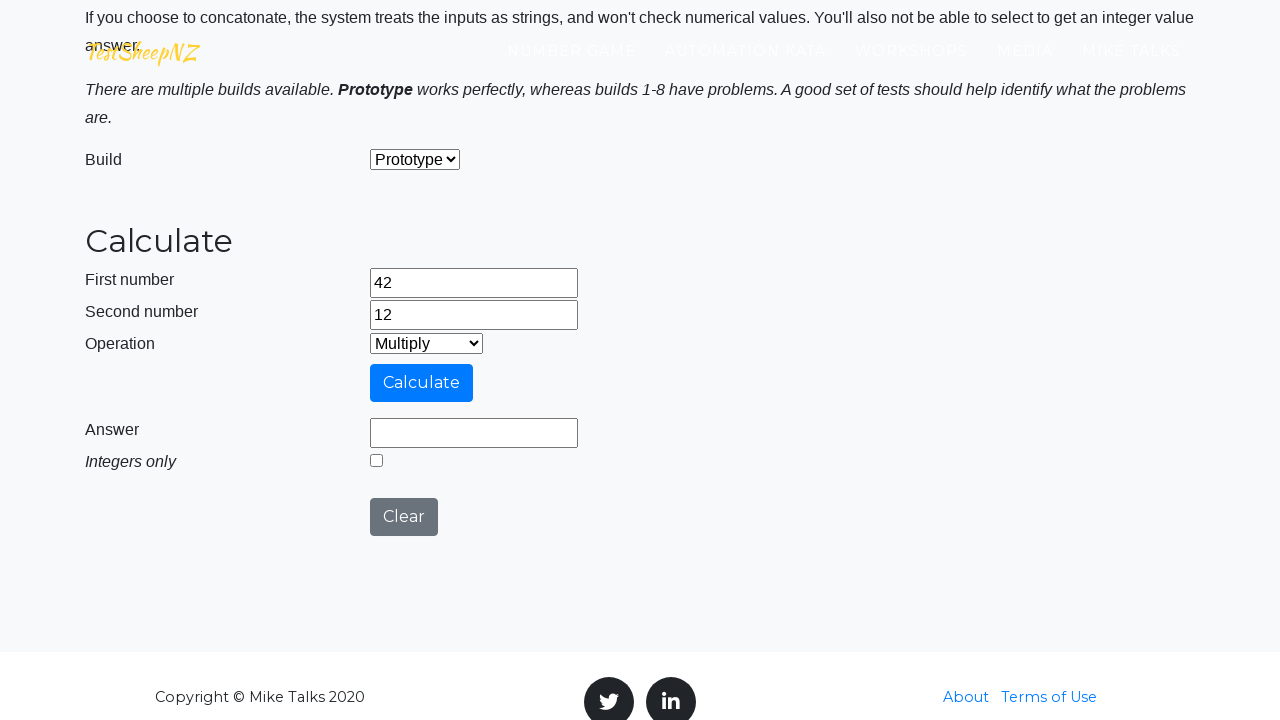

Selected 'Divide' operation from dropdown on #selectOperationDropdown
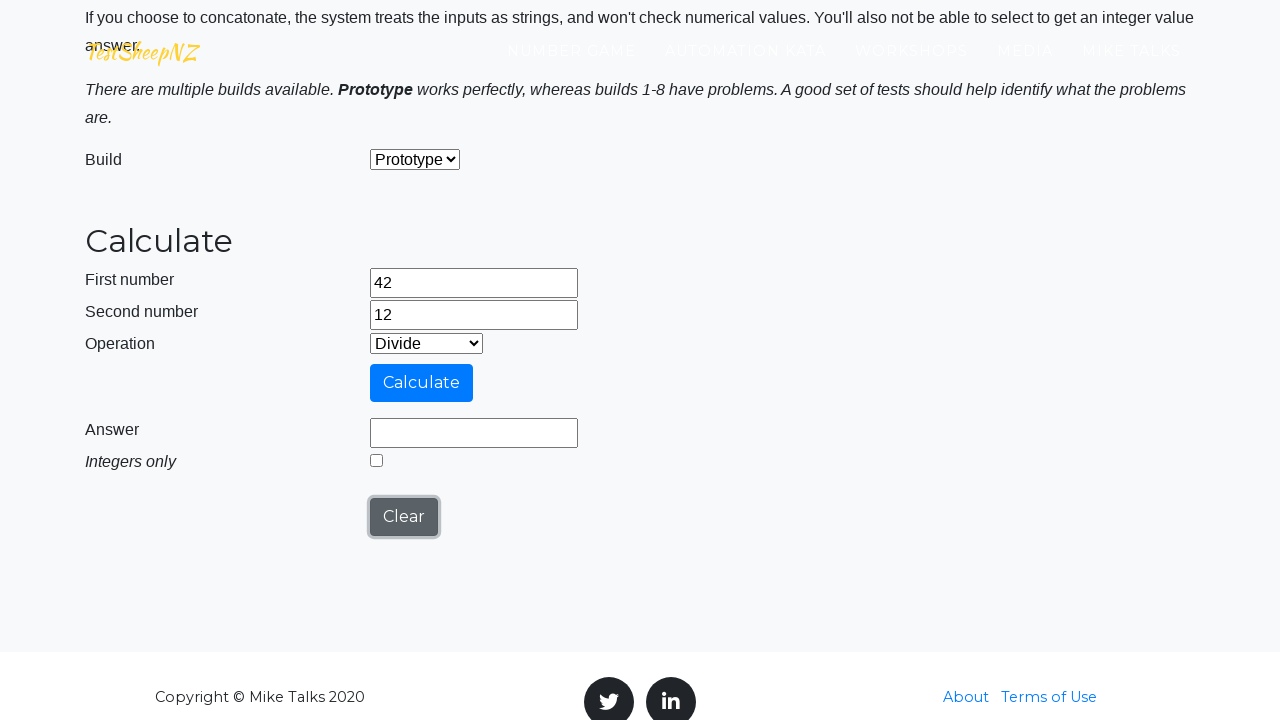

Cleared first number field on #number1Field
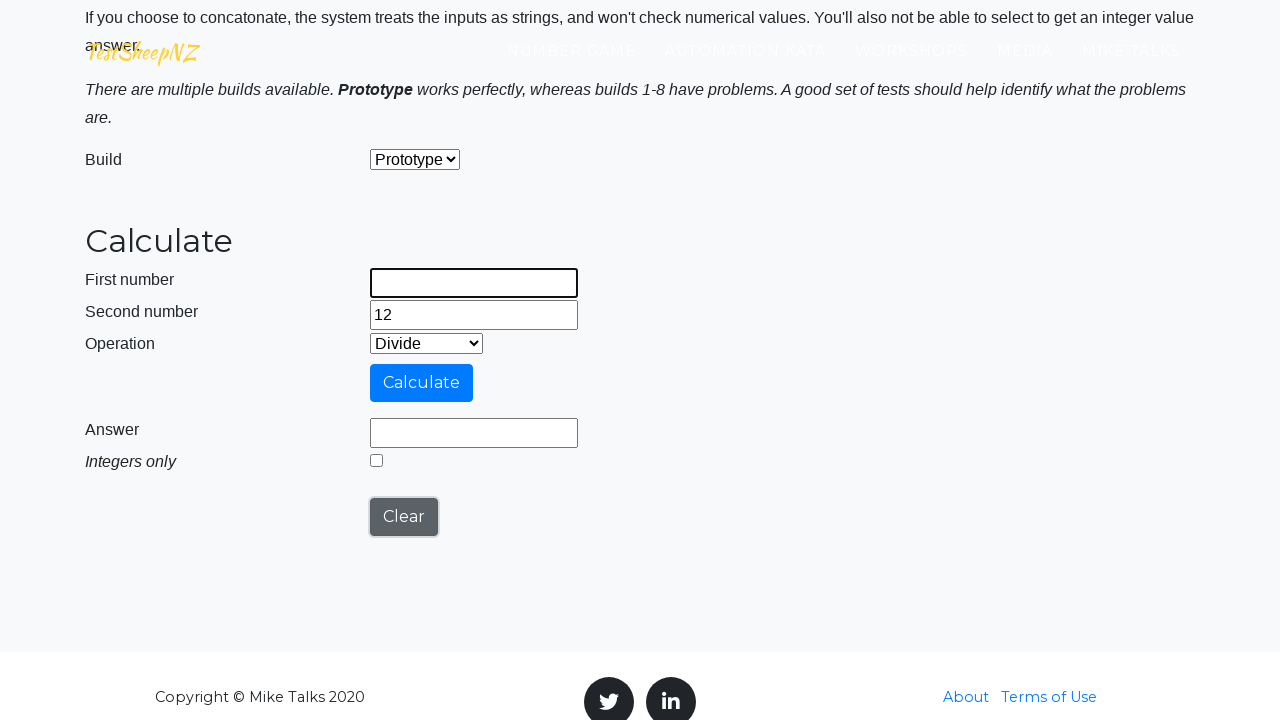

Entered first number: 42 on #number1Field
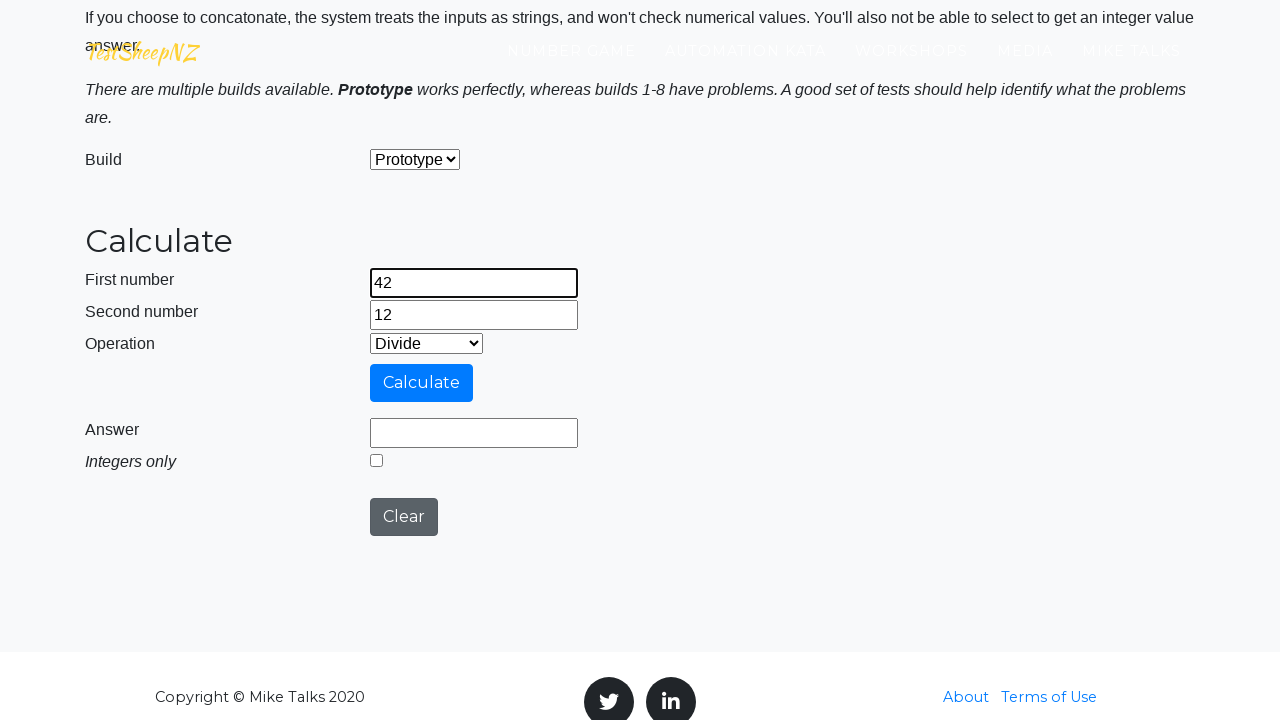

Cleared second number field on #number2Field
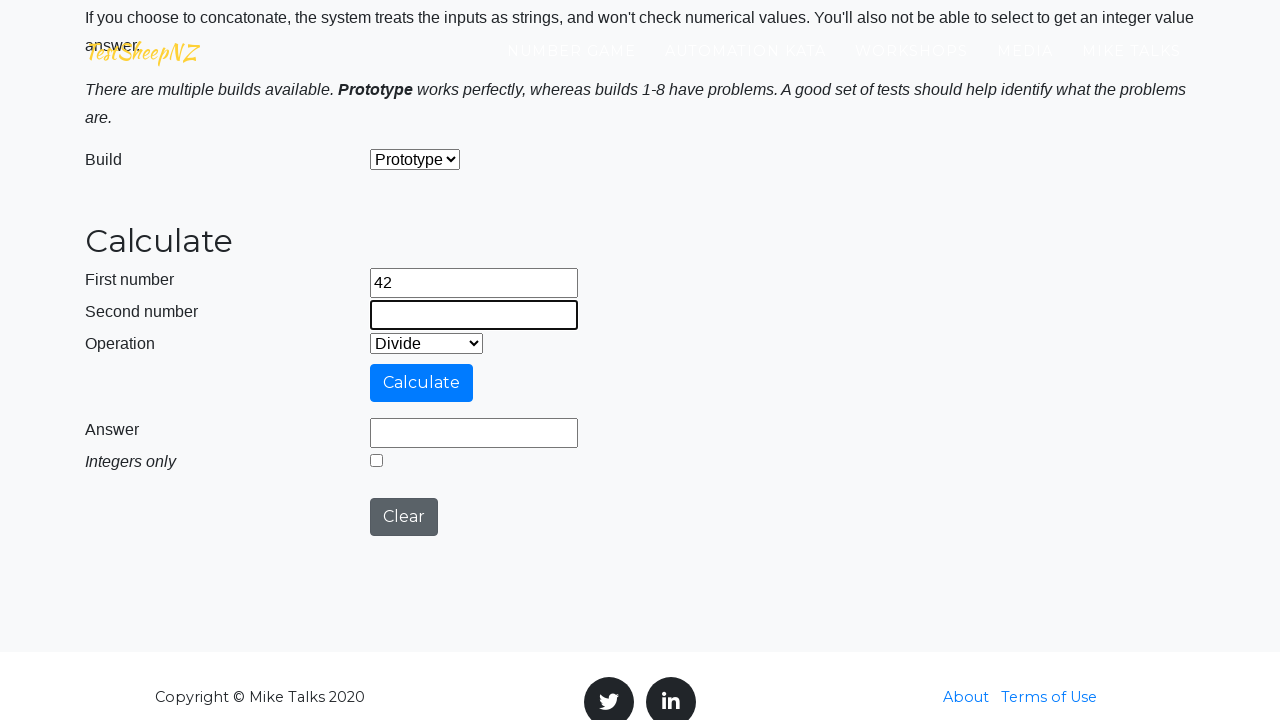

Entered second number: 12 on #number2Field
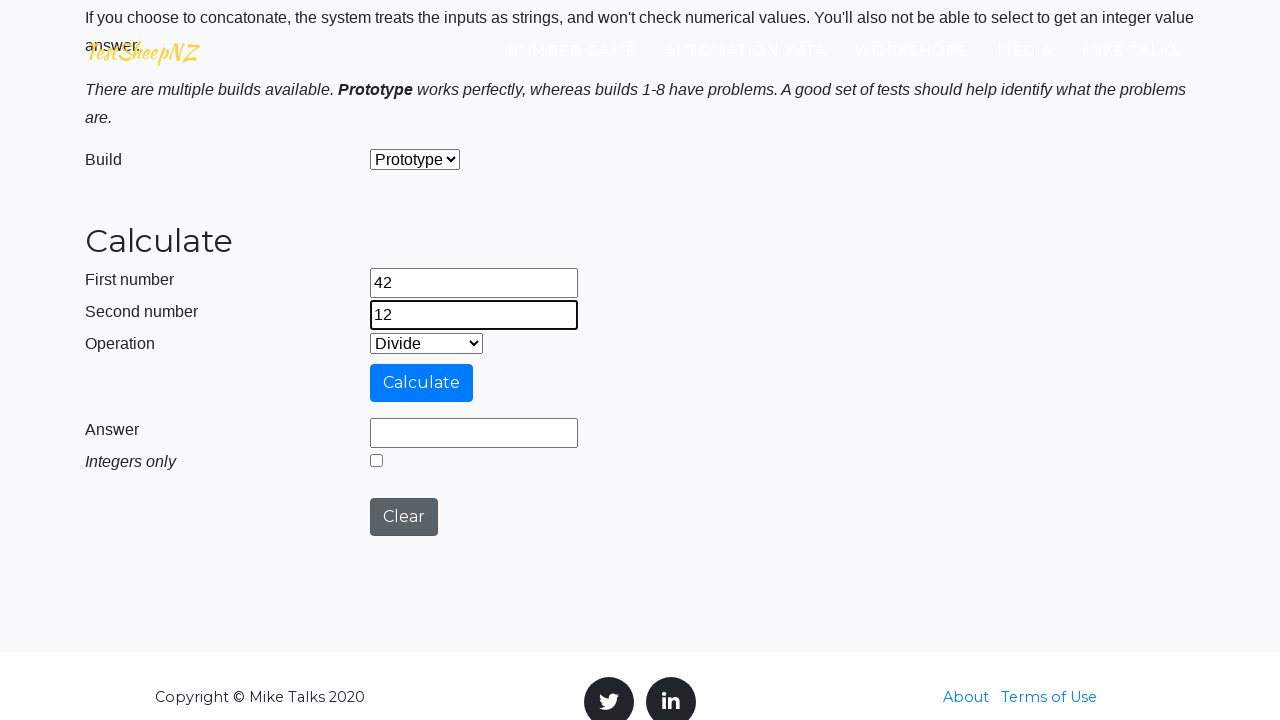

Clicked calculate button to compute Divide(42, 12) at (422, 383) on #calculateButton
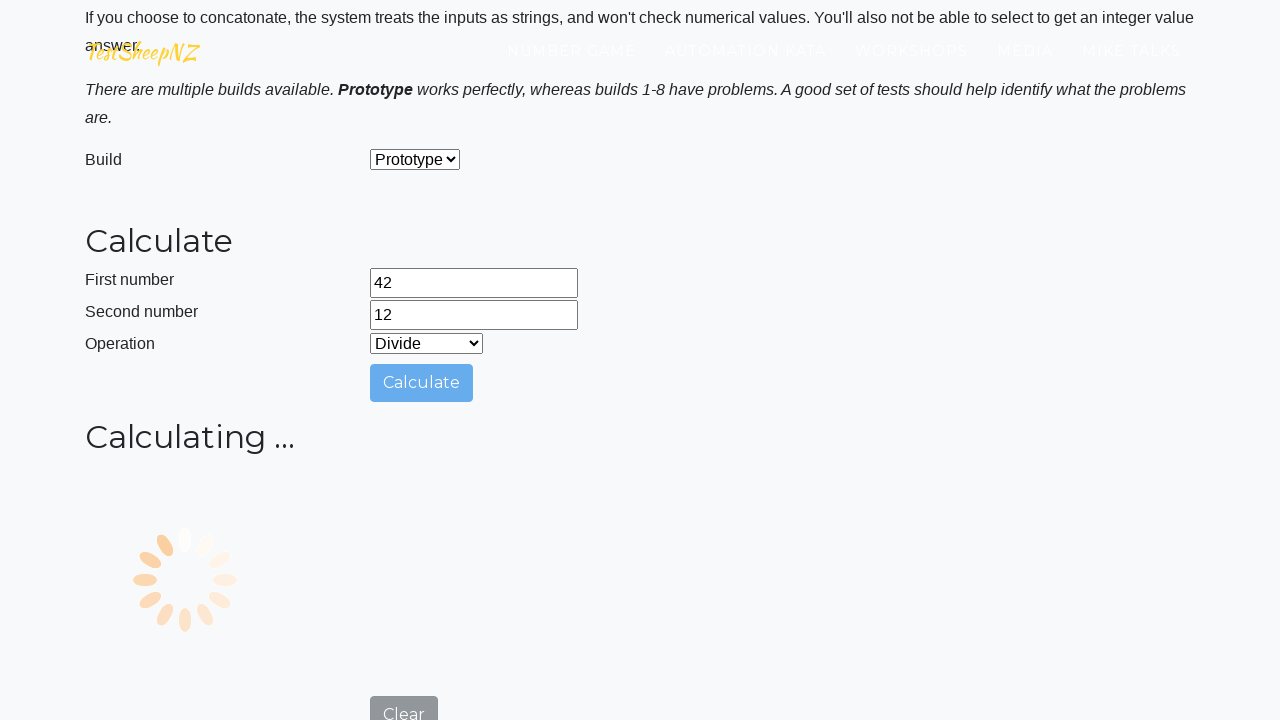

Answer form appeared
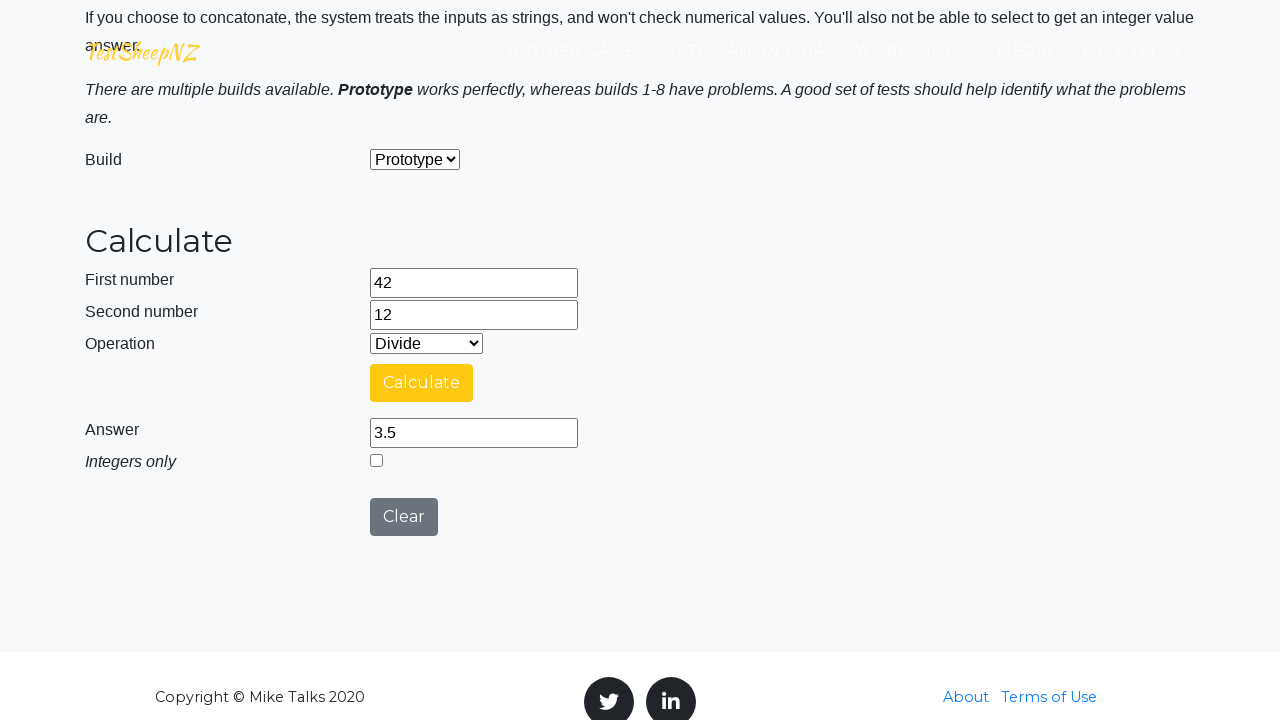

Enabled 'integers only' checkbox at (376, 460) on #integerSelect
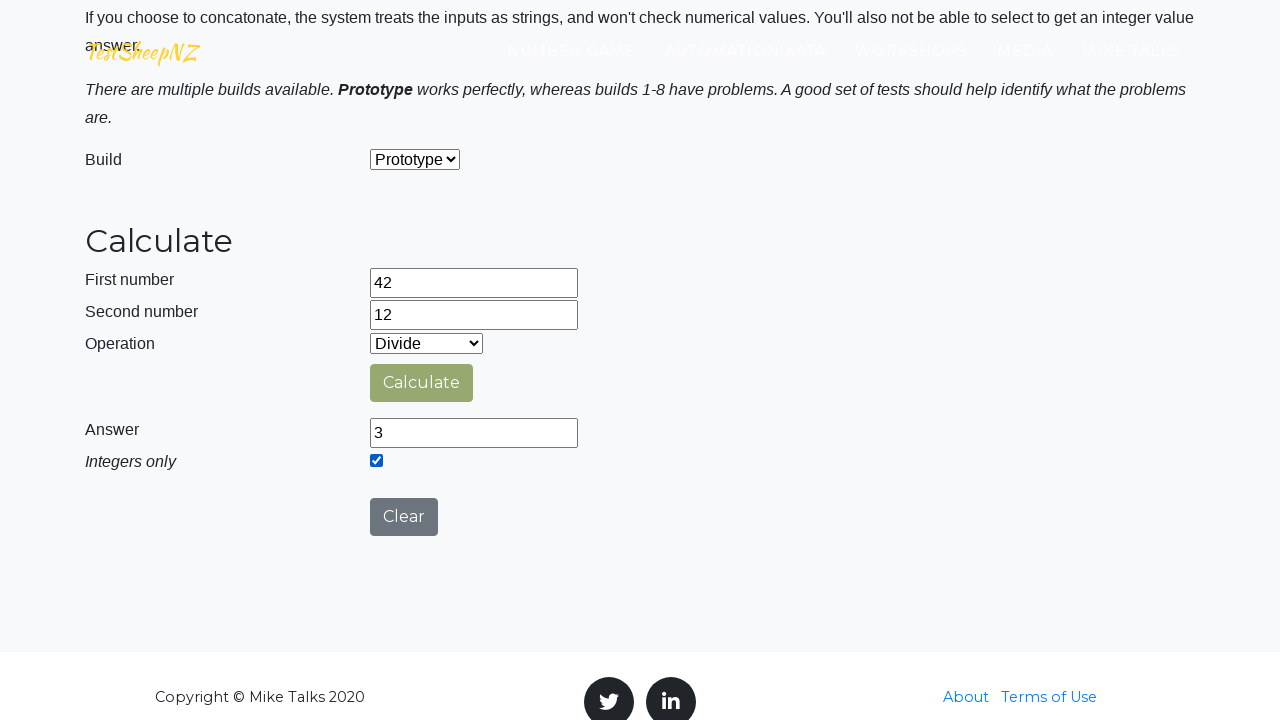

Retrieved answer for Divide: 
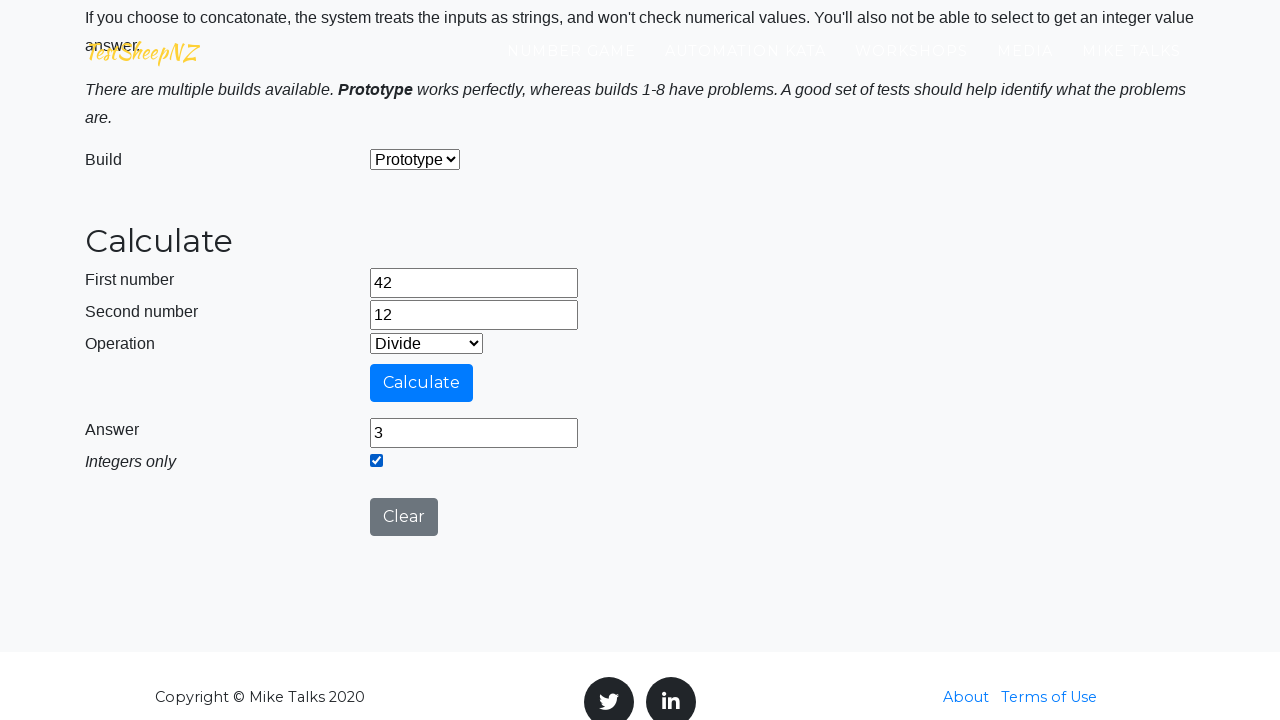

Clicked clear button to reset calculator at (404, 517) on #clearButton
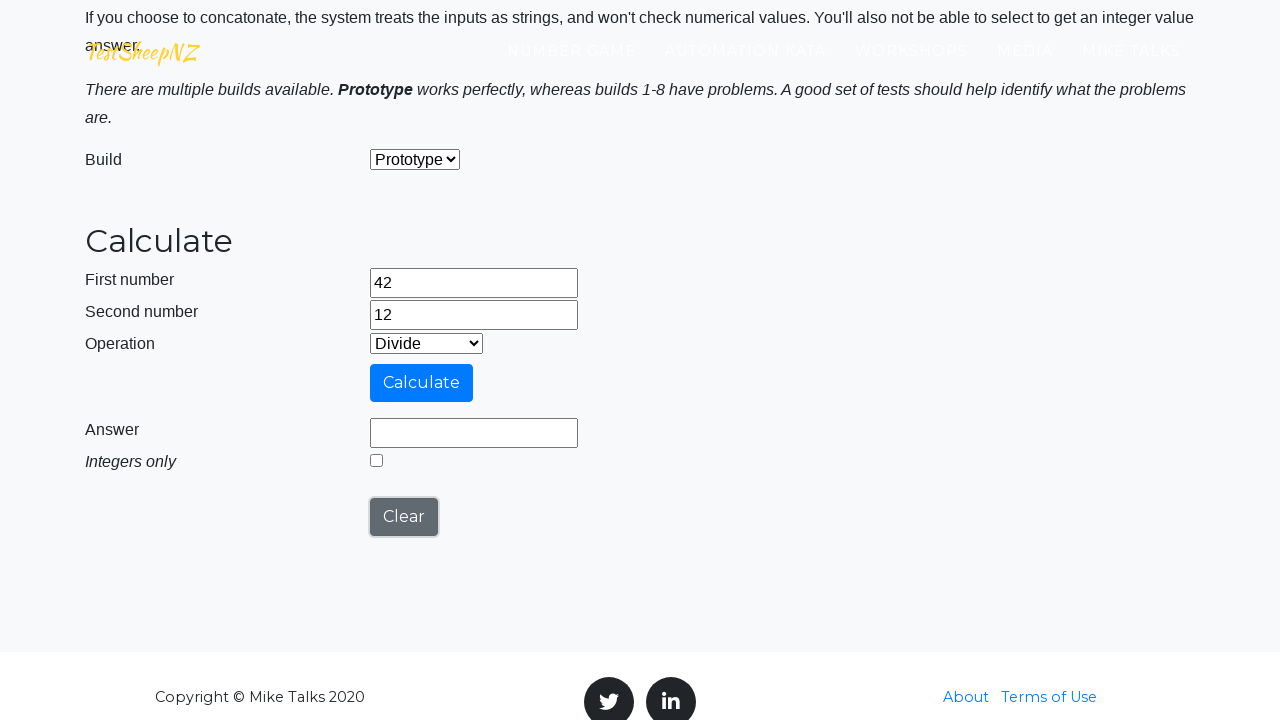

Selected 'Concatenate' operation from dropdown on #selectOperationDropdown
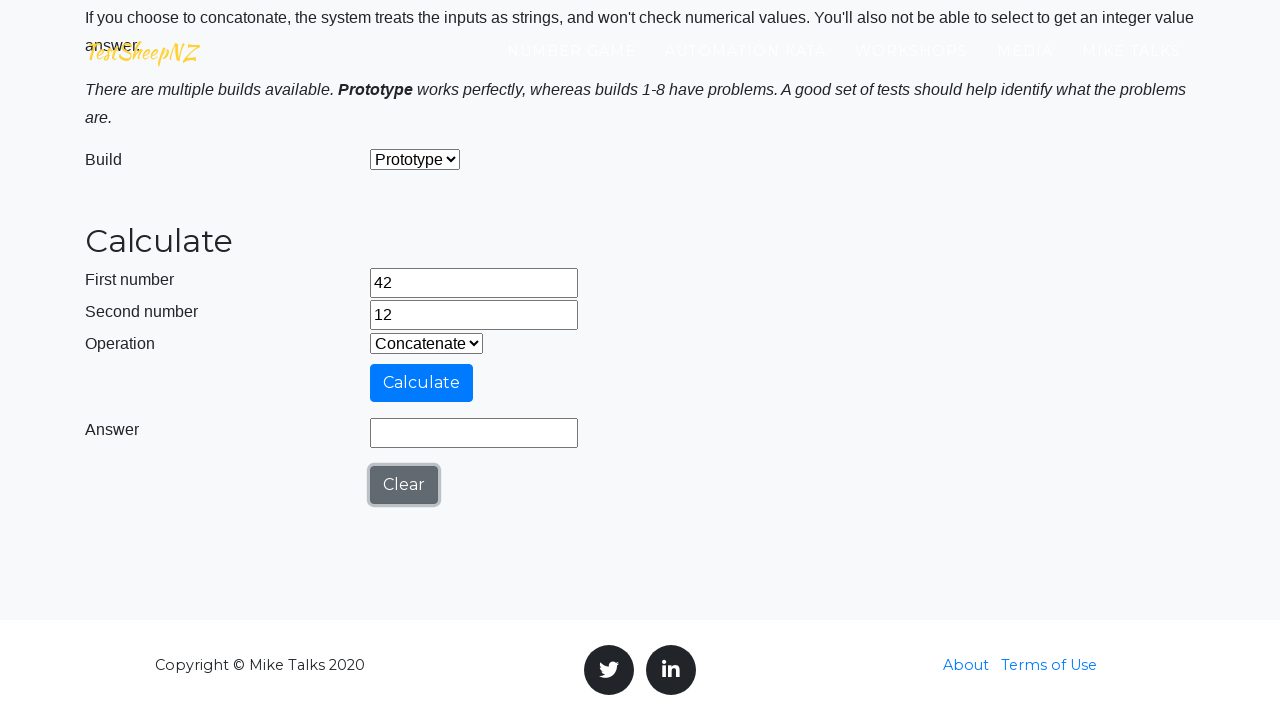

Cleared first number field on #number1Field
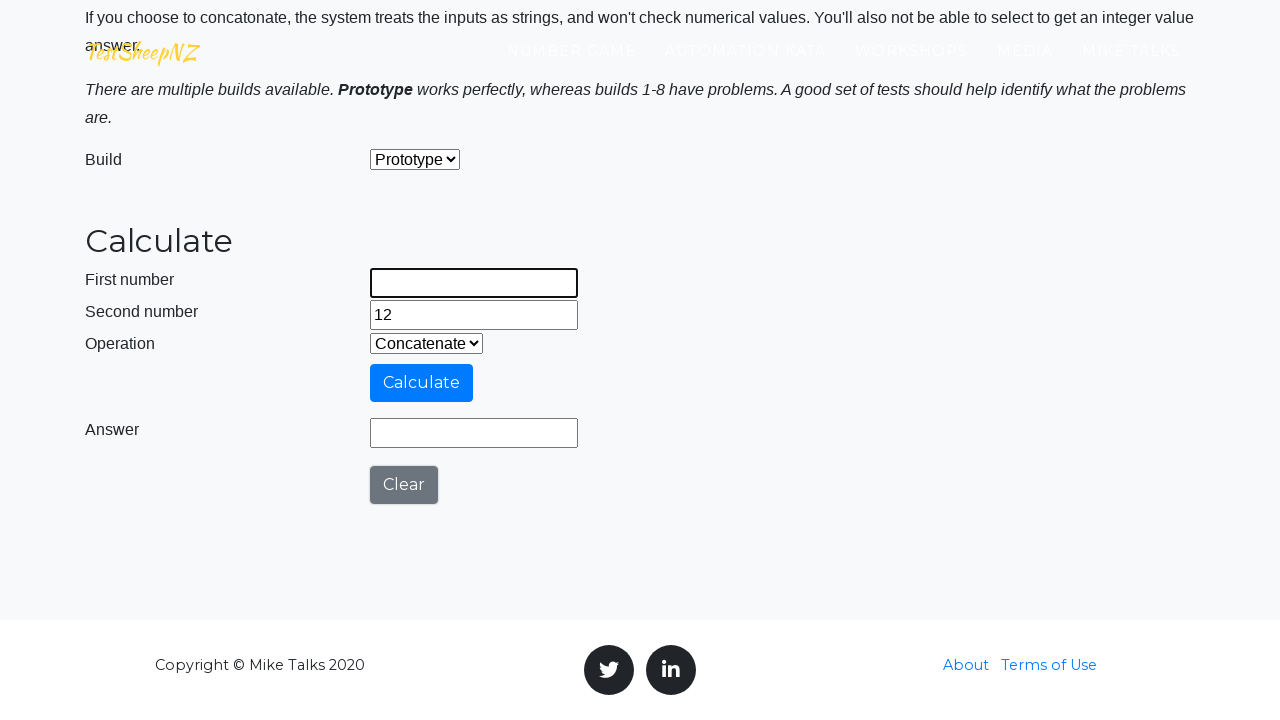

Entered first number: 42 on #number1Field
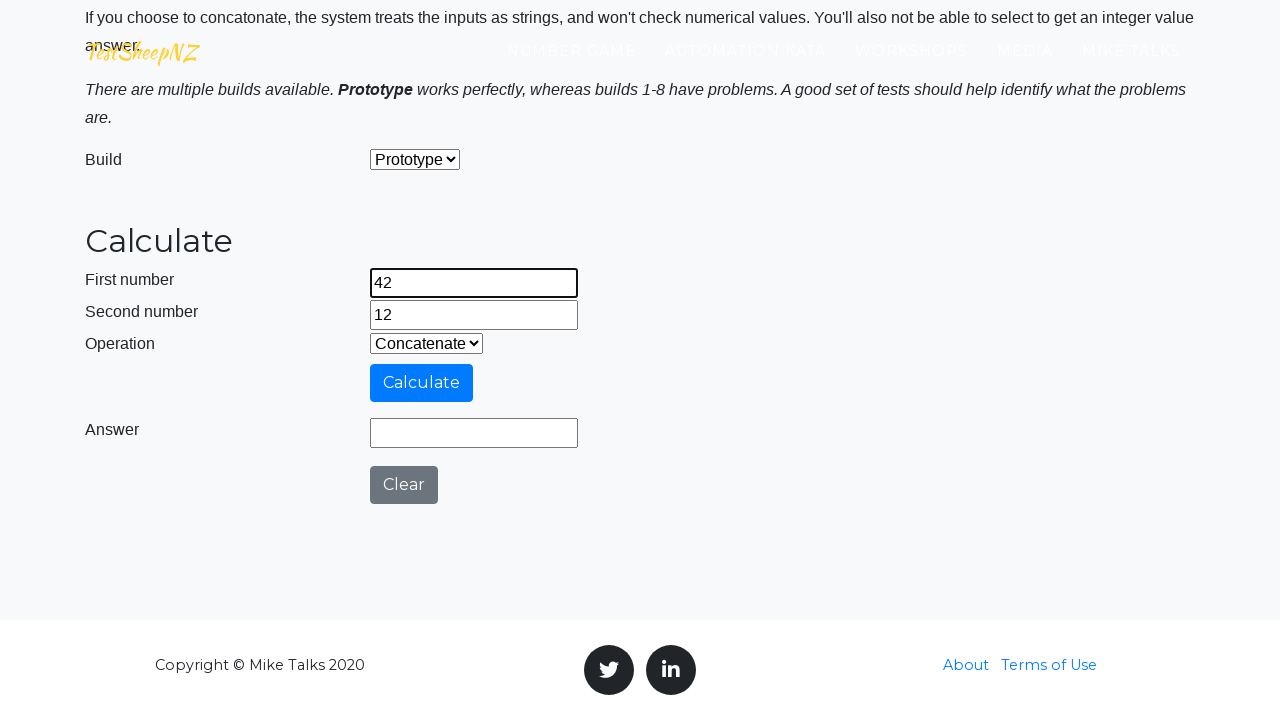

Cleared second number field on #number2Field
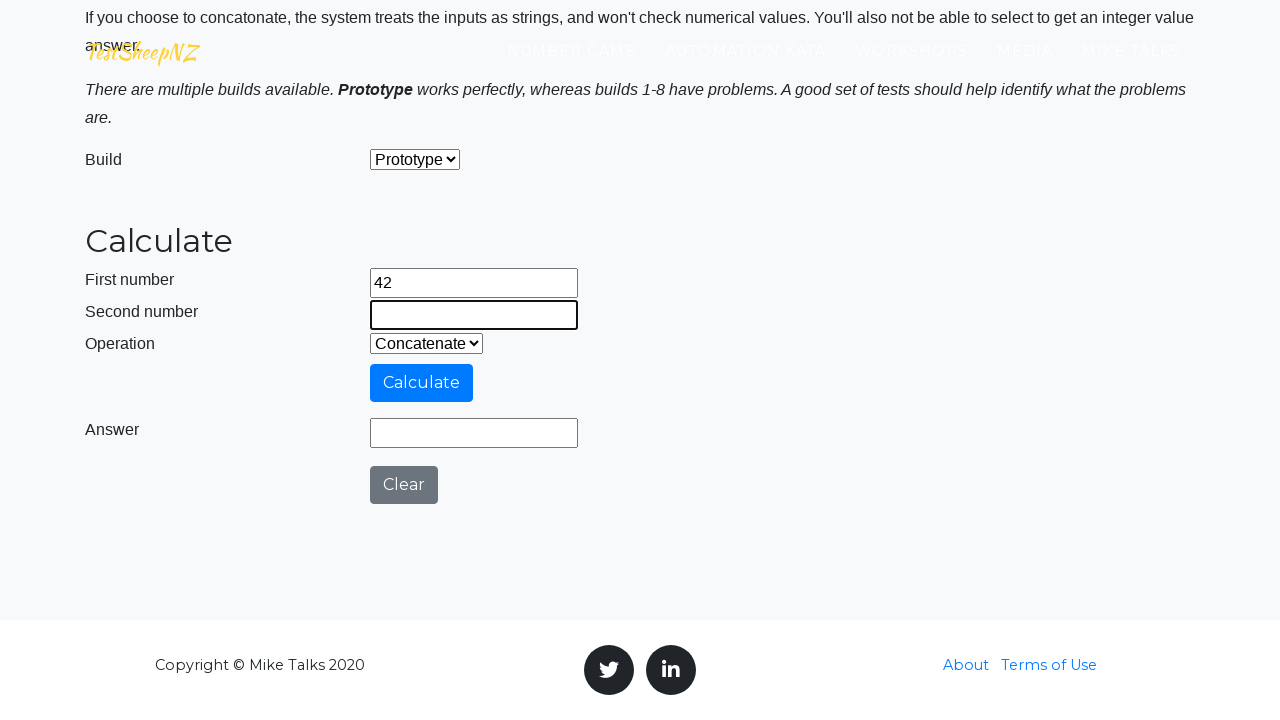

Entered second number: 12 on #number2Field
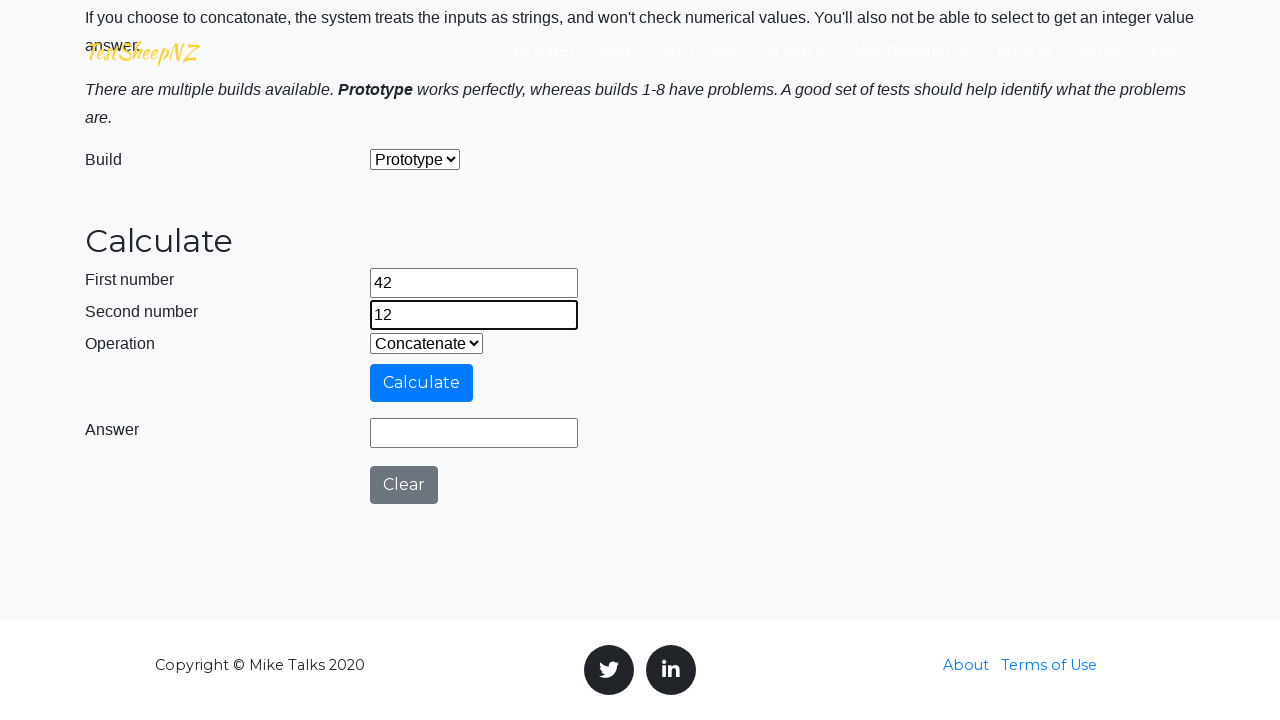

Clicked calculate button to compute Concatenate(42, 12) at (422, 383) on #calculateButton
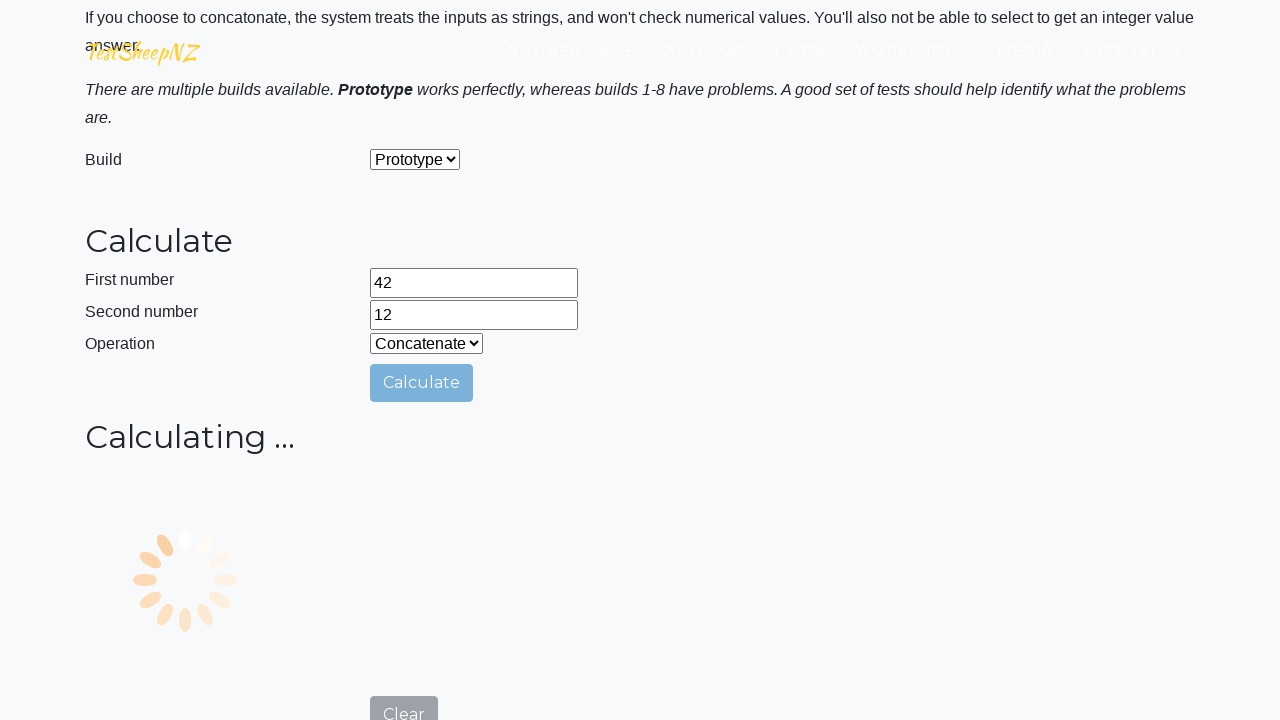

Answer form appeared
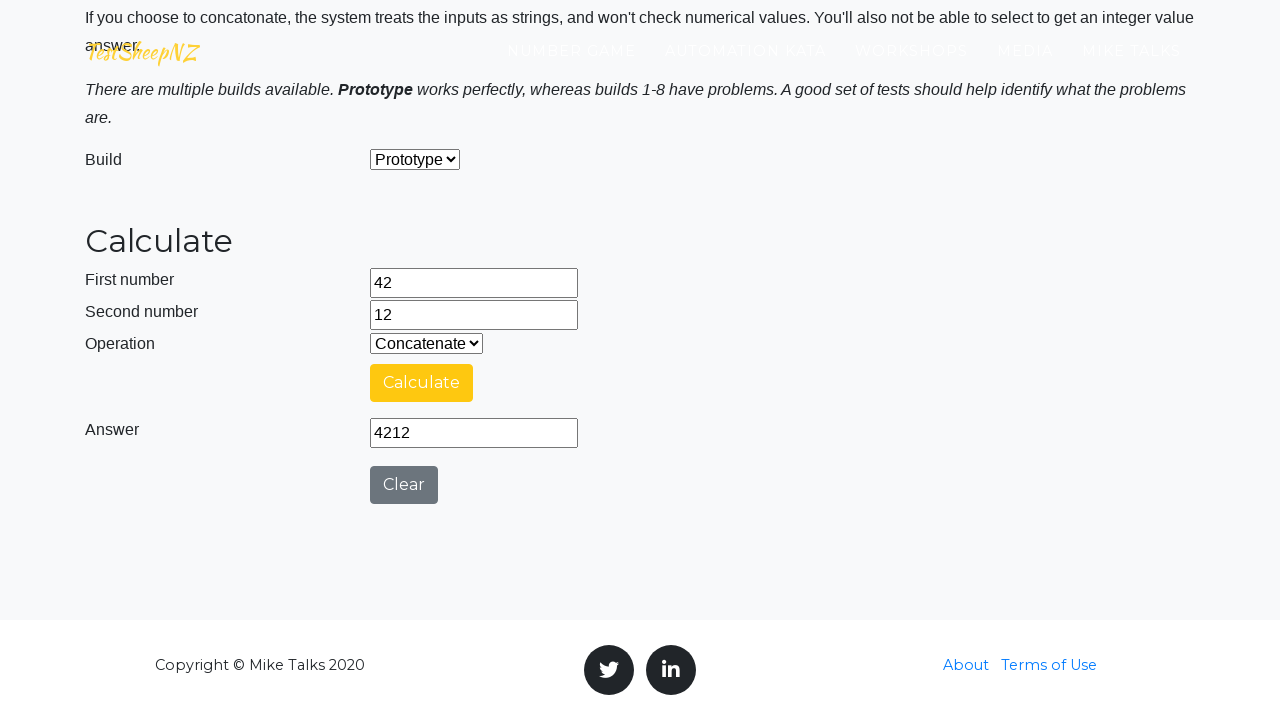

Retrieved answer for Concatenate: 
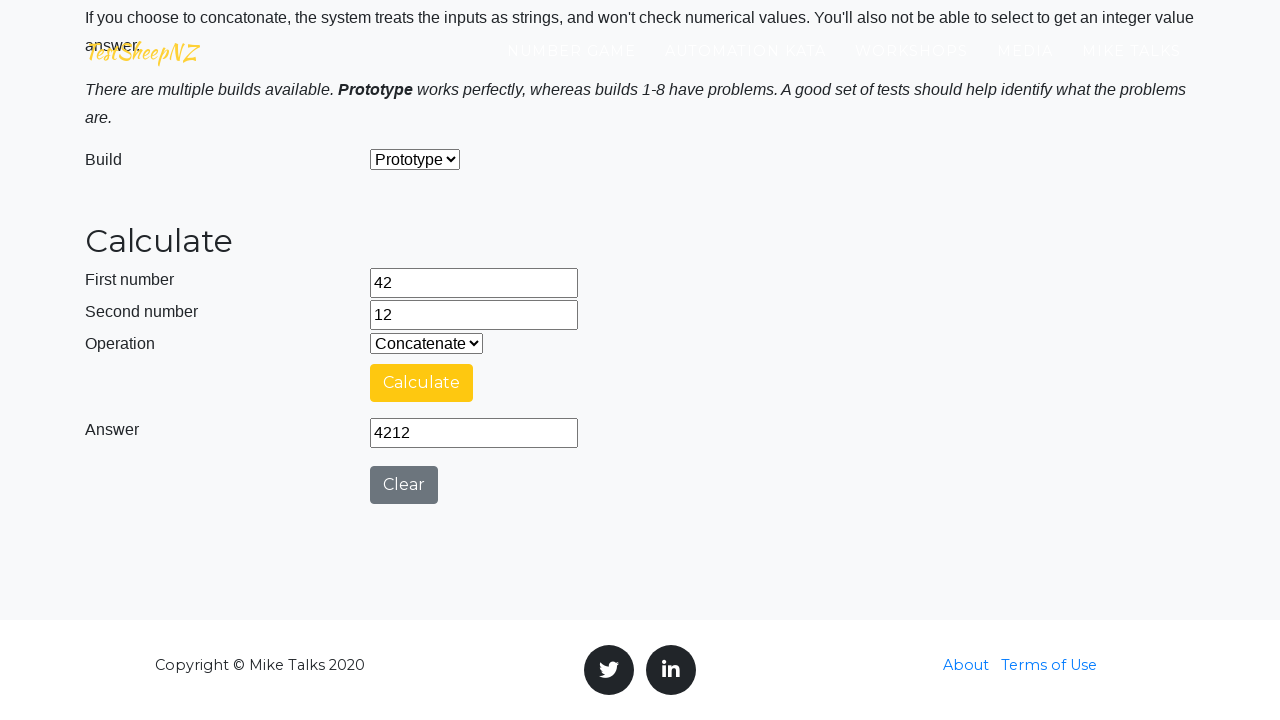

Clicked clear button to reset calculator at (404, 485) on #clearButton
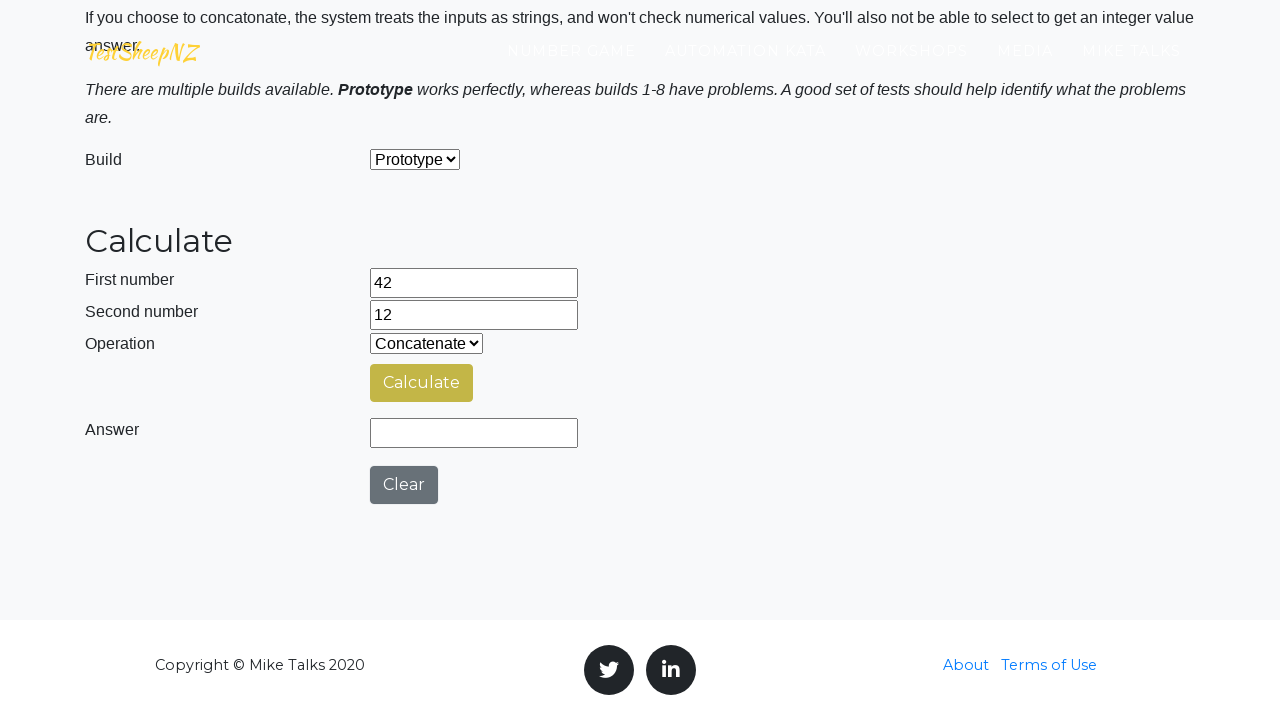

Selected 'Add' operation from dropdown on #selectOperationDropdown
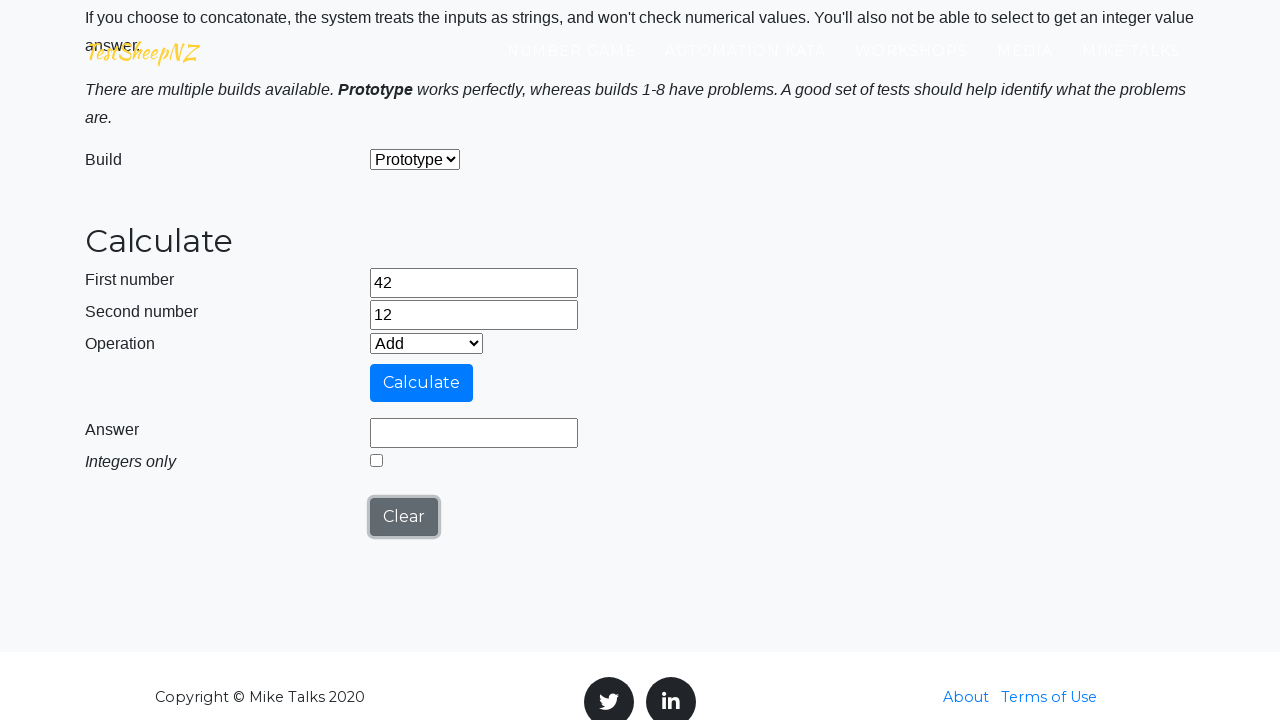

Cleared first number field on #number1Field
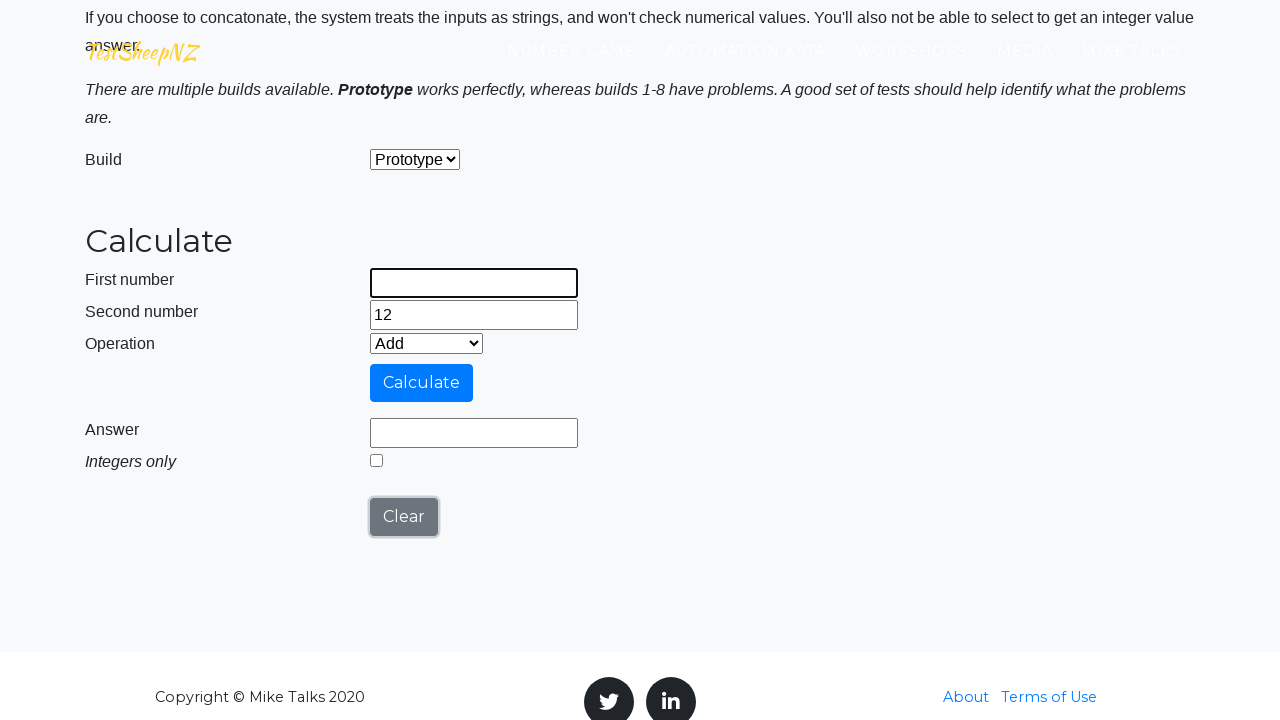

Entered first number: 47 on #number1Field
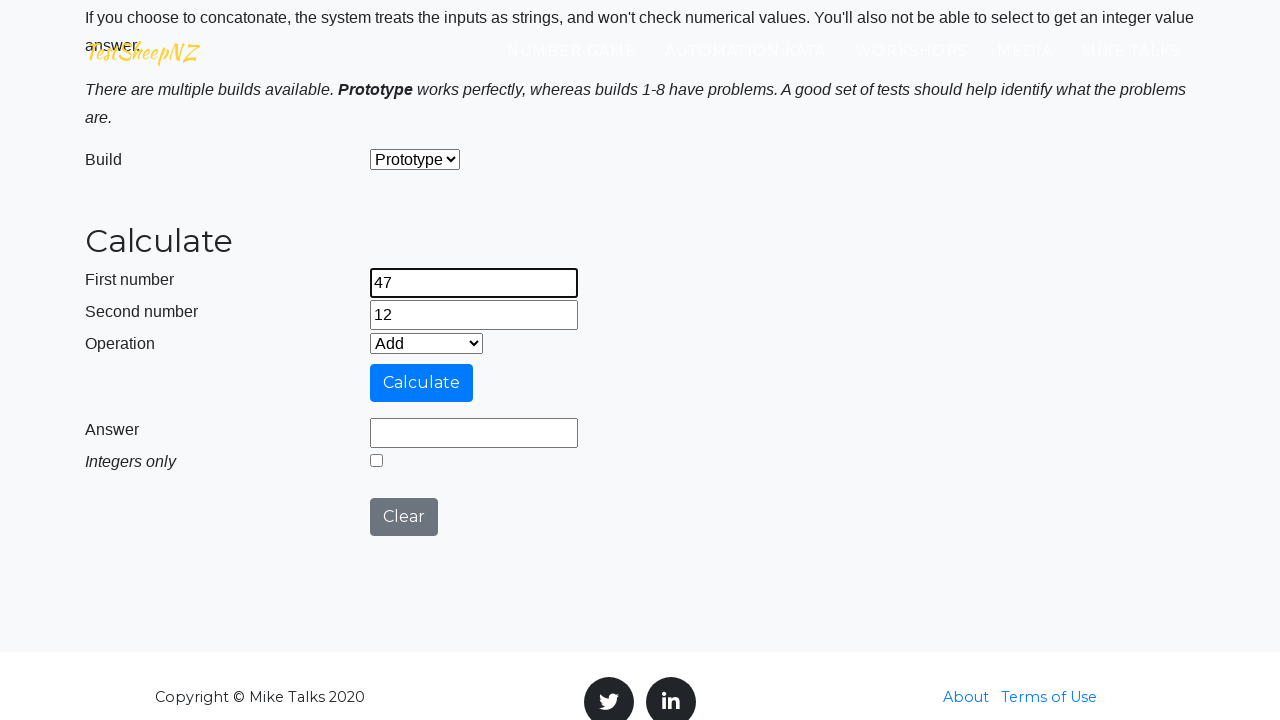

Cleared second number field on #number2Field
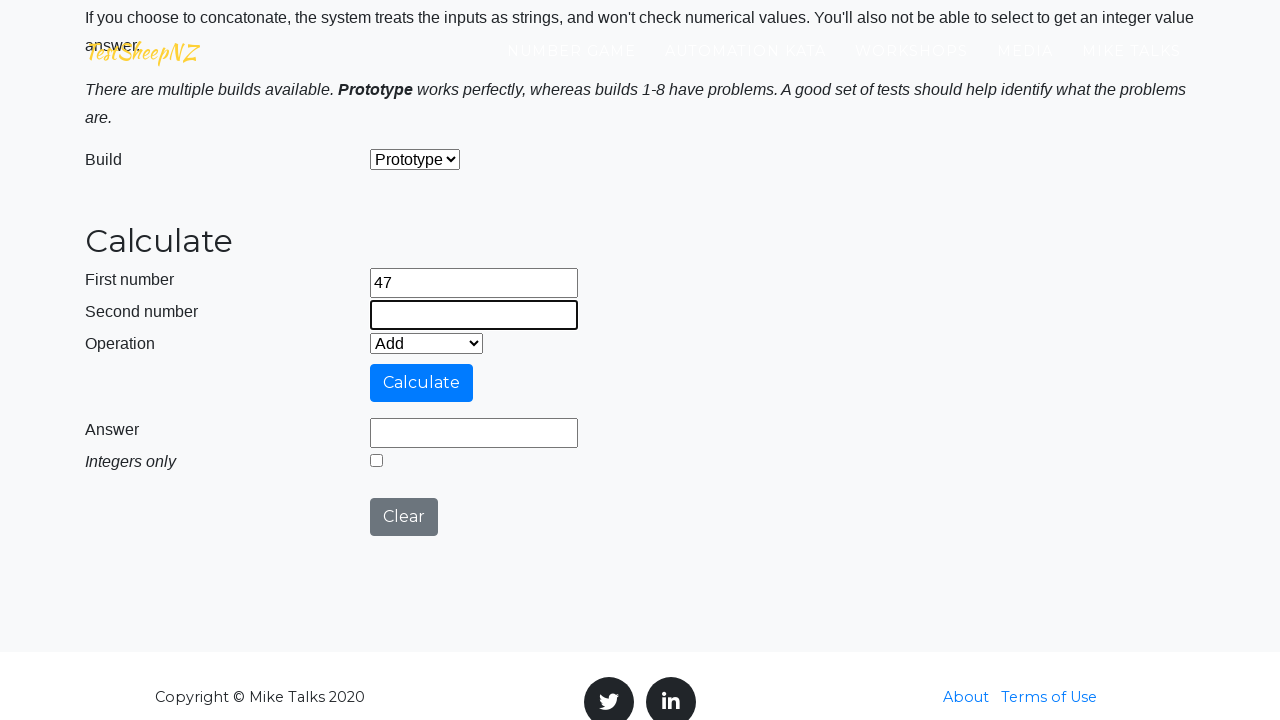

Entered second number: 79 on #number2Field
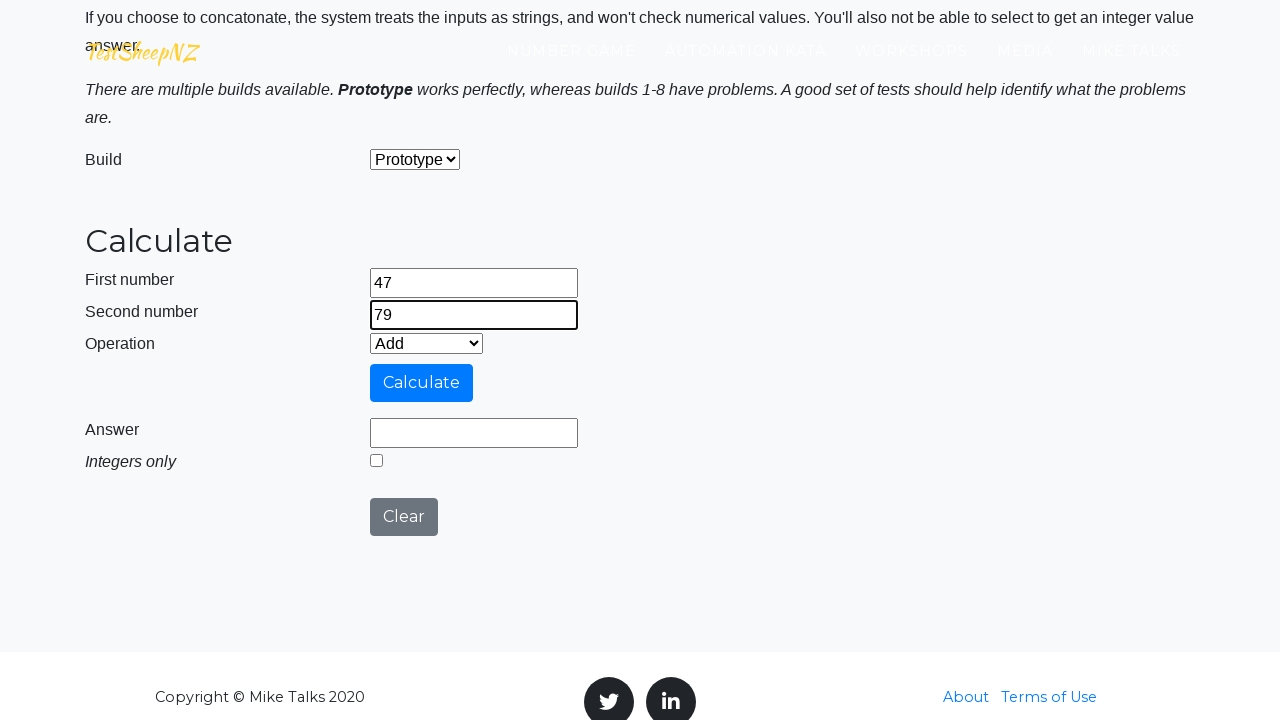

Clicked calculate button to compute Add(47, 79) at (422, 383) on #calculateButton
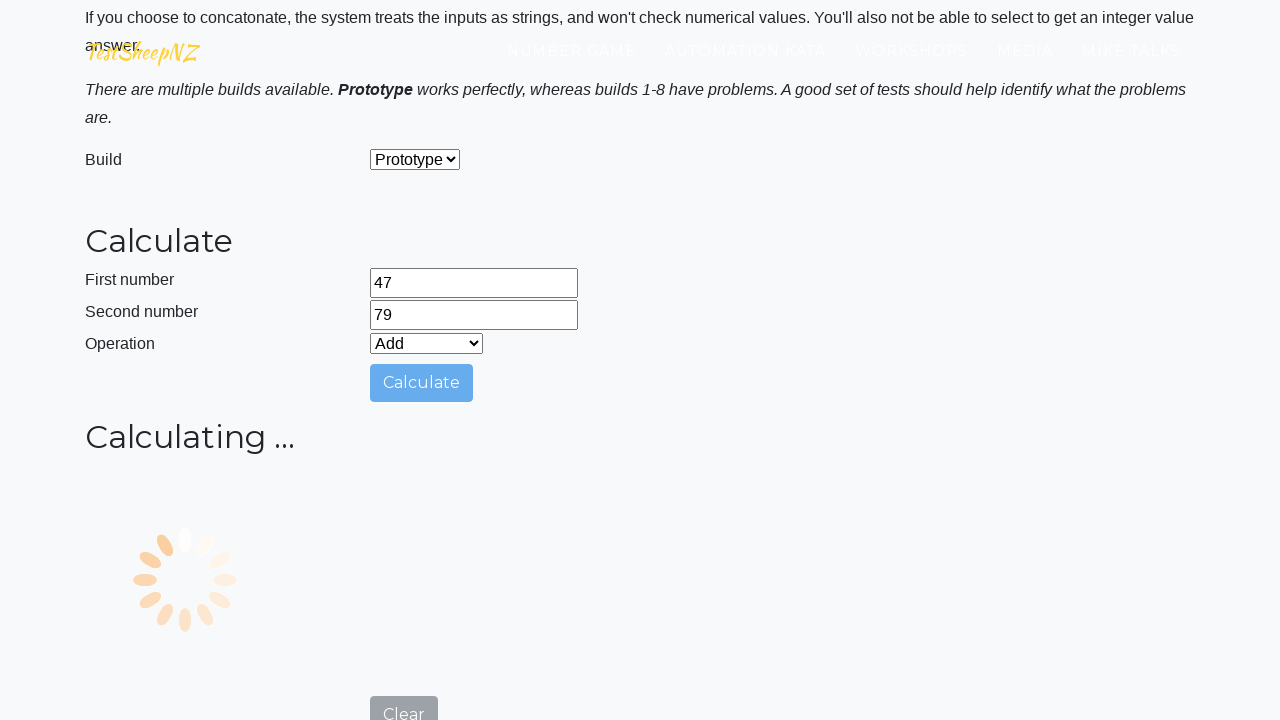

Answer form appeared
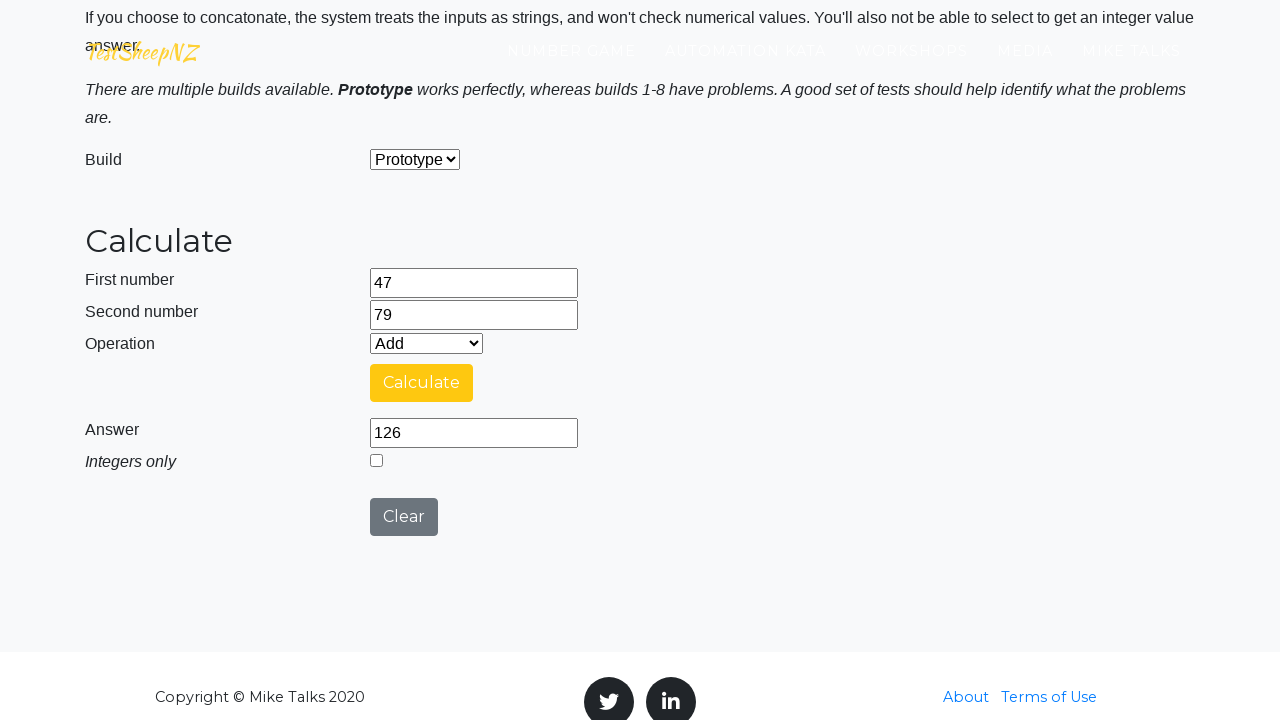

Enabled 'integers only' checkbox at (376, 460) on #integerSelect
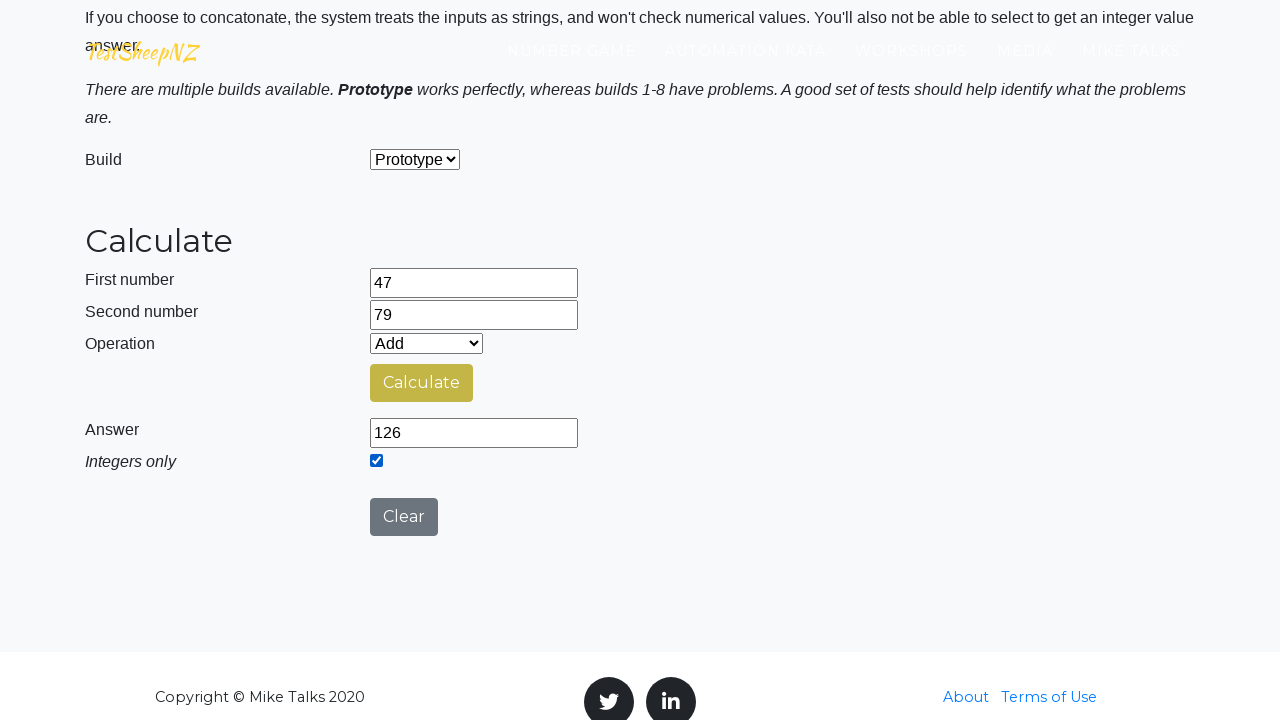

Retrieved answer for Add: 
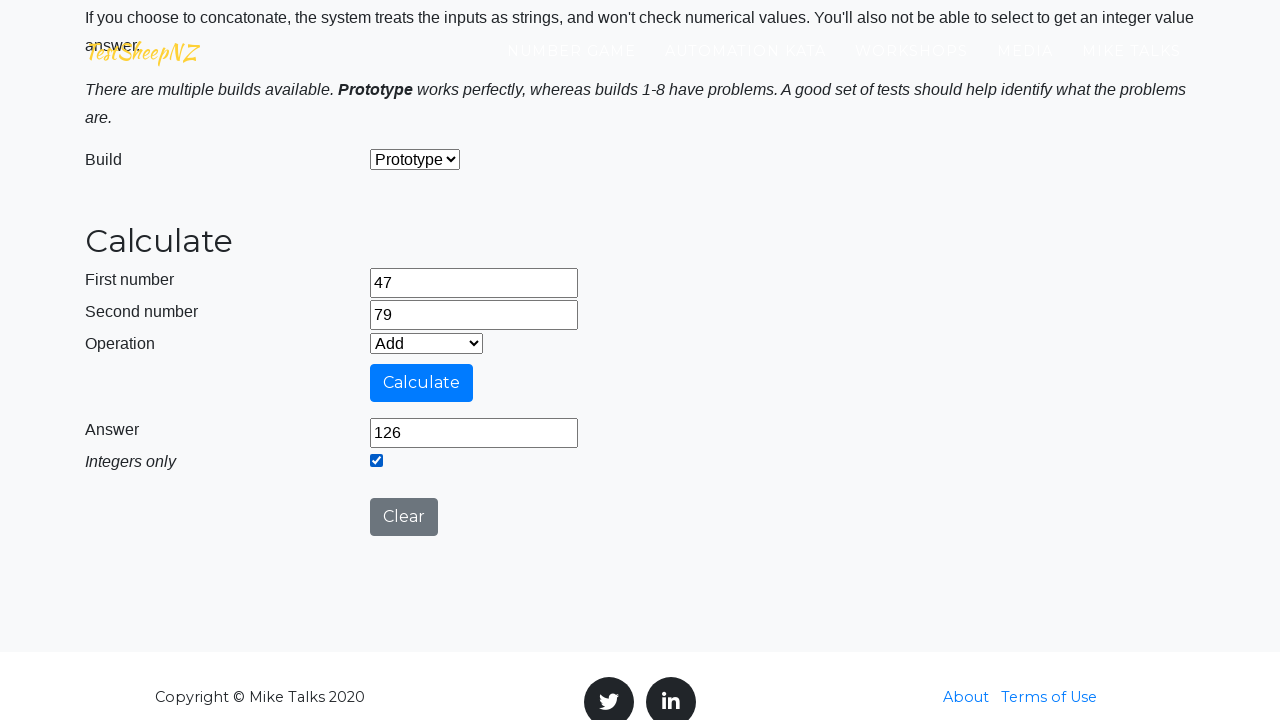

Clicked clear button to reset calculator at (404, 517) on #clearButton
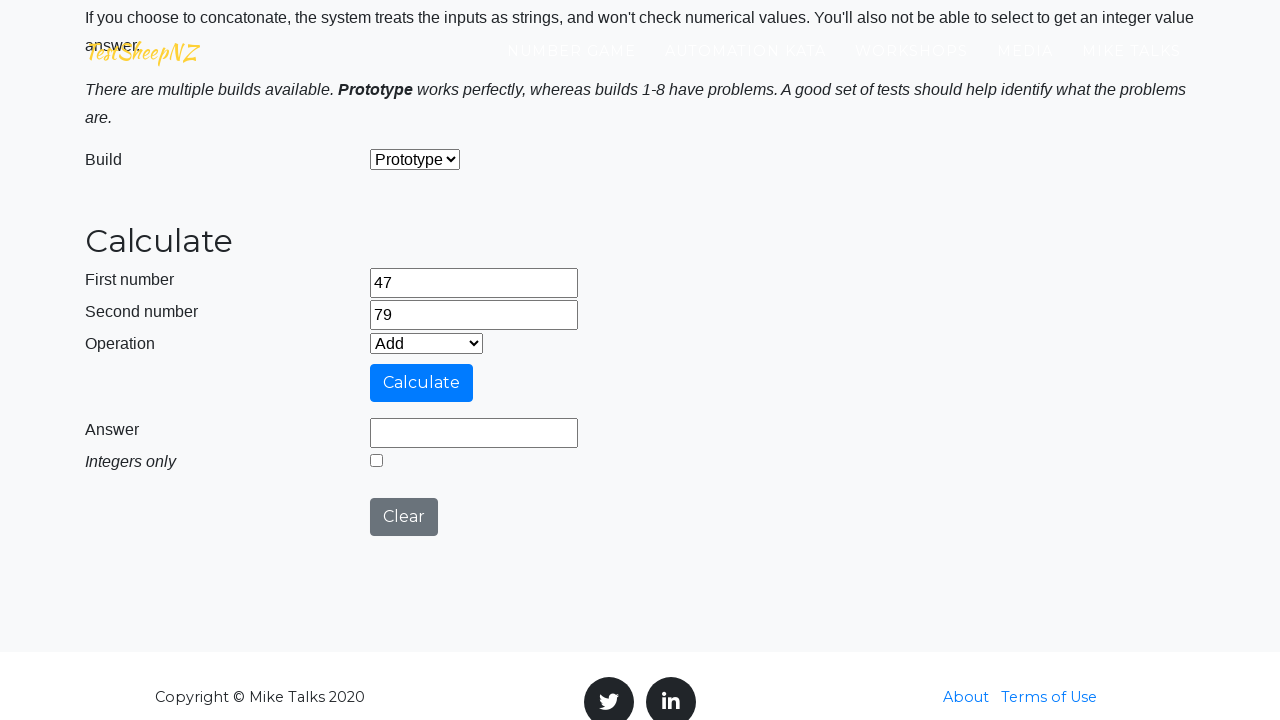

Selected 'Subtract' operation from dropdown on #selectOperationDropdown
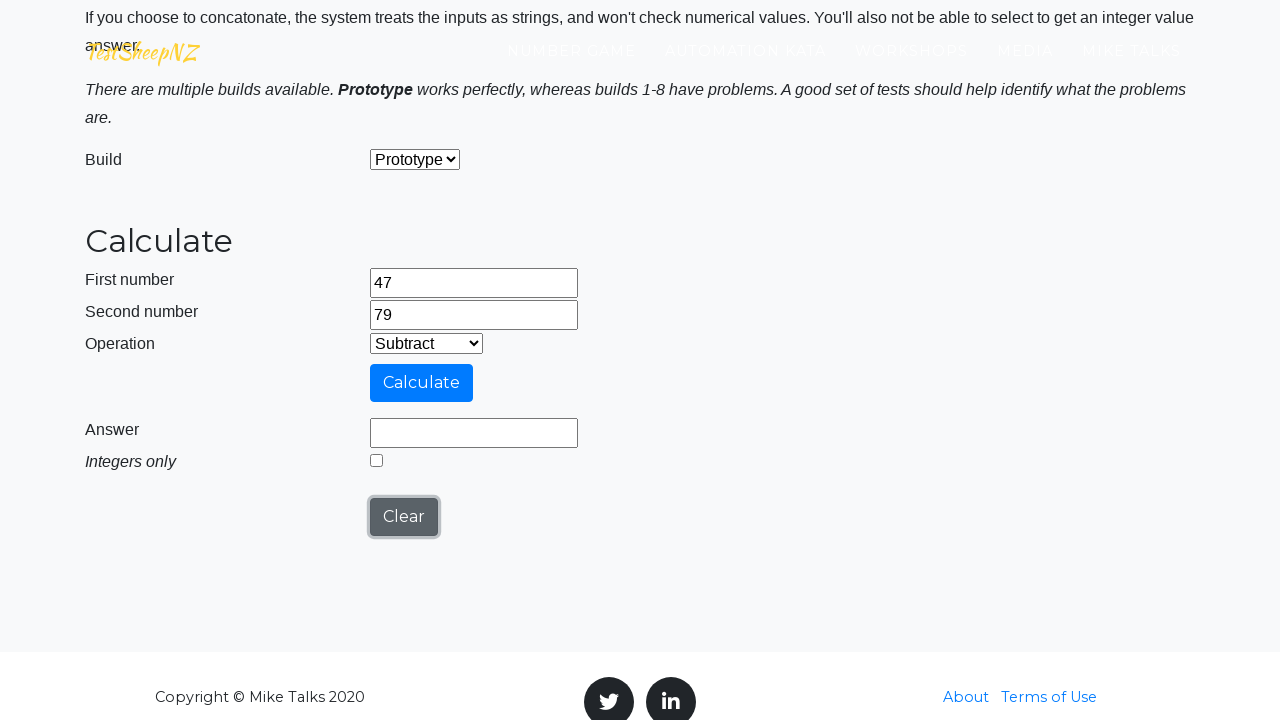

Cleared first number field on #number1Field
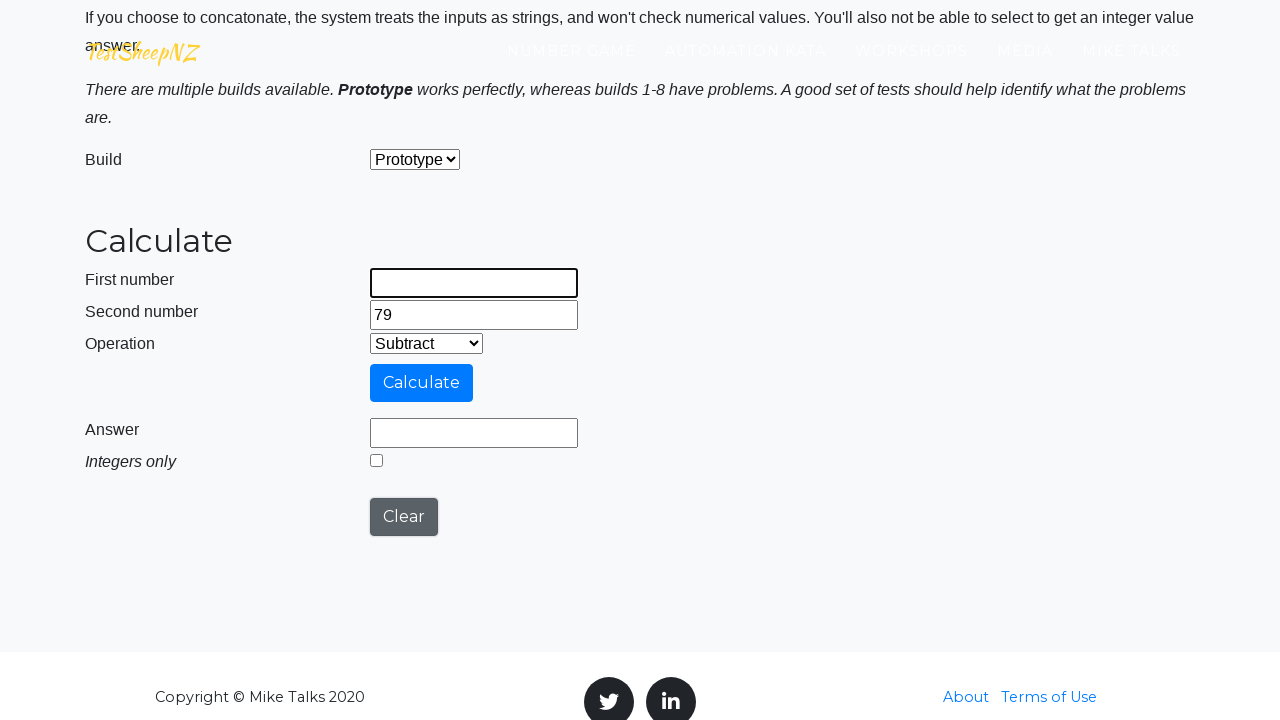

Entered first number: 47 on #number1Field
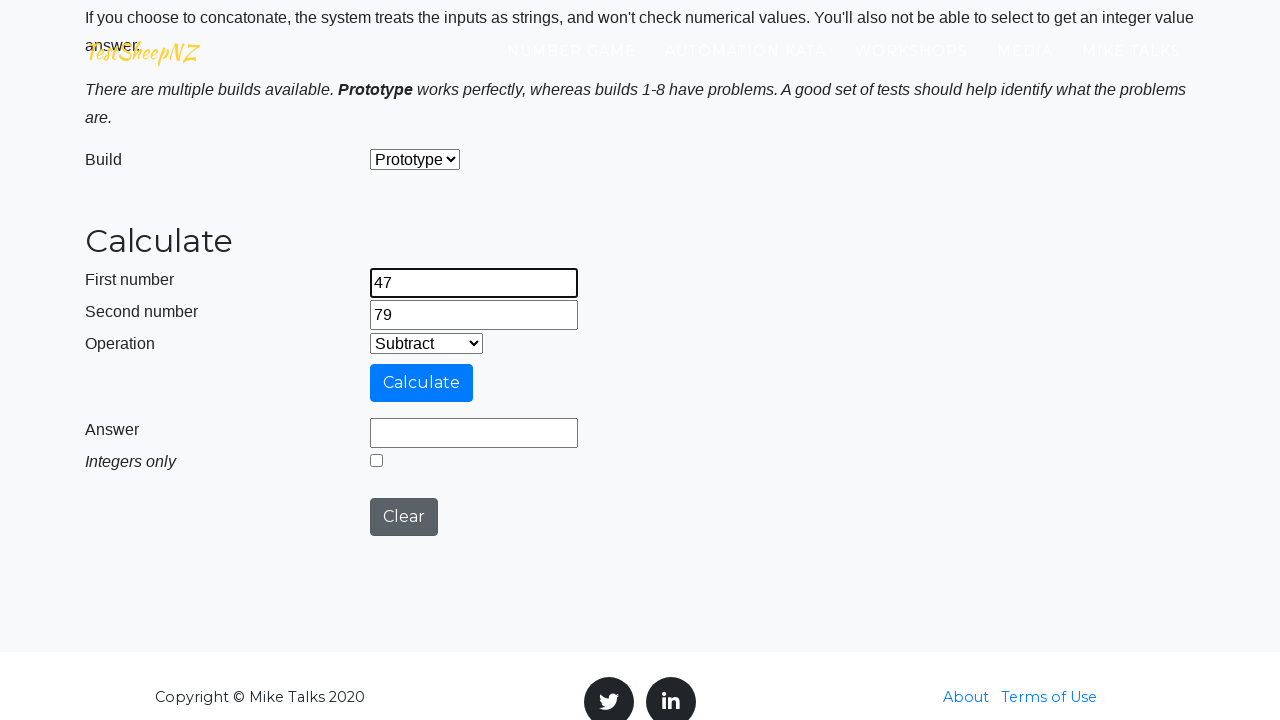

Cleared second number field on #number2Field
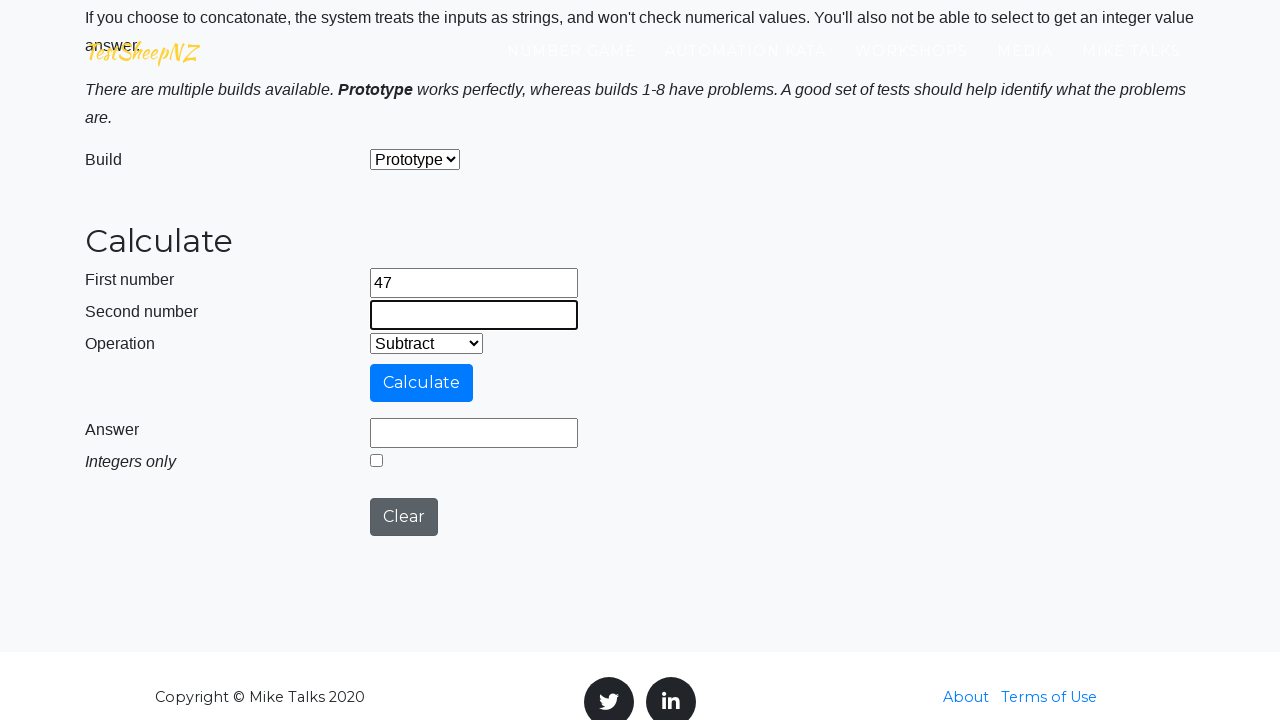

Entered second number: 79 on #number2Field
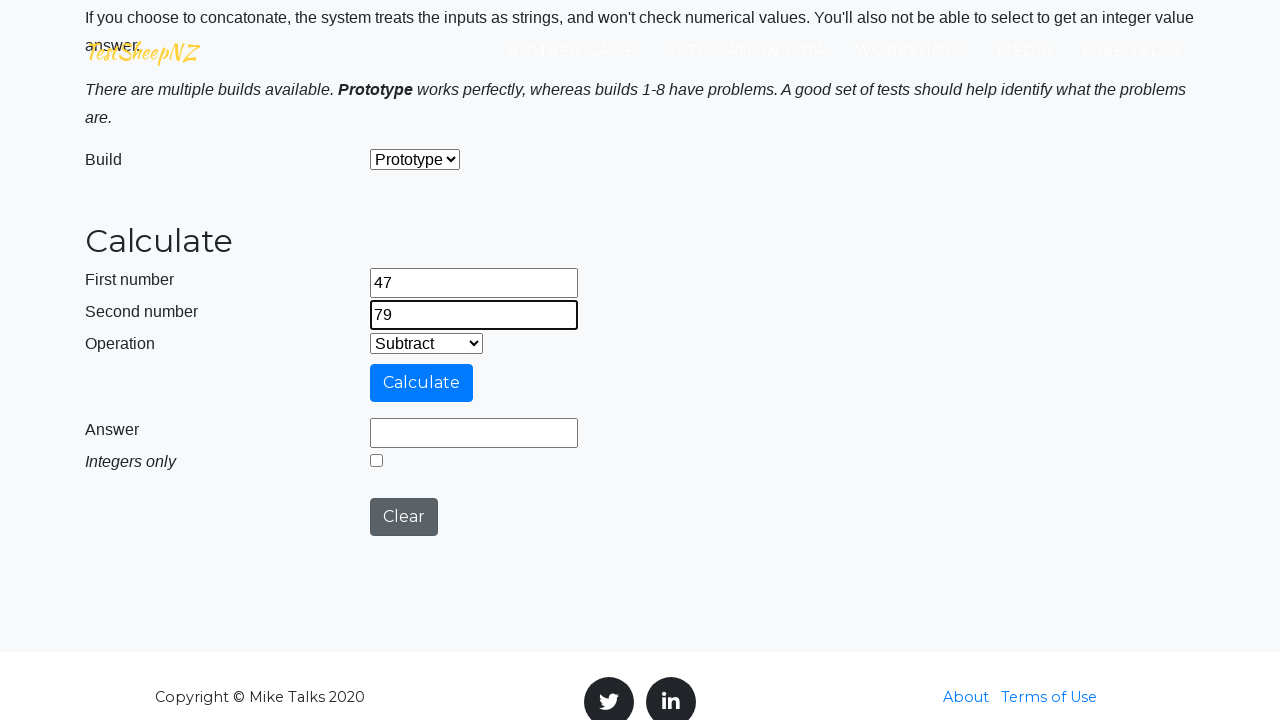

Clicked calculate button to compute Subtract(47, 79) at (422, 383) on #calculateButton
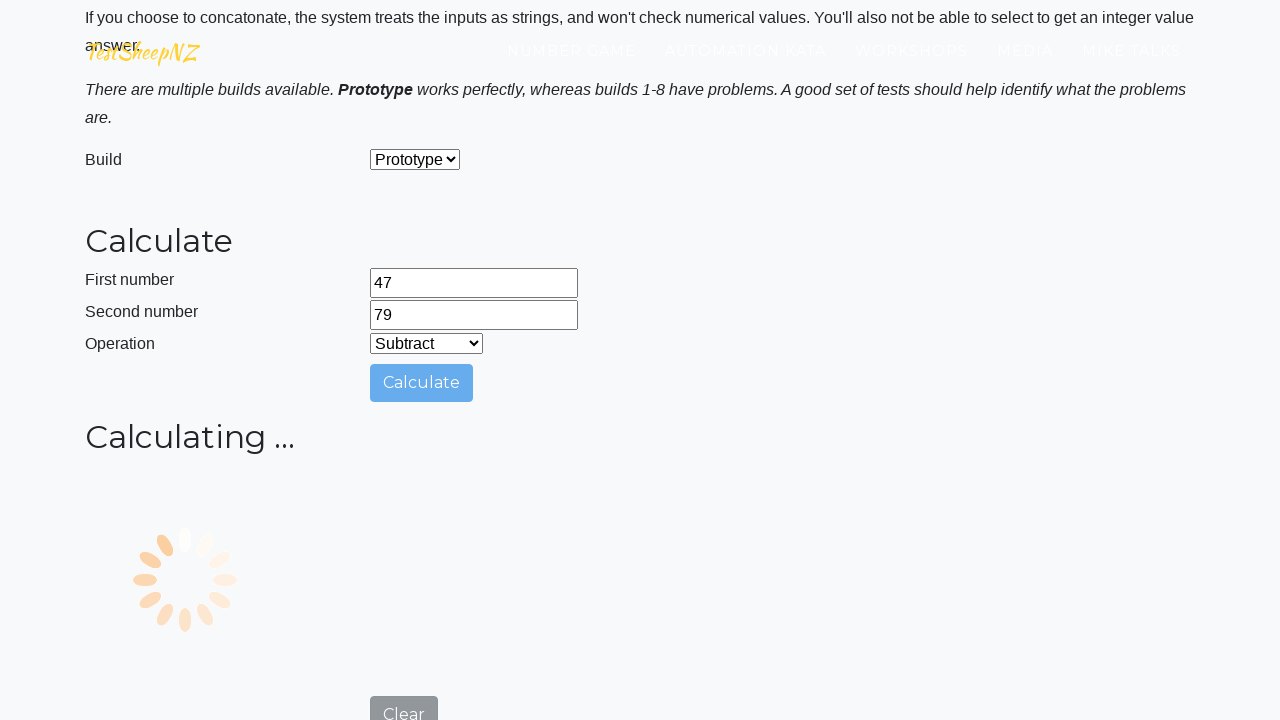

Answer form appeared
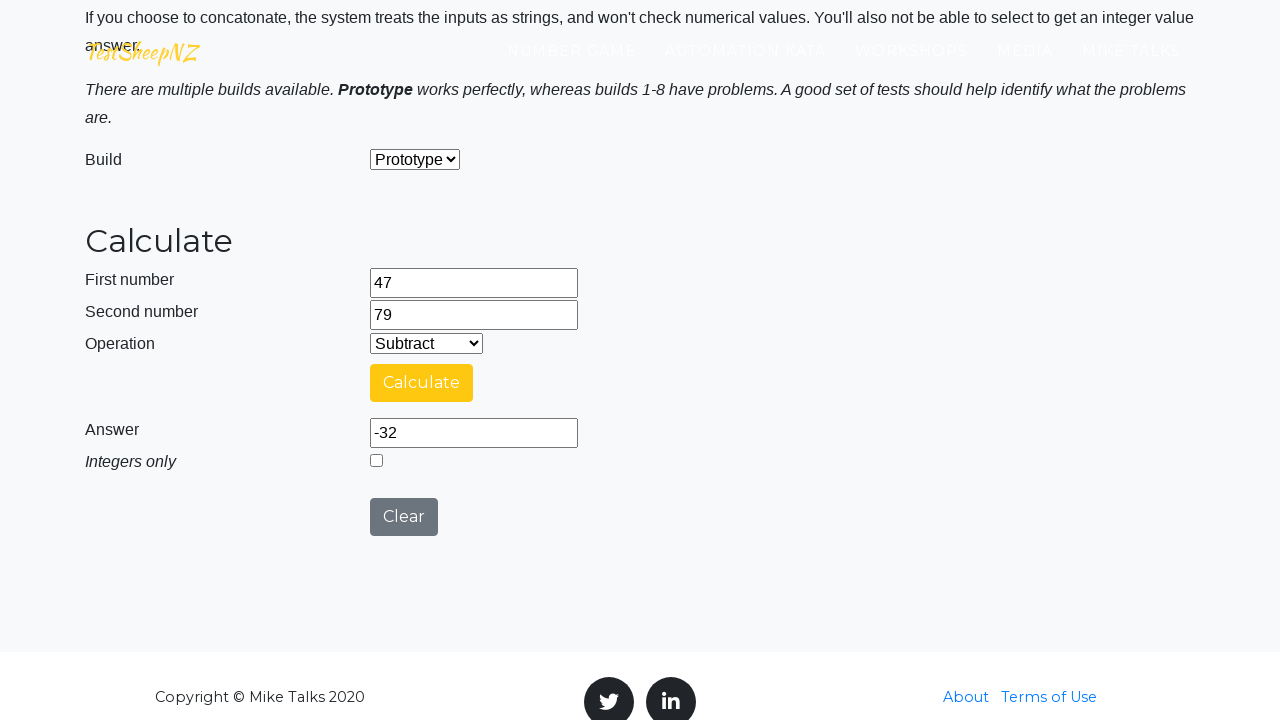

Enabled 'integers only' checkbox at (376, 460) on #integerSelect
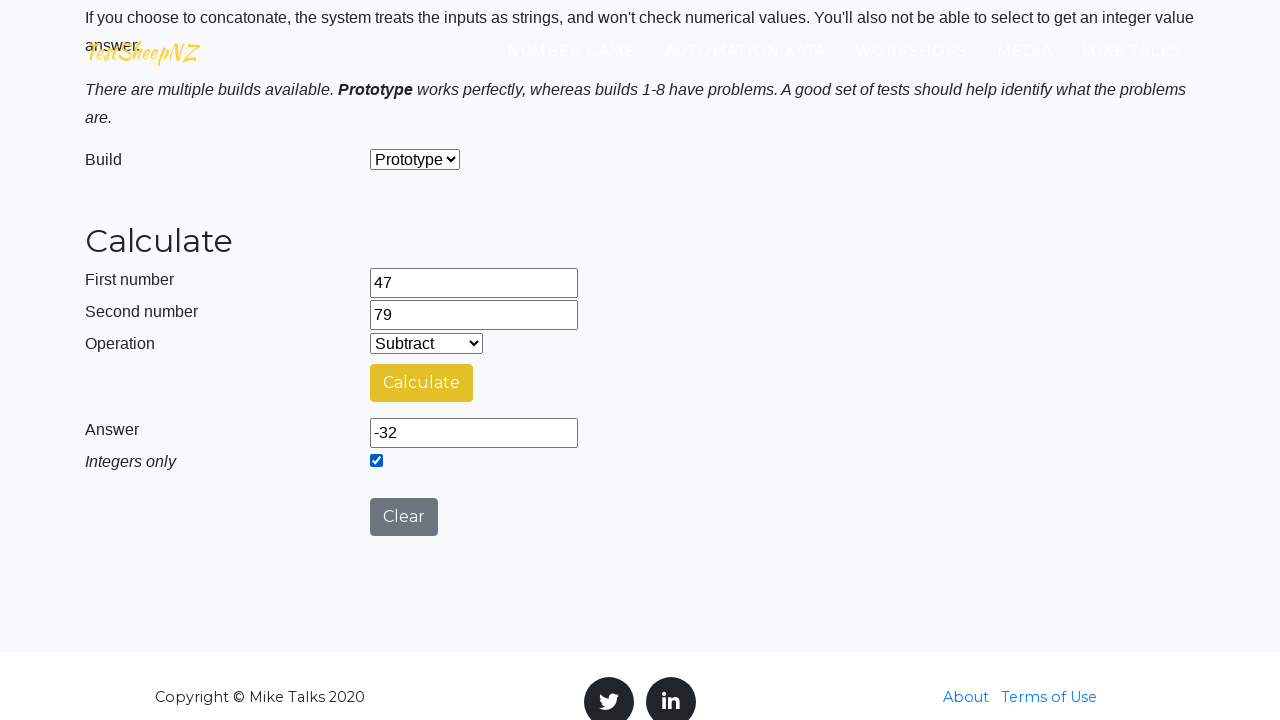

Retrieved answer for Subtract: 
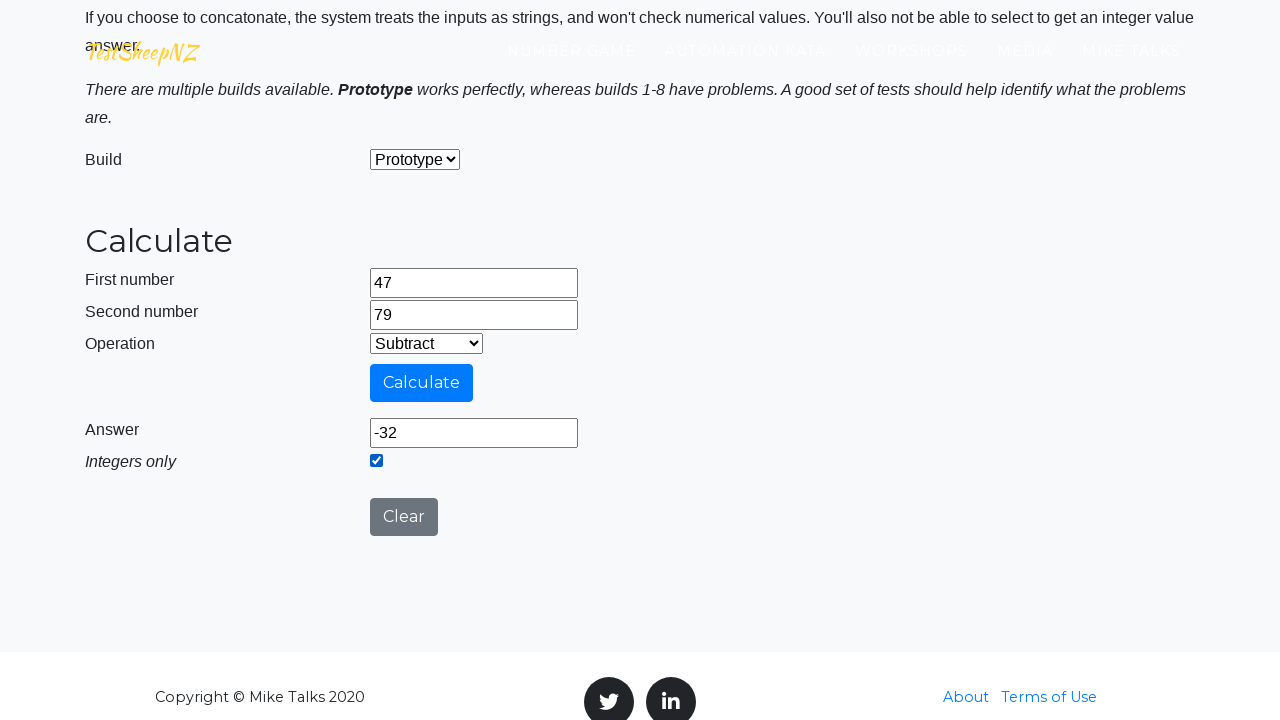

Clicked clear button to reset calculator at (404, 517) on #clearButton
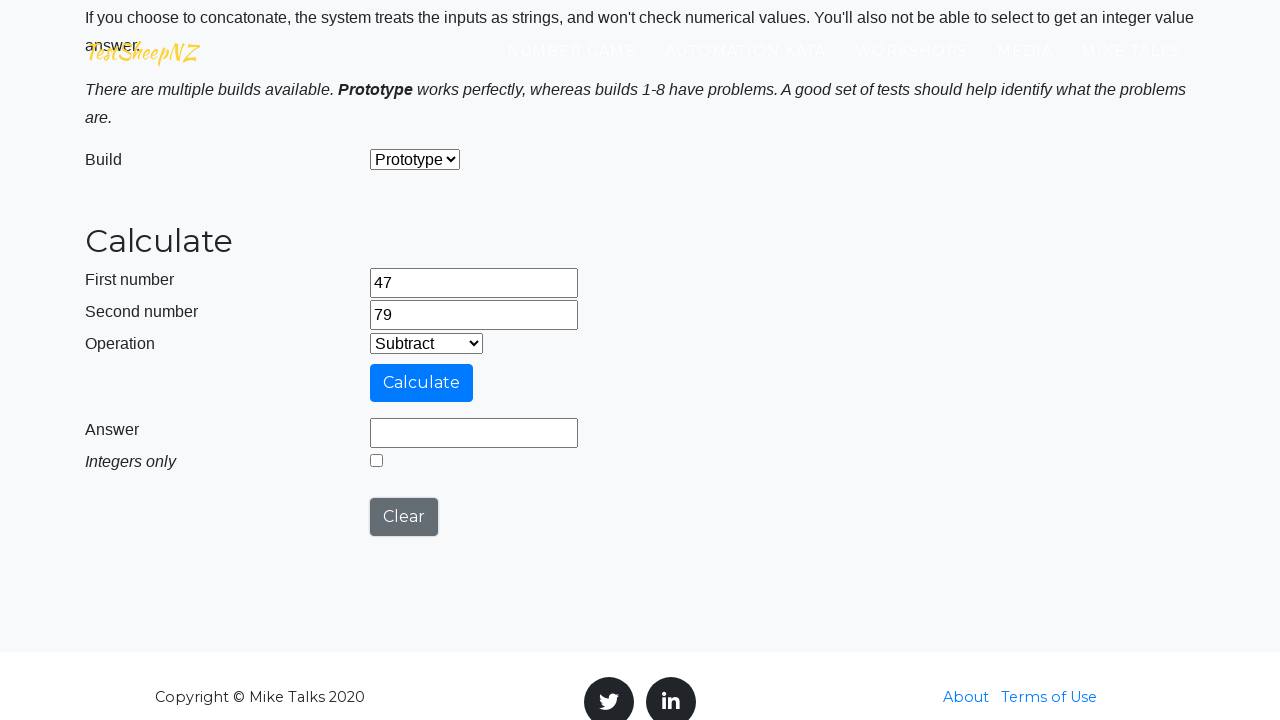

Selected 'Multiply' operation from dropdown on #selectOperationDropdown
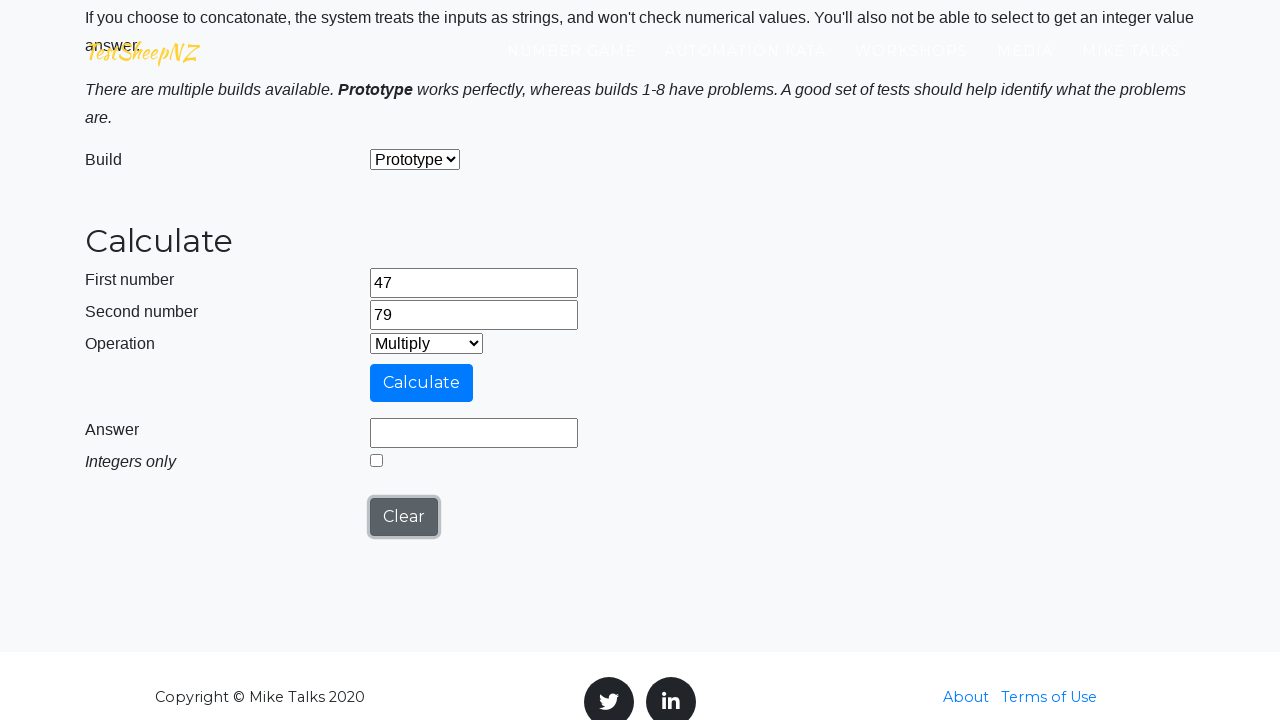

Cleared first number field on #number1Field
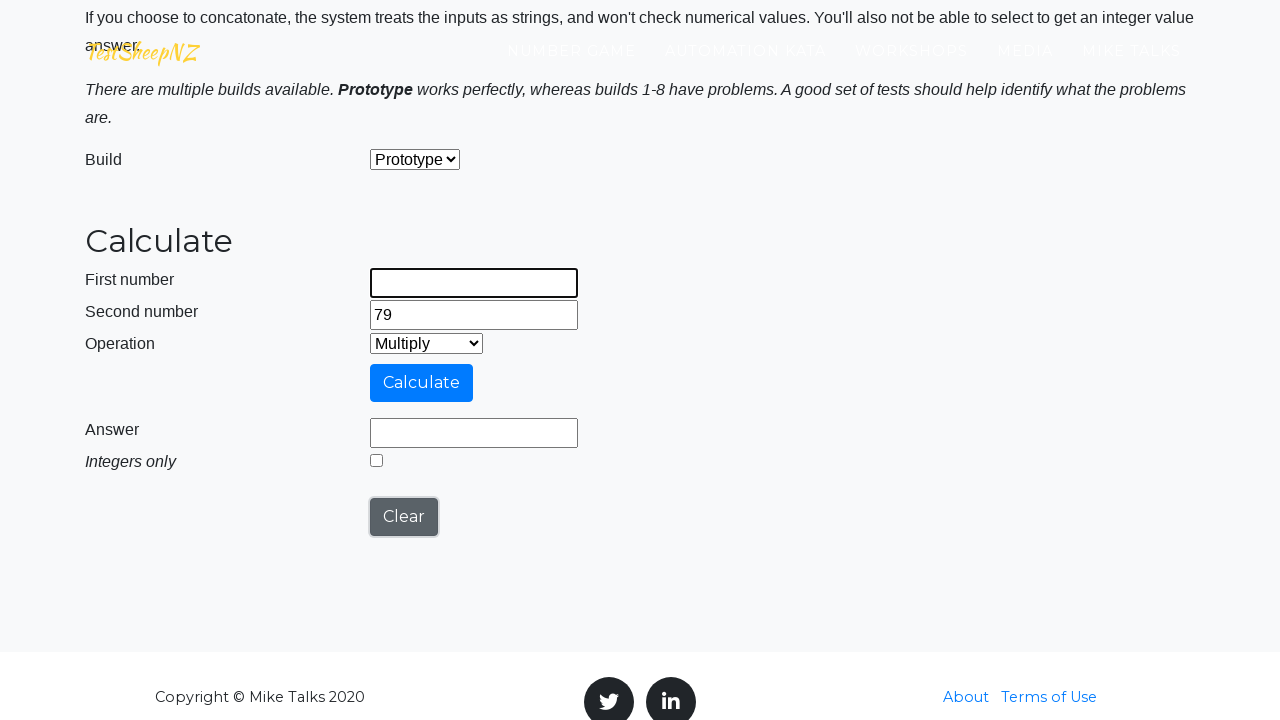

Entered first number: 47 on #number1Field
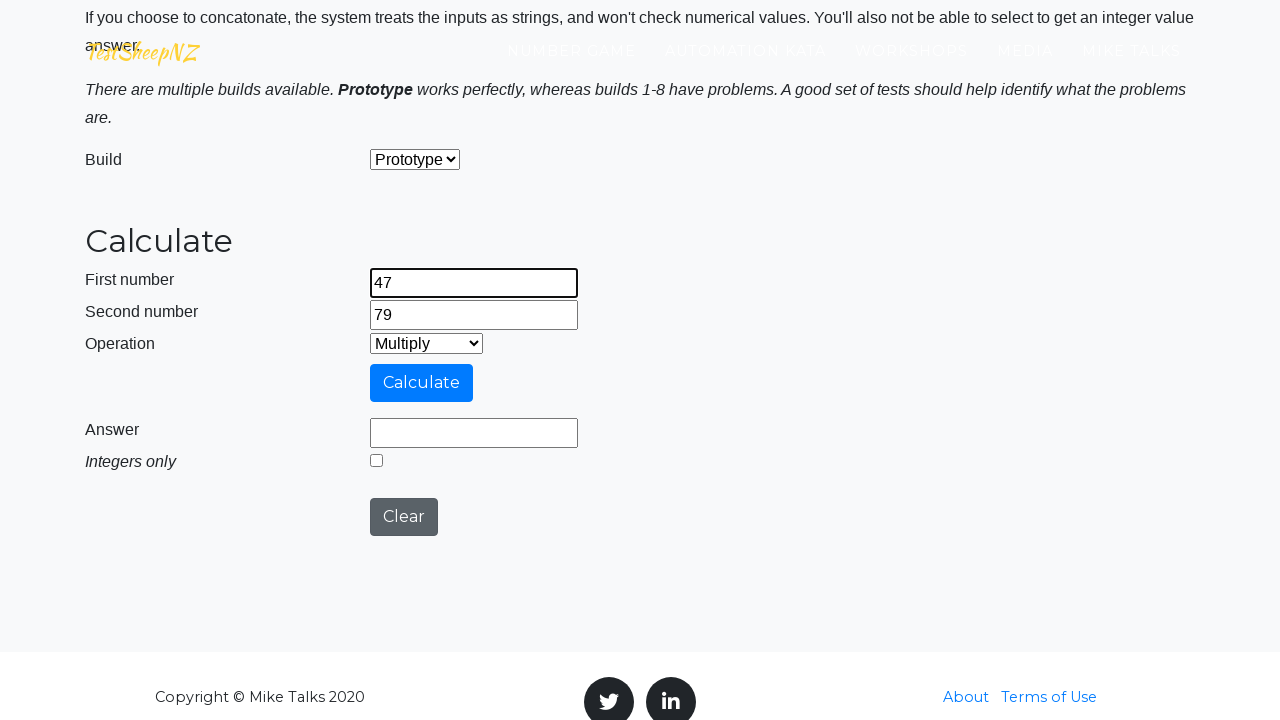

Cleared second number field on #number2Field
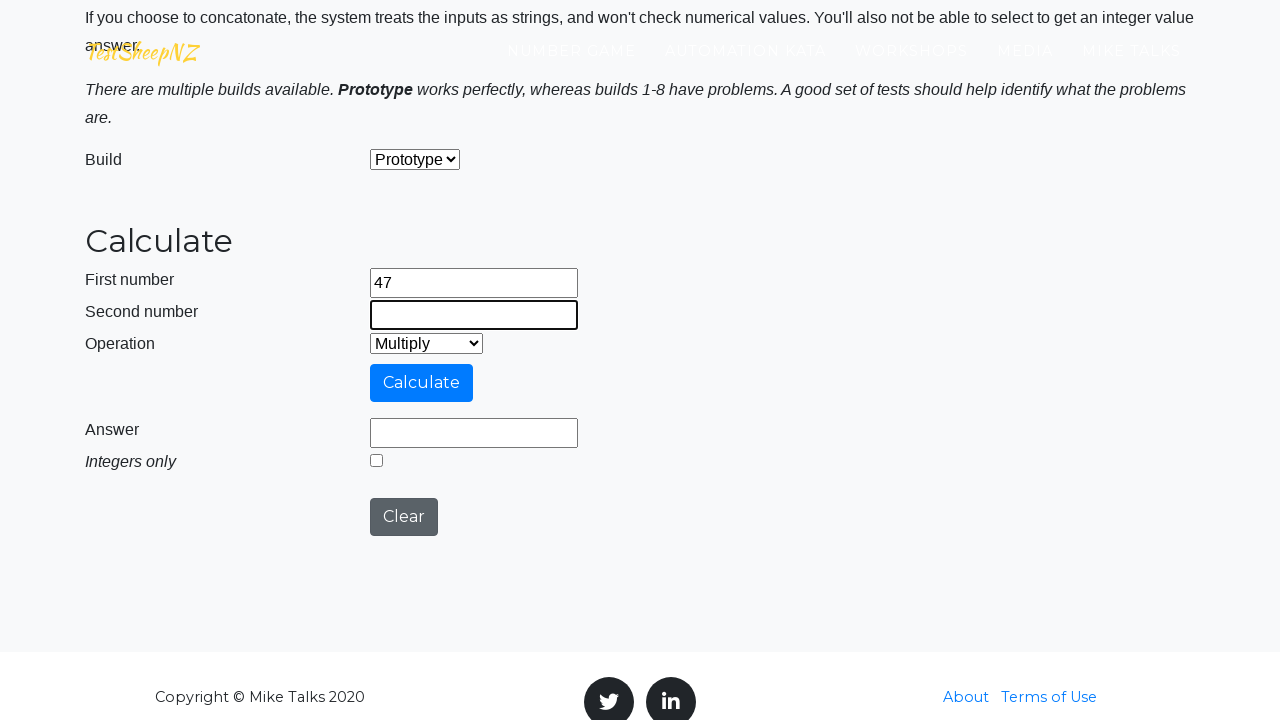

Entered second number: 79 on #number2Field
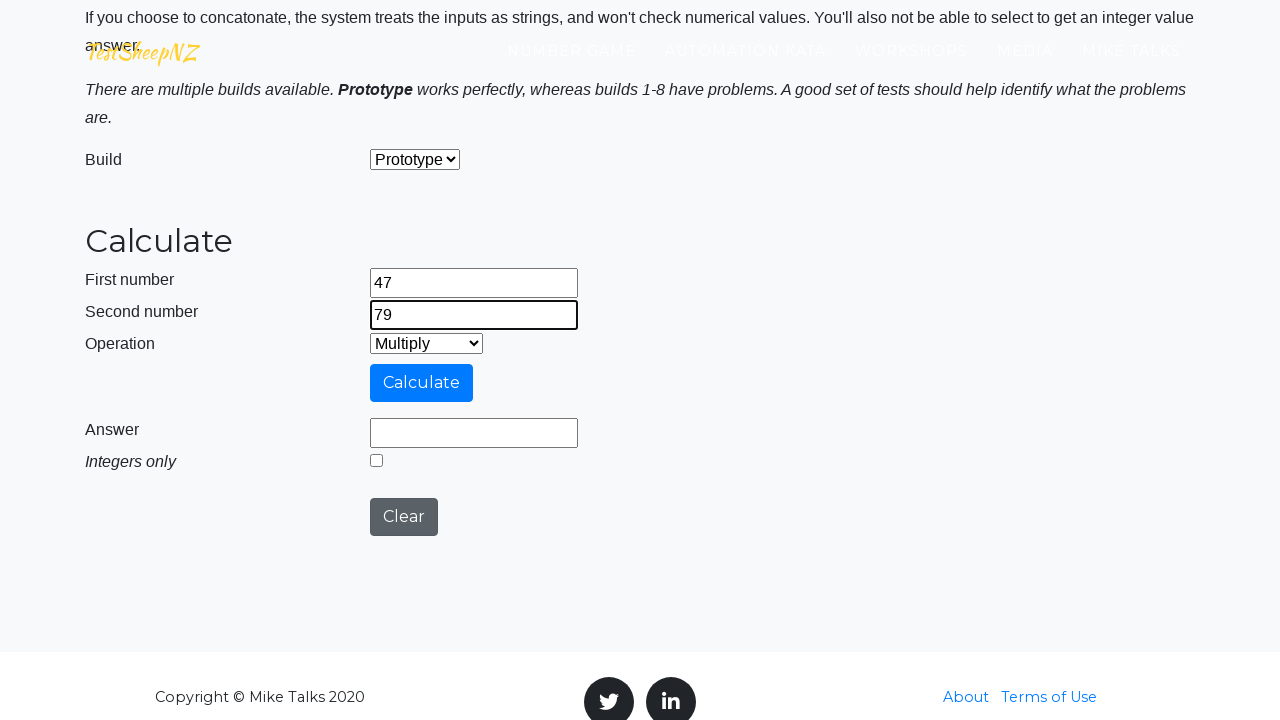

Clicked calculate button to compute Multiply(47, 79) at (422, 383) on #calculateButton
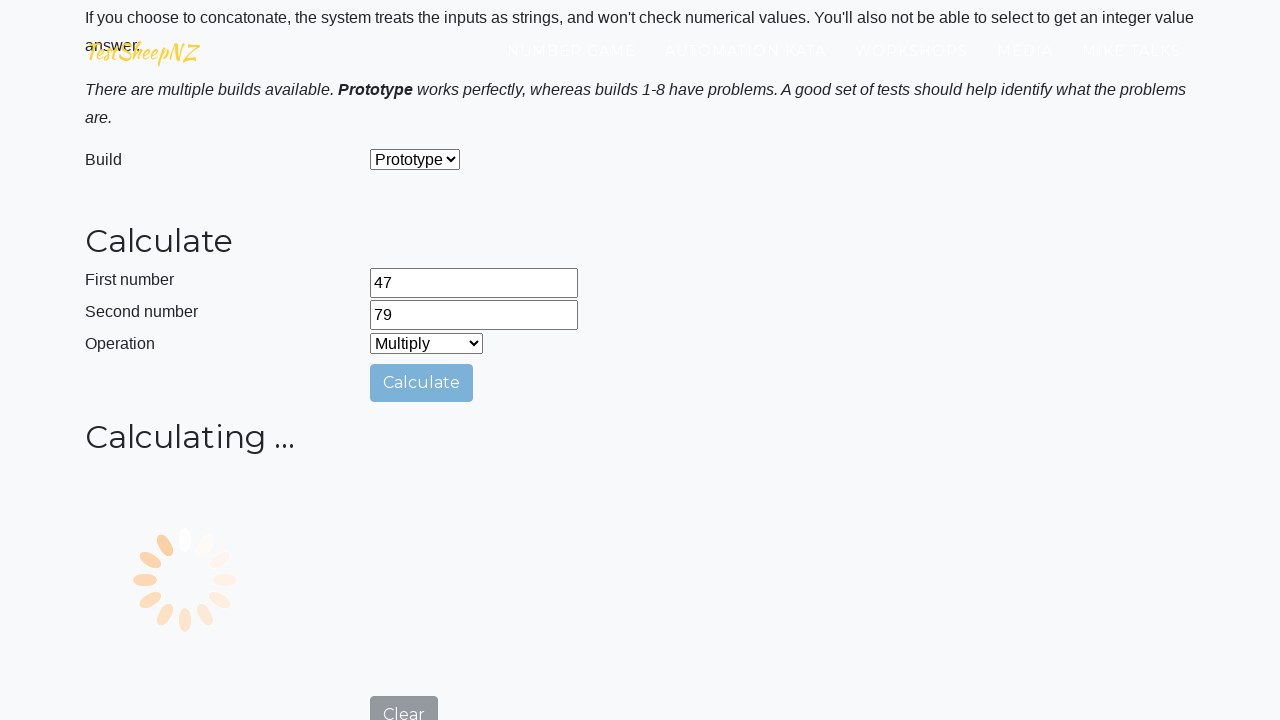

Answer form appeared
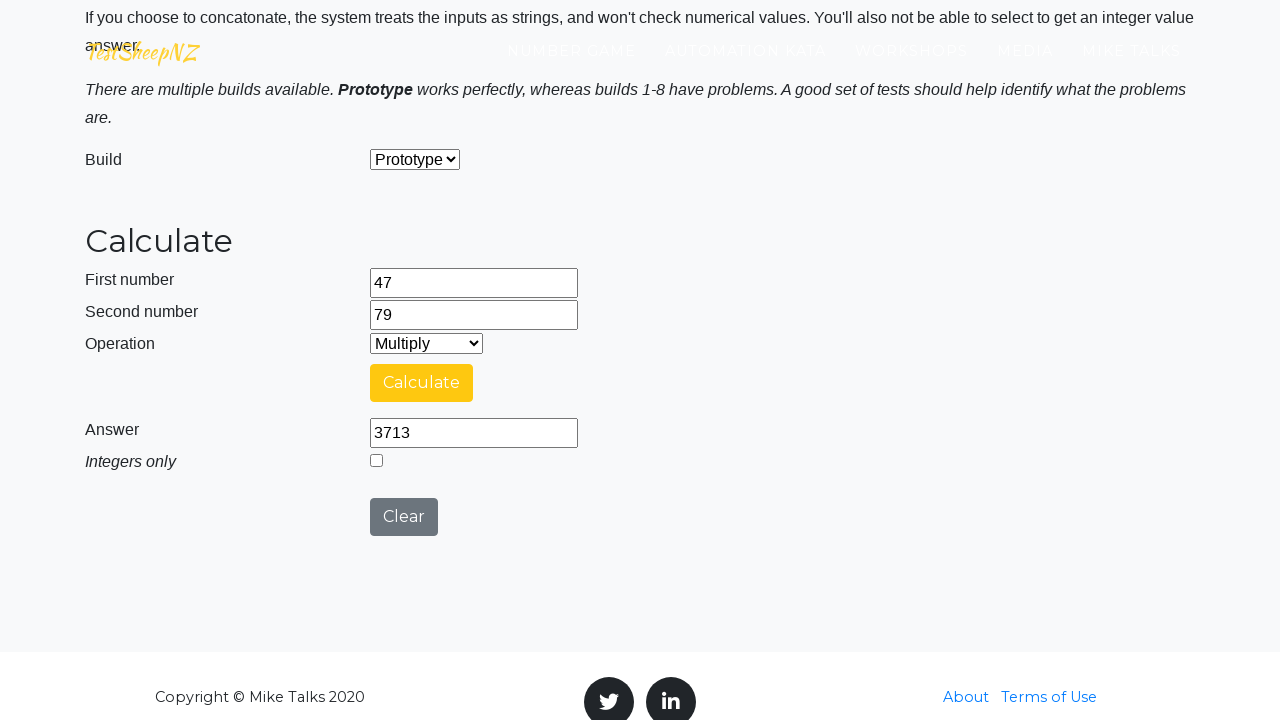

Enabled 'integers only' checkbox at (376, 460) on #integerSelect
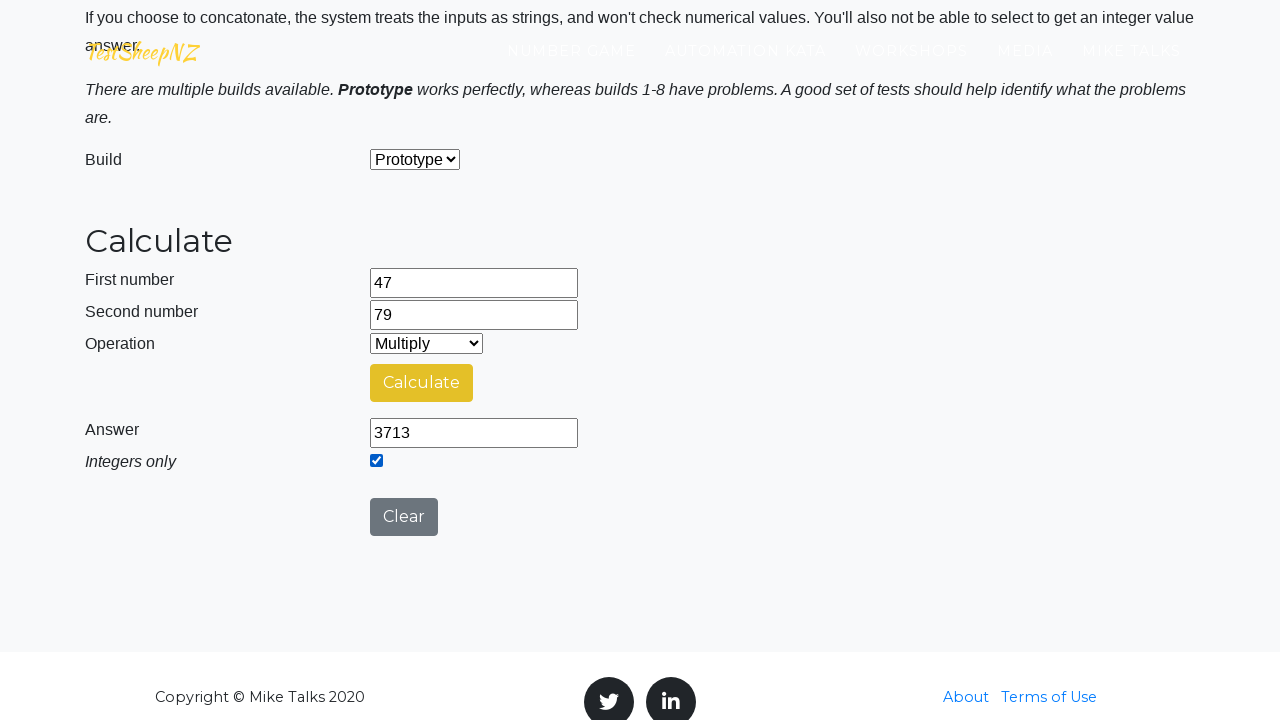

Retrieved answer for Multiply: 
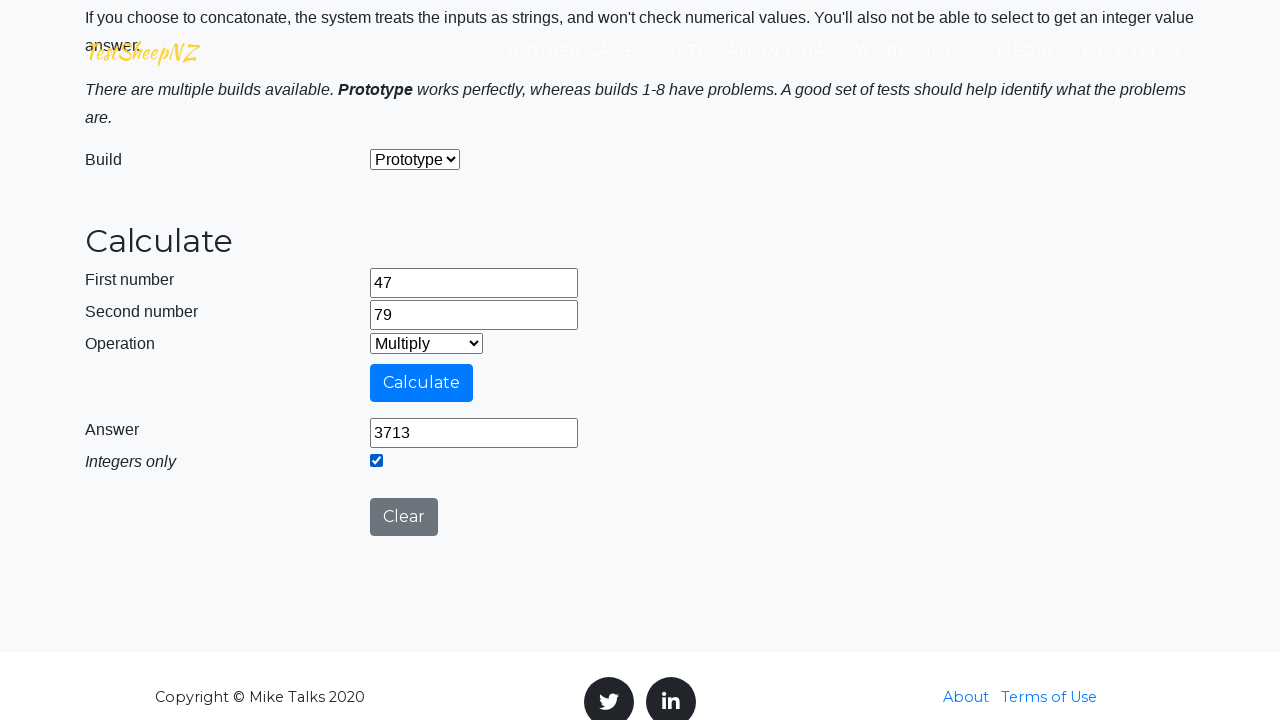

Clicked clear button to reset calculator at (404, 517) on #clearButton
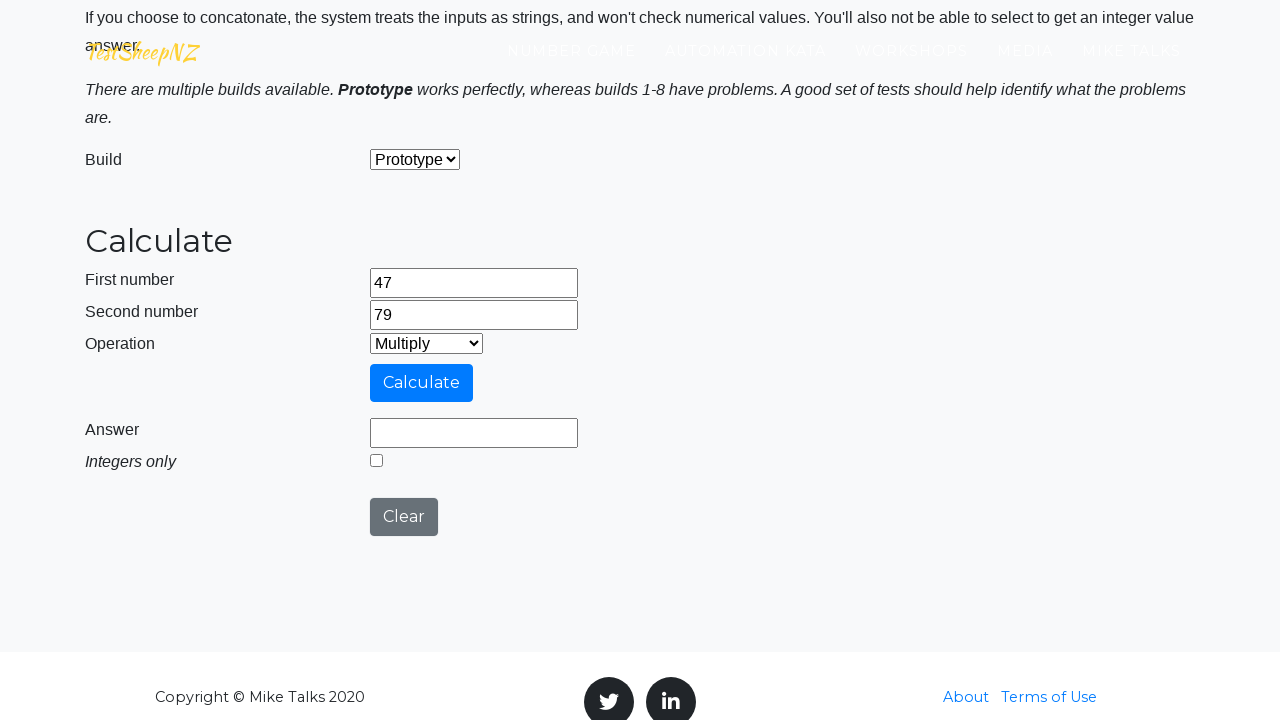

Selected 'Divide' operation from dropdown on #selectOperationDropdown
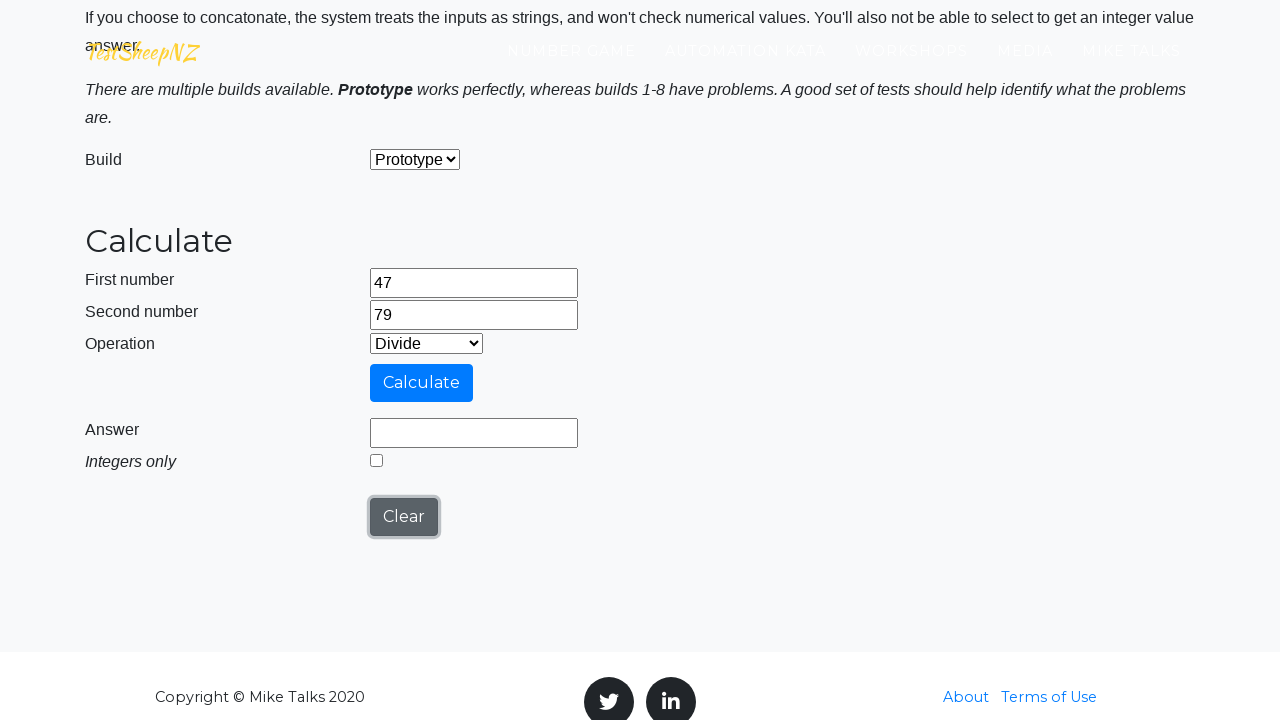

Cleared first number field on #number1Field
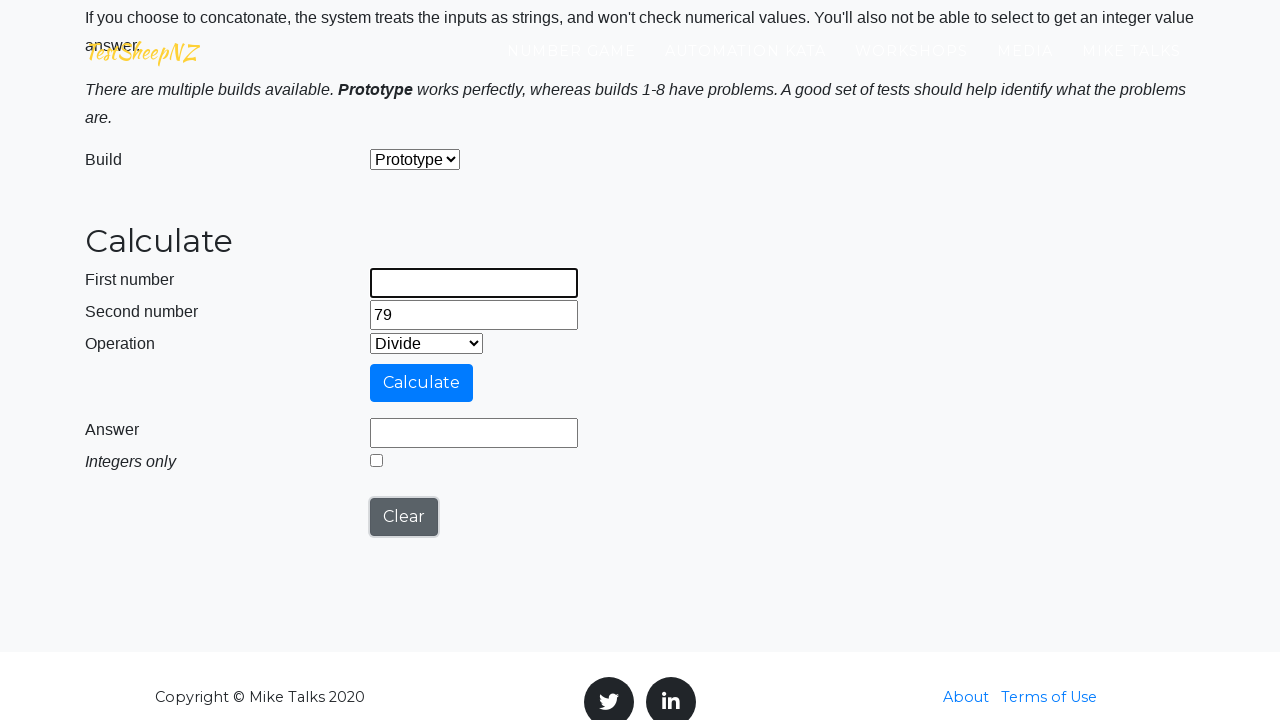

Entered first number: 47 on #number1Field
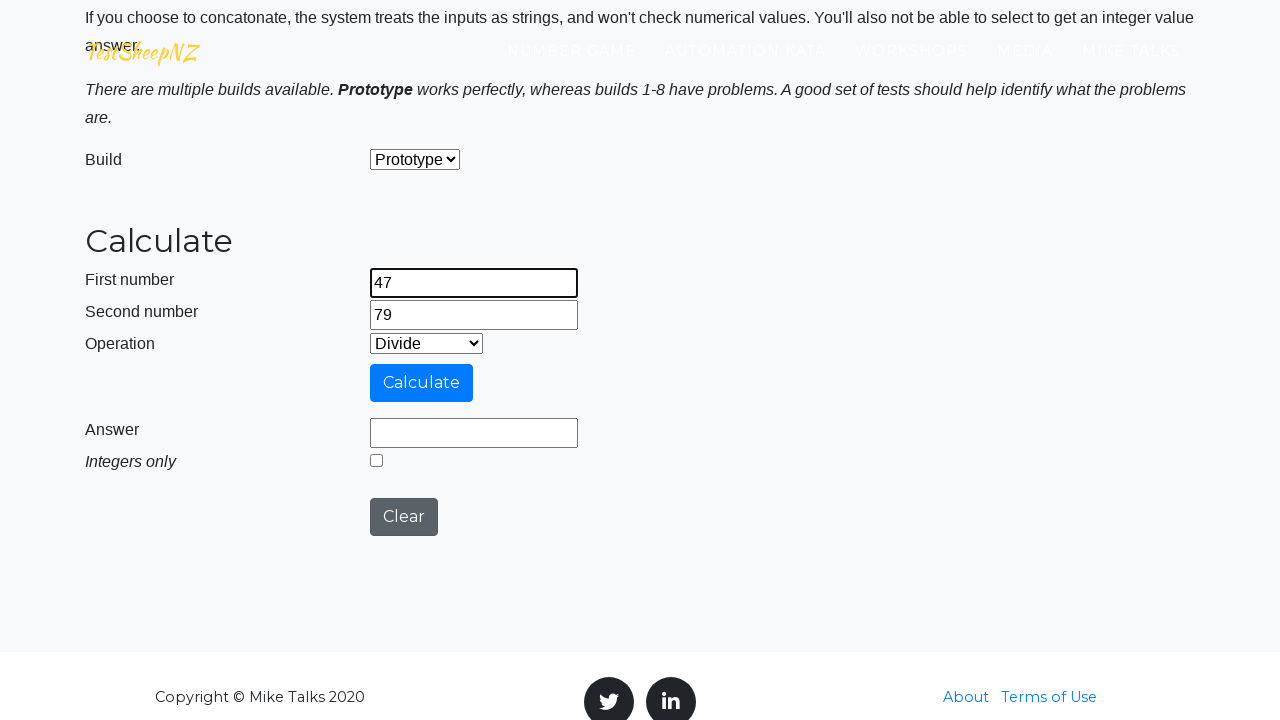

Cleared second number field on #number2Field
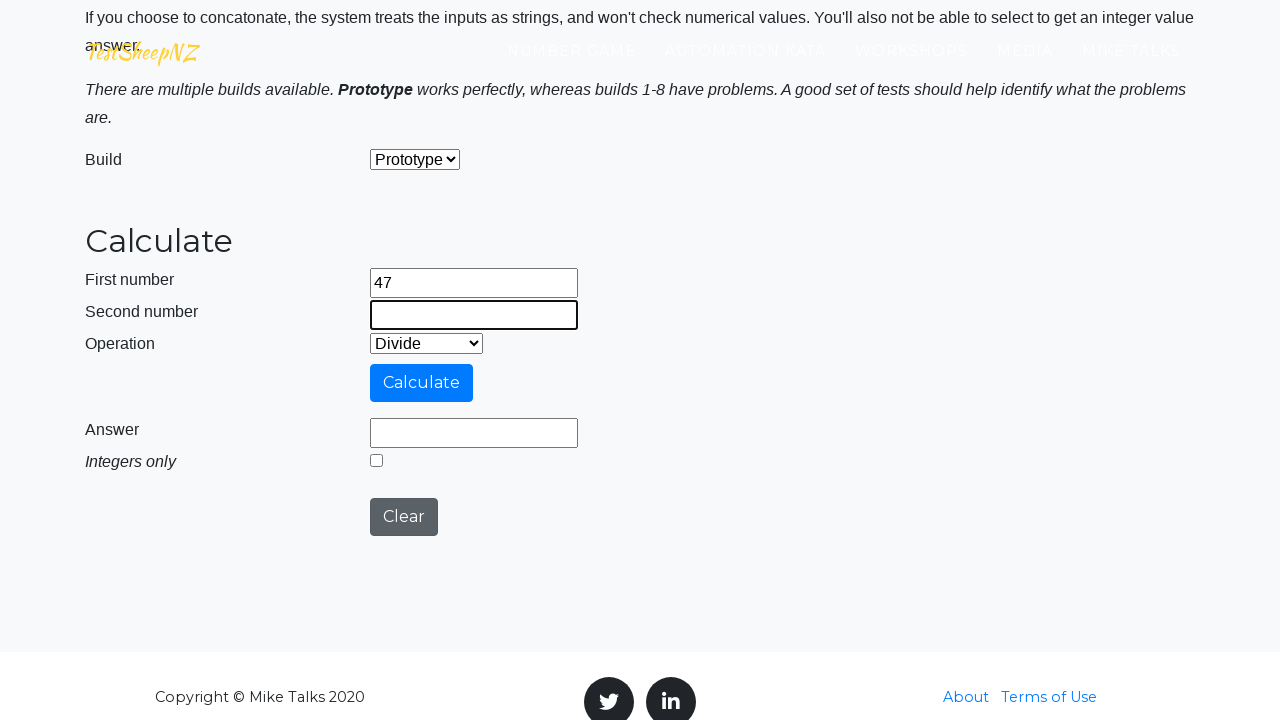

Entered second number: 79 on #number2Field
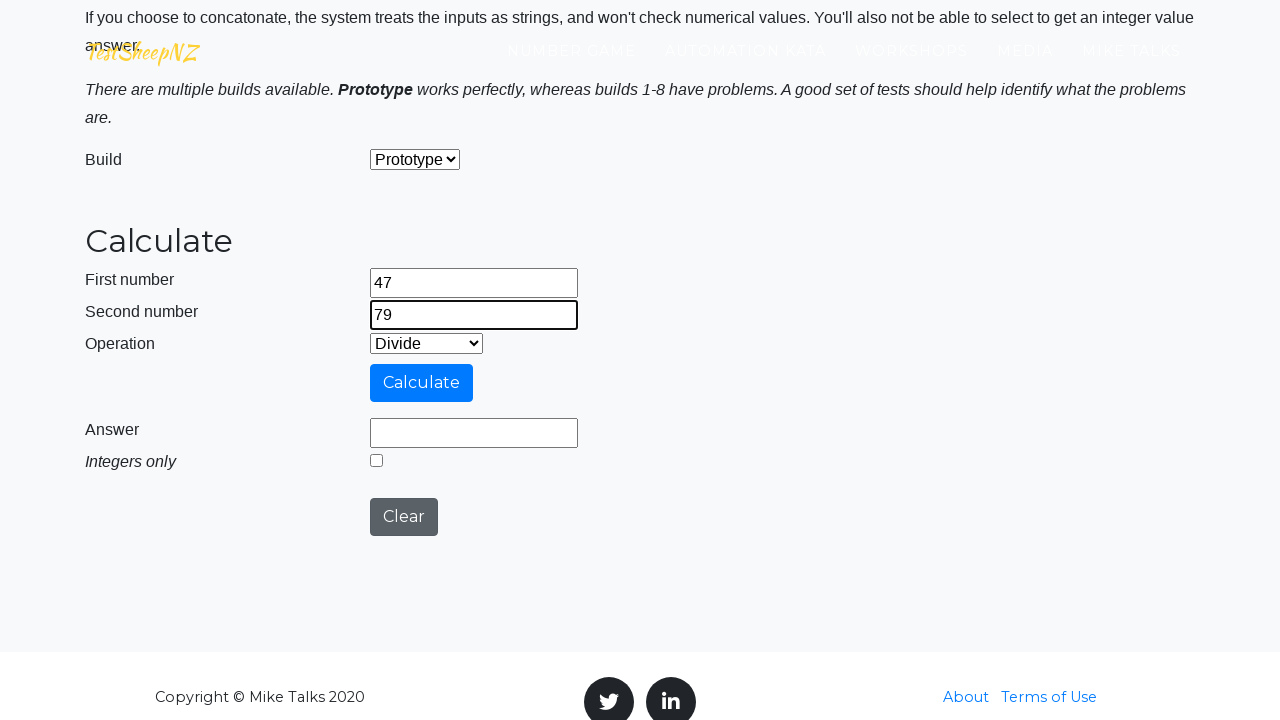

Clicked calculate button to compute Divide(47, 79) at (422, 383) on #calculateButton
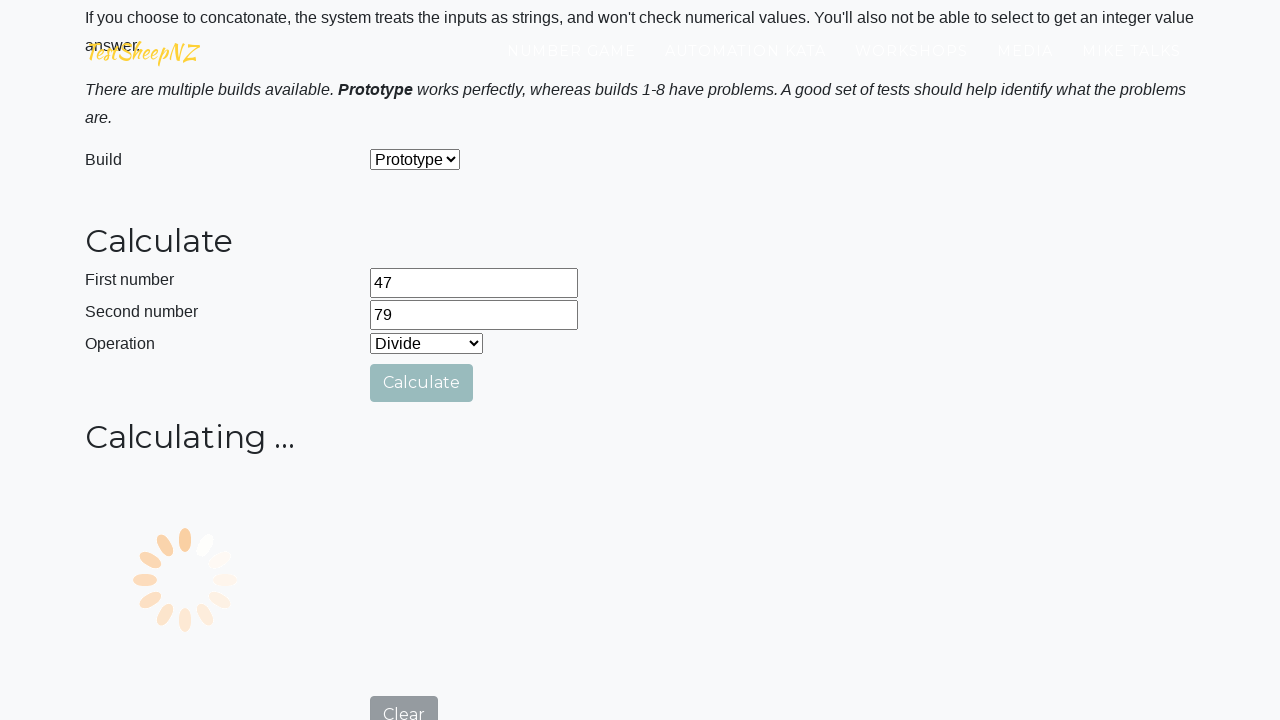

Answer form appeared
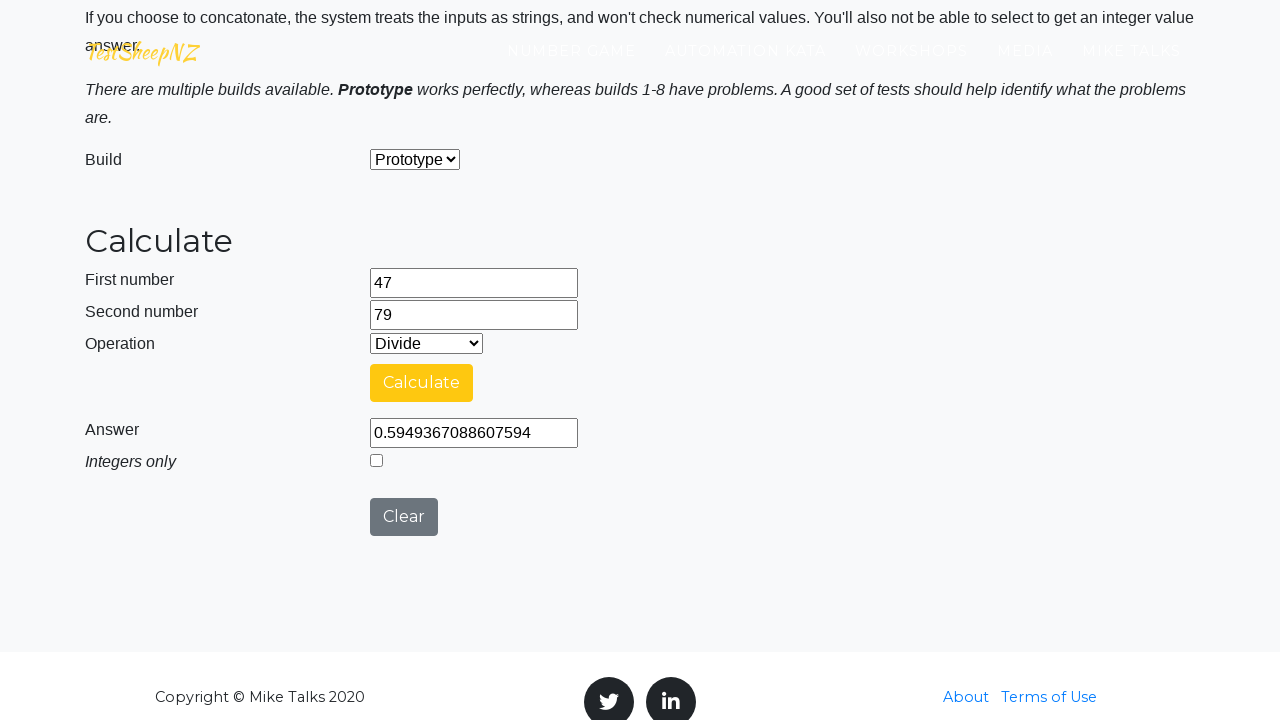

Enabled 'integers only' checkbox at (376, 460) on #integerSelect
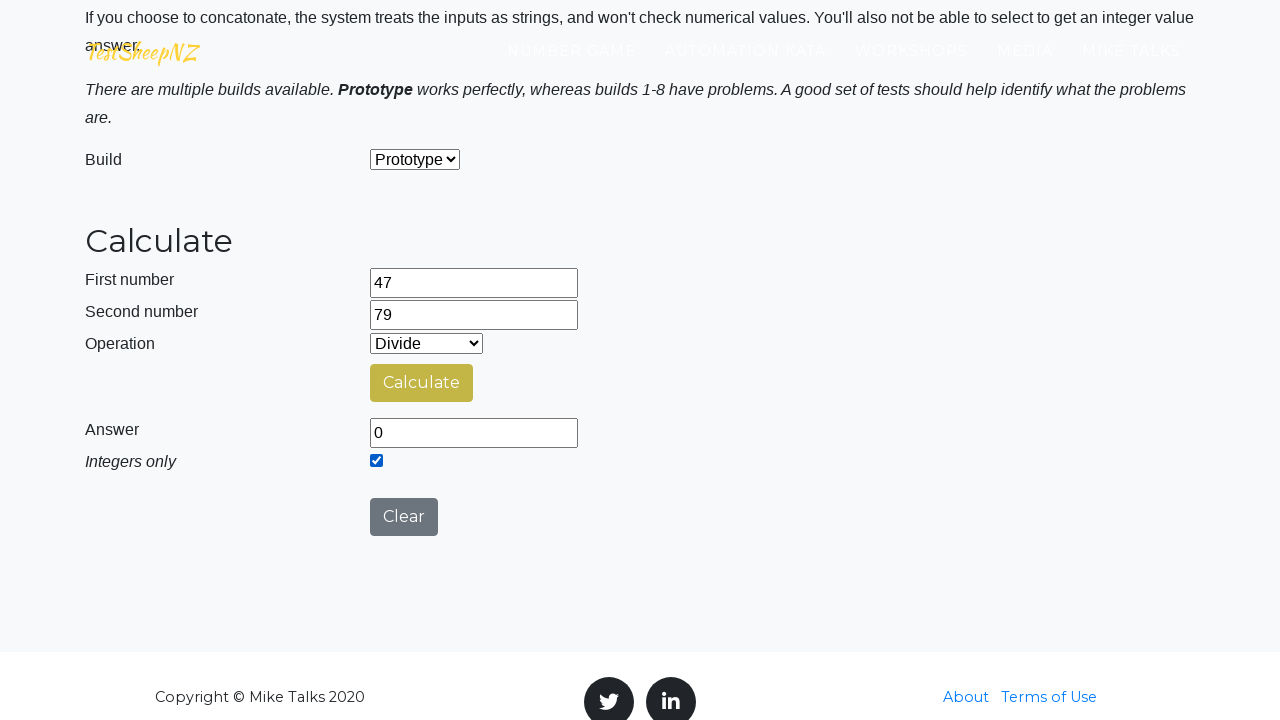

Retrieved answer for Divide: 
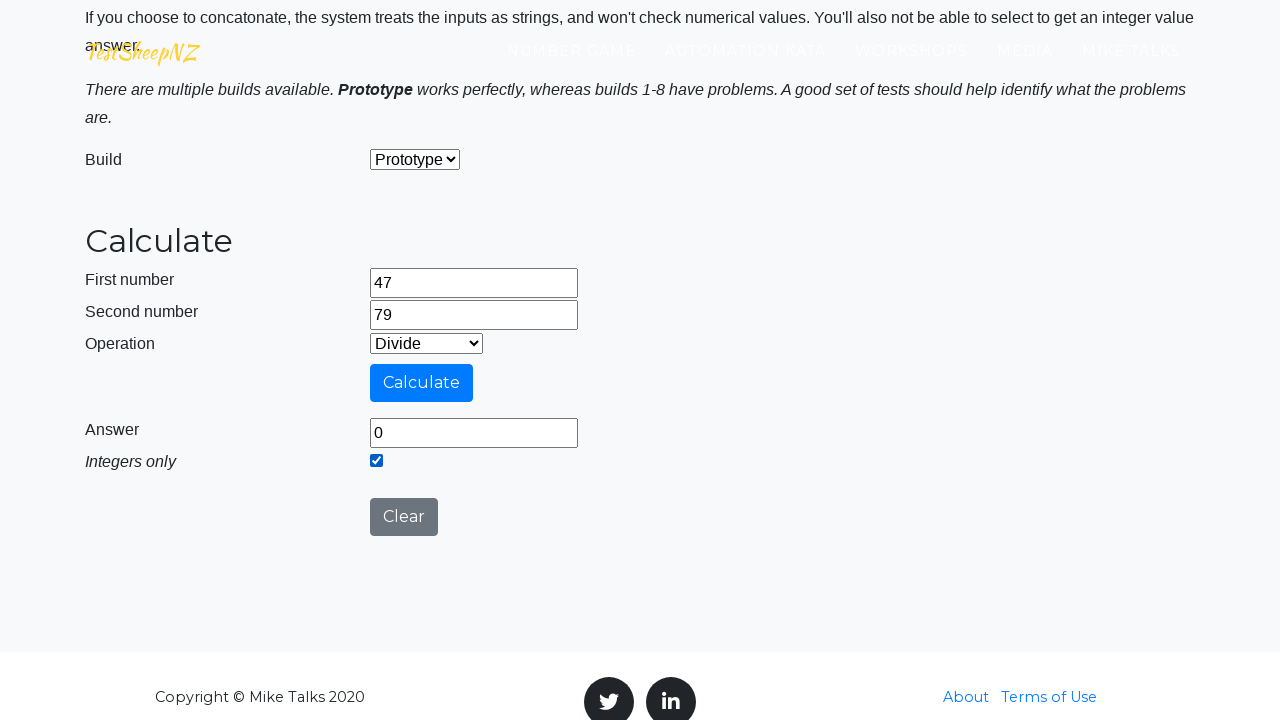

Clicked clear button to reset calculator at (404, 517) on #clearButton
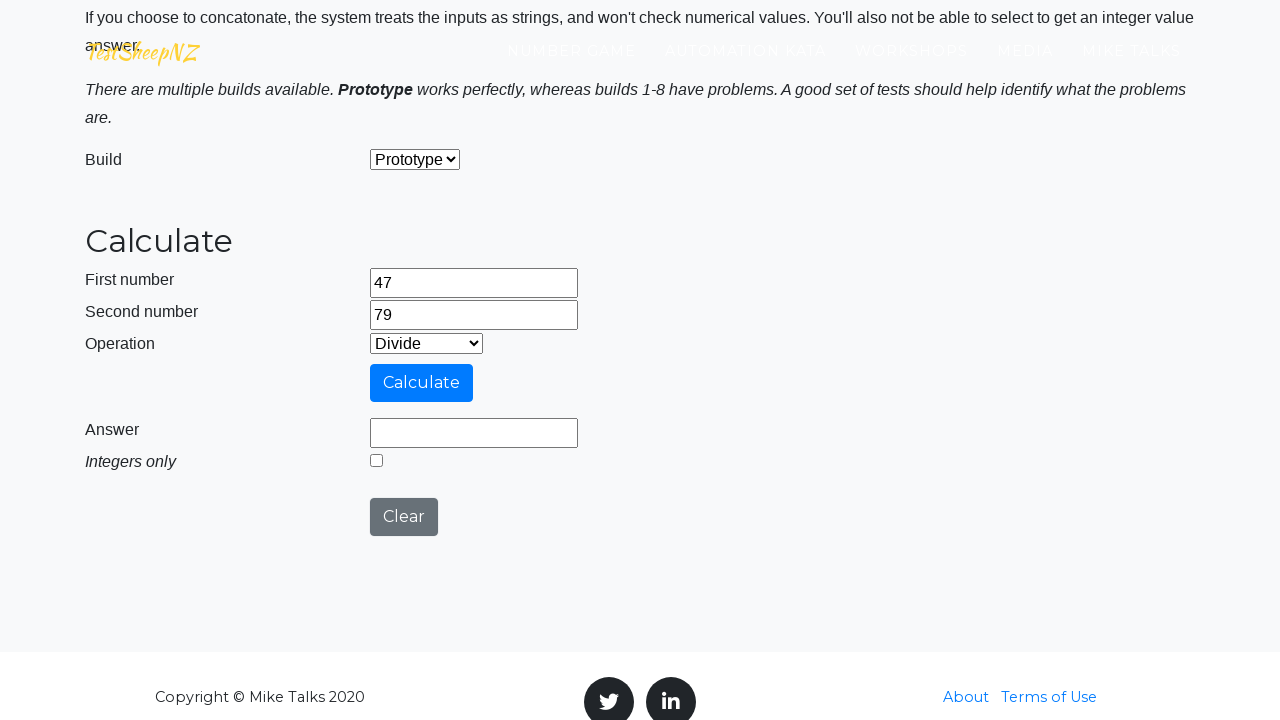

Selected 'Concatenate' operation from dropdown on #selectOperationDropdown
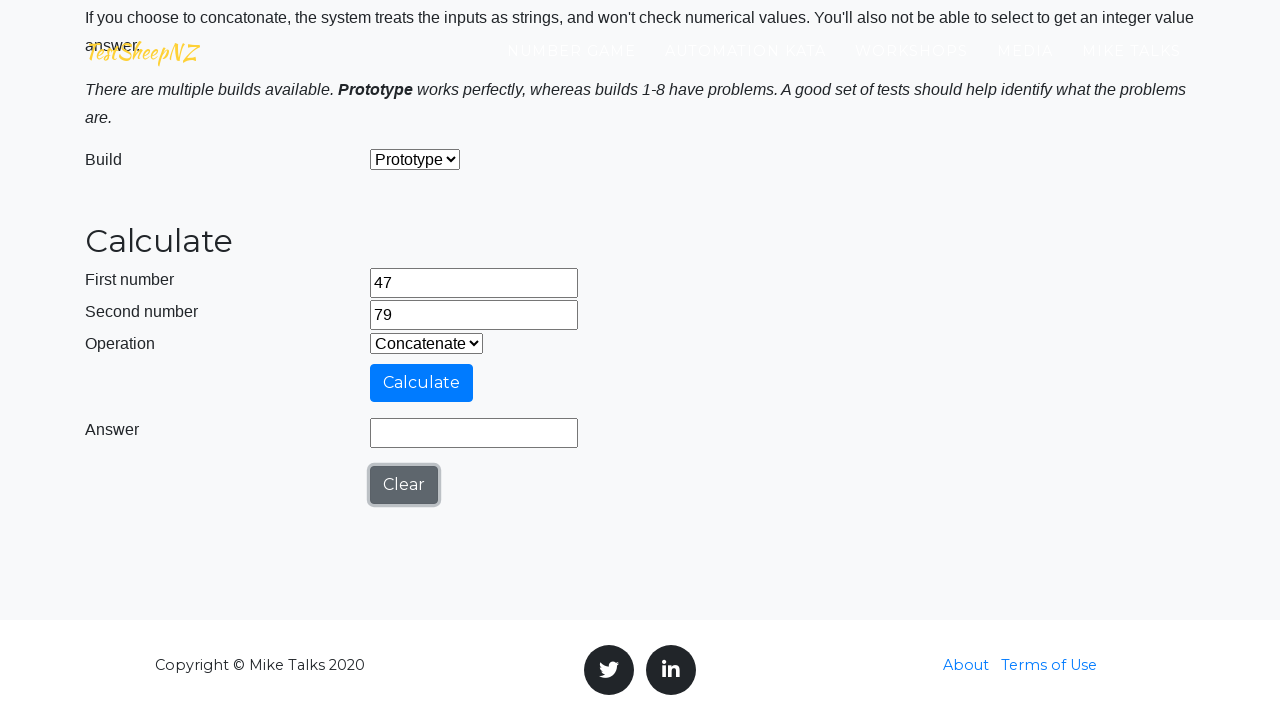

Cleared first number field on #number1Field
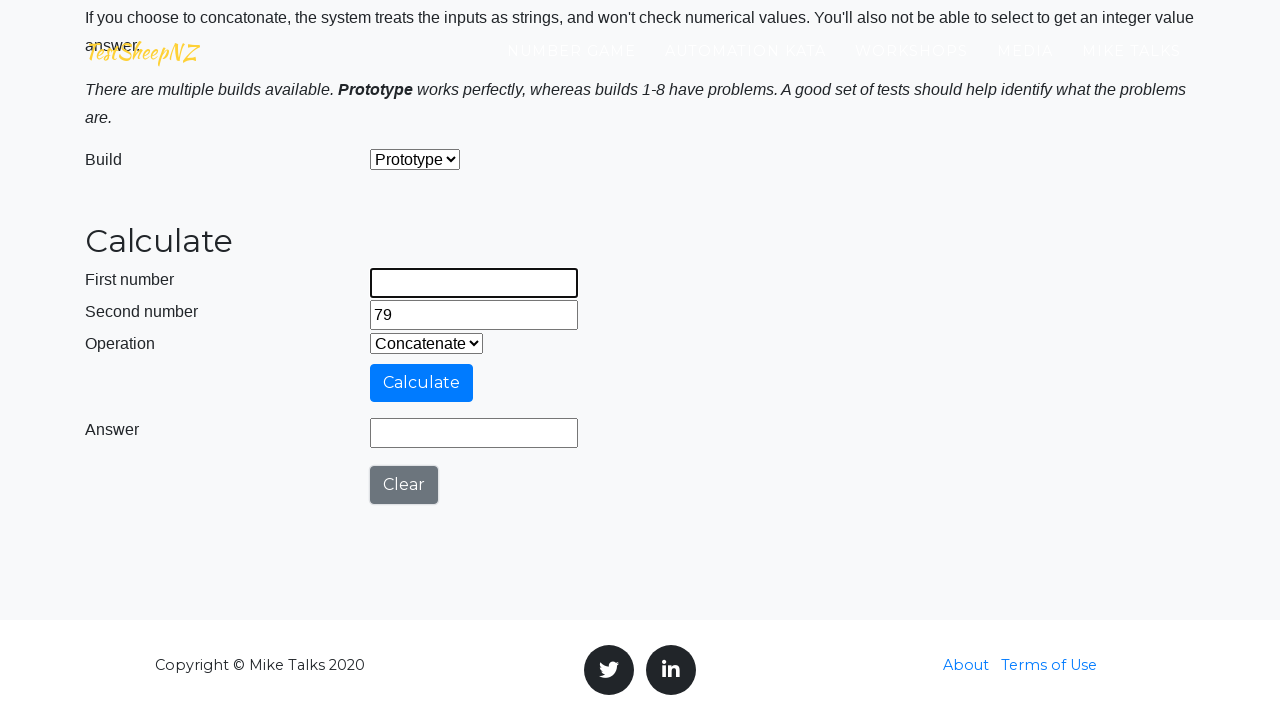

Entered first number: 47 on #number1Field
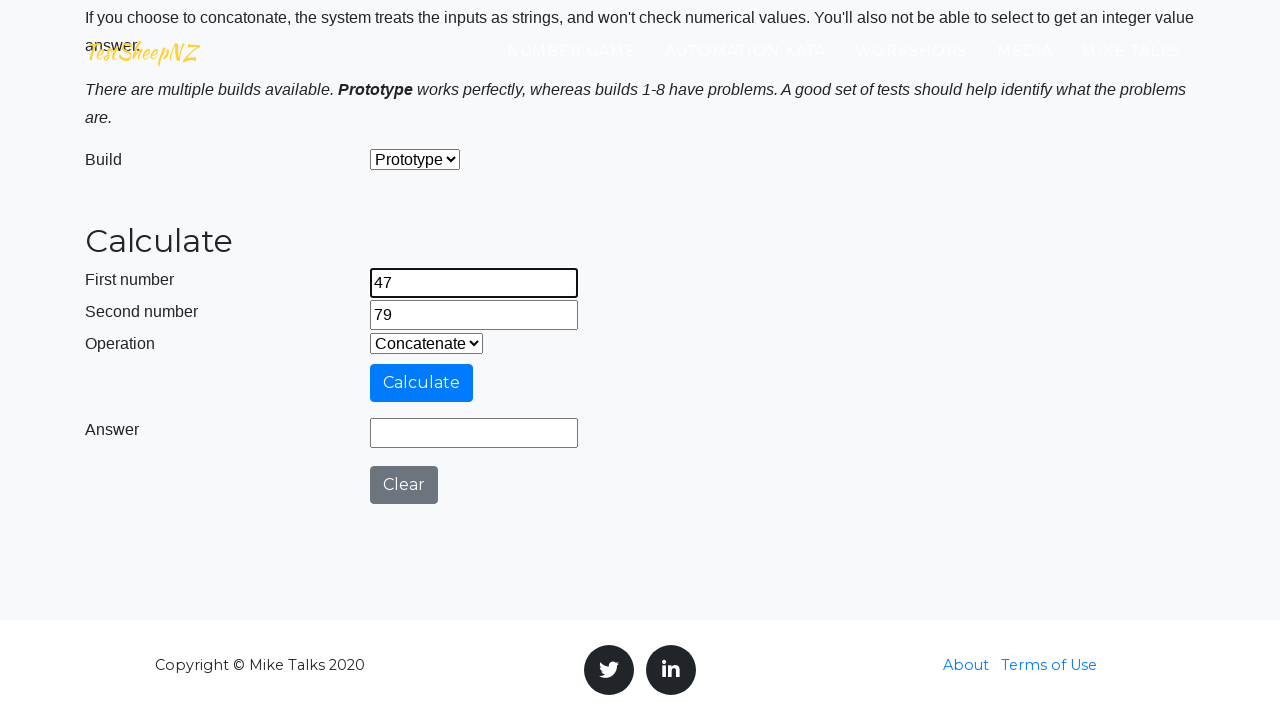

Cleared second number field on #number2Field
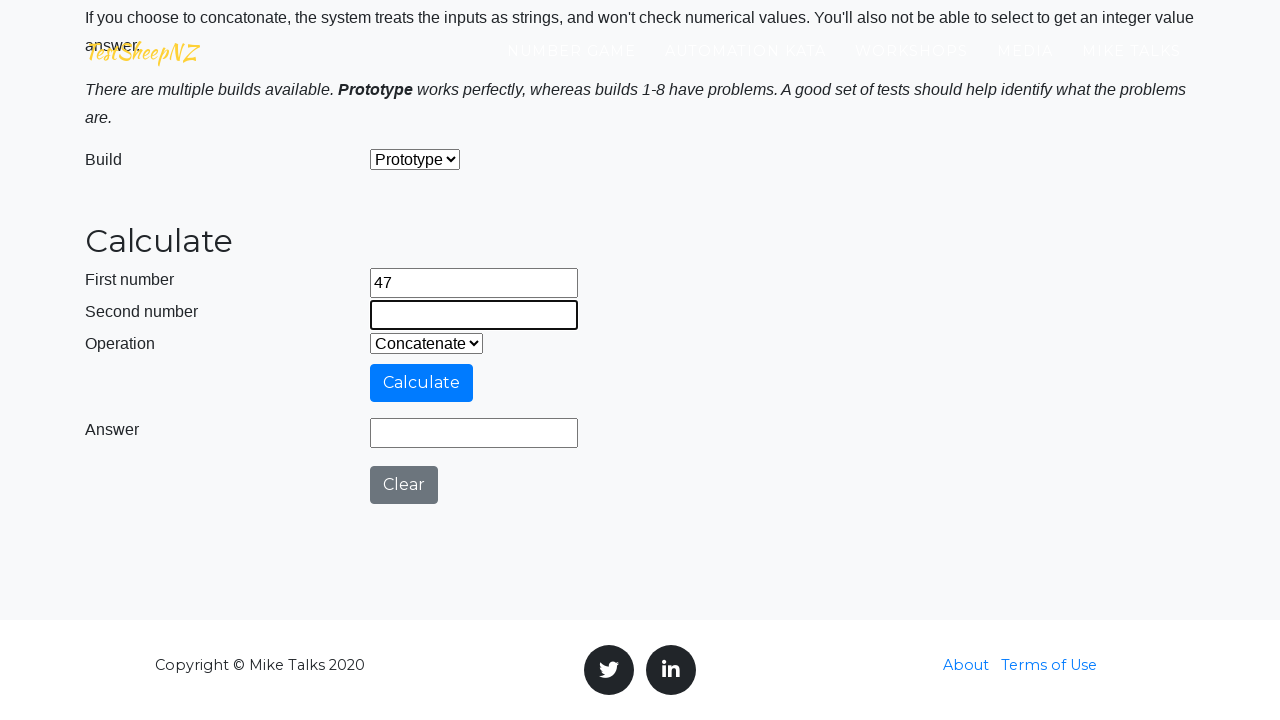

Entered second number: 79 on #number2Field
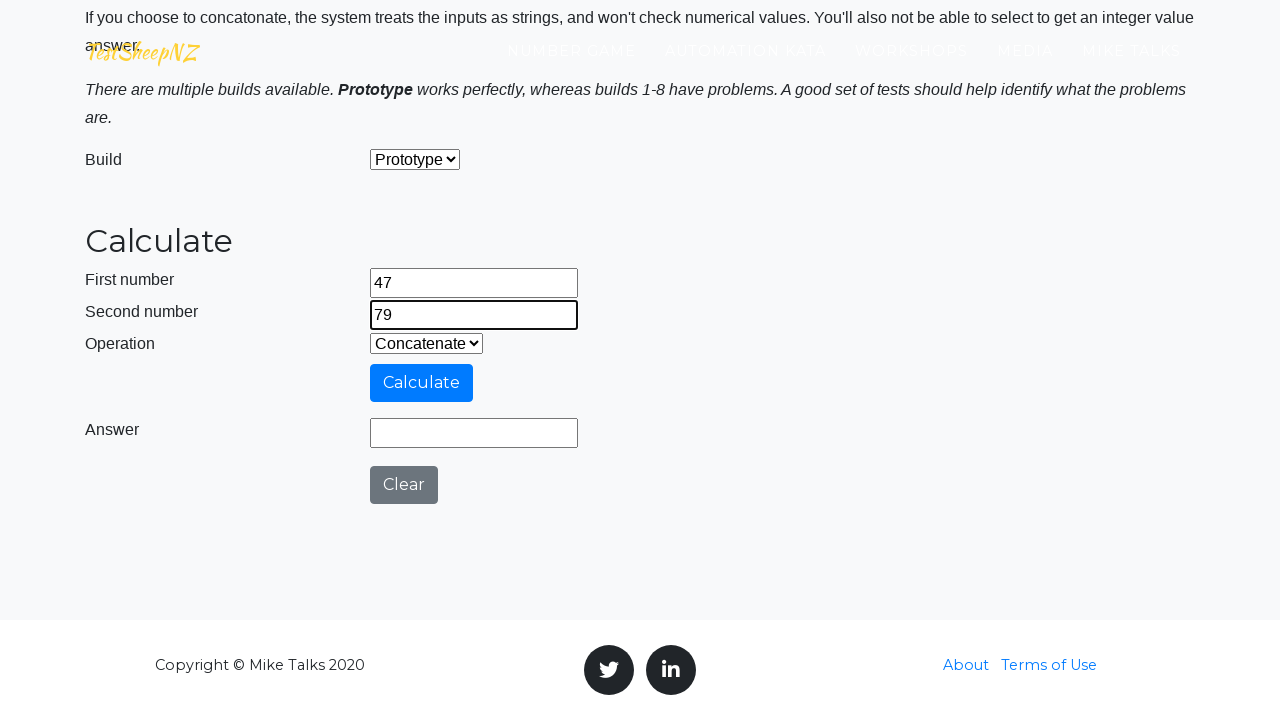

Clicked calculate button to compute Concatenate(47, 79) at (422, 383) on #calculateButton
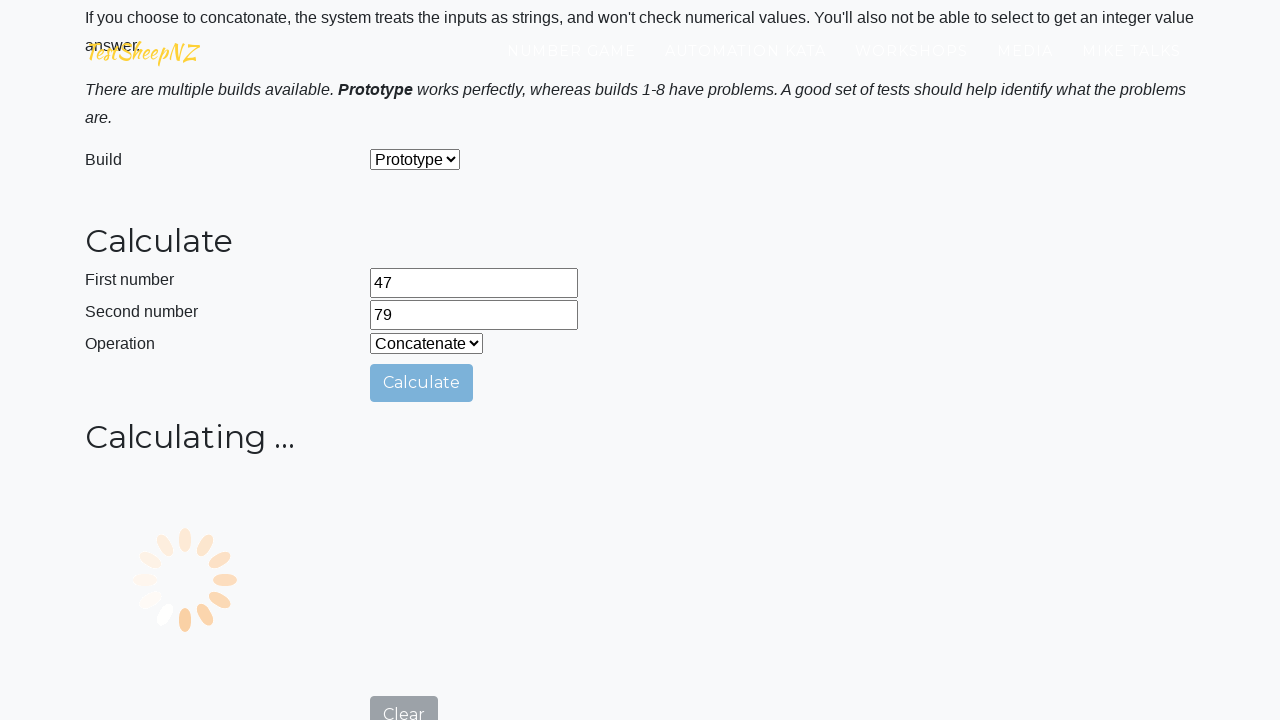

Answer form appeared
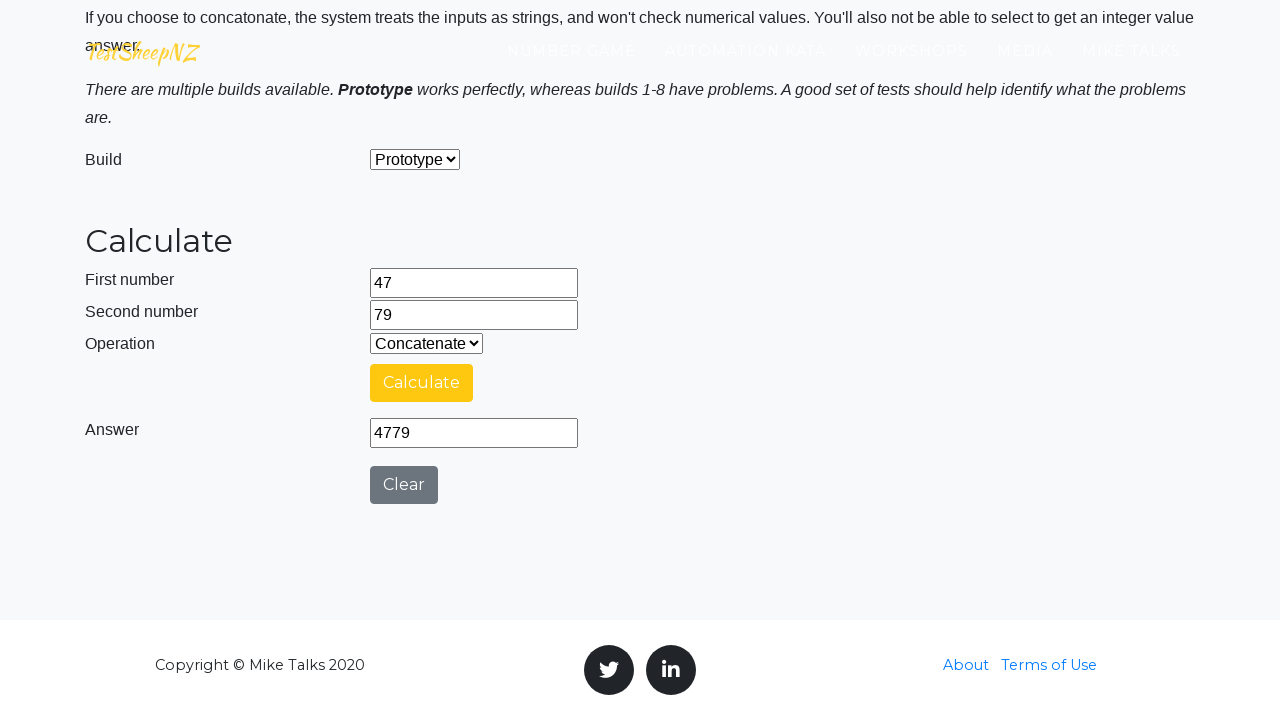

Retrieved answer for Concatenate: 
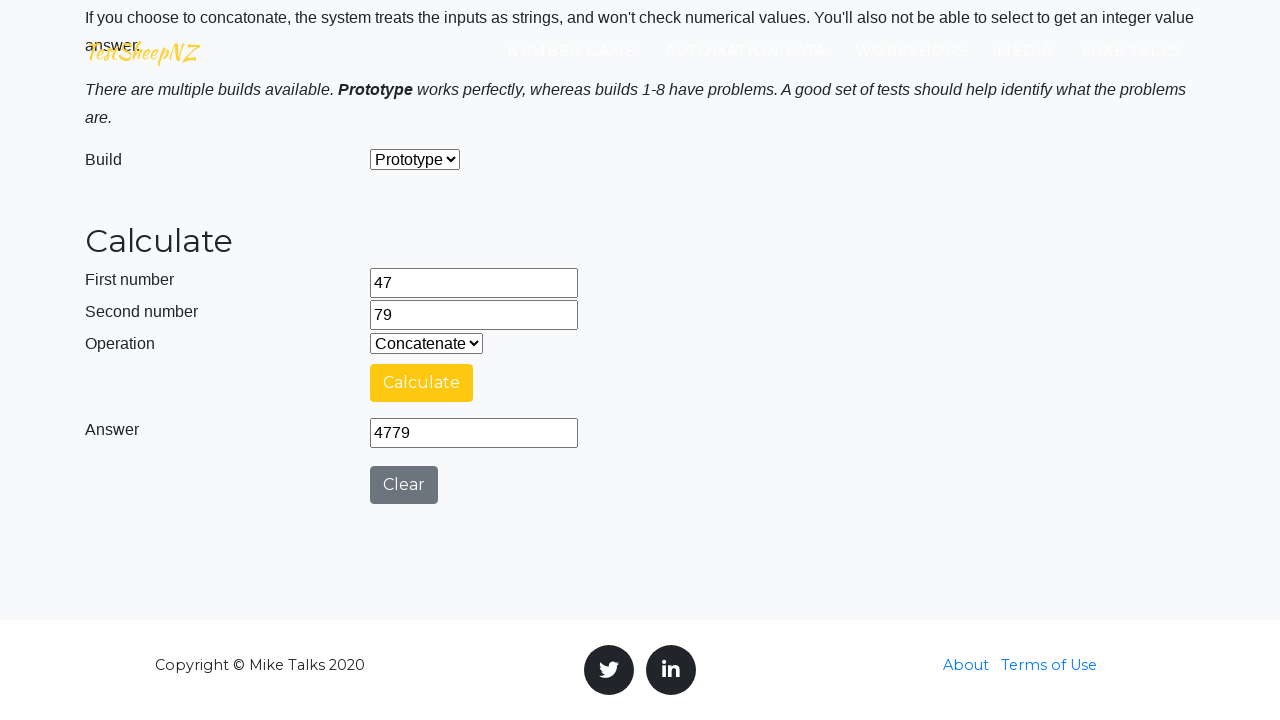

Clicked clear button to reset calculator at (404, 485) on #clearButton
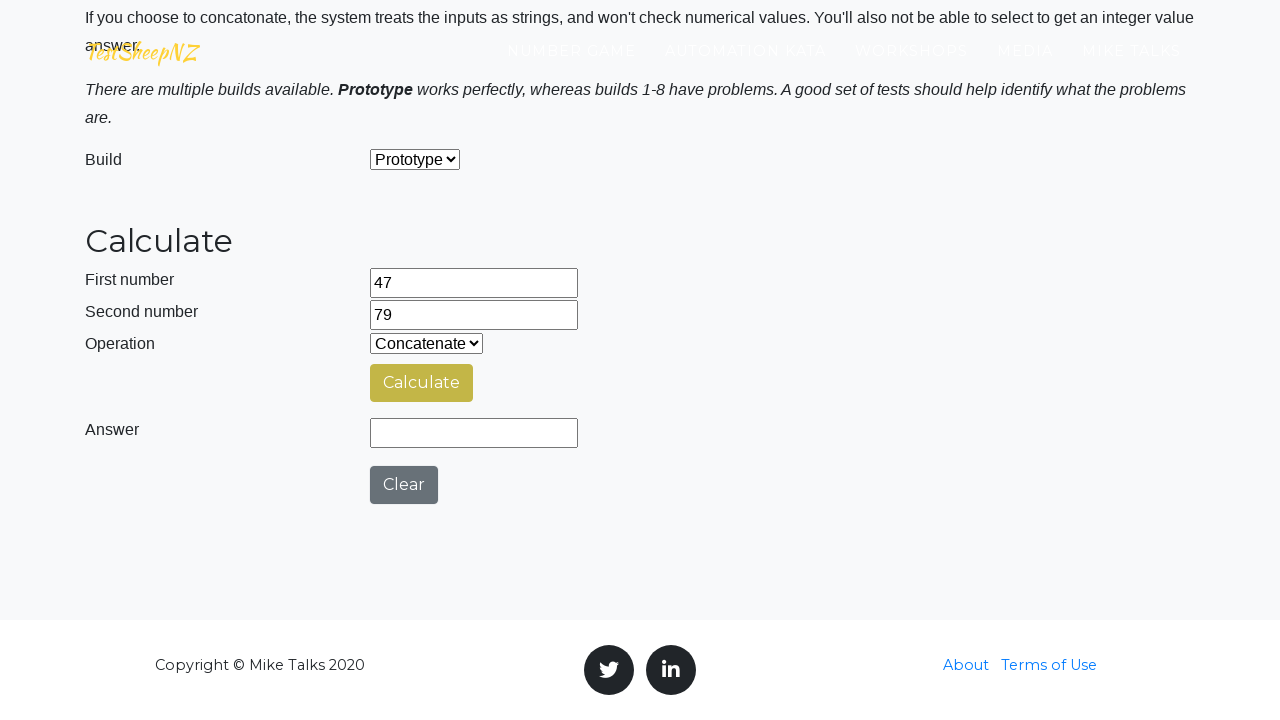

Selected 'Add' operation from dropdown on #selectOperationDropdown
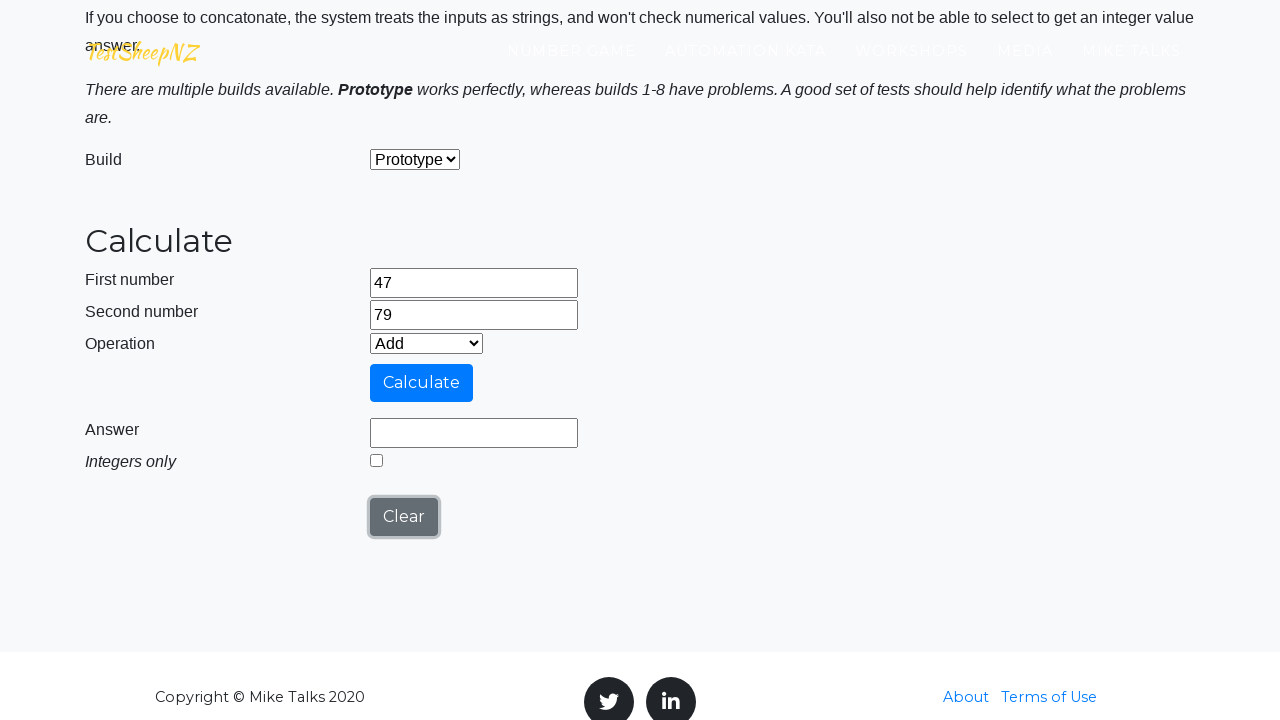

Cleared first number field on #number1Field
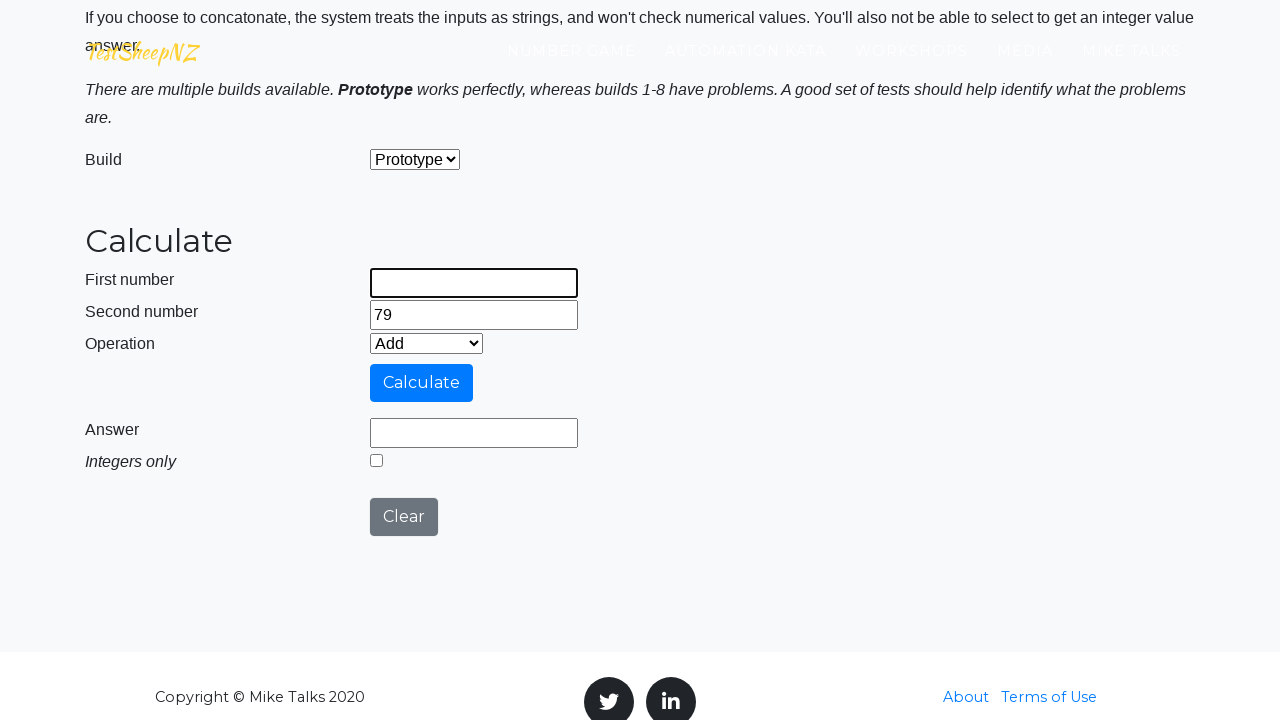

Entered first number: 94 on #number1Field
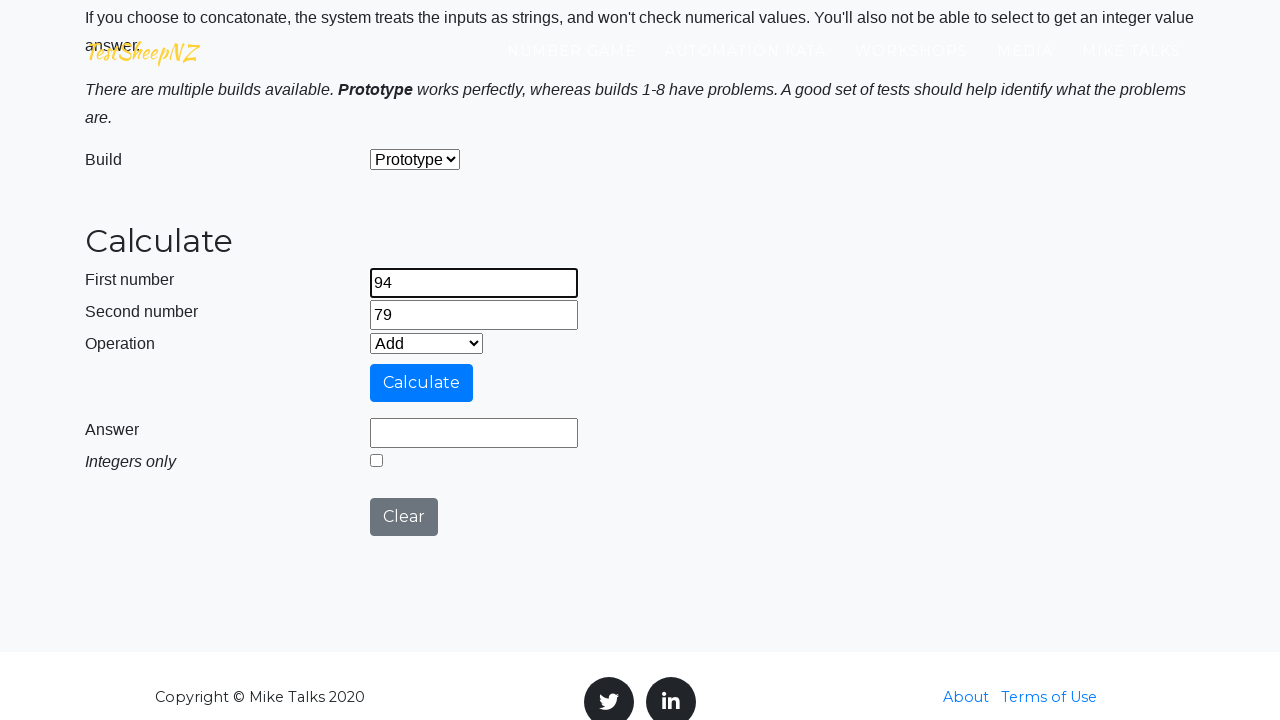

Cleared second number field on #number2Field
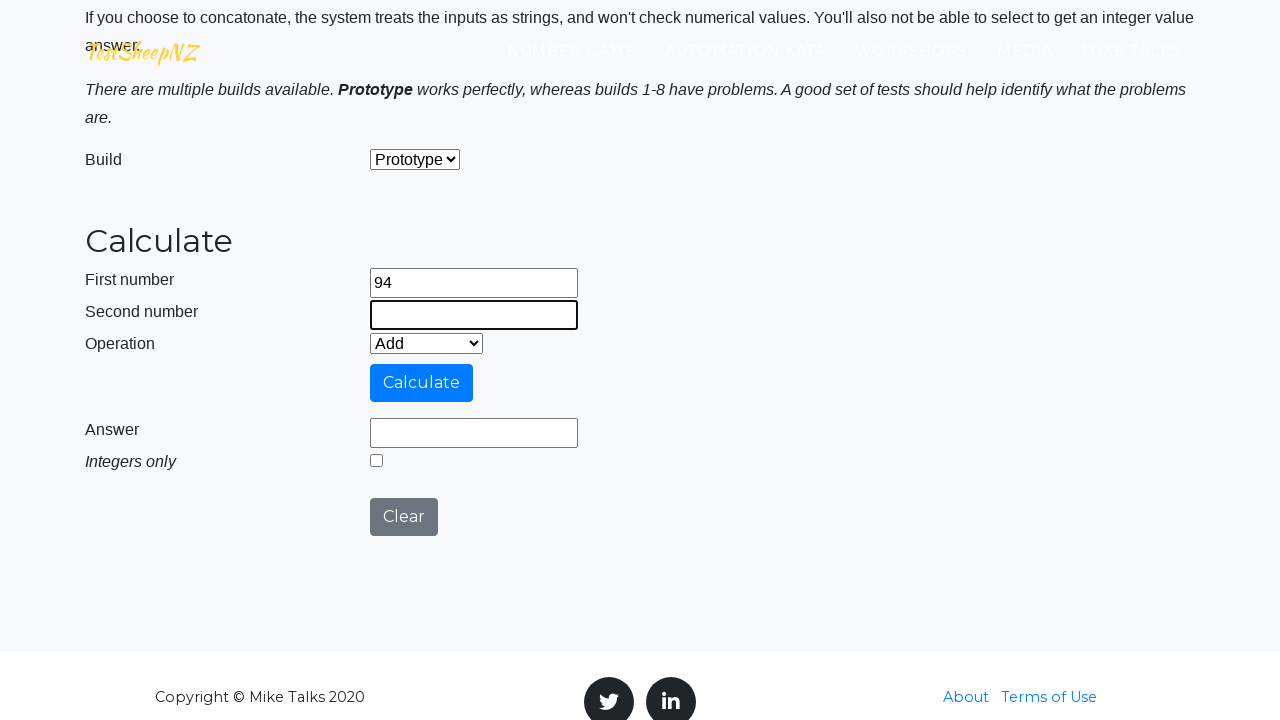

Entered second number: 37 on #number2Field
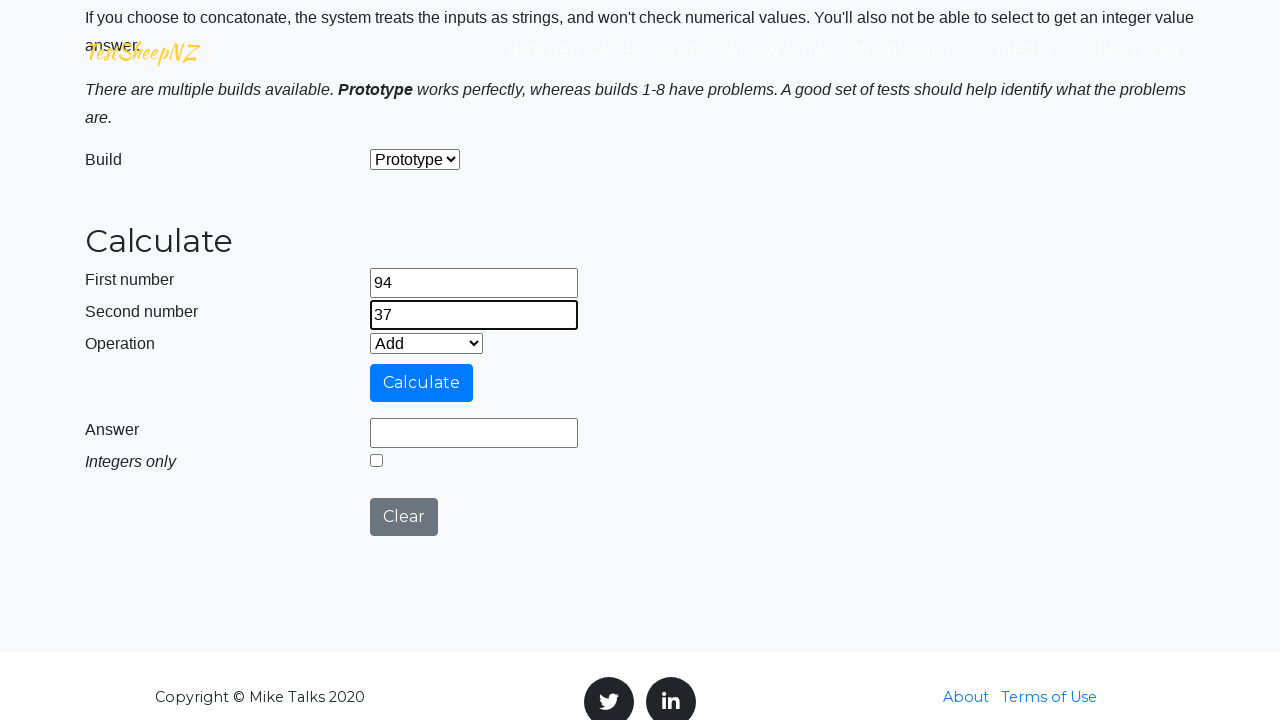

Clicked calculate button to compute Add(94, 37) at (422, 383) on #calculateButton
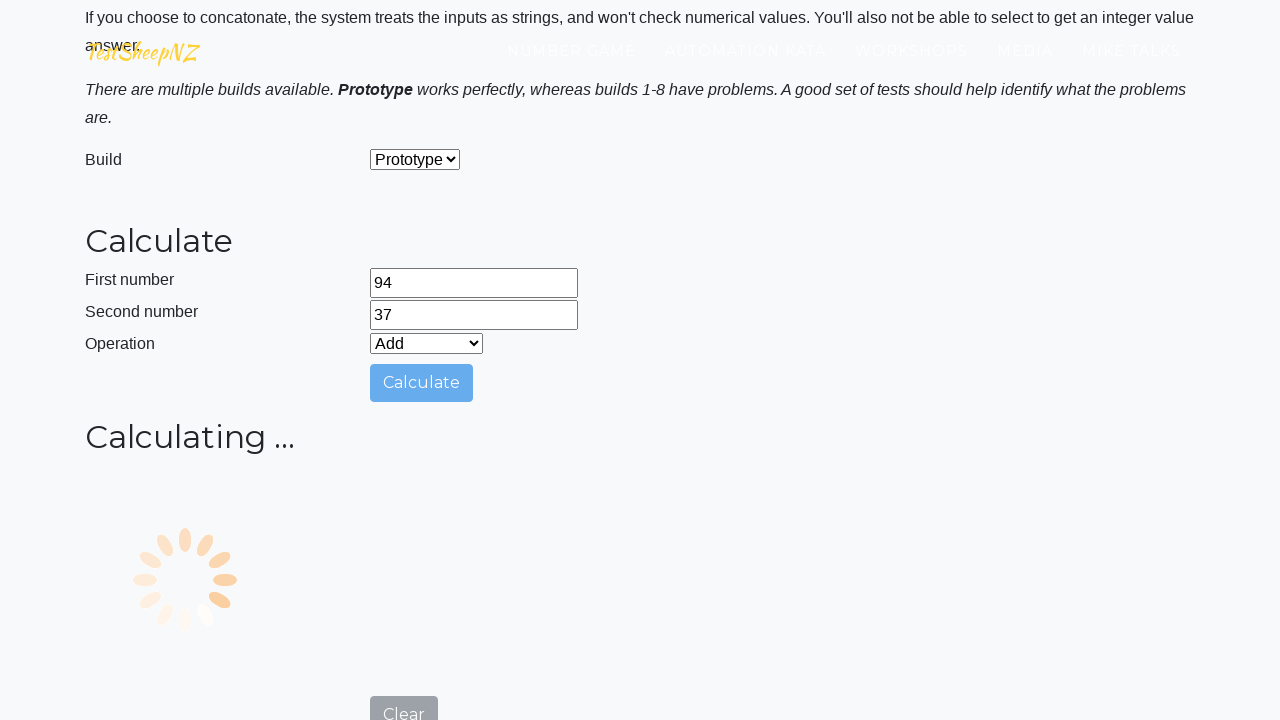

Answer form appeared
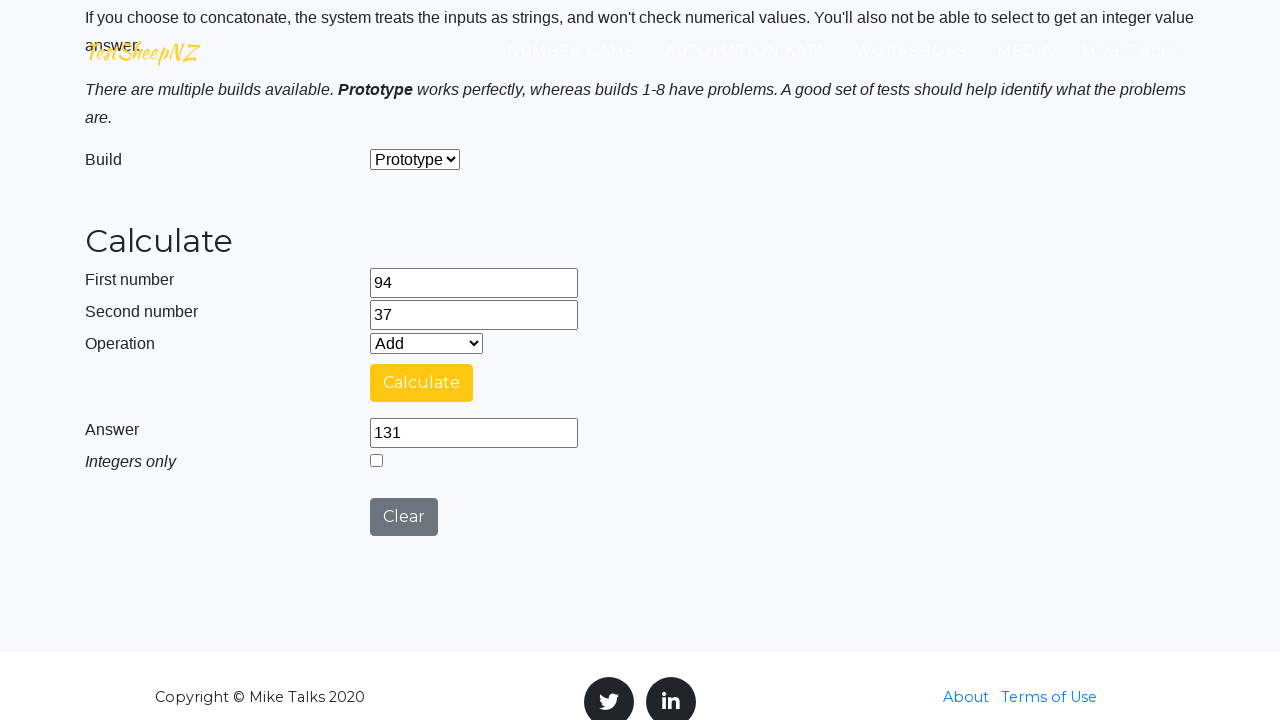

Enabled 'integers only' checkbox at (376, 460) on #integerSelect
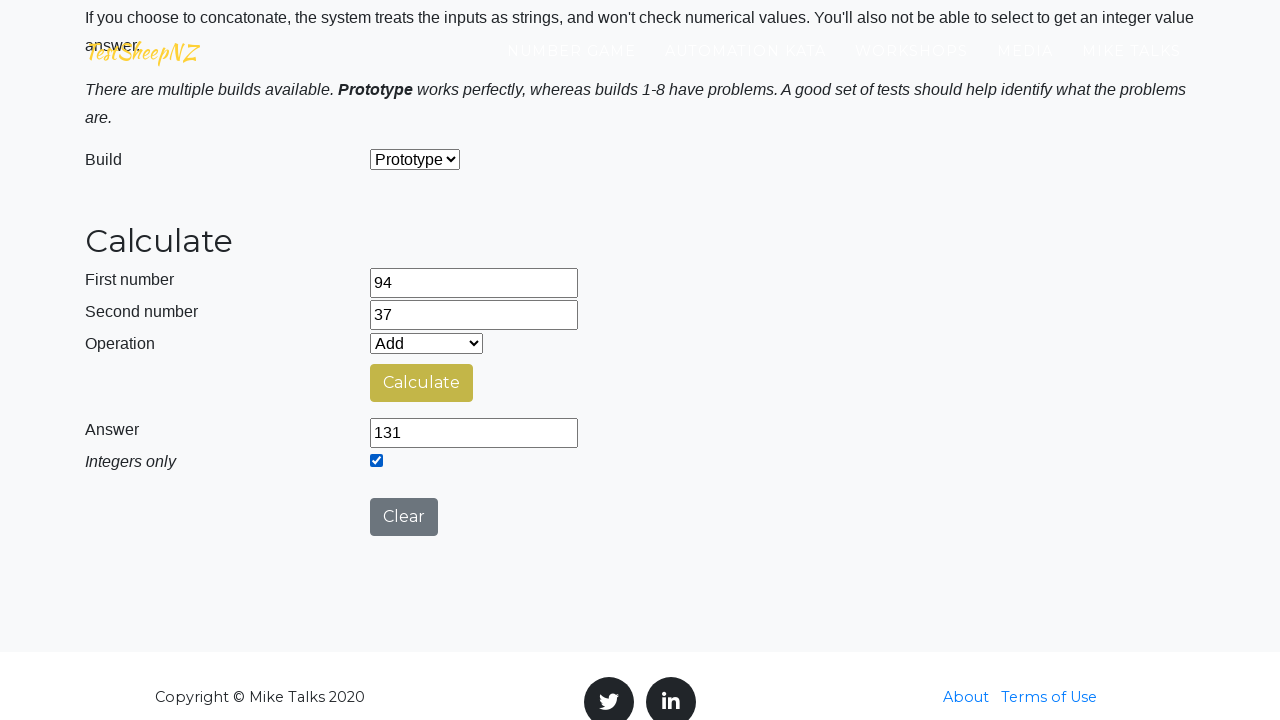

Retrieved answer for Add: 
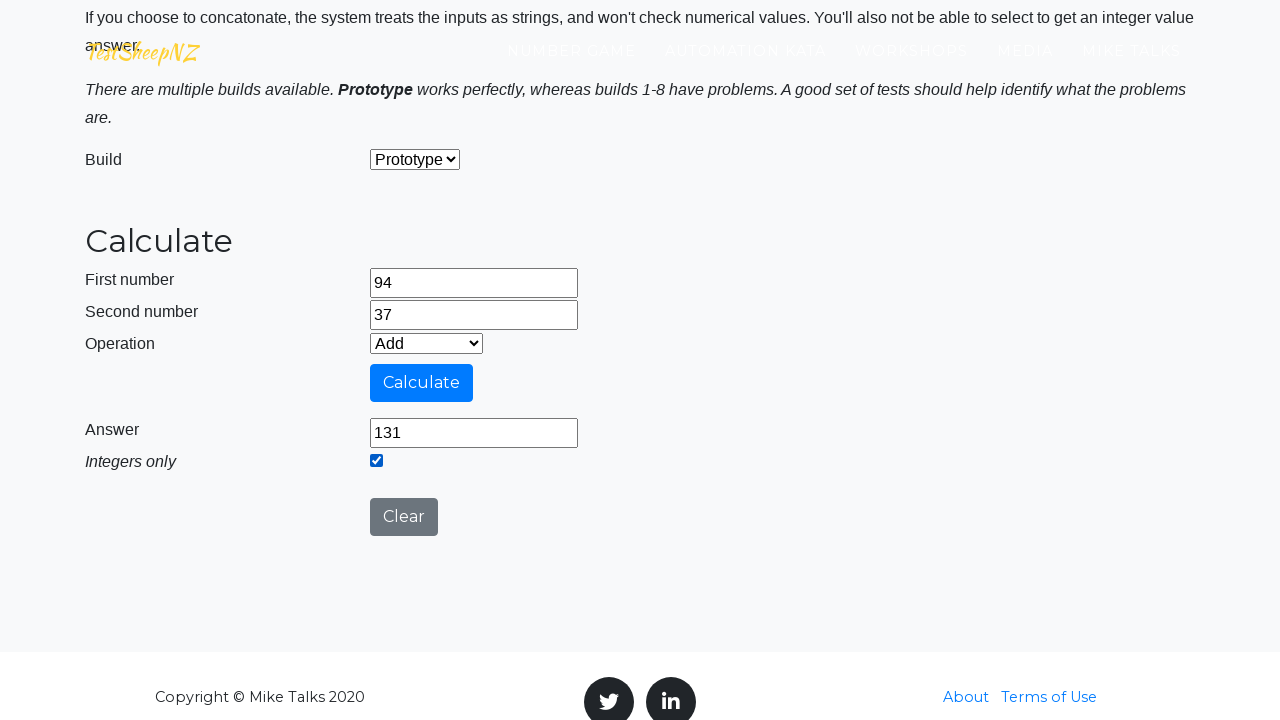

Clicked clear button to reset calculator at (404, 517) on #clearButton
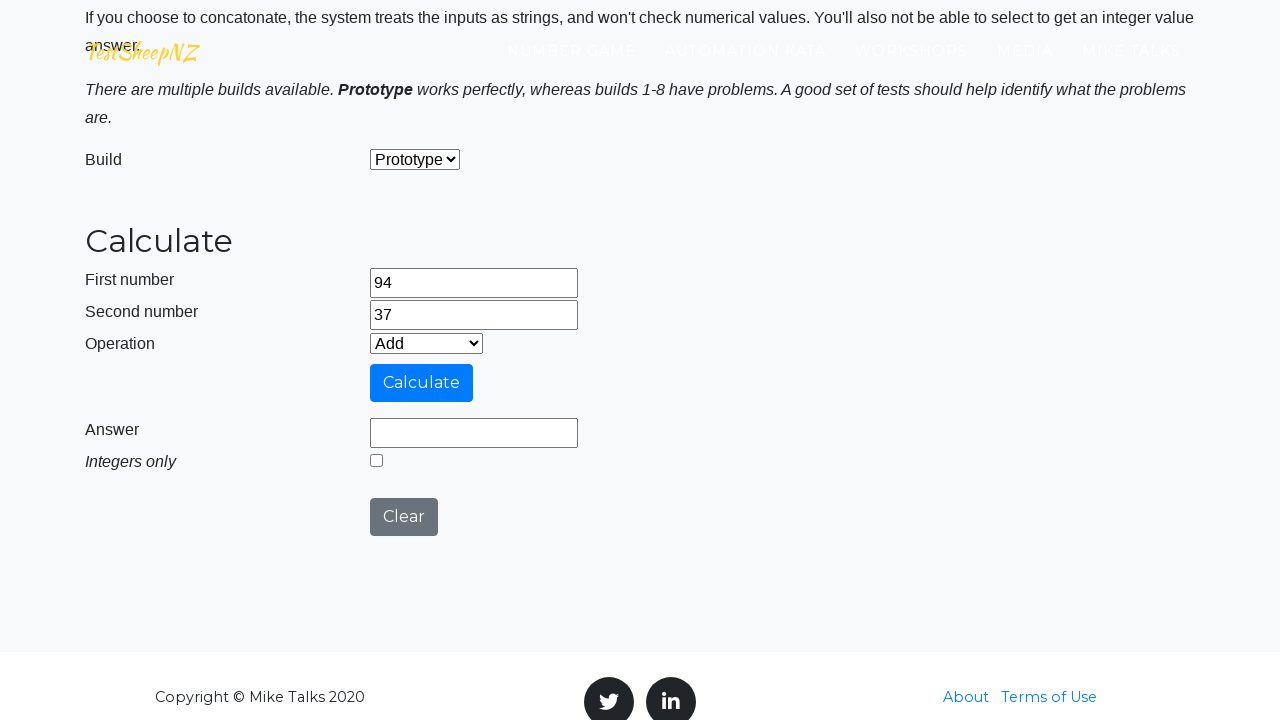

Selected 'Subtract' operation from dropdown on #selectOperationDropdown
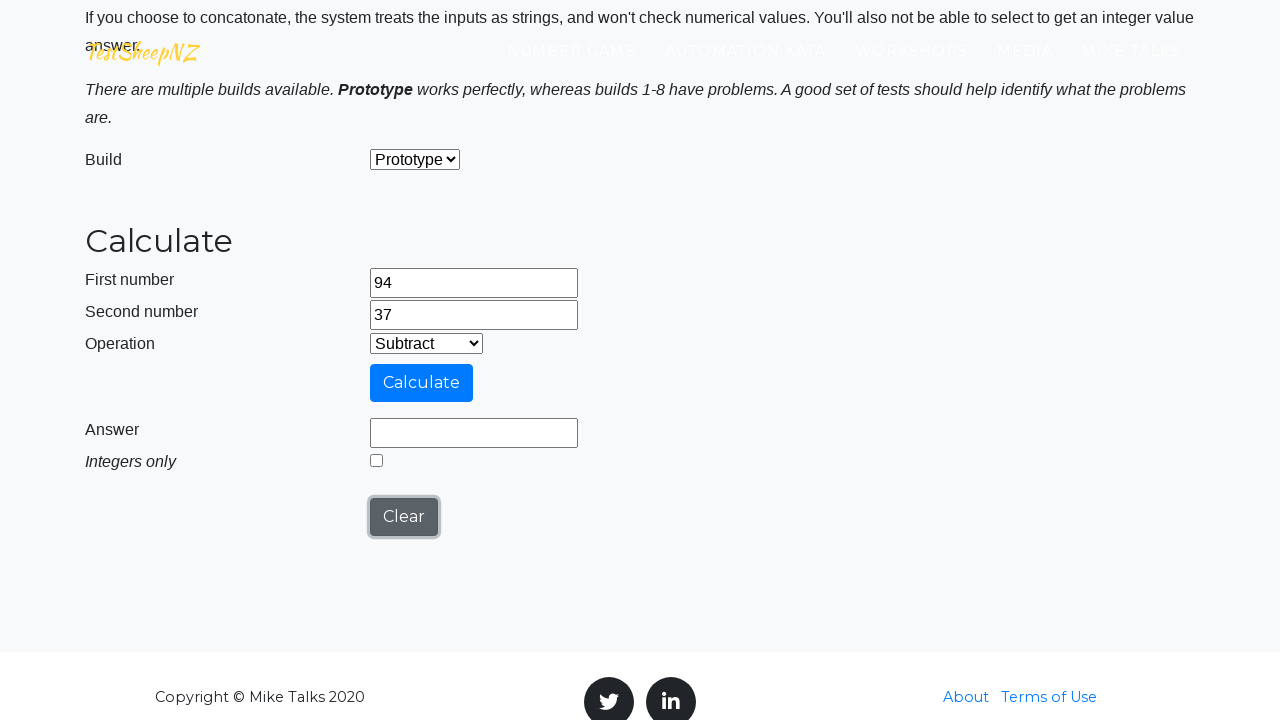

Cleared first number field on #number1Field
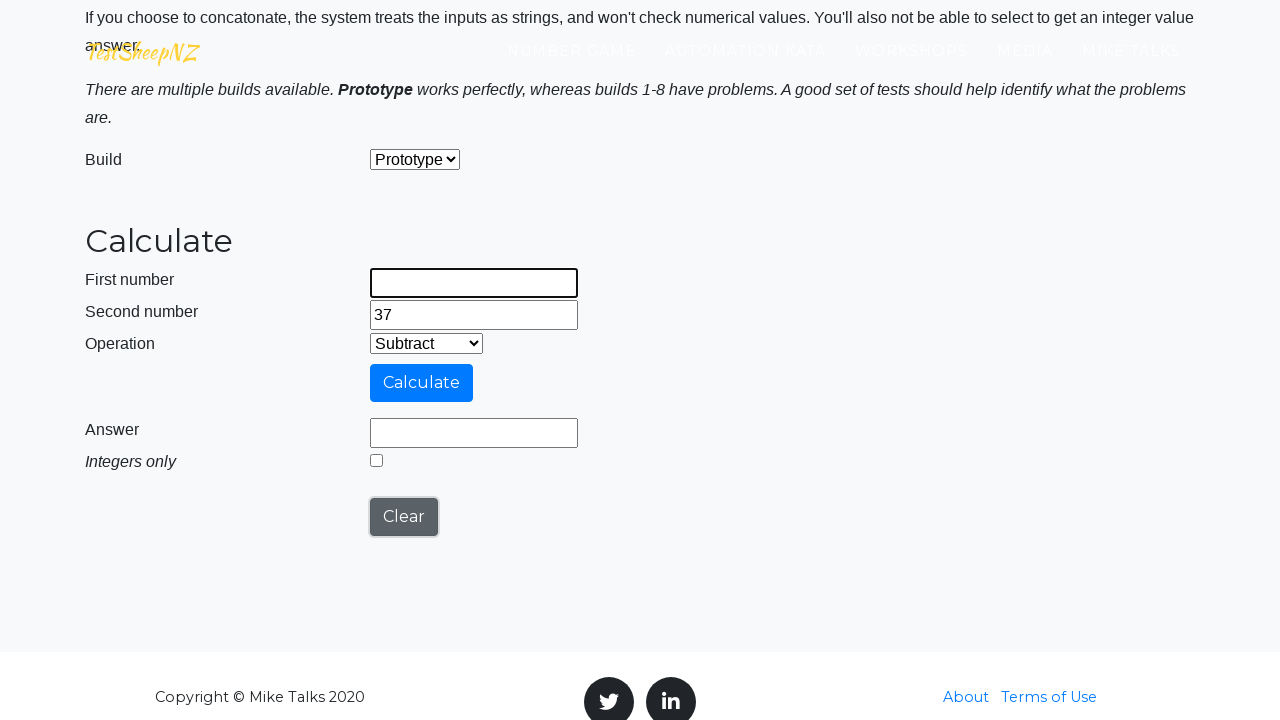

Entered first number: 94 on #number1Field
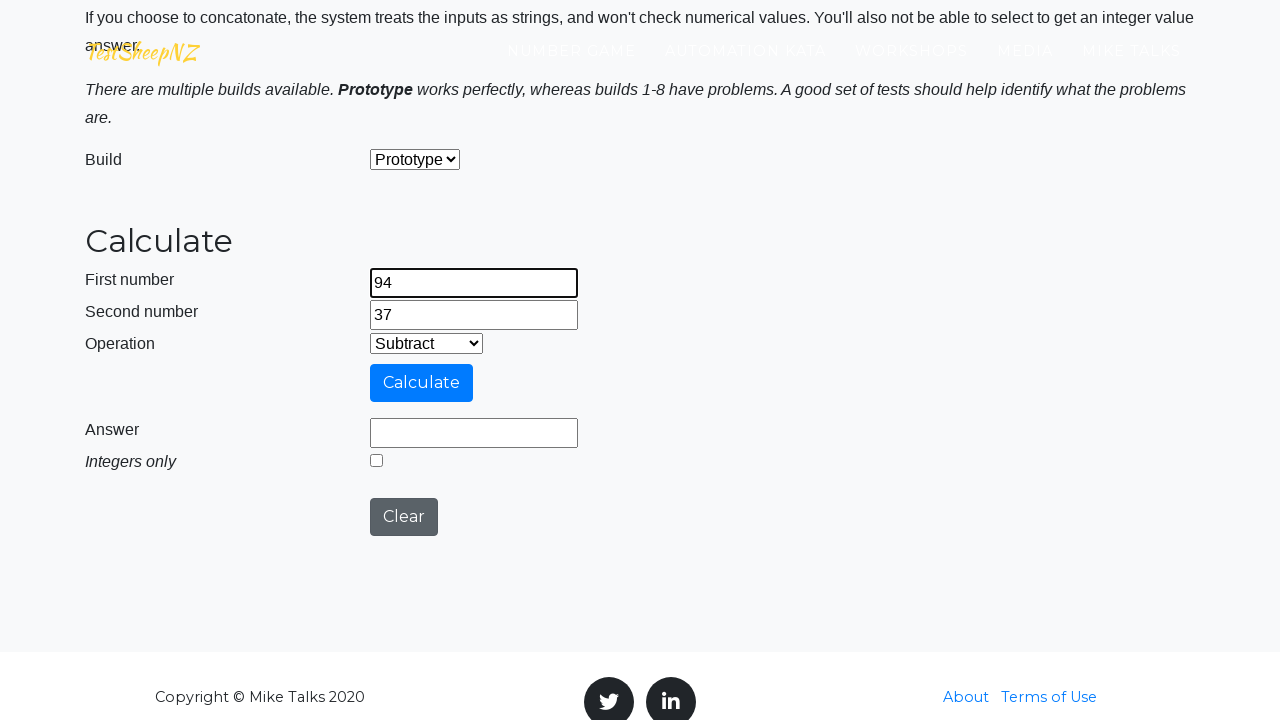

Cleared second number field on #number2Field
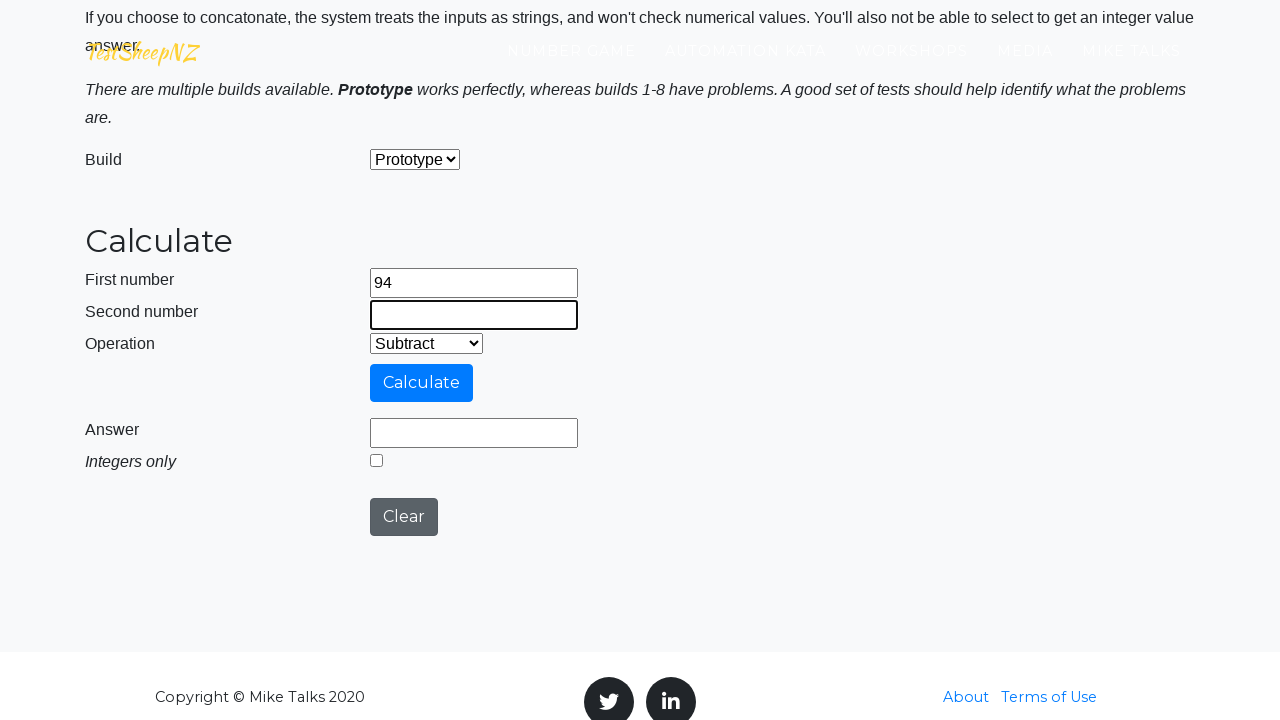

Entered second number: 37 on #number2Field
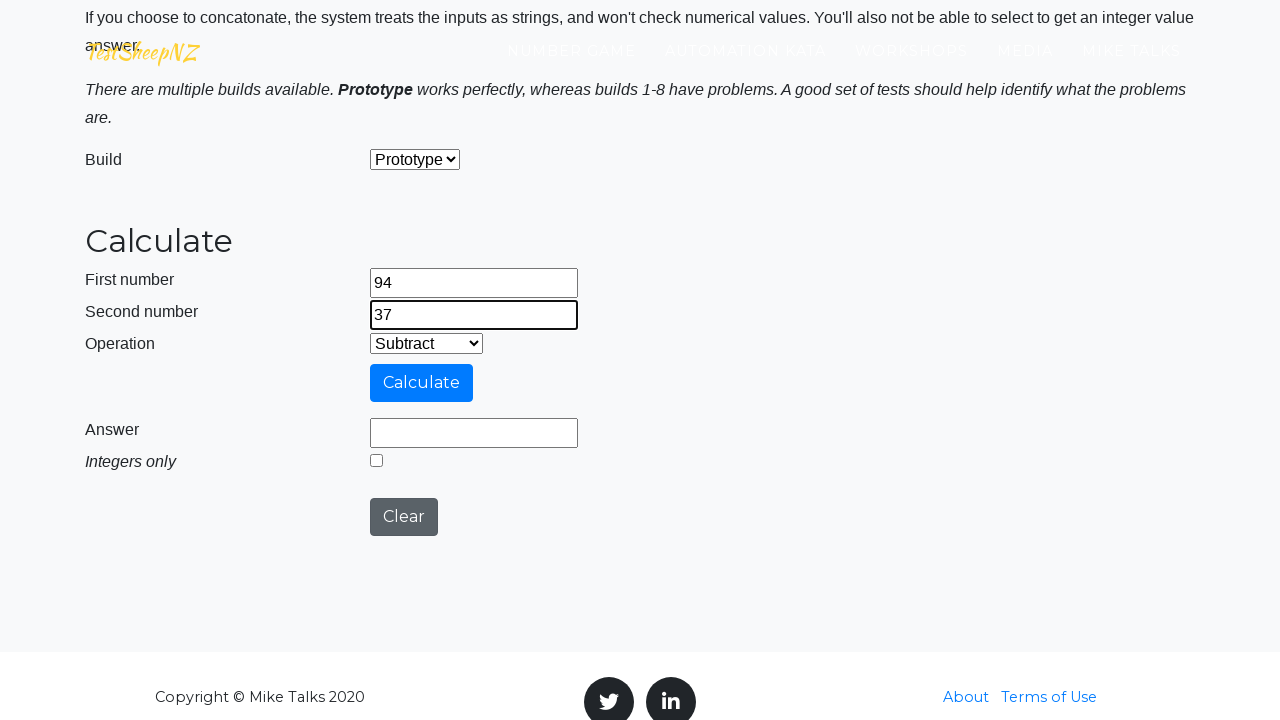

Clicked calculate button to compute Subtract(94, 37) at (422, 383) on #calculateButton
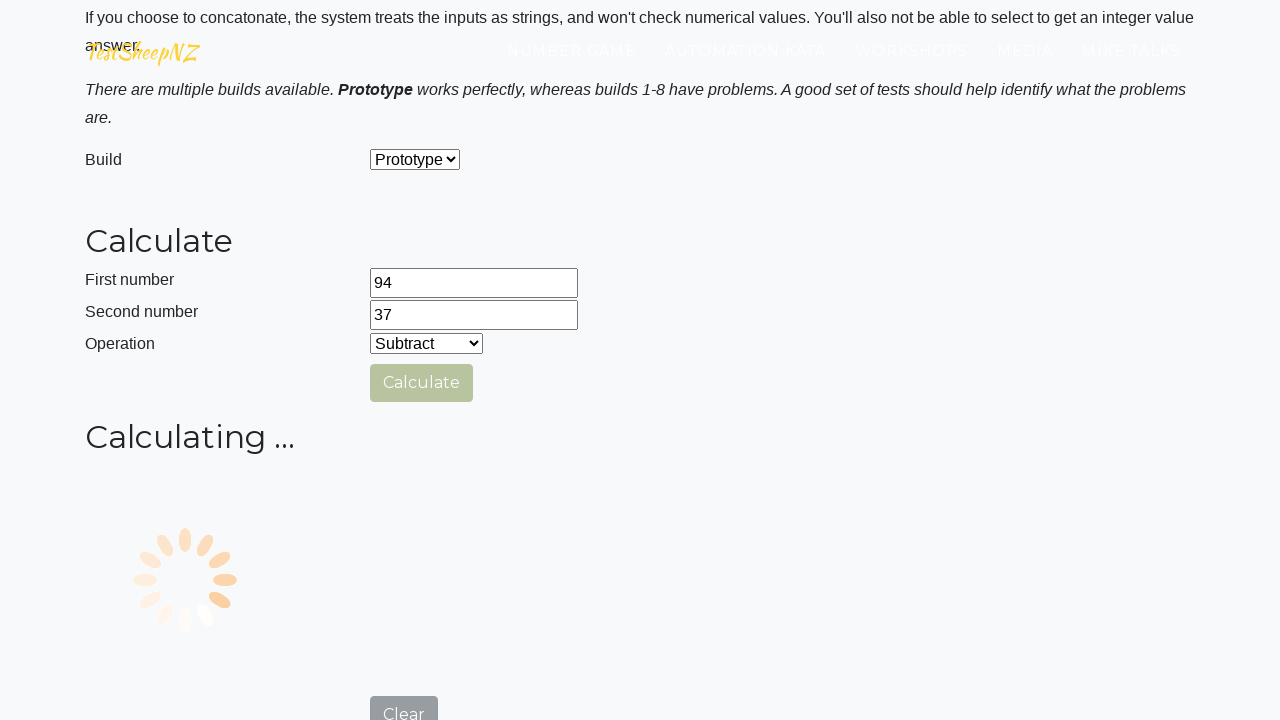

Answer form appeared
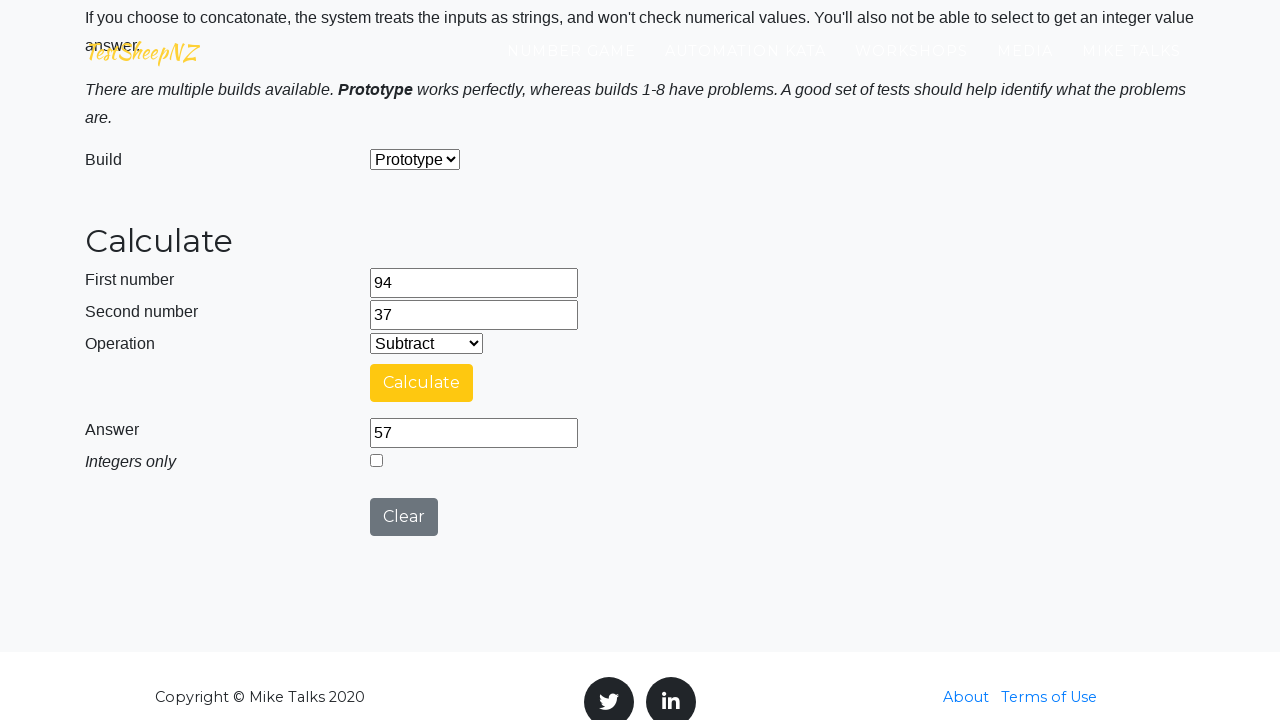

Enabled 'integers only' checkbox at (376, 460) on #integerSelect
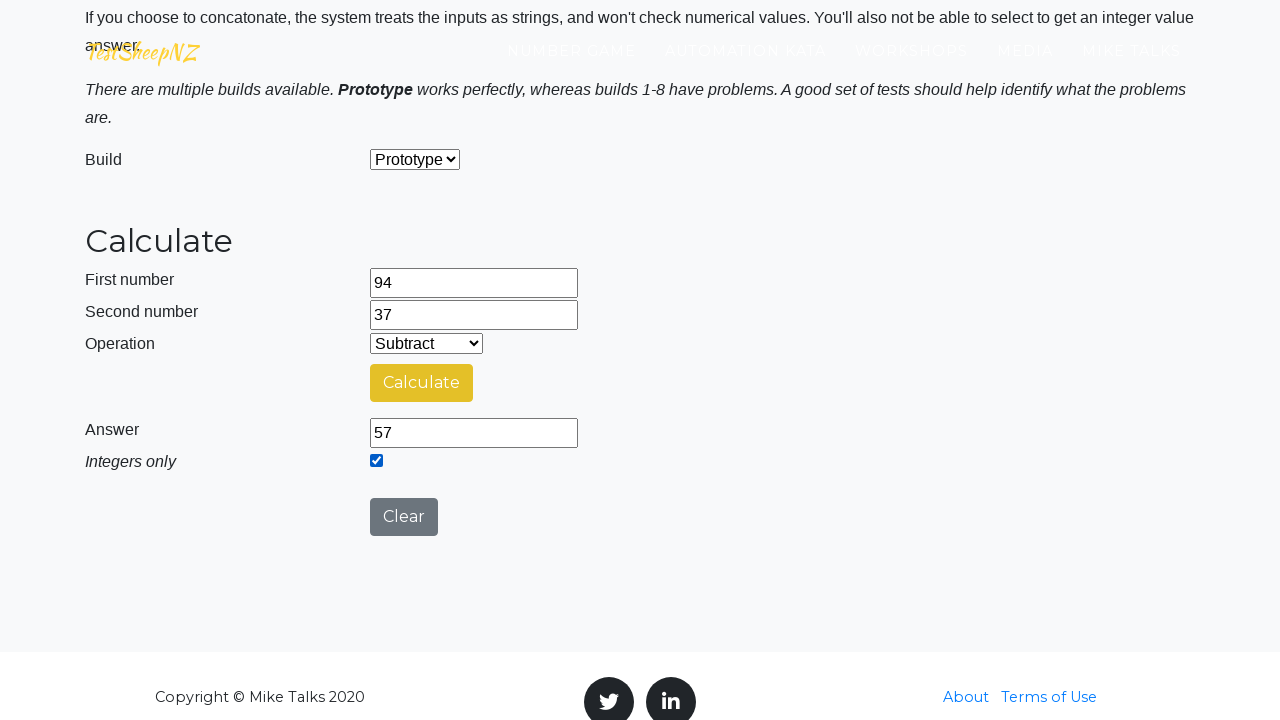

Retrieved answer for Subtract: 
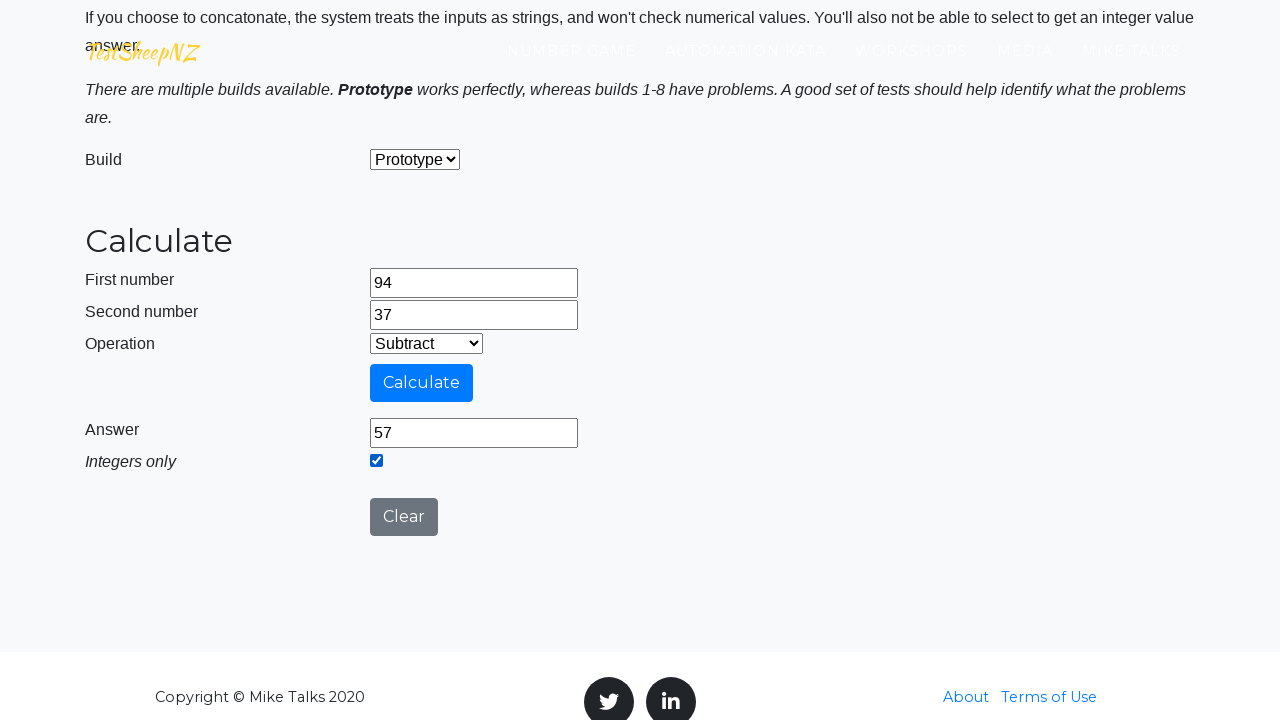

Clicked clear button to reset calculator at (404, 517) on #clearButton
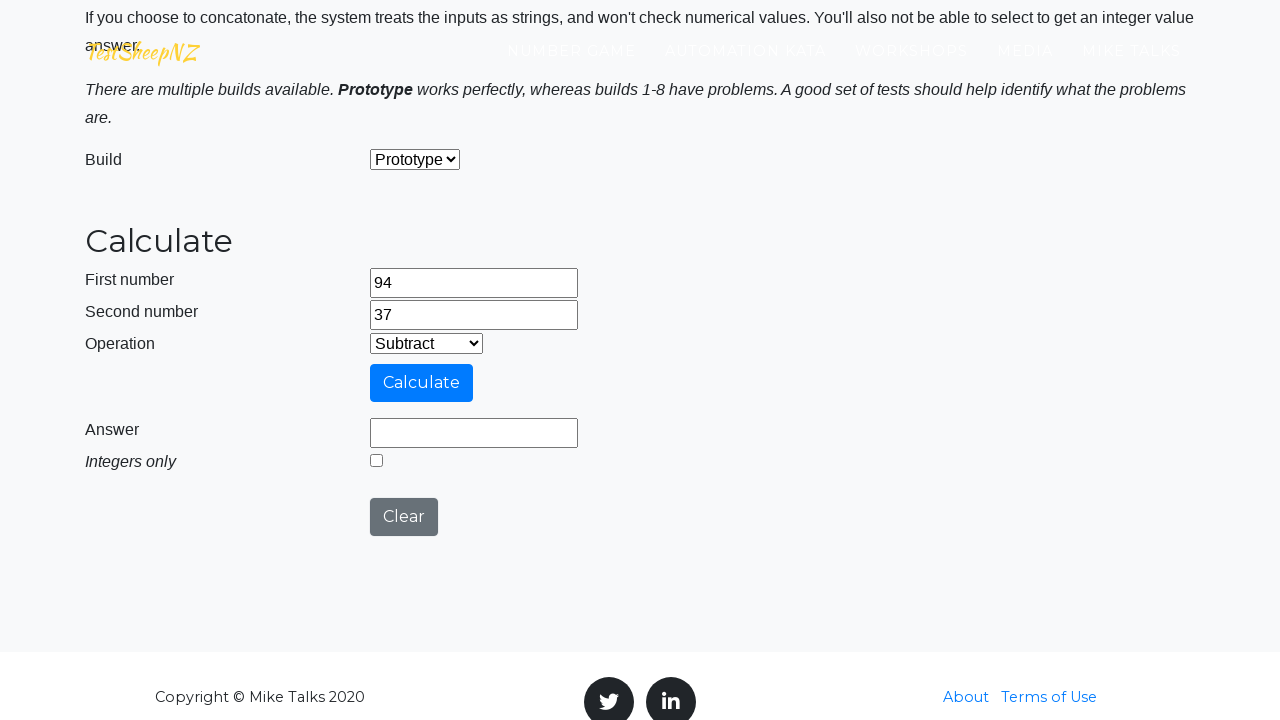

Selected 'Multiply' operation from dropdown on #selectOperationDropdown
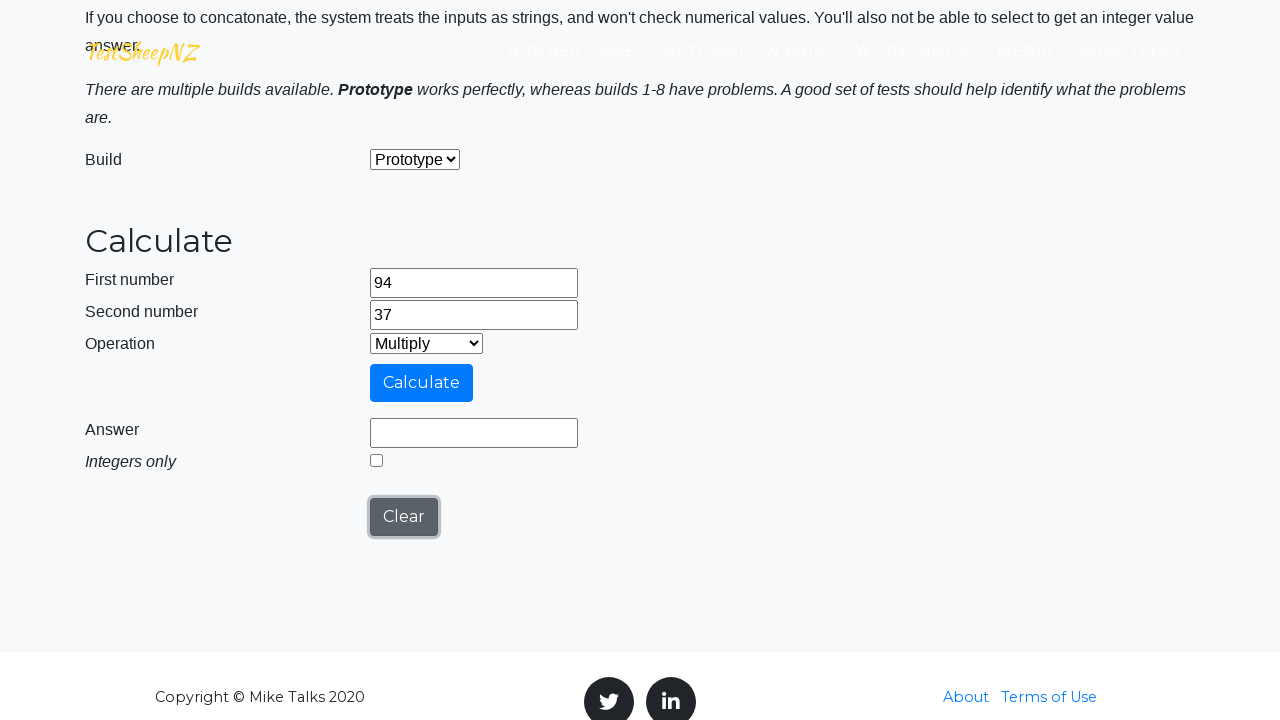

Cleared first number field on #number1Field
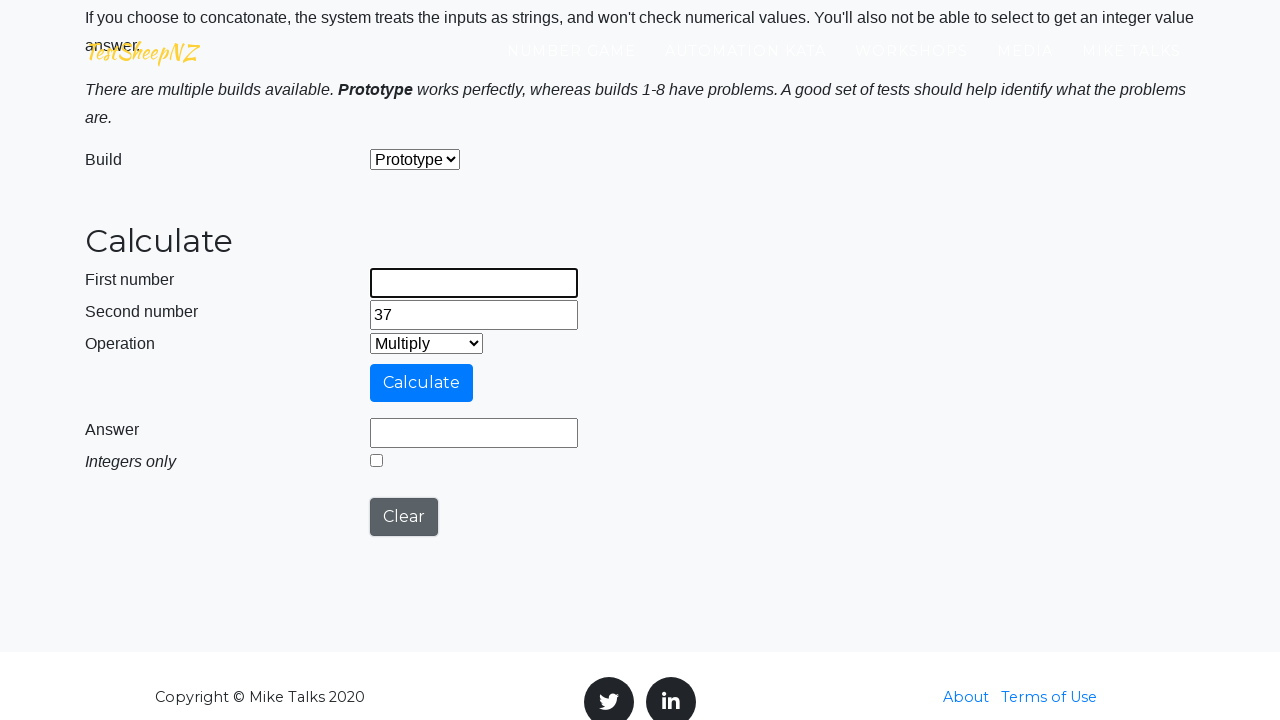

Entered first number: 94 on #number1Field
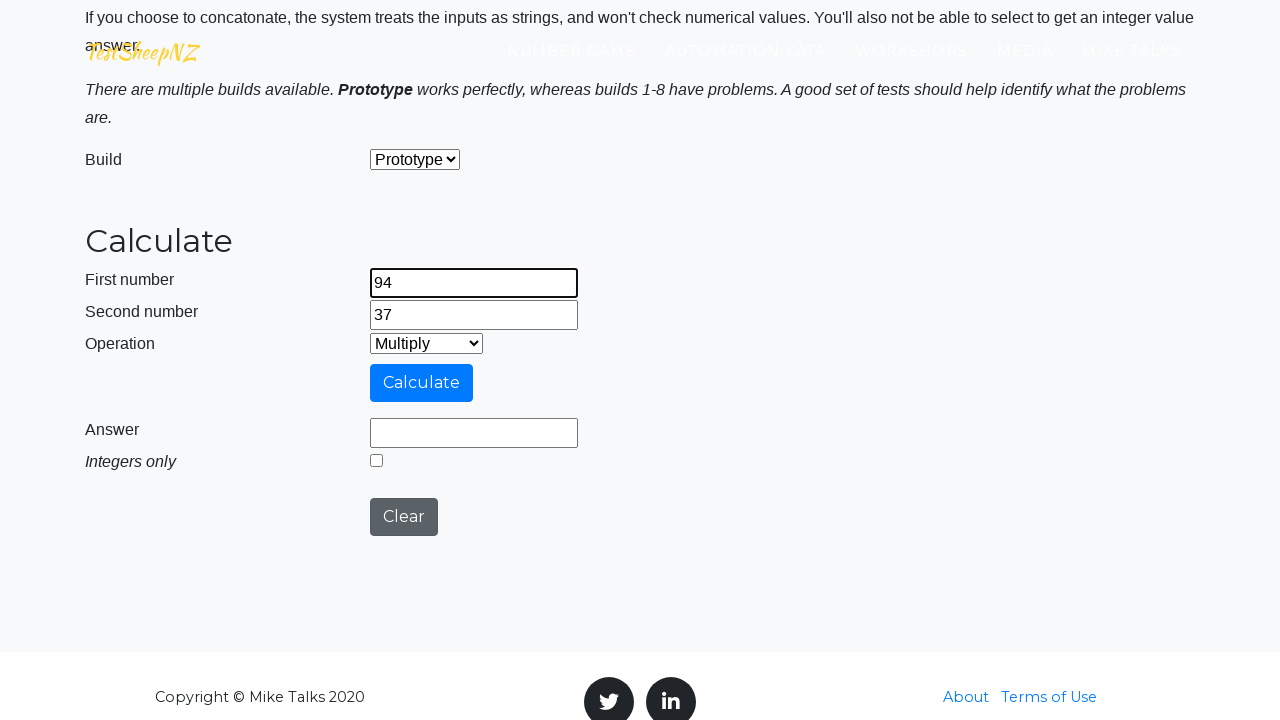

Cleared second number field on #number2Field
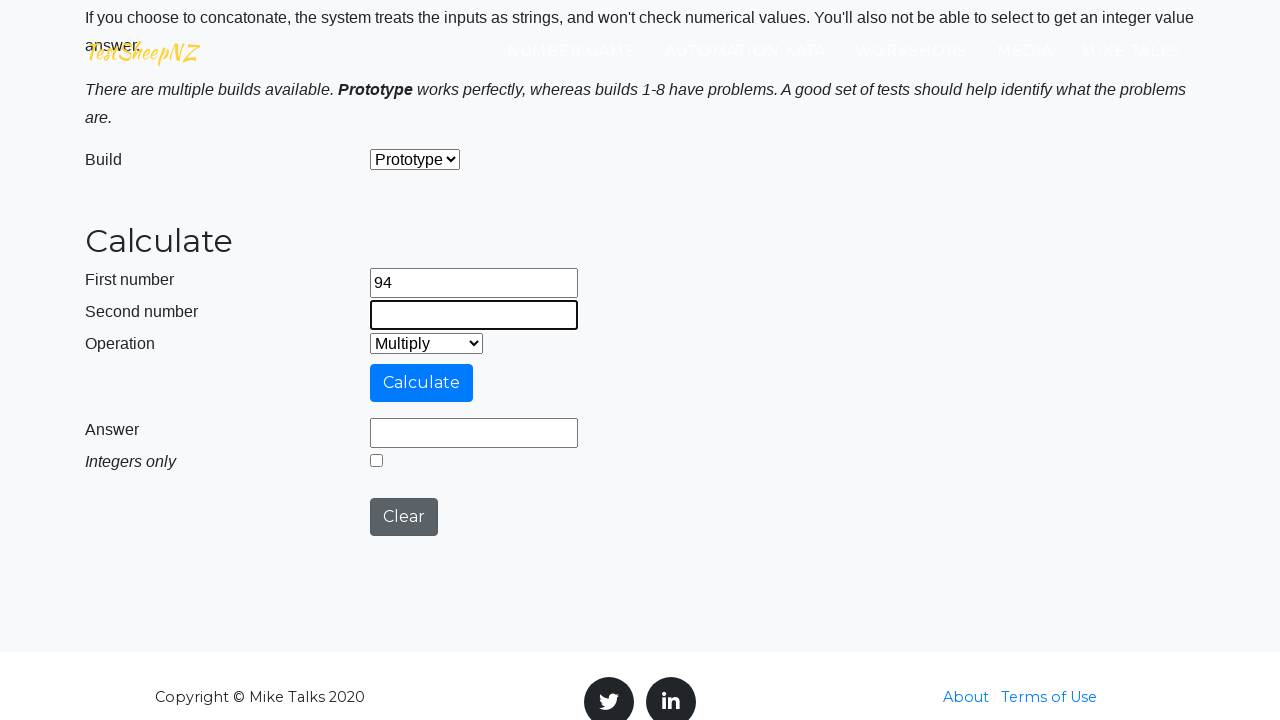

Entered second number: 37 on #number2Field
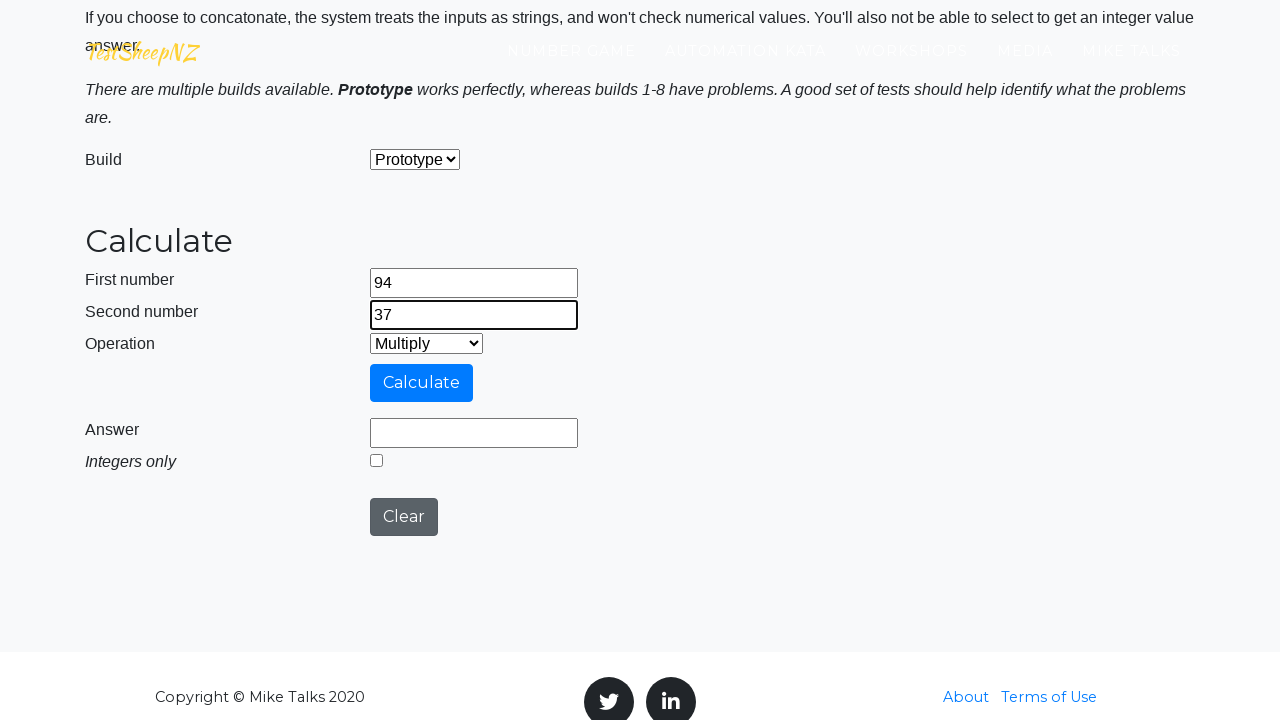

Clicked calculate button to compute Multiply(94, 37) at (422, 383) on #calculateButton
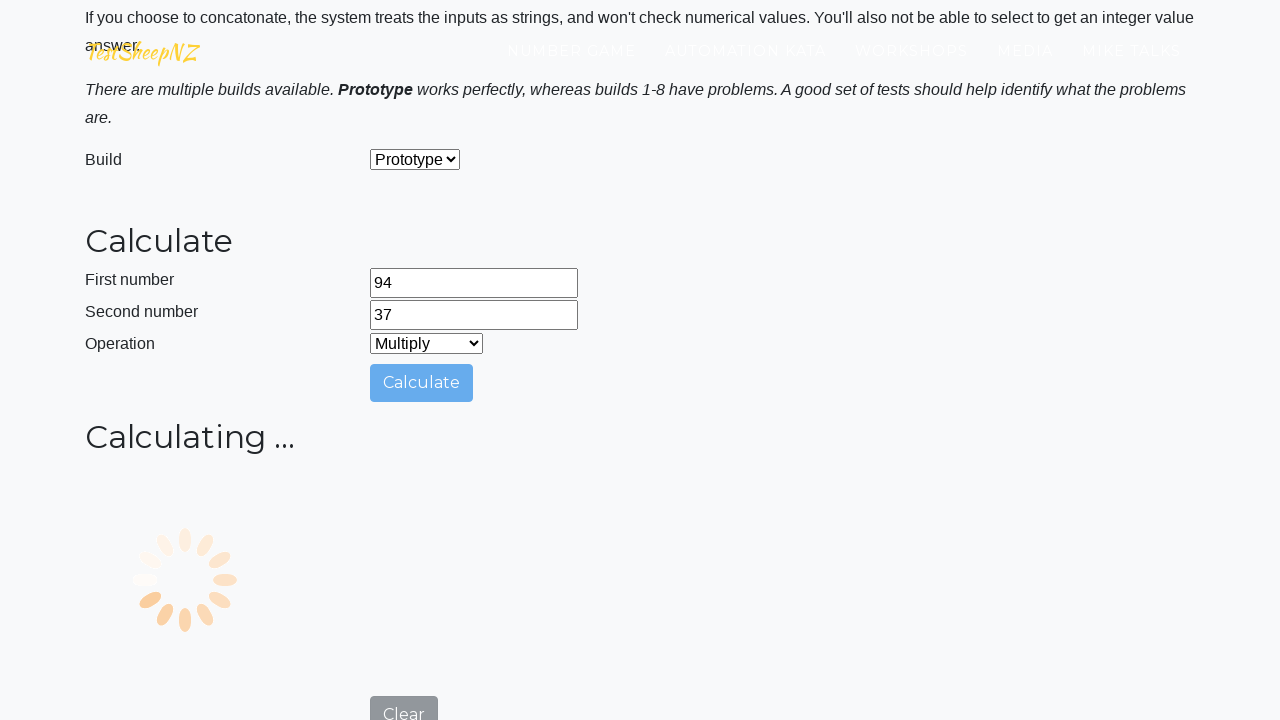

Answer form appeared
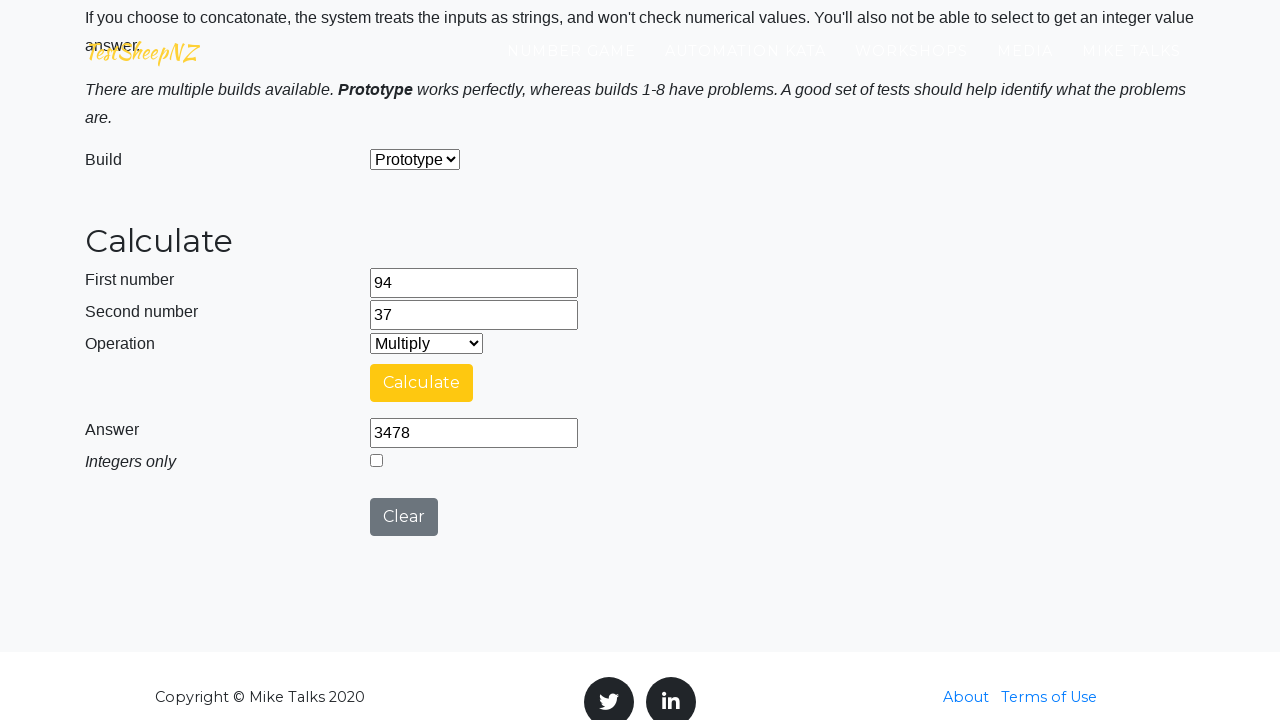

Enabled 'integers only' checkbox at (376, 460) on #integerSelect
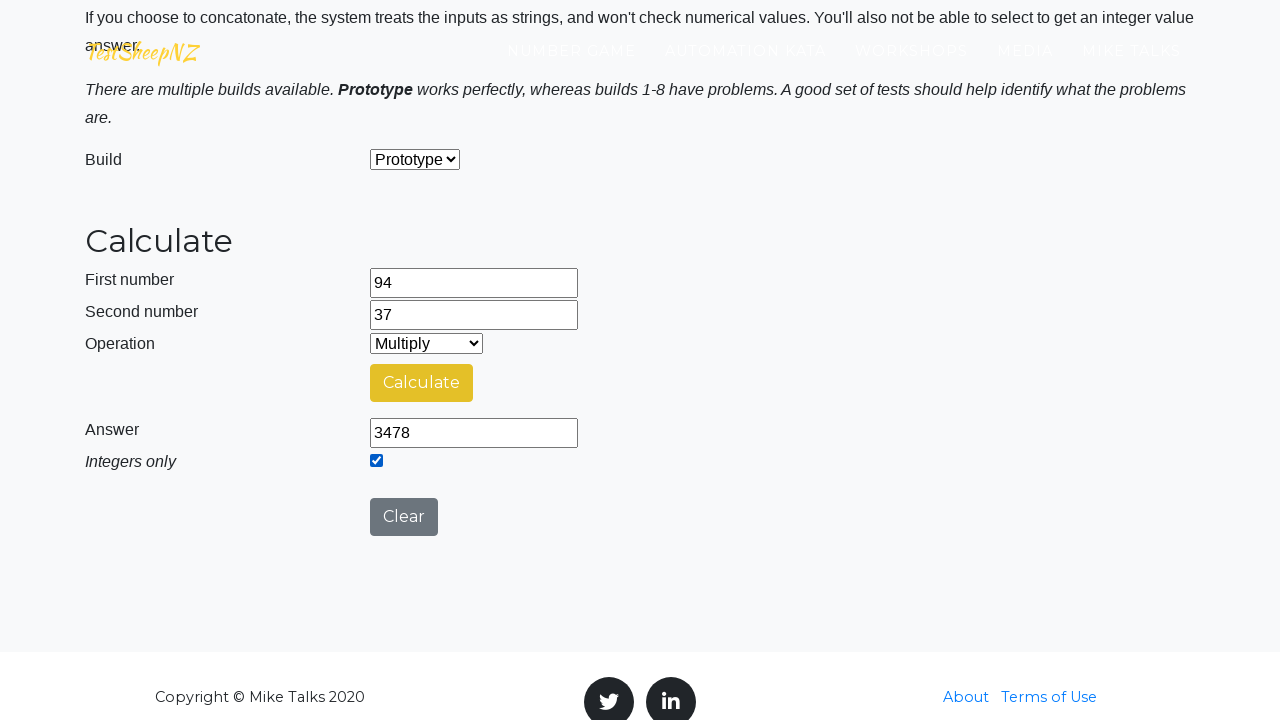

Retrieved answer for Multiply: 
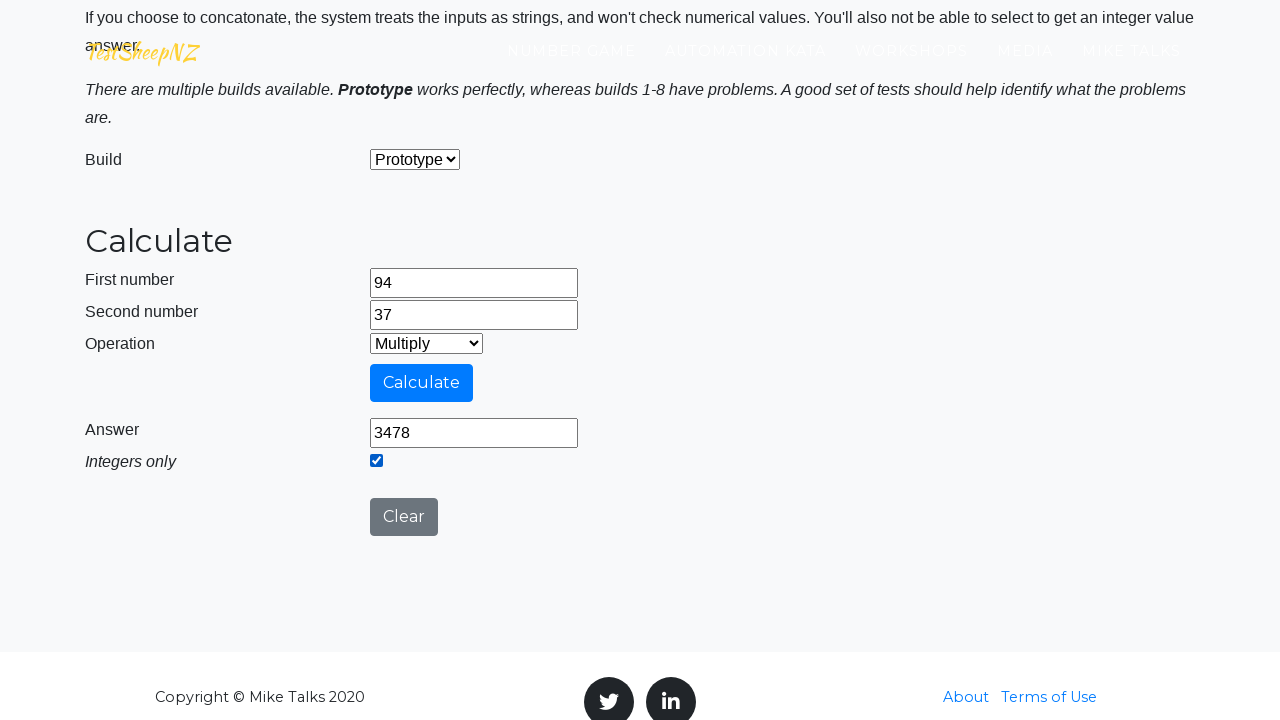

Clicked clear button to reset calculator at (404, 517) on #clearButton
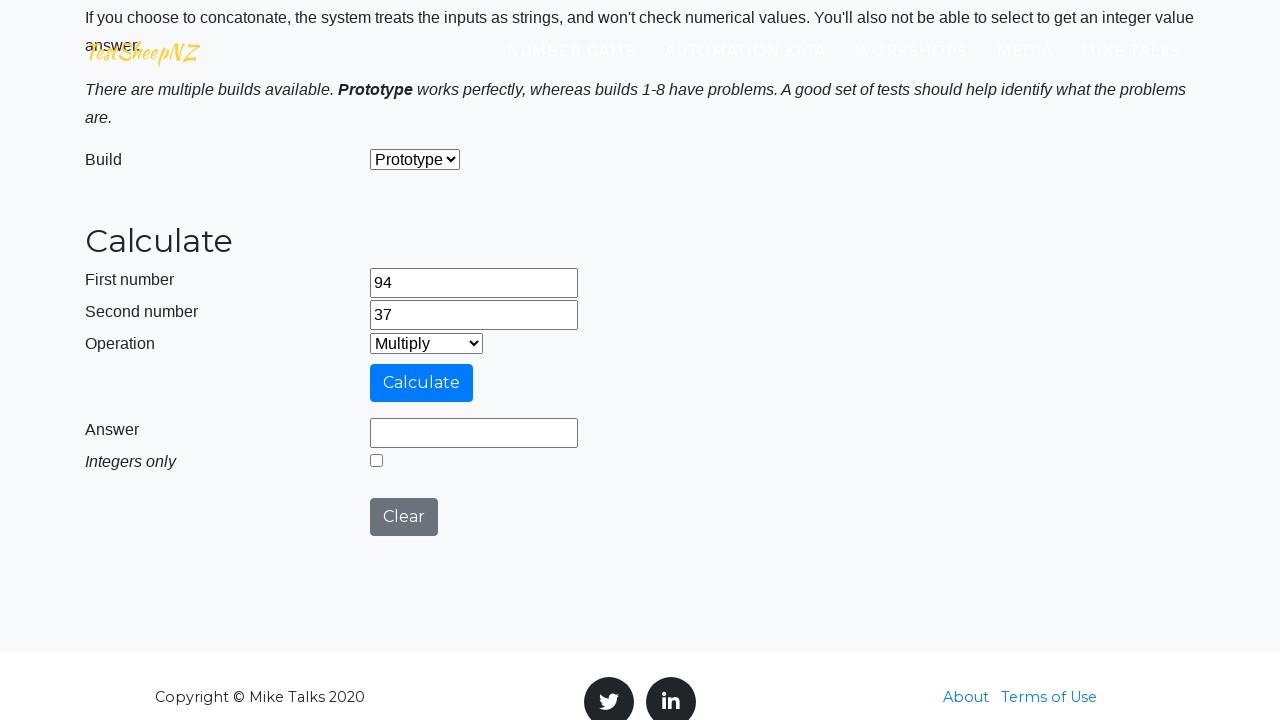

Selected 'Divide' operation from dropdown on #selectOperationDropdown
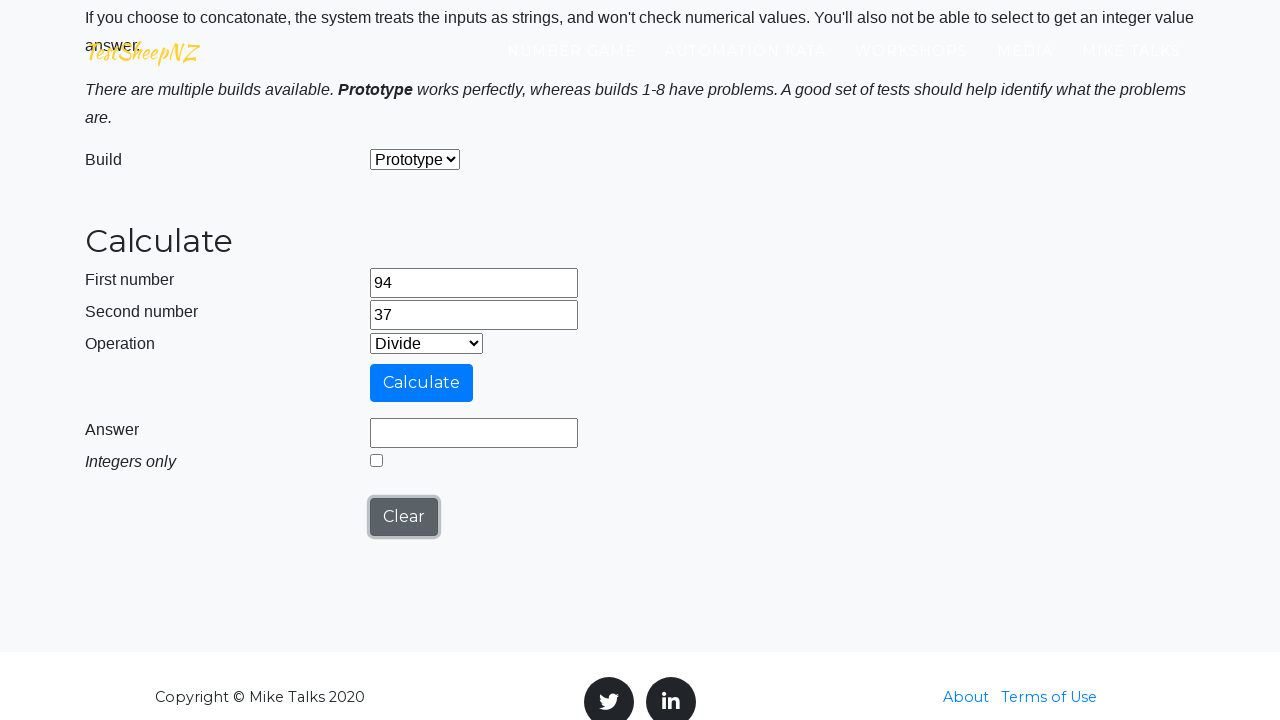

Cleared first number field on #number1Field
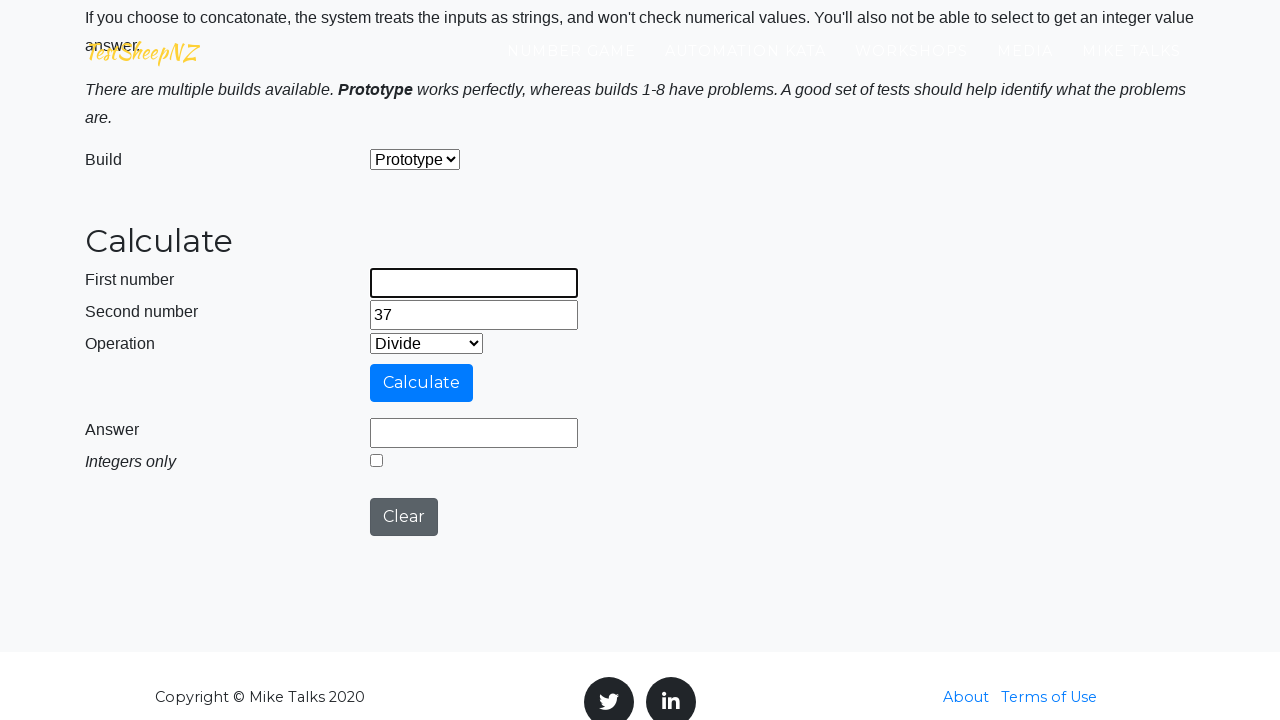

Entered first number: 94 on #number1Field
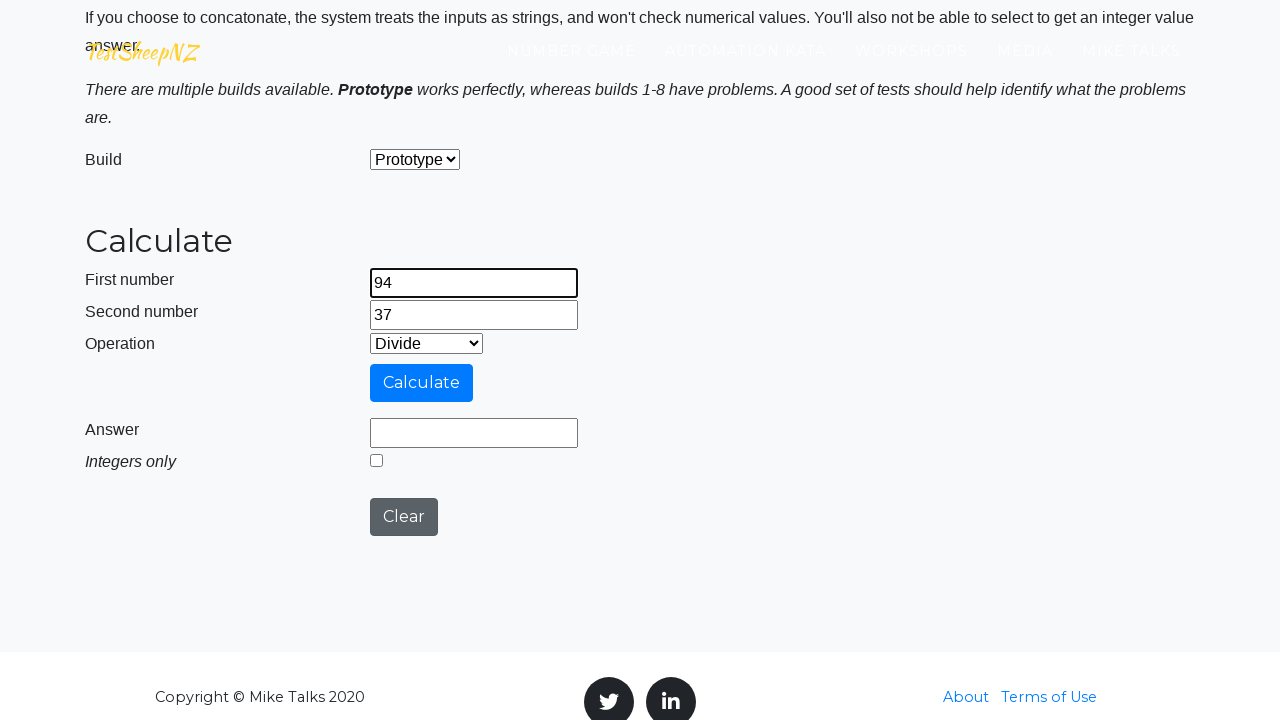

Cleared second number field on #number2Field
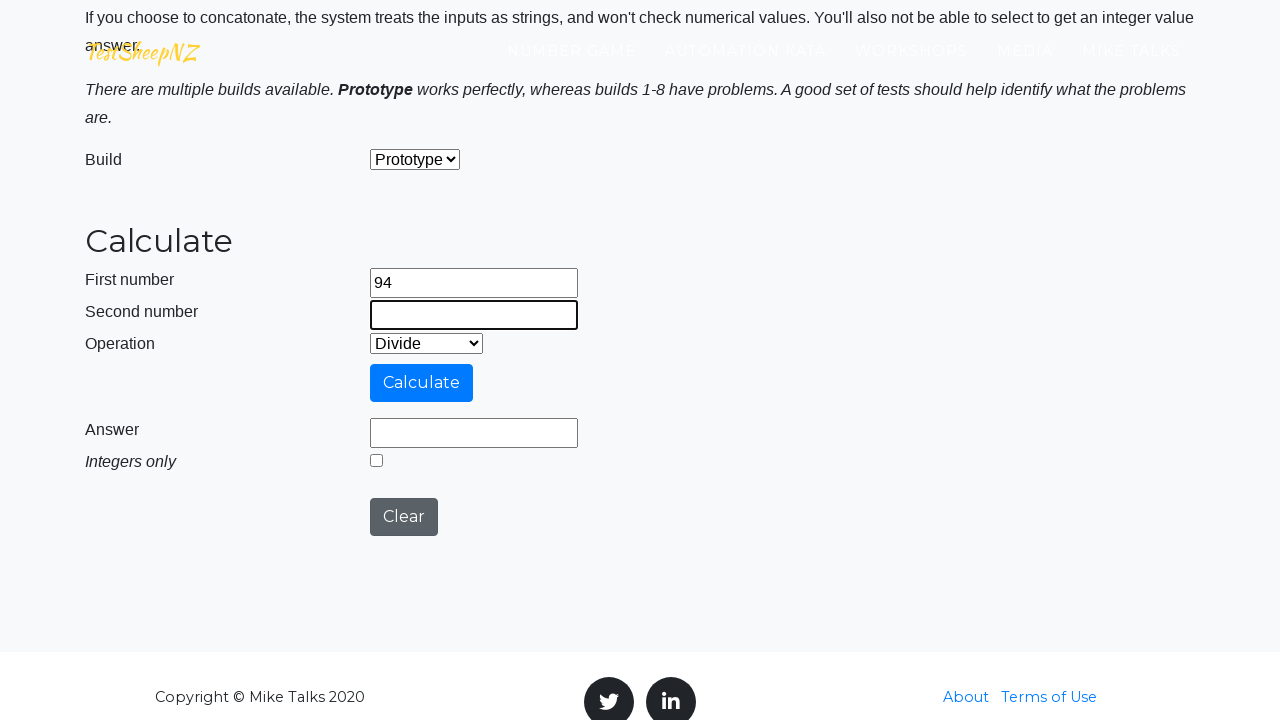

Entered second number: 37 on #number2Field
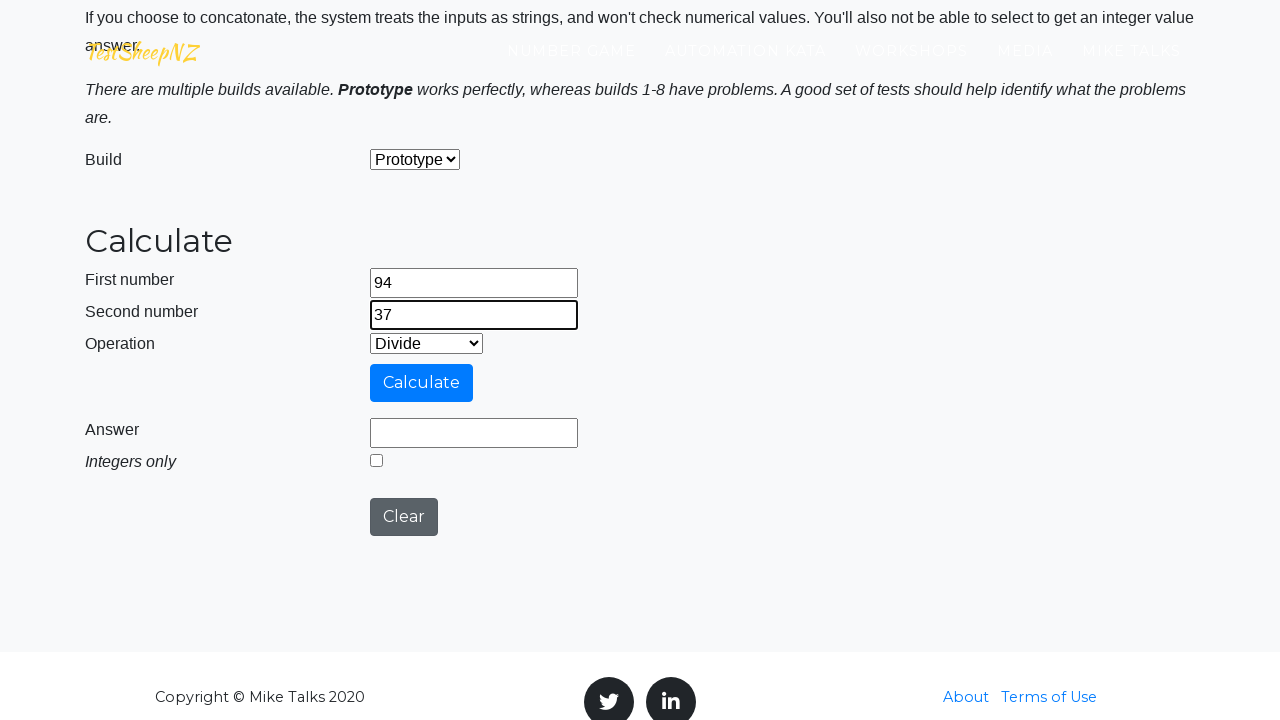

Clicked calculate button to compute Divide(94, 37) at (422, 383) on #calculateButton
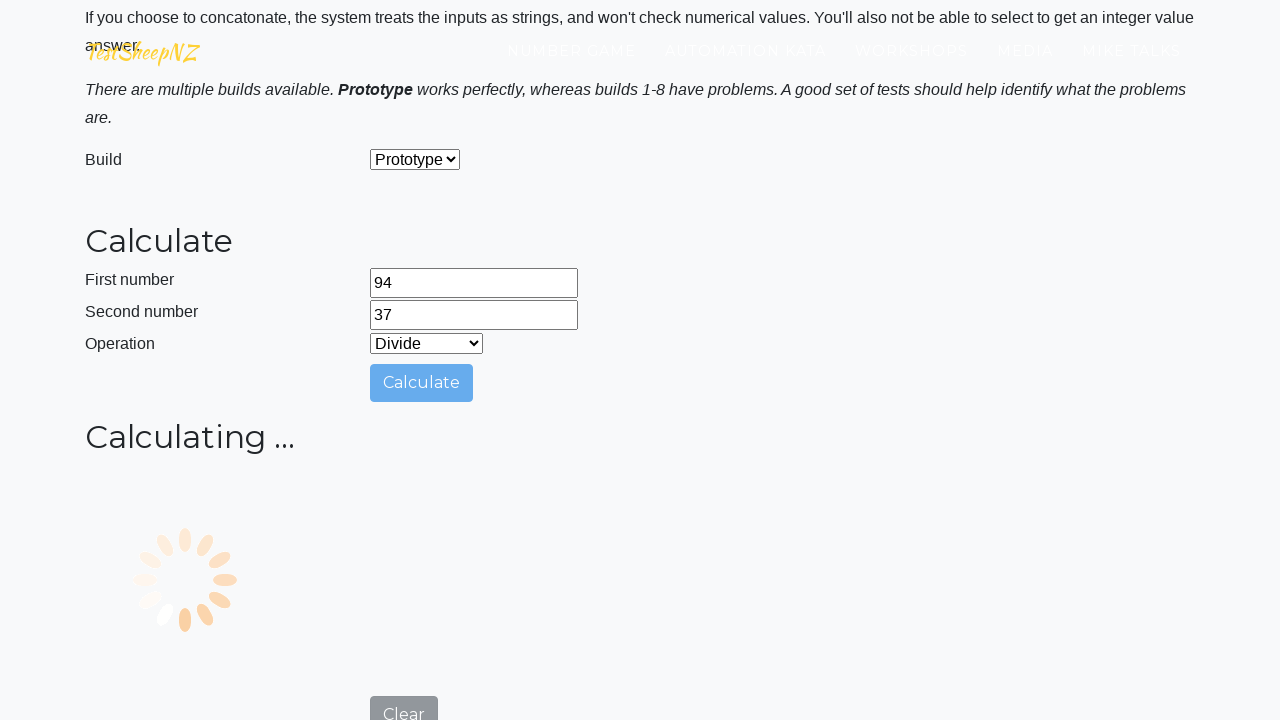

Answer form appeared
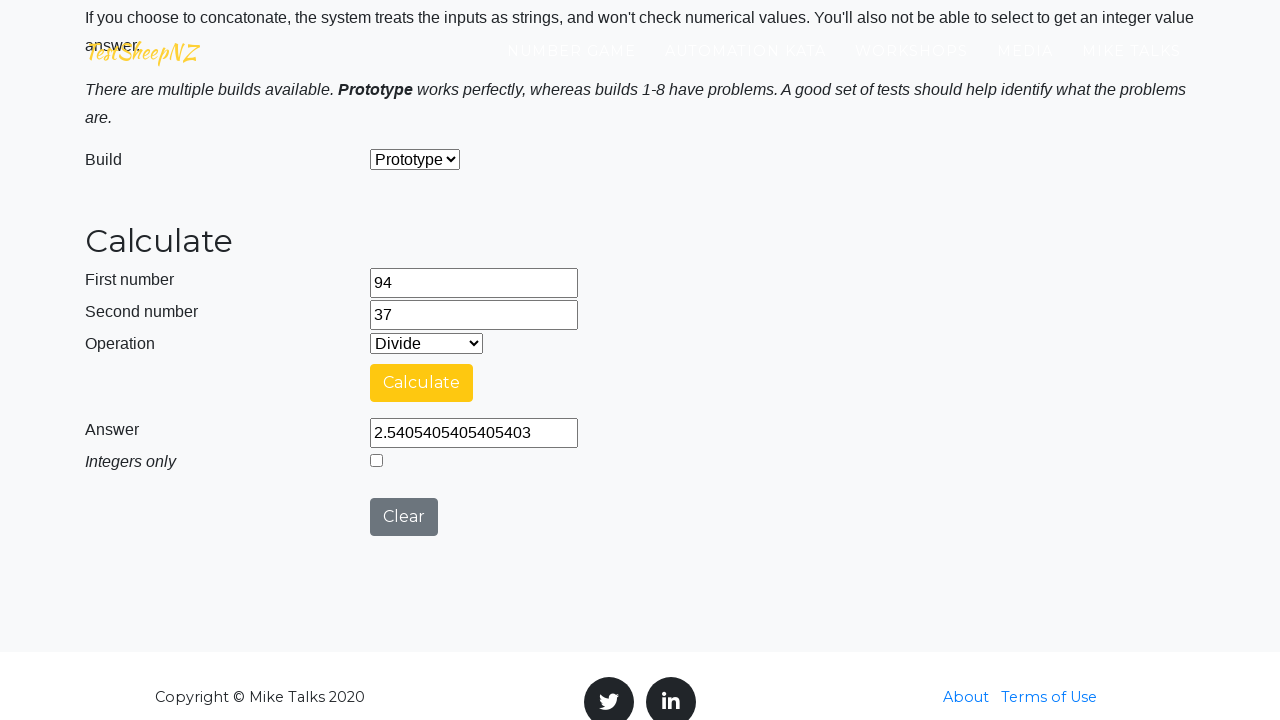

Enabled 'integers only' checkbox at (376, 460) on #integerSelect
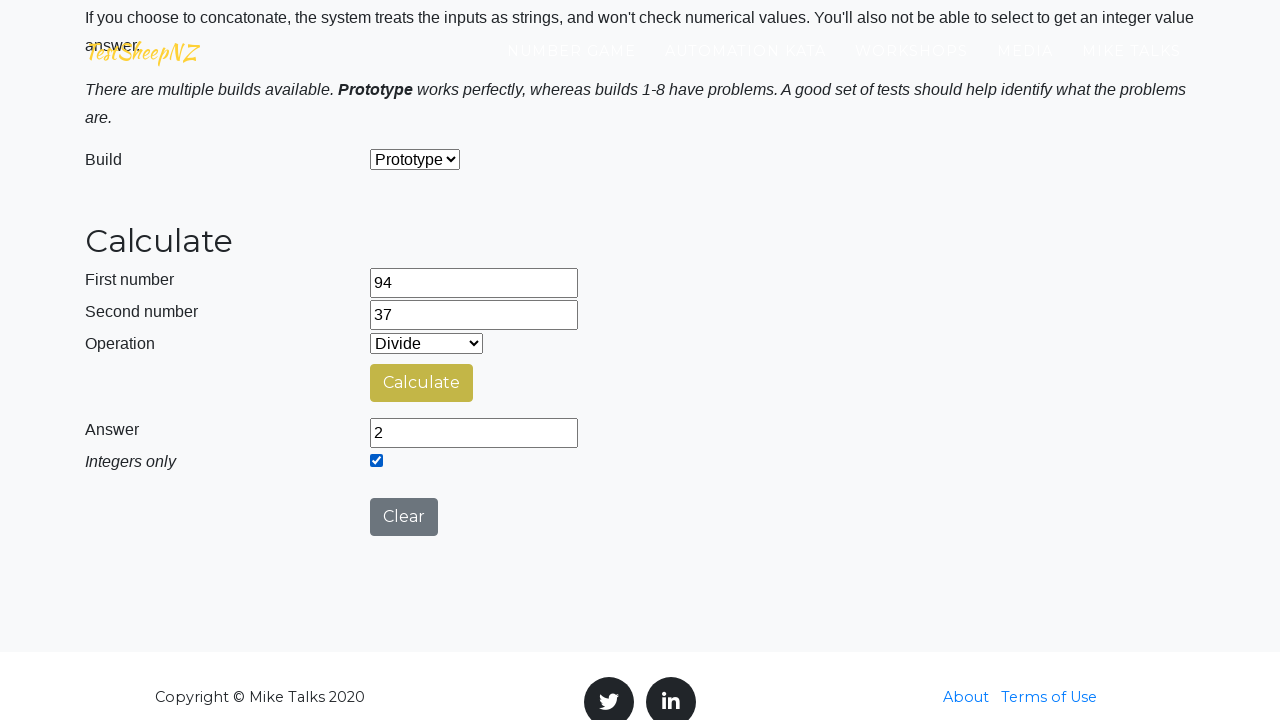

Retrieved answer for Divide: 
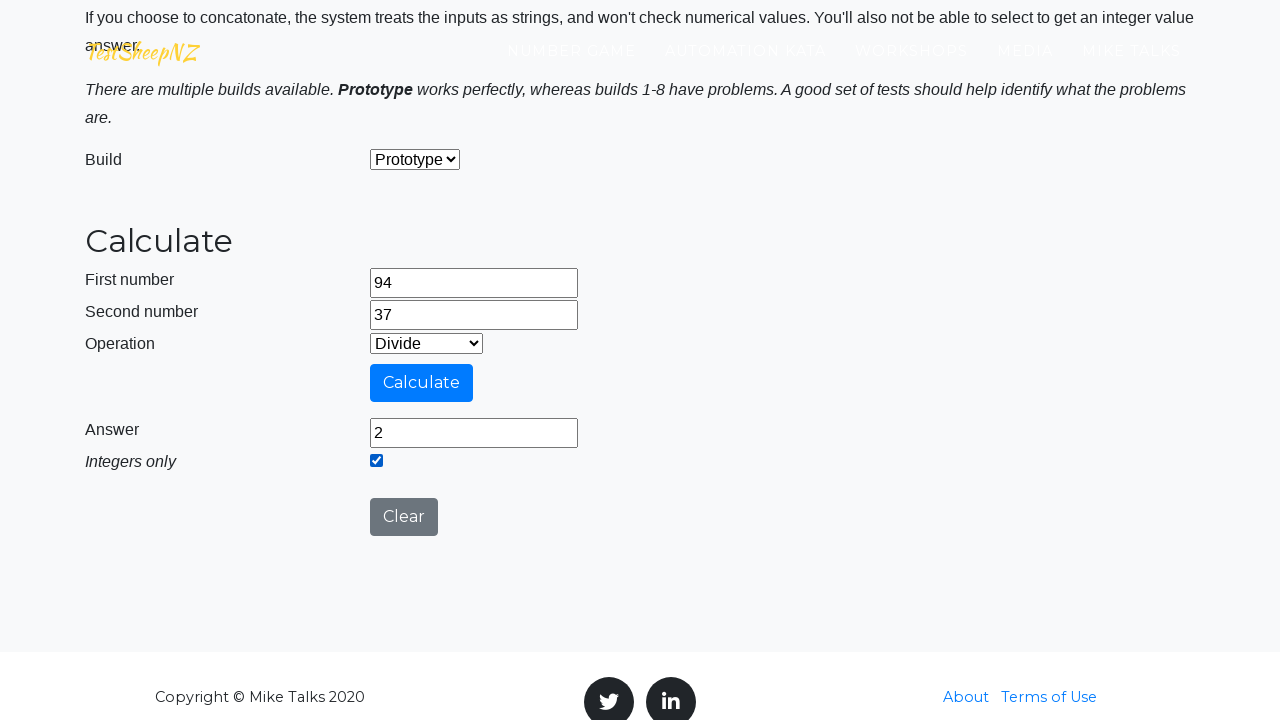

Clicked clear button to reset calculator at (404, 517) on #clearButton
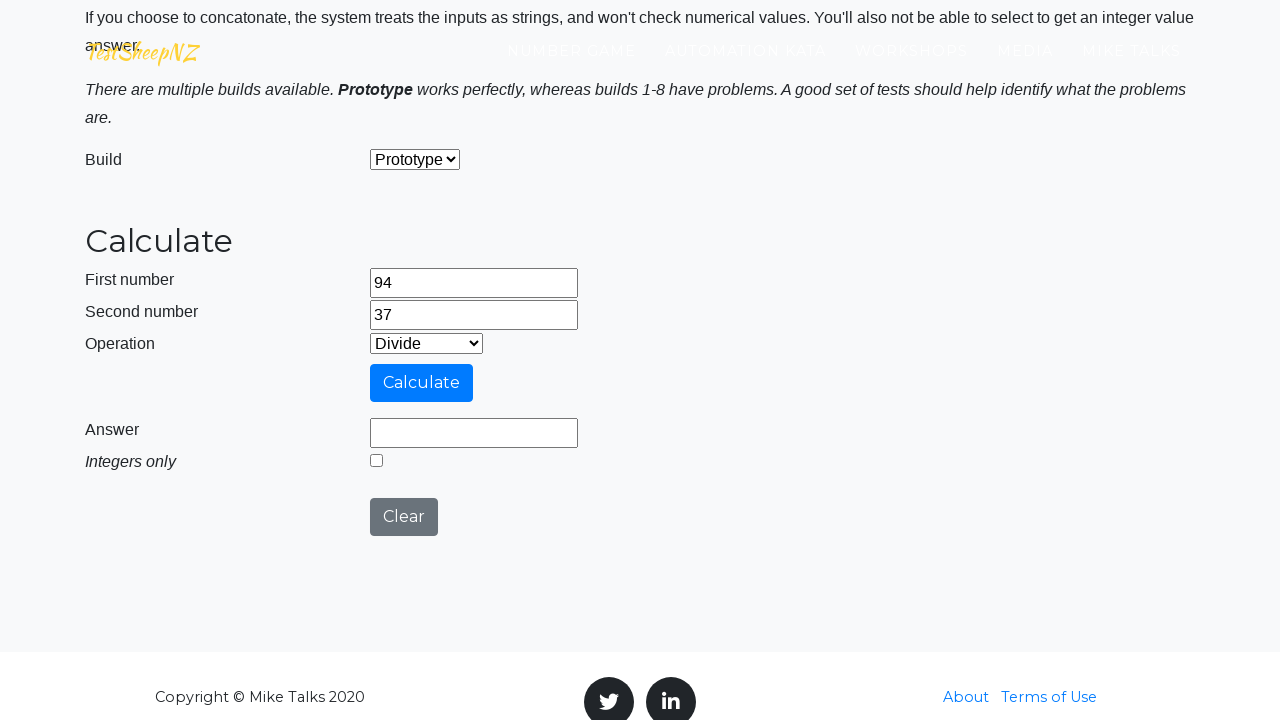

Selected 'Concatenate' operation from dropdown on #selectOperationDropdown
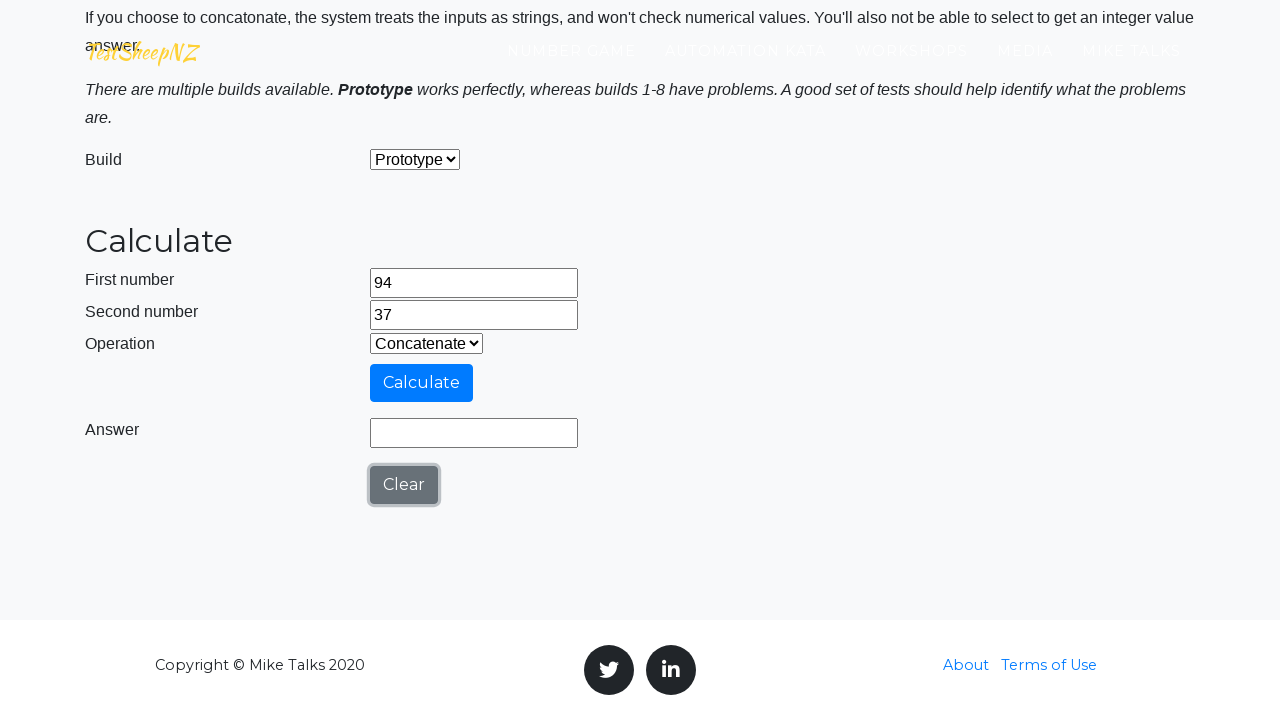

Cleared first number field on #number1Field
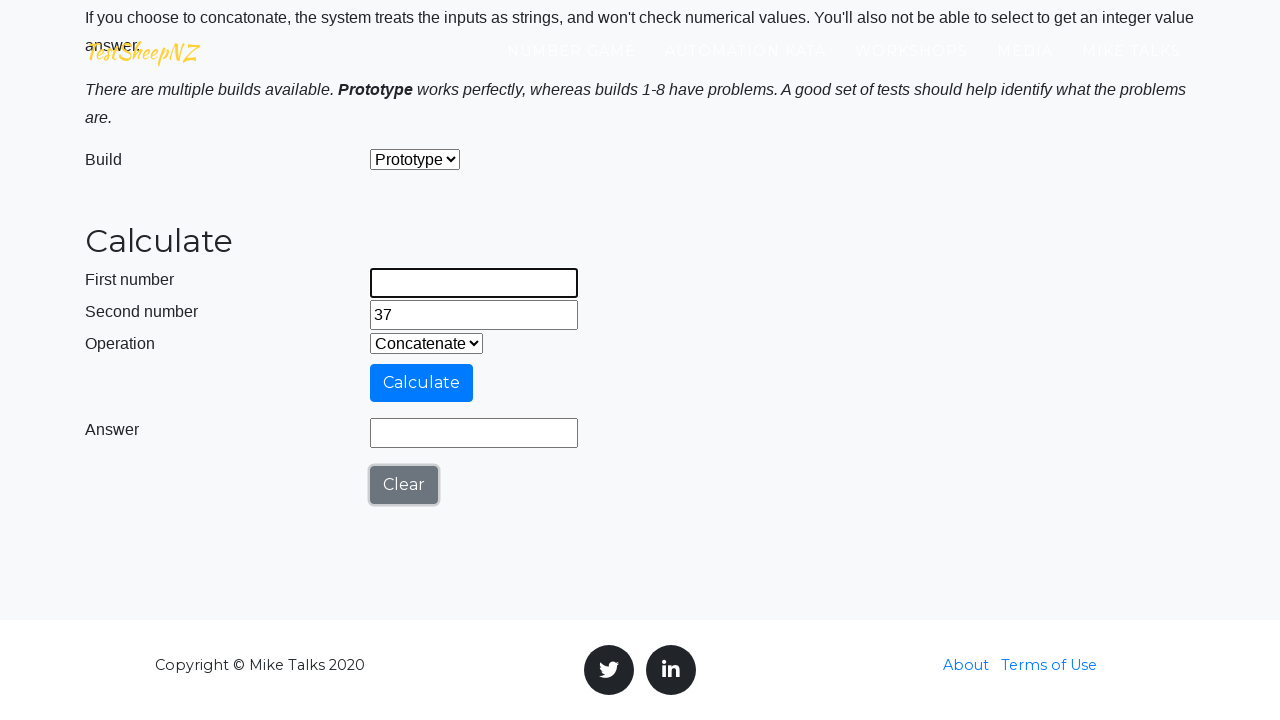

Entered first number: 94 on #number1Field
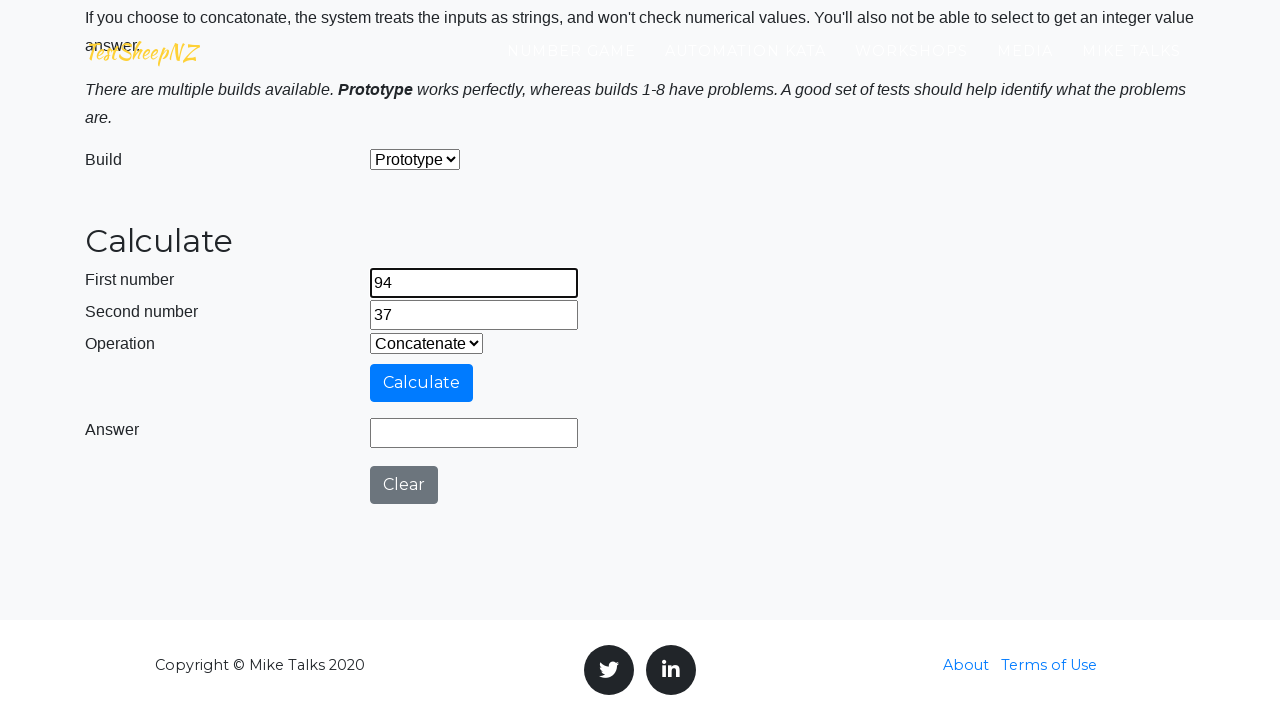

Cleared second number field on #number2Field
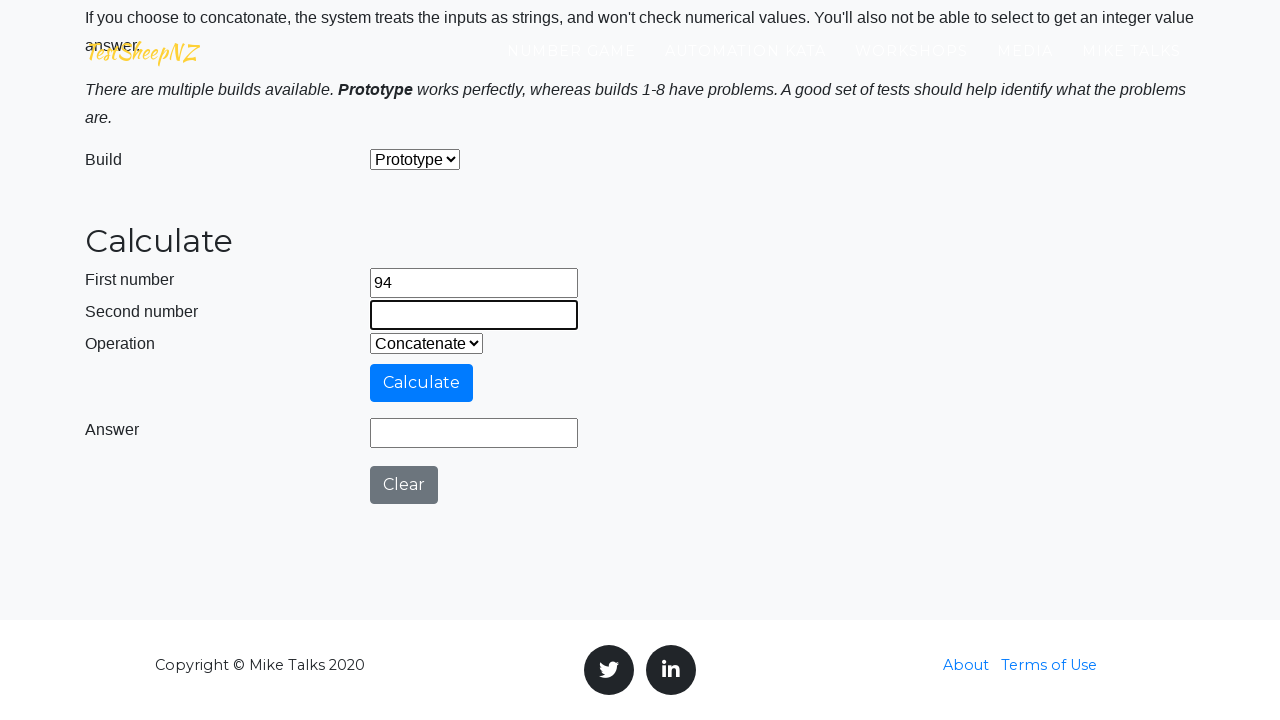

Entered second number: 37 on #number2Field
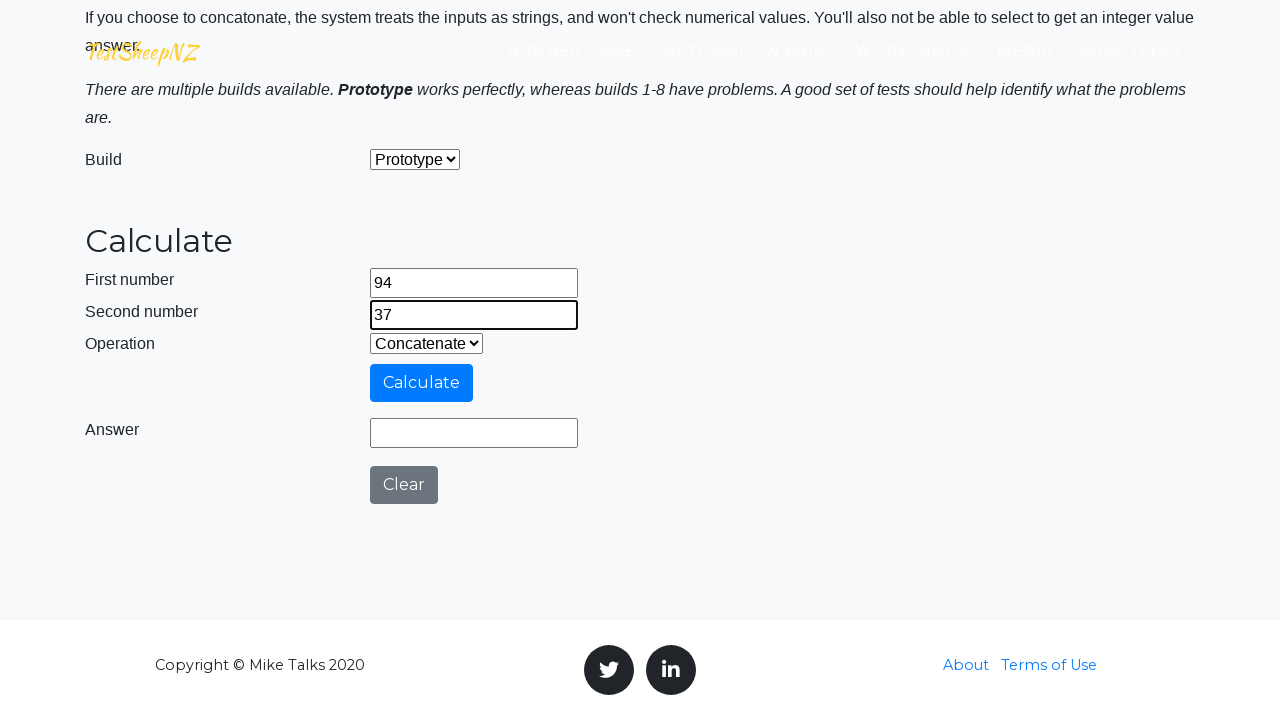

Clicked calculate button to compute Concatenate(94, 37) at (422, 383) on #calculateButton
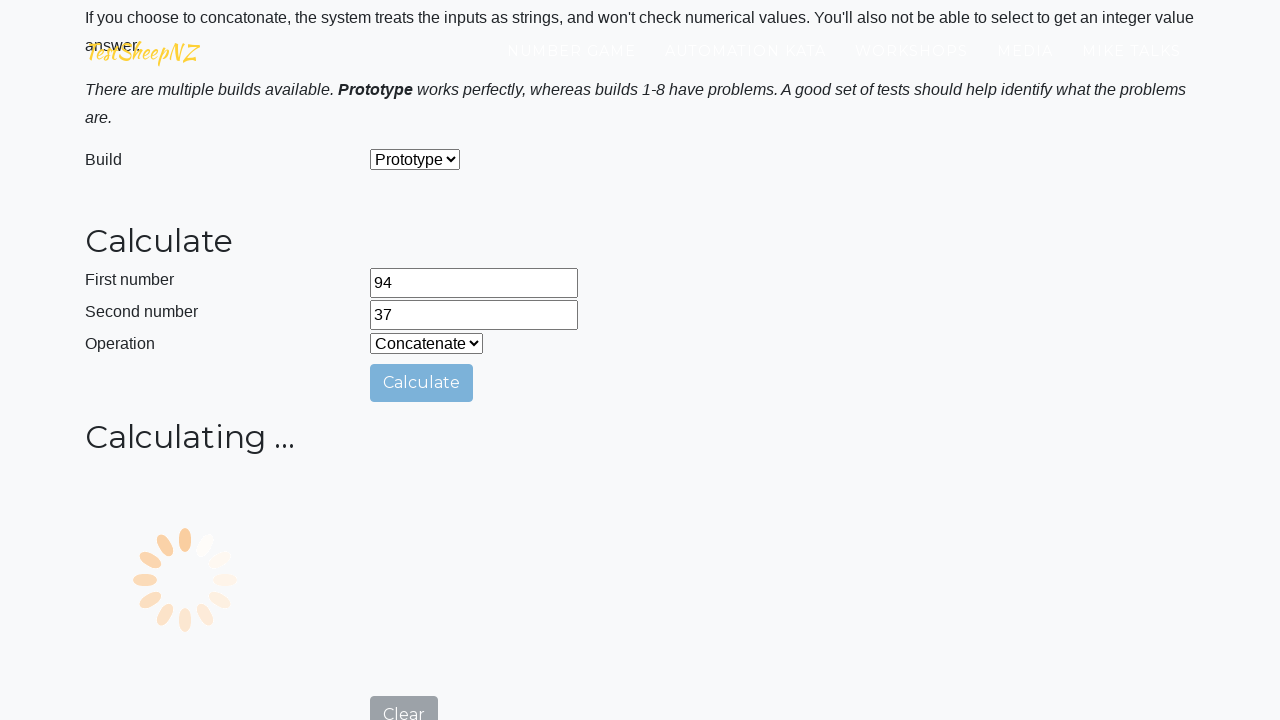

Answer form appeared
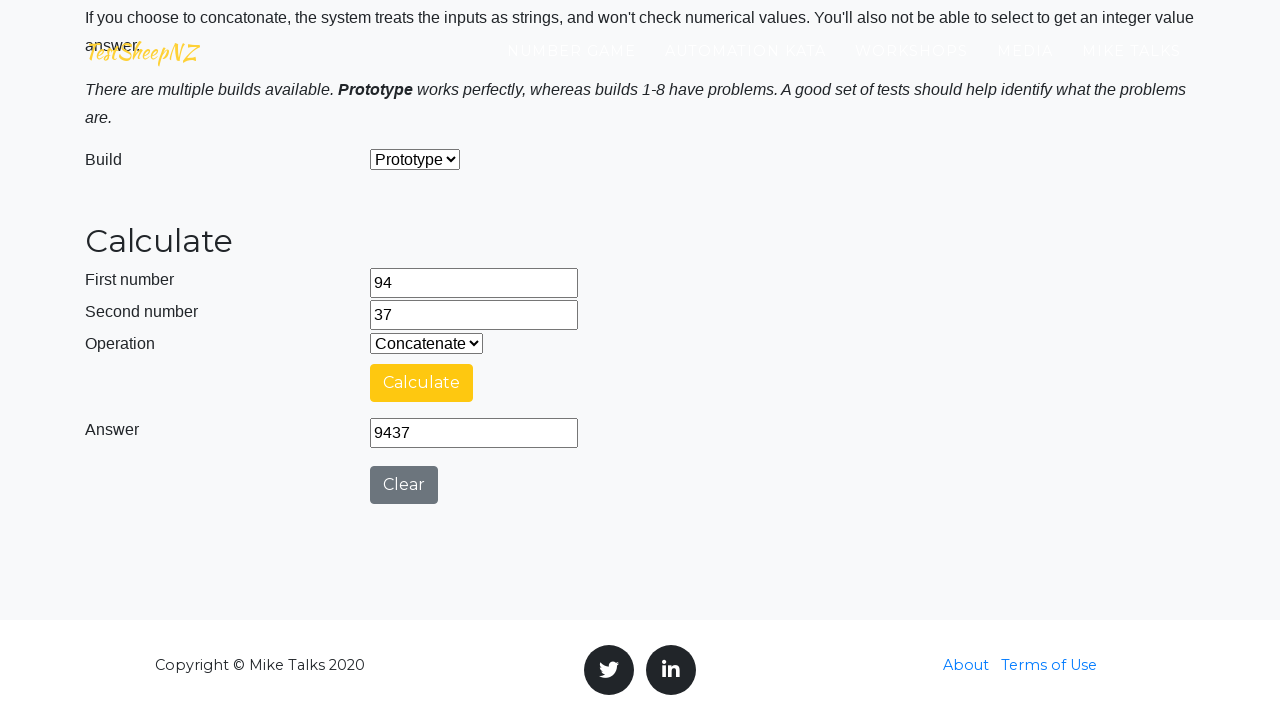

Retrieved answer for Concatenate: 
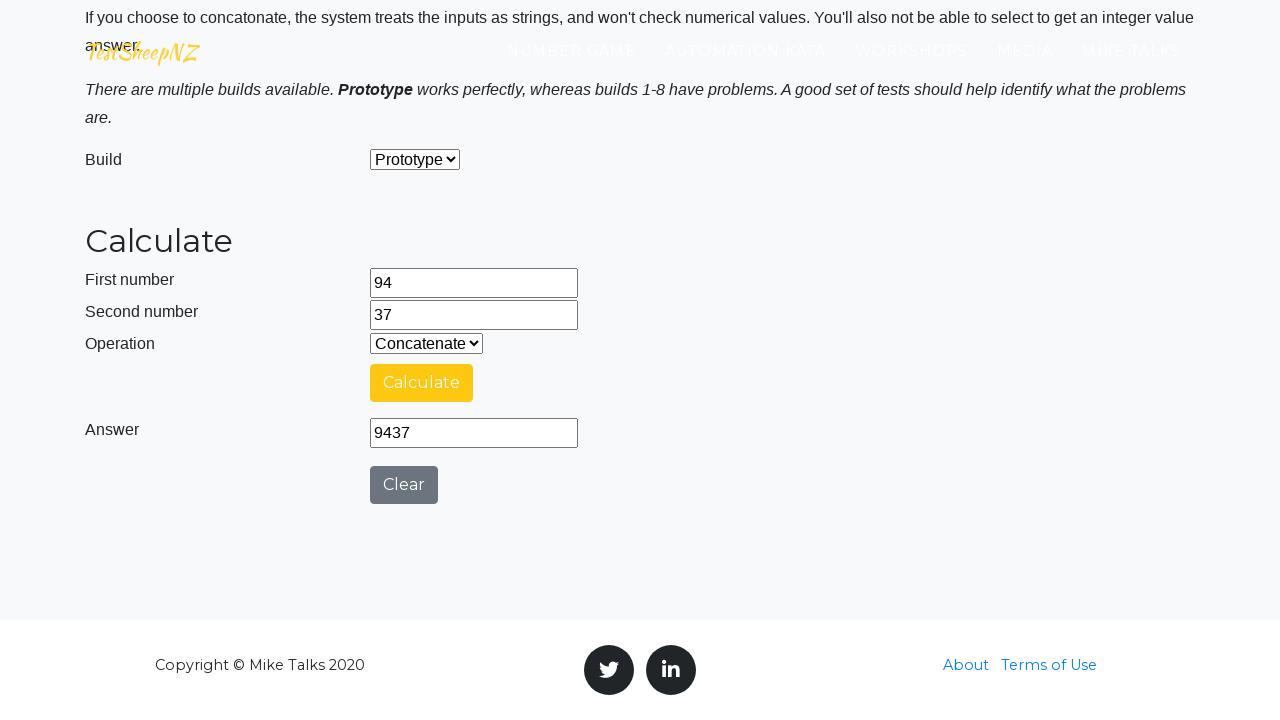

Clicked clear button to reset calculator at (404, 485) on #clearButton
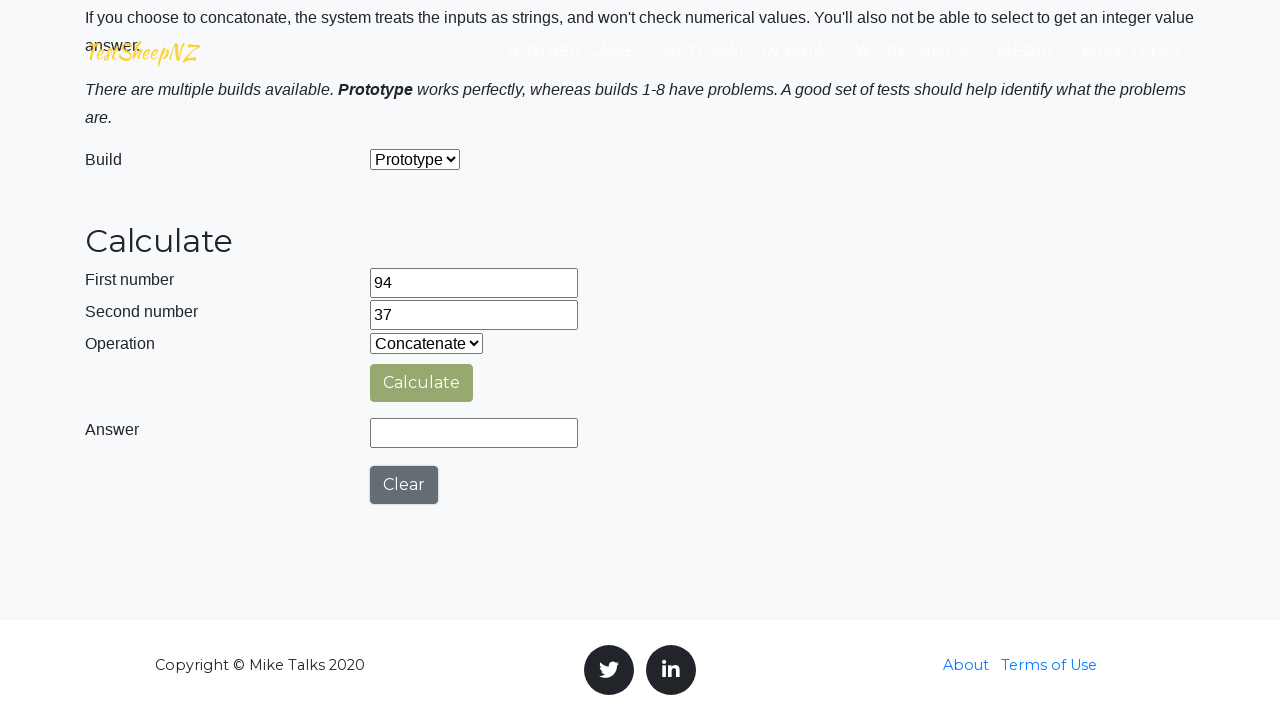

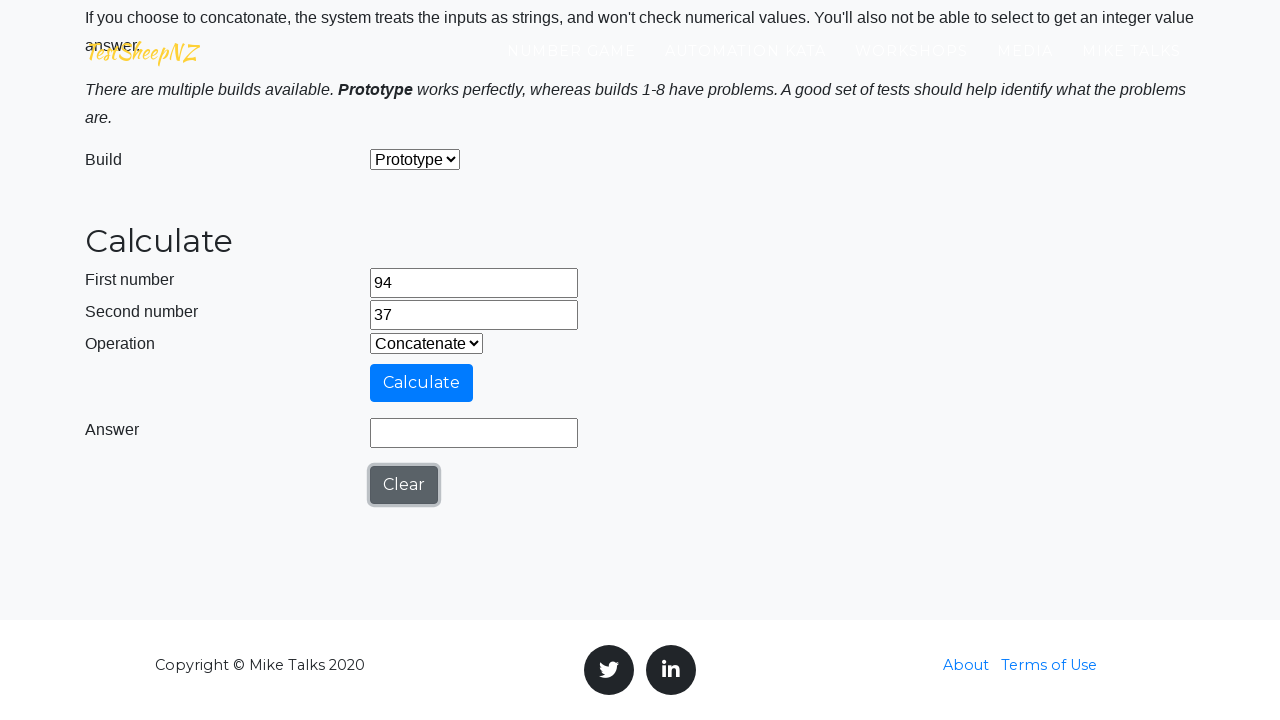